Tests the Todo page functionality by navigating from the main learning materials page, clicking on the Todo page link, and adding 100 tasks to the todo list.

Starting URL: https://material.playwrightvn.com/

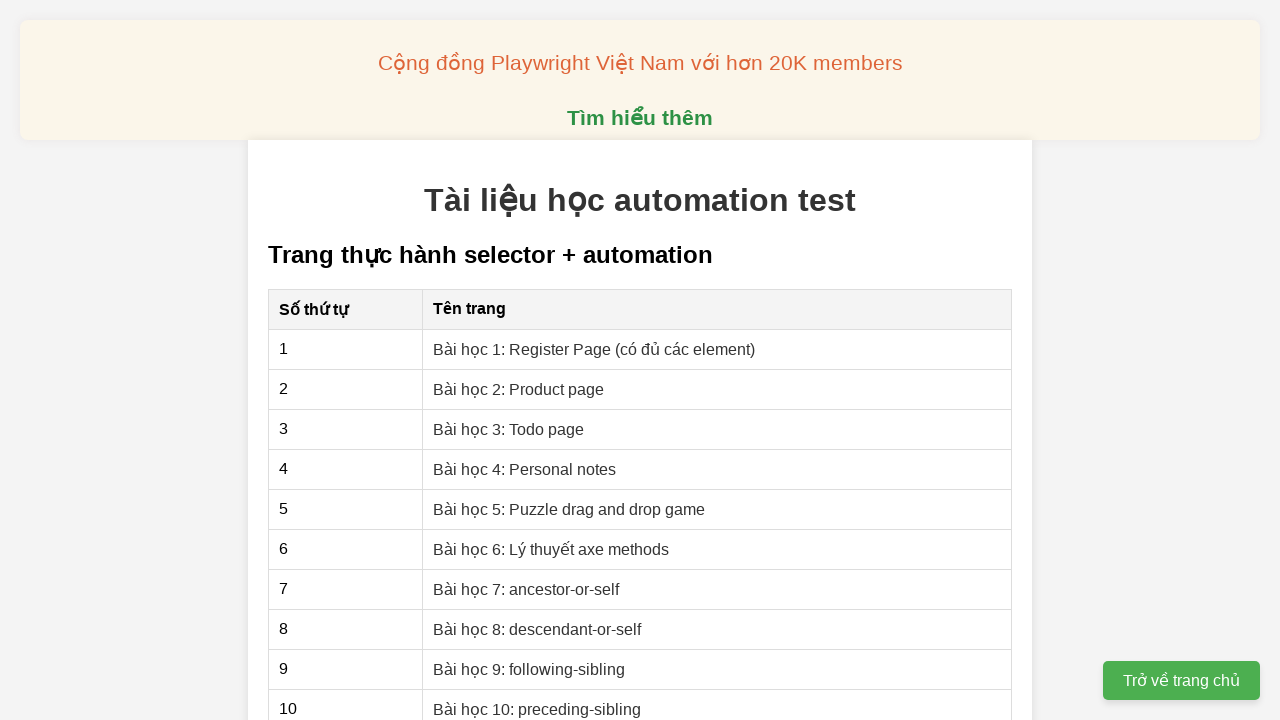

Verified main page title matches 'Tài liệu học automation test'
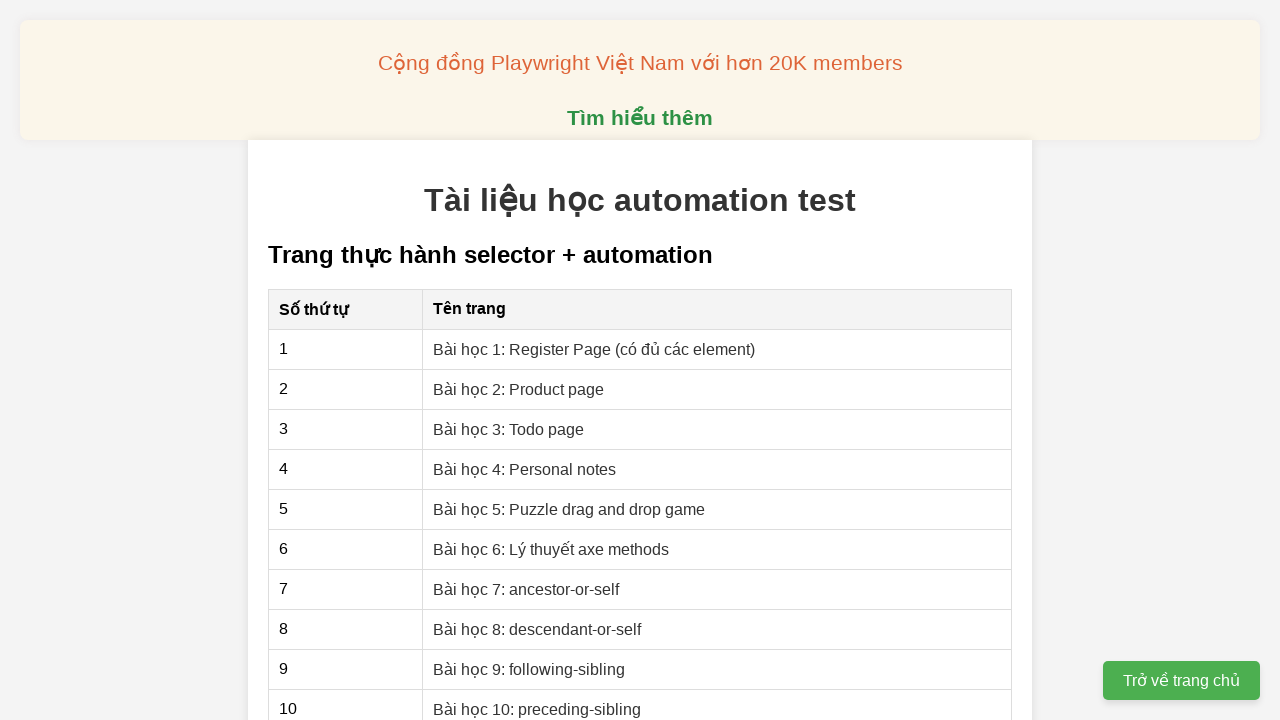

Clicked on 'Bài học 3: Todo page' link at (509, 429) on xpath=//a[text()='Bài học 3: Todo page']
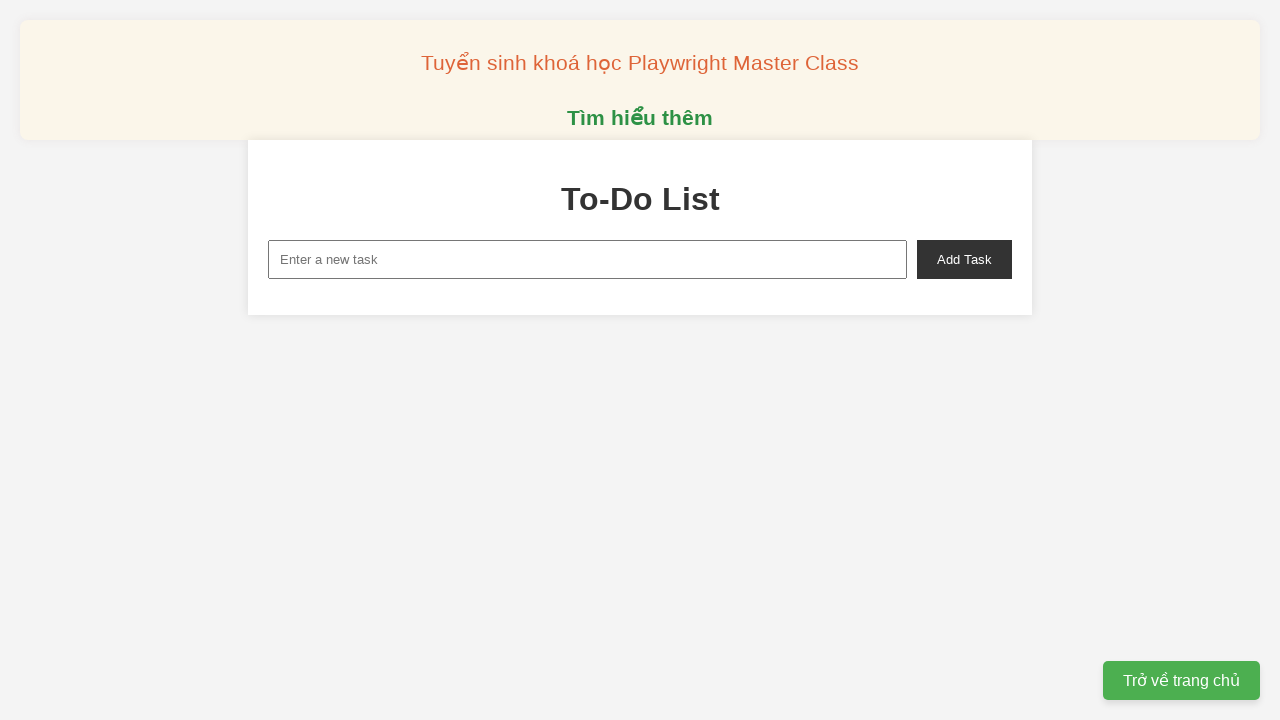

Verified Todo page title matches 'To-Do List'
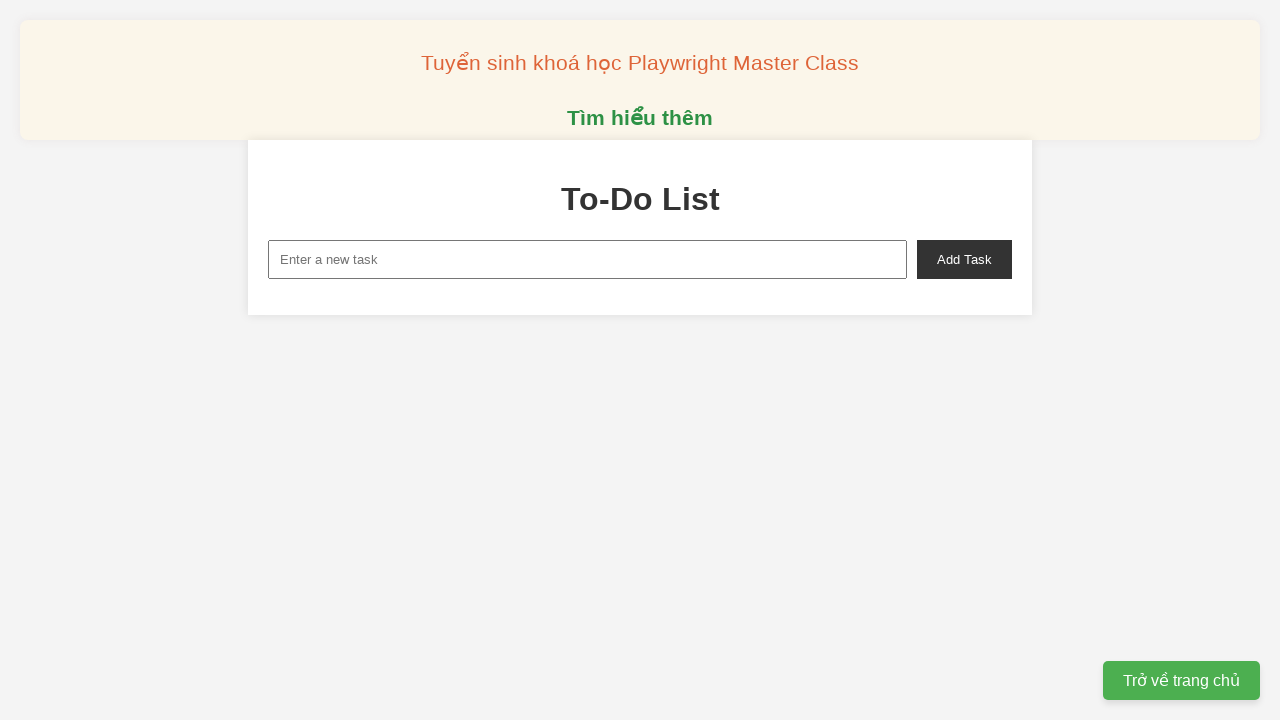

Filled task input field with 'Todo 1' on xpath=//input[@id='new-task']
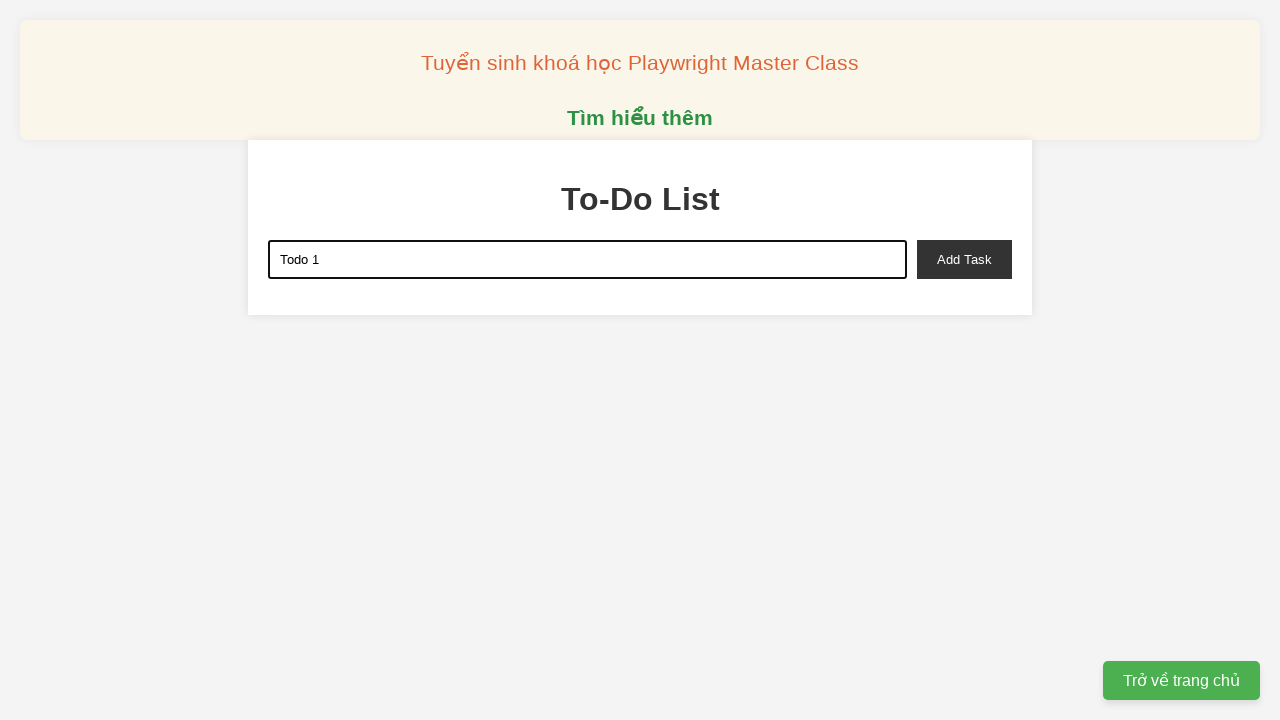

Clicked add task button to create task 1 of 100 at (964, 259) on xpath=//button[@id='add-task']
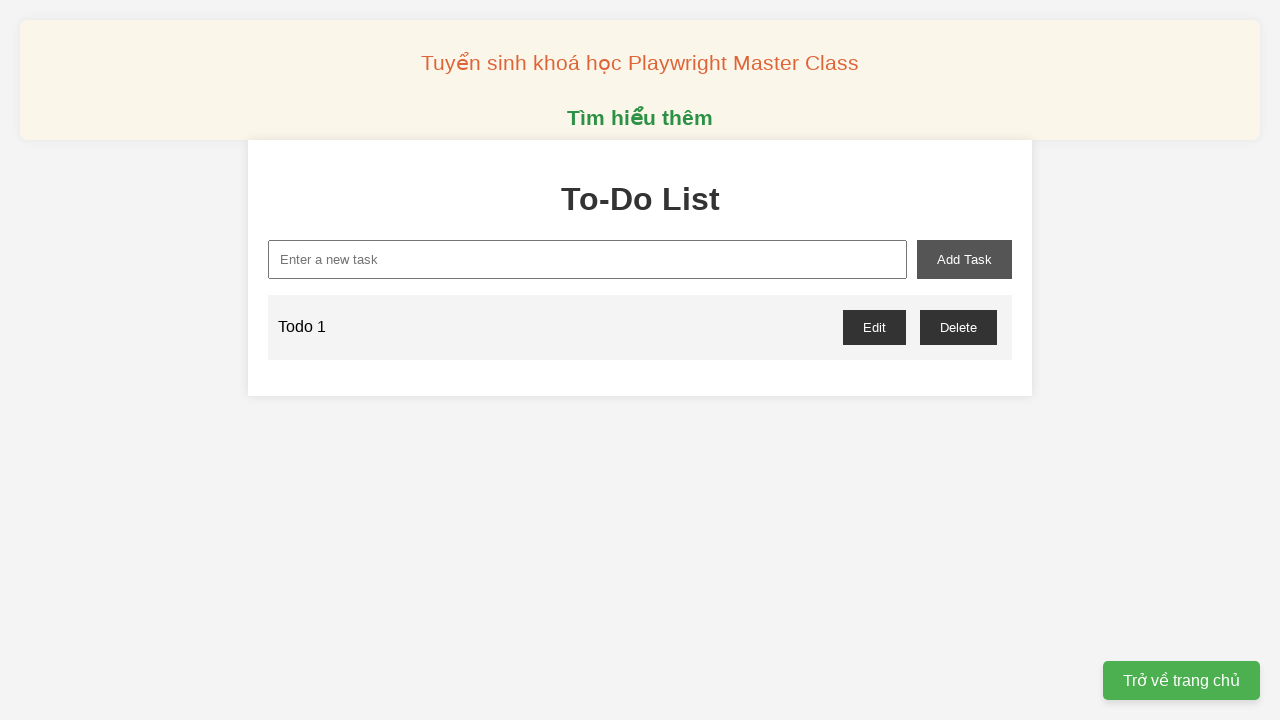

Filled task input field with 'Todo 2' on xpath=//input[@id='new-task']
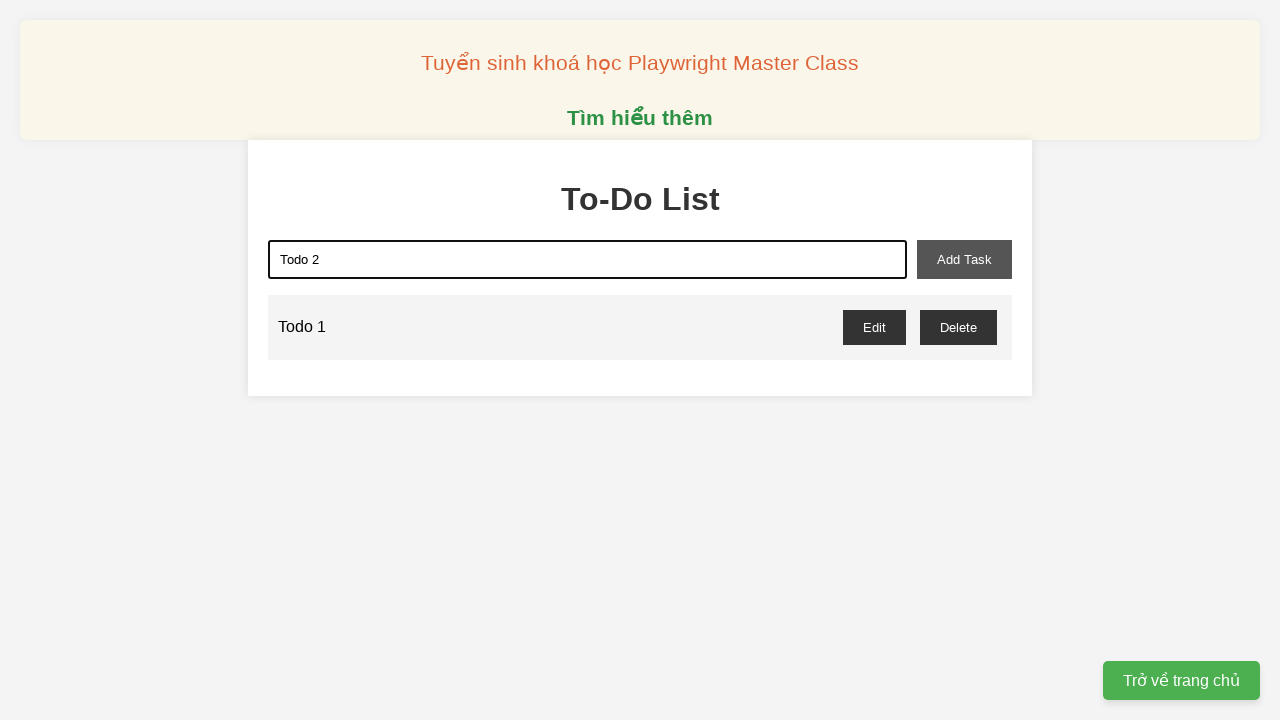

Clicked add task button to create task 2 of 100 at (964, 259) on xpath=//button[@id='add-task']
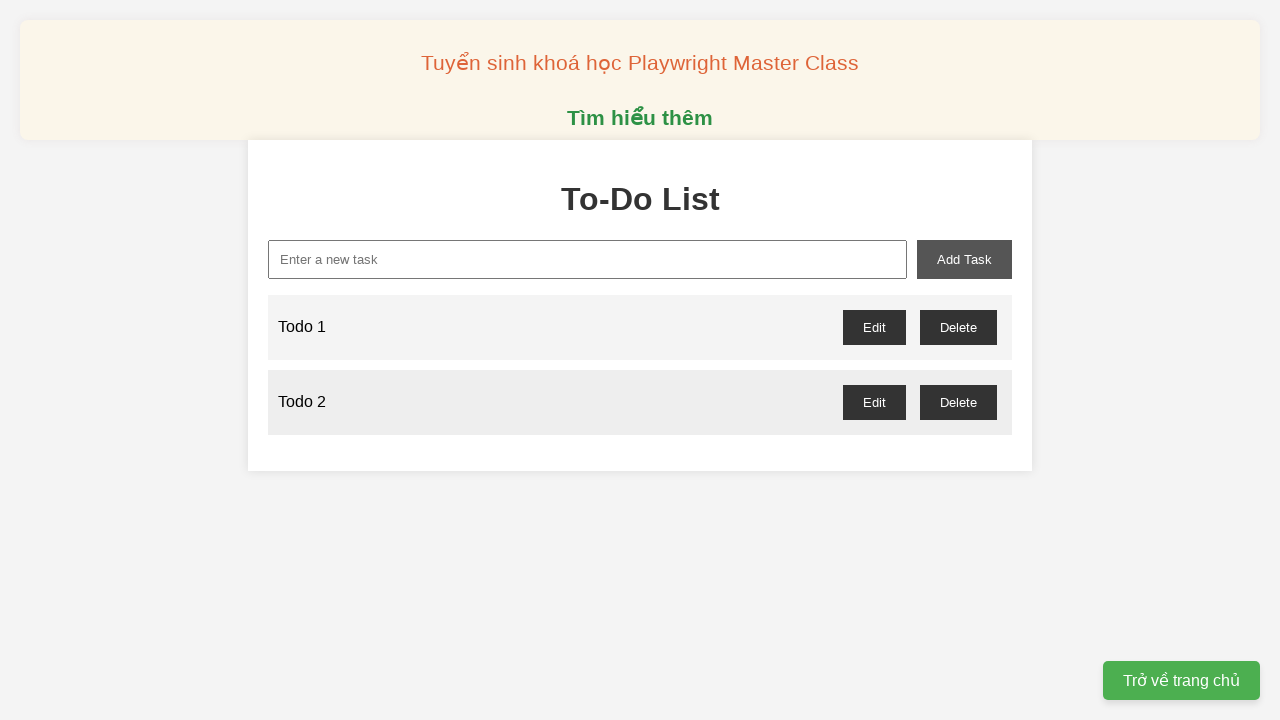

Filled task input field with 'Todo 3' on xpath=//input[@id='new-task']
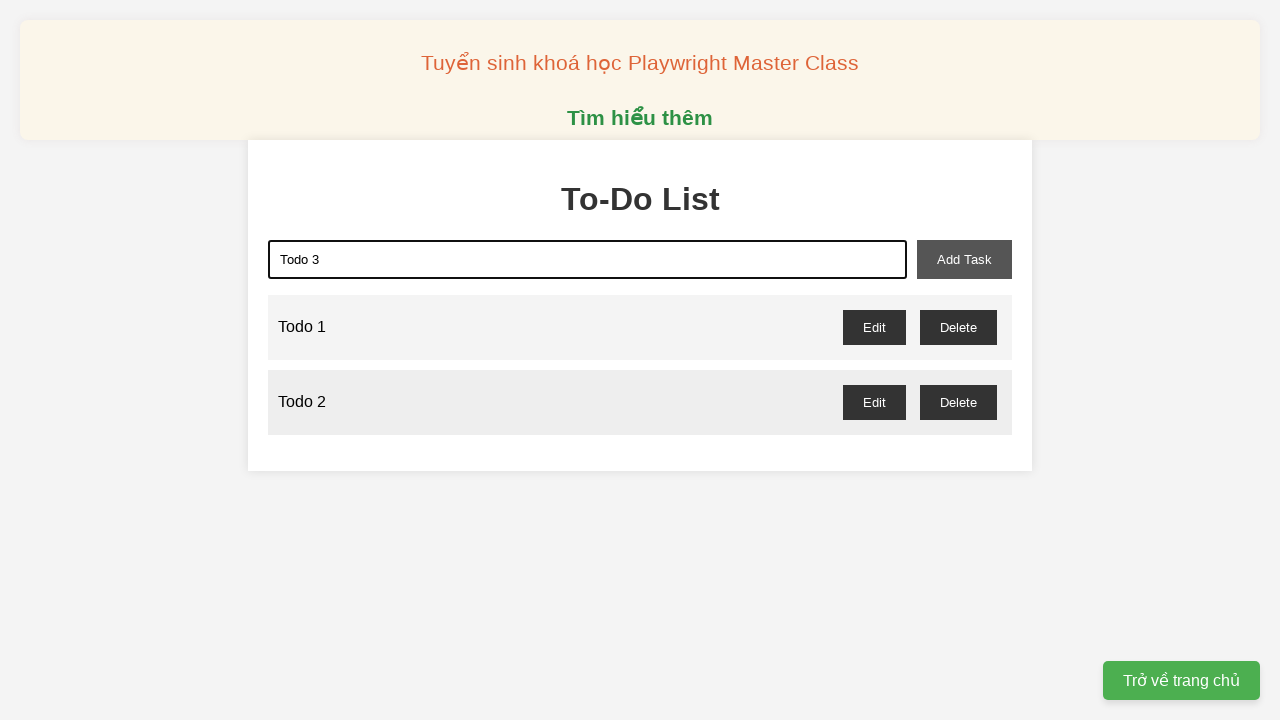

Clicked add task button to create task 3 of 100 at (964, 259) on xpath=//button[@id='add-task']
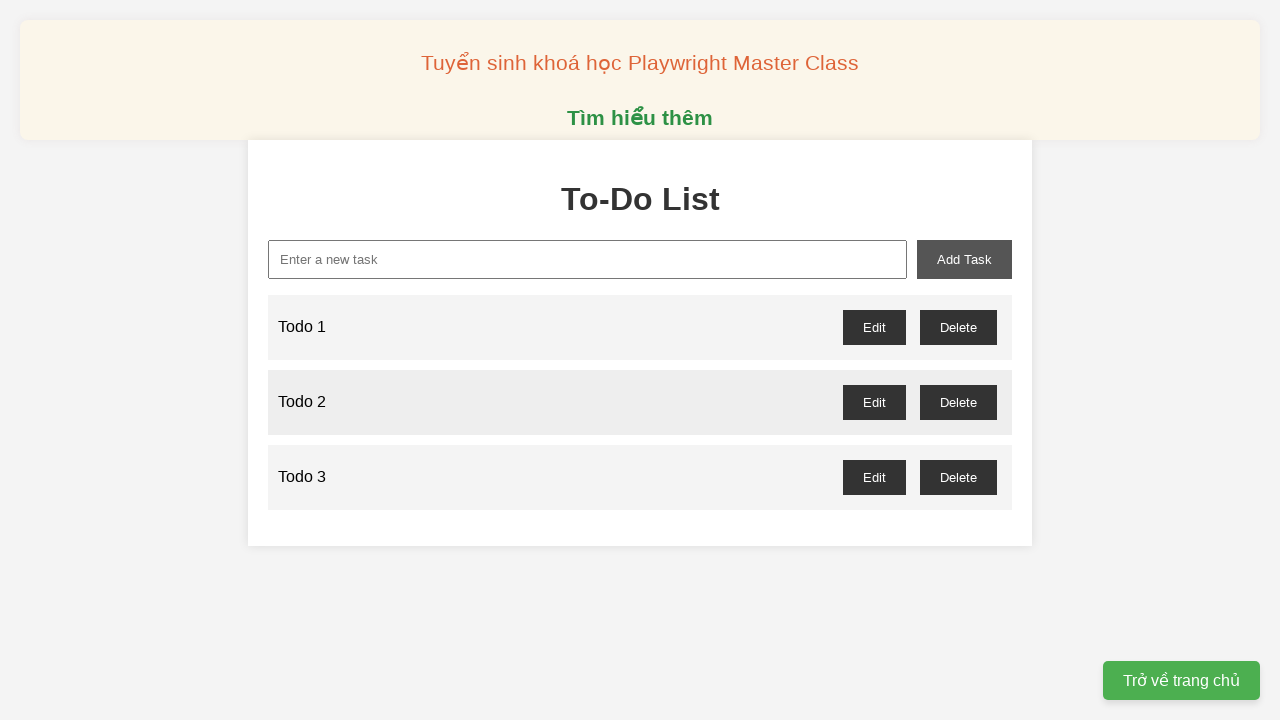

Filled task input field with 'Todo 4' on xpath=//input[@id='new-task']
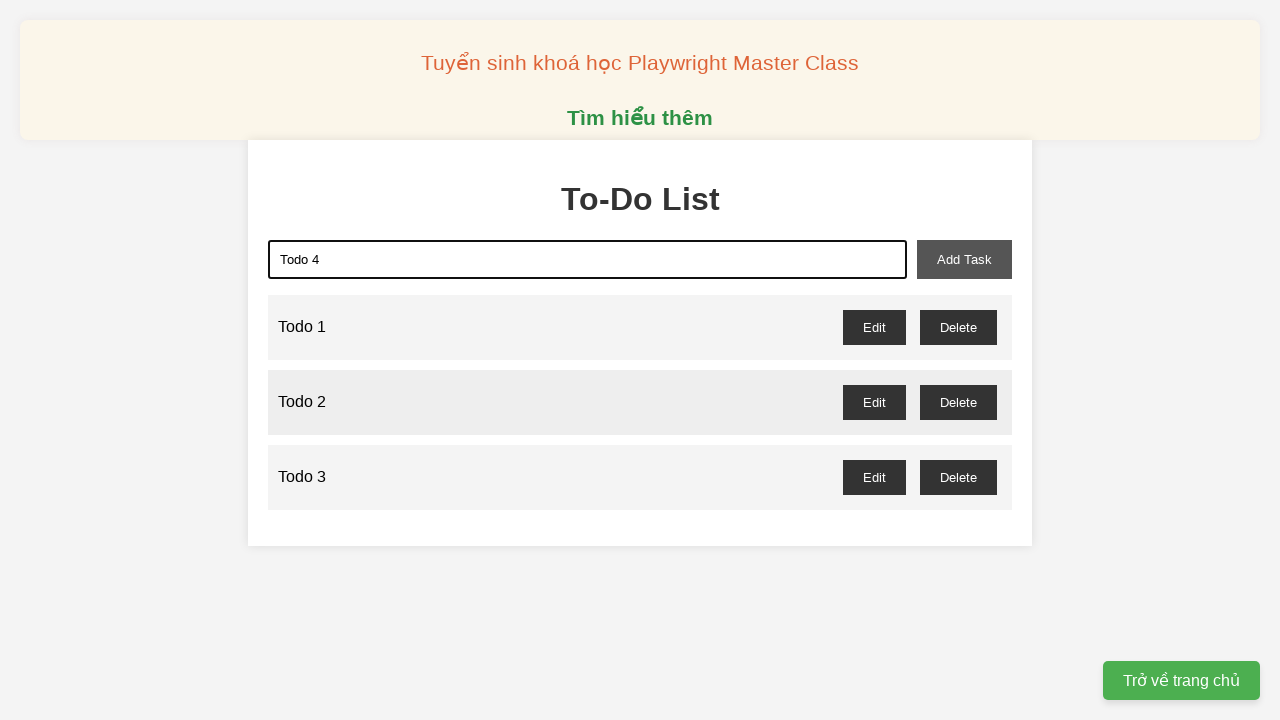

Clicked add task button to create task 4 of 100 at (964, 259) on xpath=//button[@id='add-task']
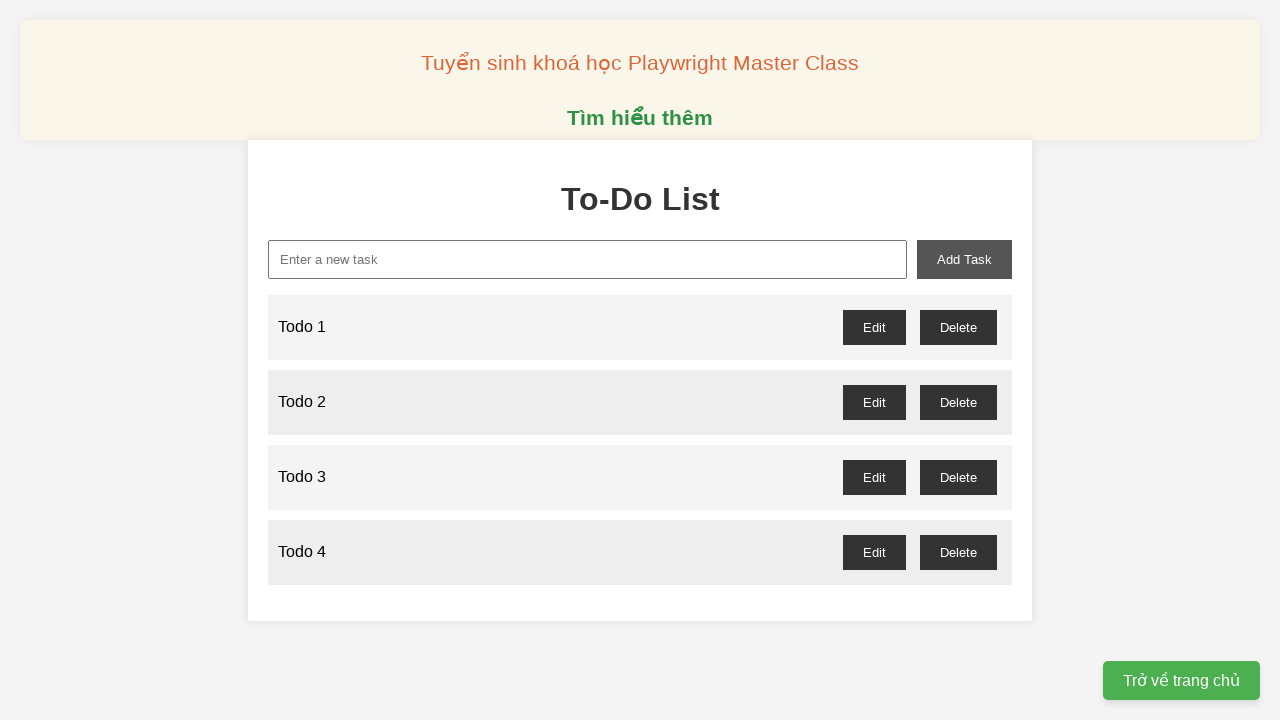

Filled task input field with 'Todo 5' on xpath=//input[@id='new-task']
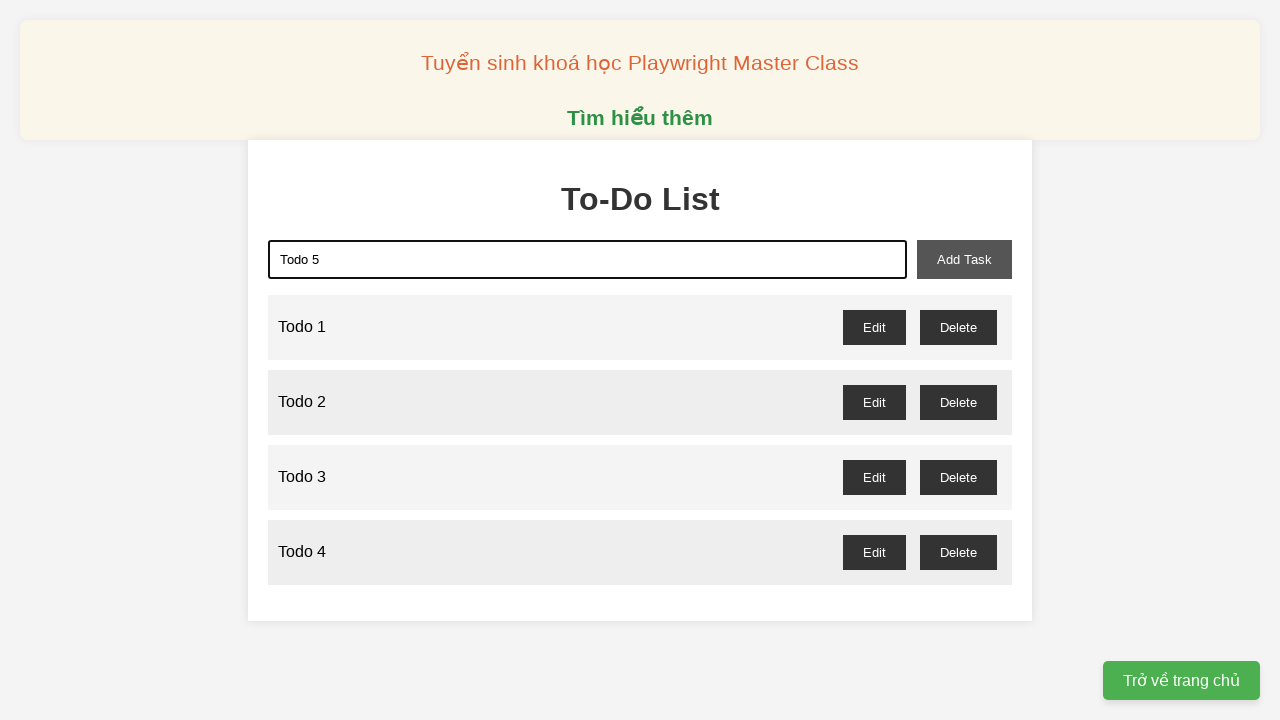

Clicked add task button to create task 5 of 100 at (964, 259) on xpath=//button[@id='add-task']
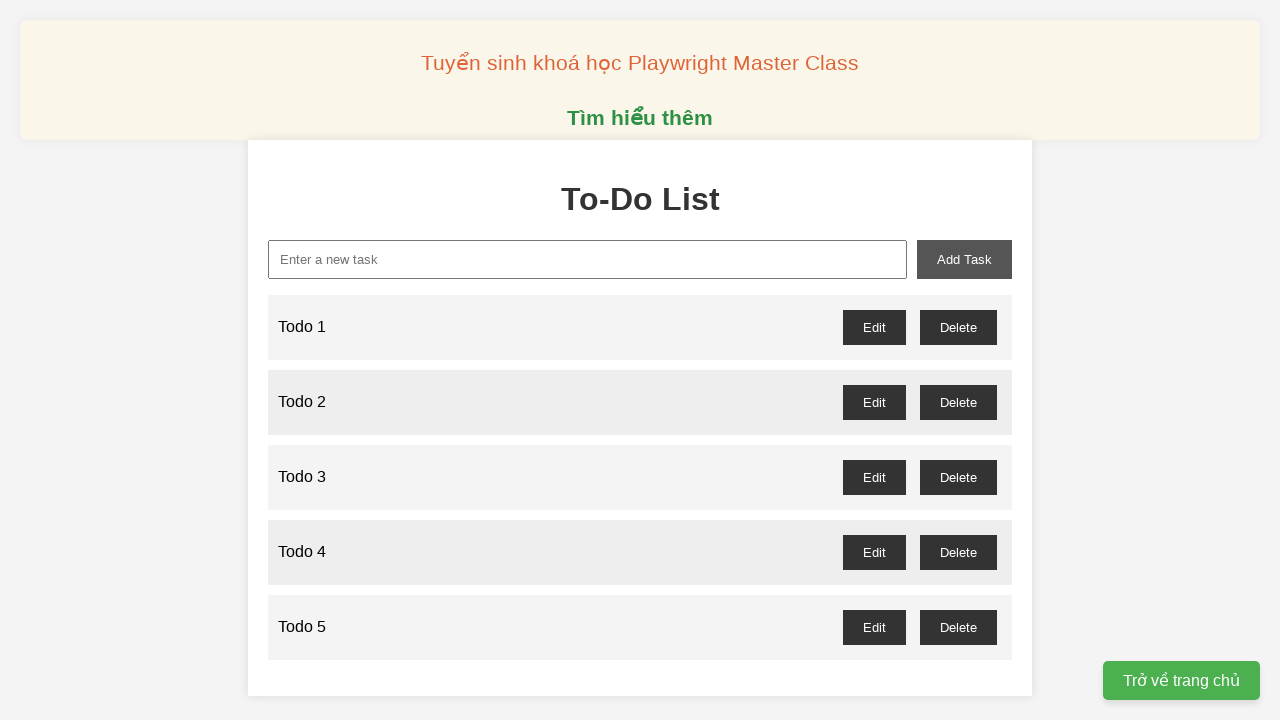

Filled task input field with 'Todo 6' on xpath=//input[@id='new-task']
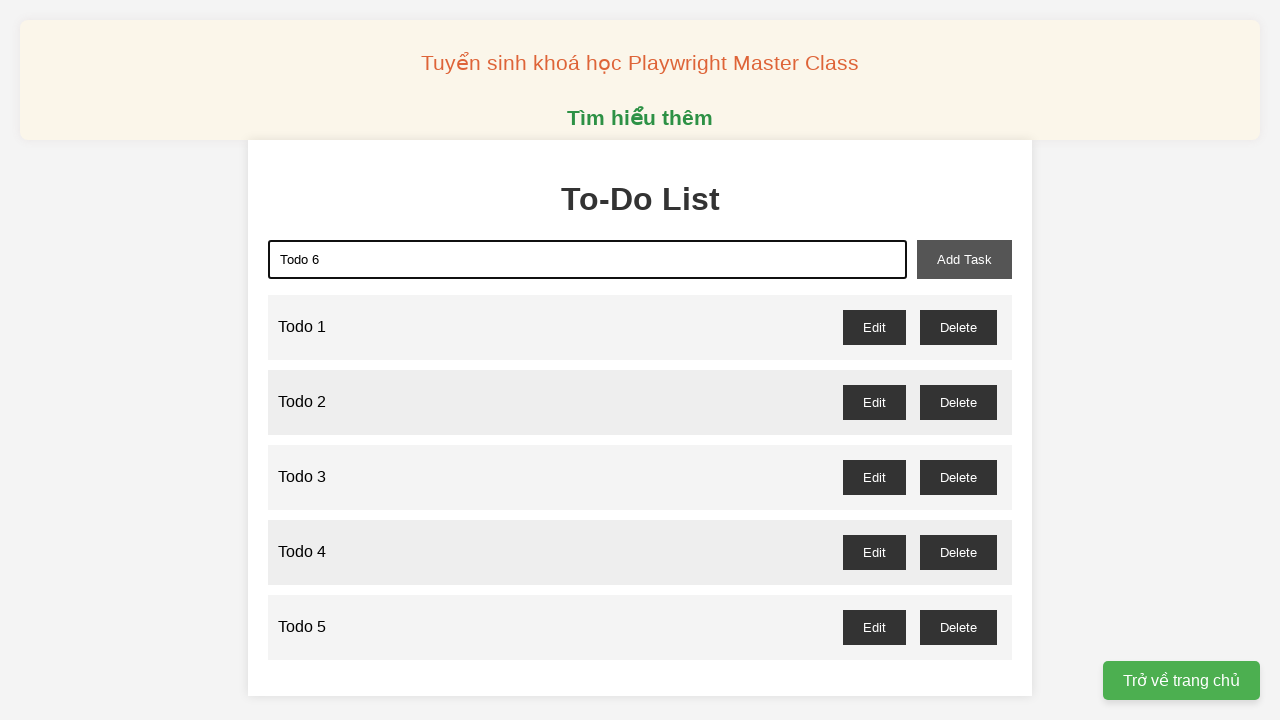

Clicked add task button to create task 6 of 100 at (964, 259) on xpath=//button[@id='add-task']
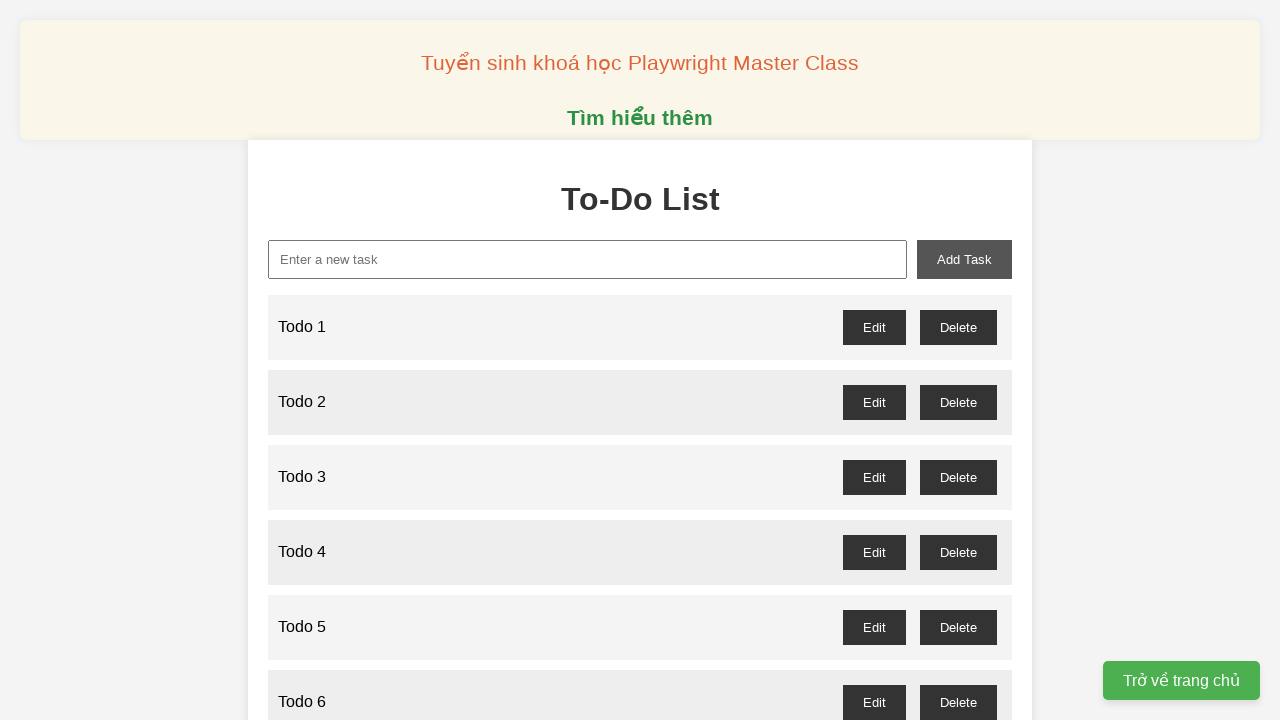

Filled task input field with 'Todo 7' on xpath=//input[@id='new-task']
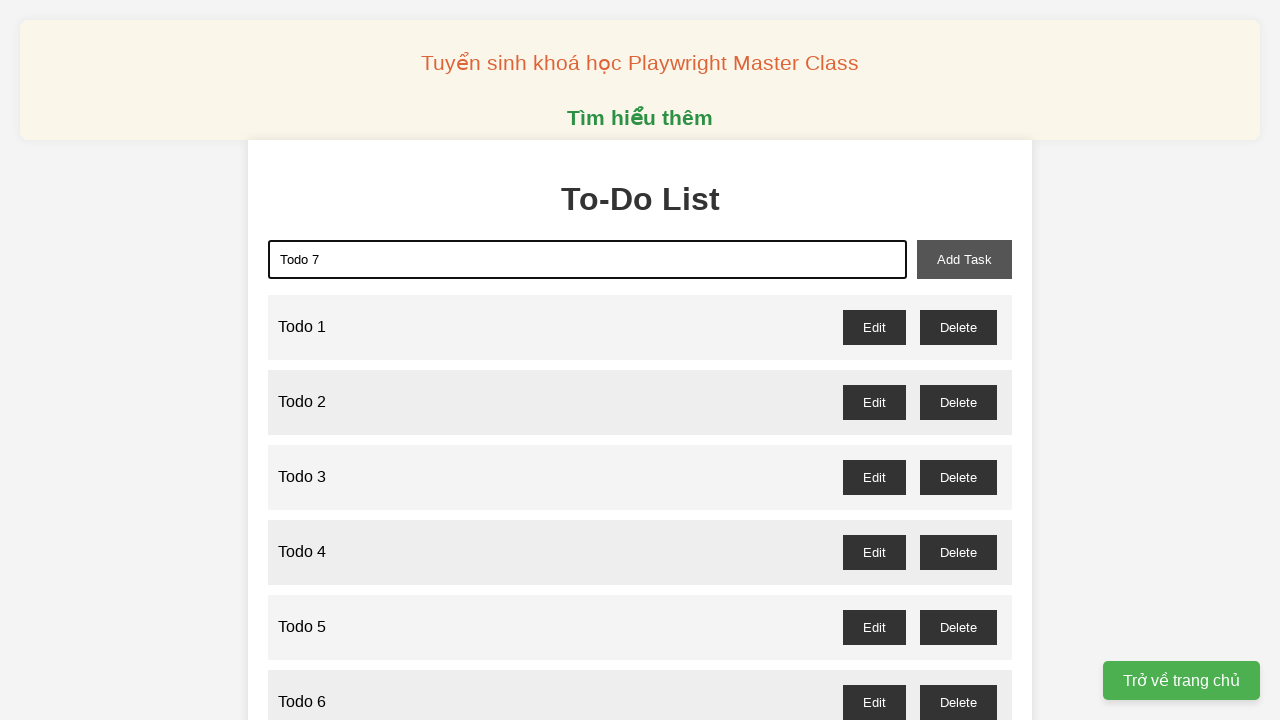

Clicked add task button to create task 7 of 100 at (964, 259) on xpath=//button[@id='add-task']
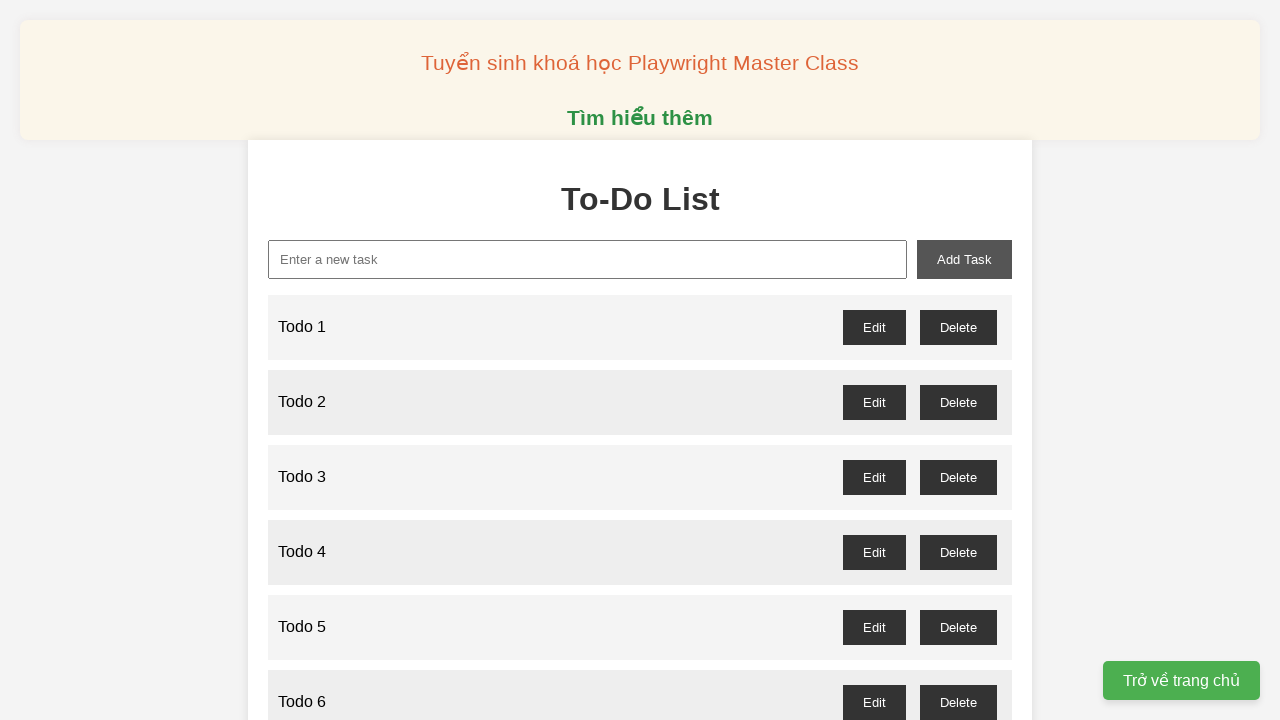

Filled task input field with 'Todo 8' on xpath=//input[@id='new-task']
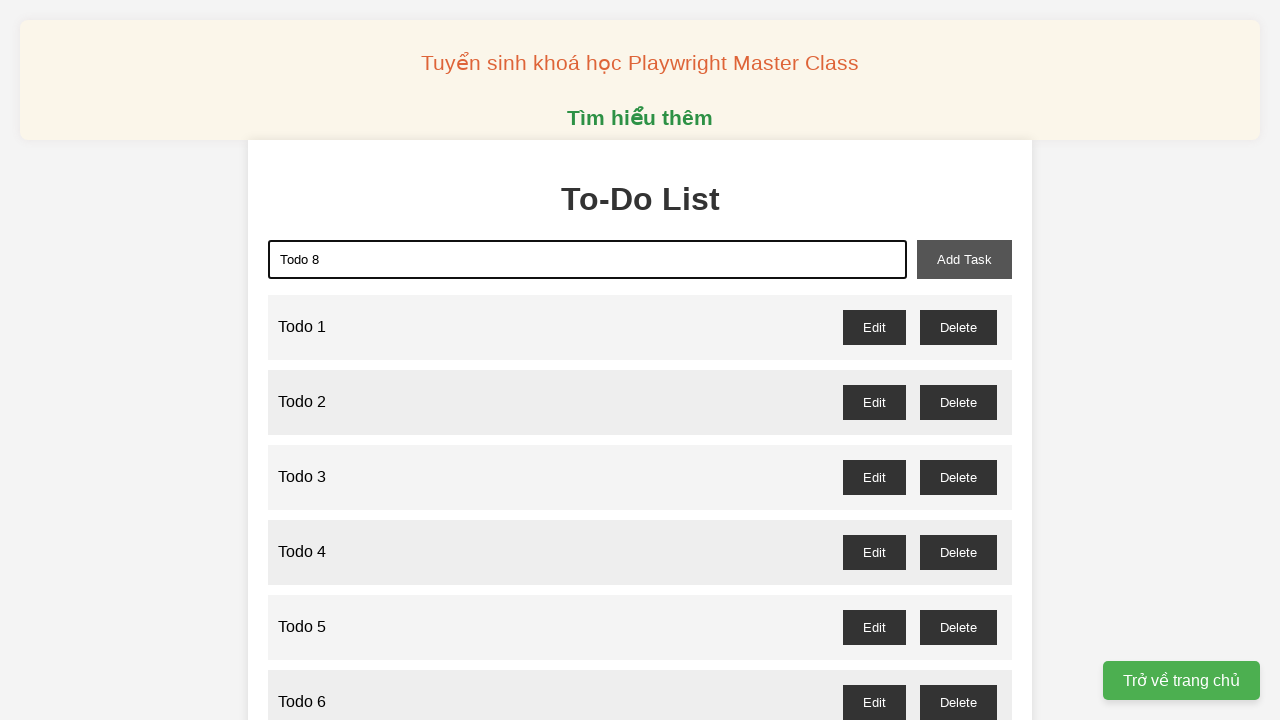

Clicked add task button to create task 8 of 100 at (964, 259) on xpath=//button[@id='add-task']
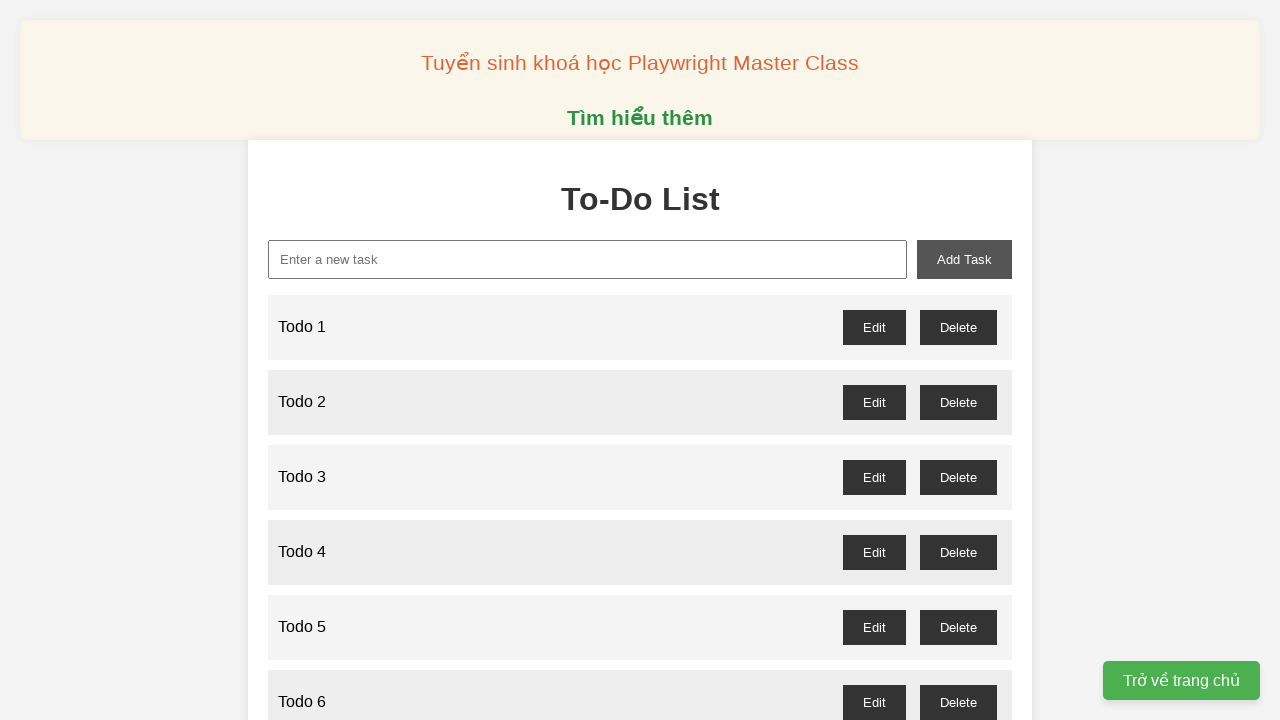

Filled task input field with 'Todo 9' on xpath=//input[@id='new-task']
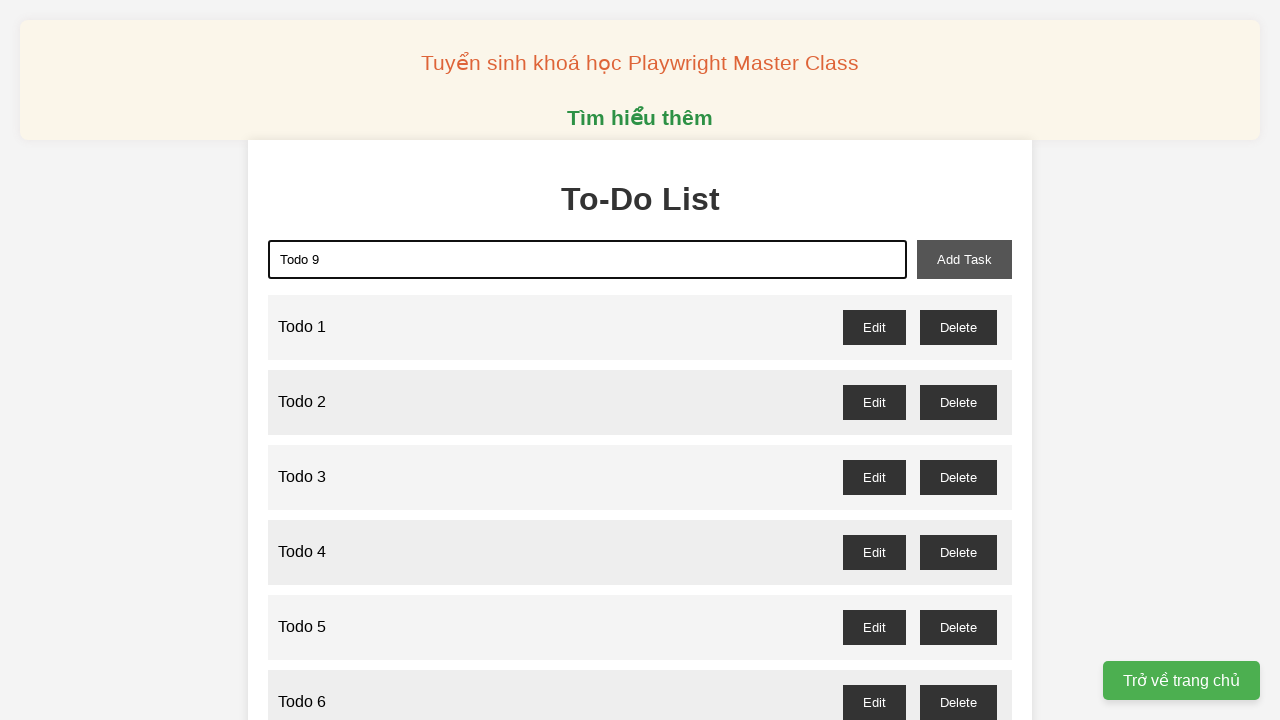

Clicked add task button to create task 9 of 100 at (964, 259) on xpath=//button[@id='add-task']
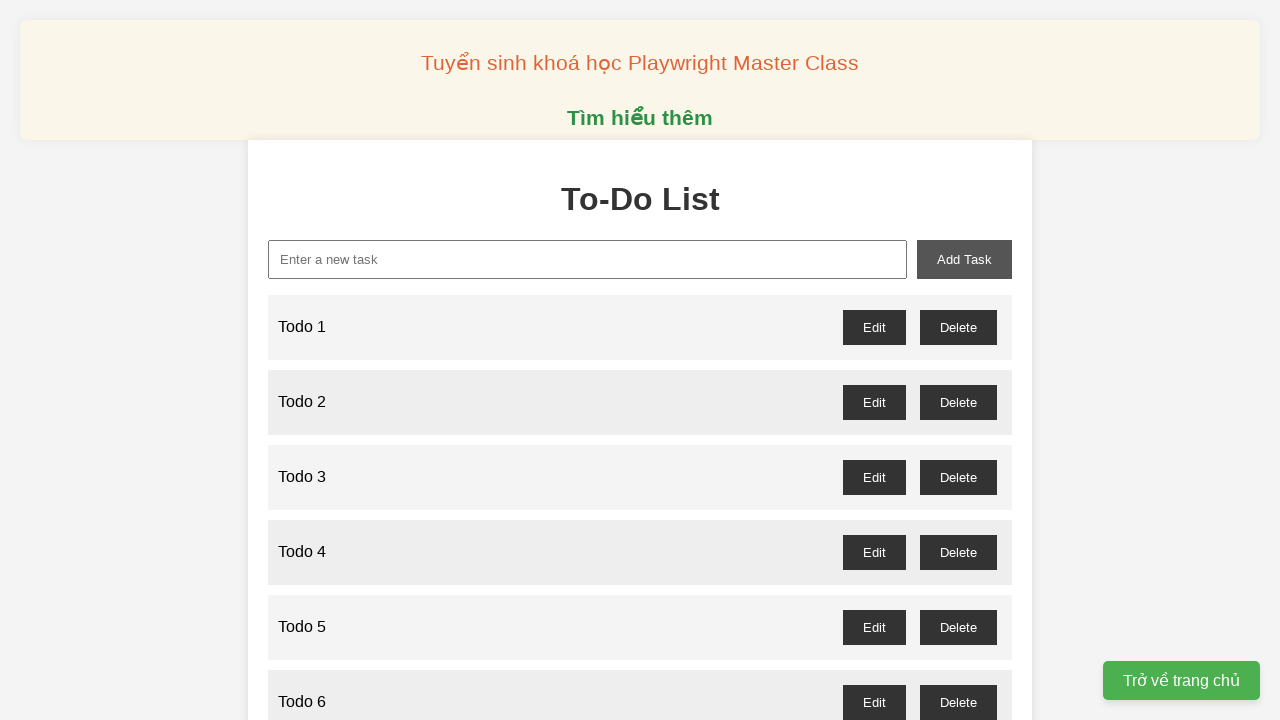

Filled task input field with 'Todo 10' on xpath=//input[@id='new-task']
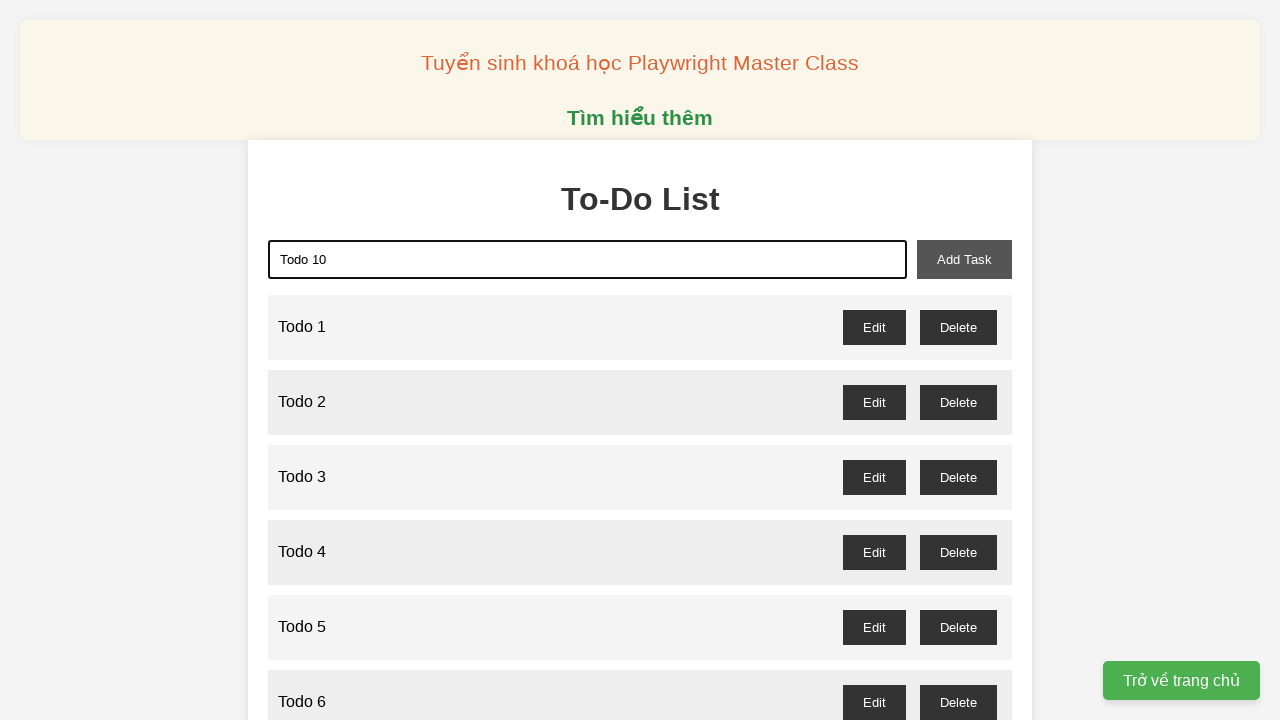

Clicked add task button to create task 10 of 100 at (964, 259) on xpath=//button[@id='add-task']
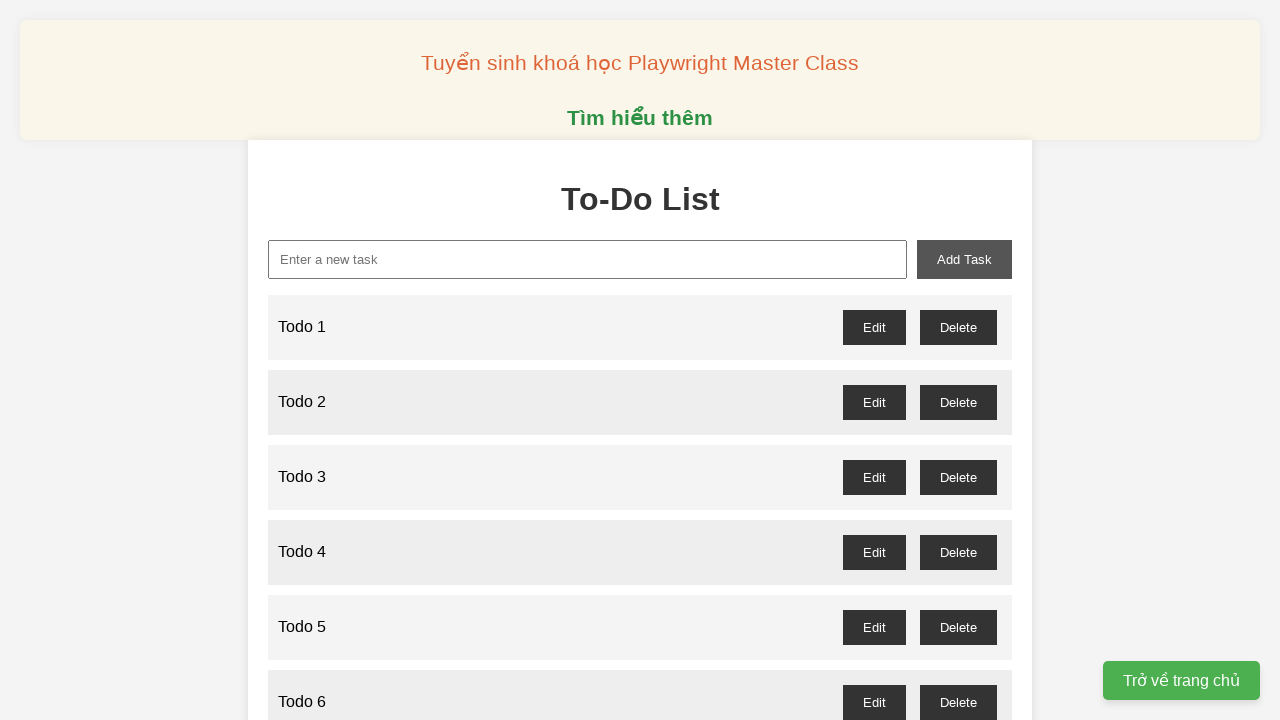

Filled task input field with 'Todo 11' on xpath=//input[@id='new-task']
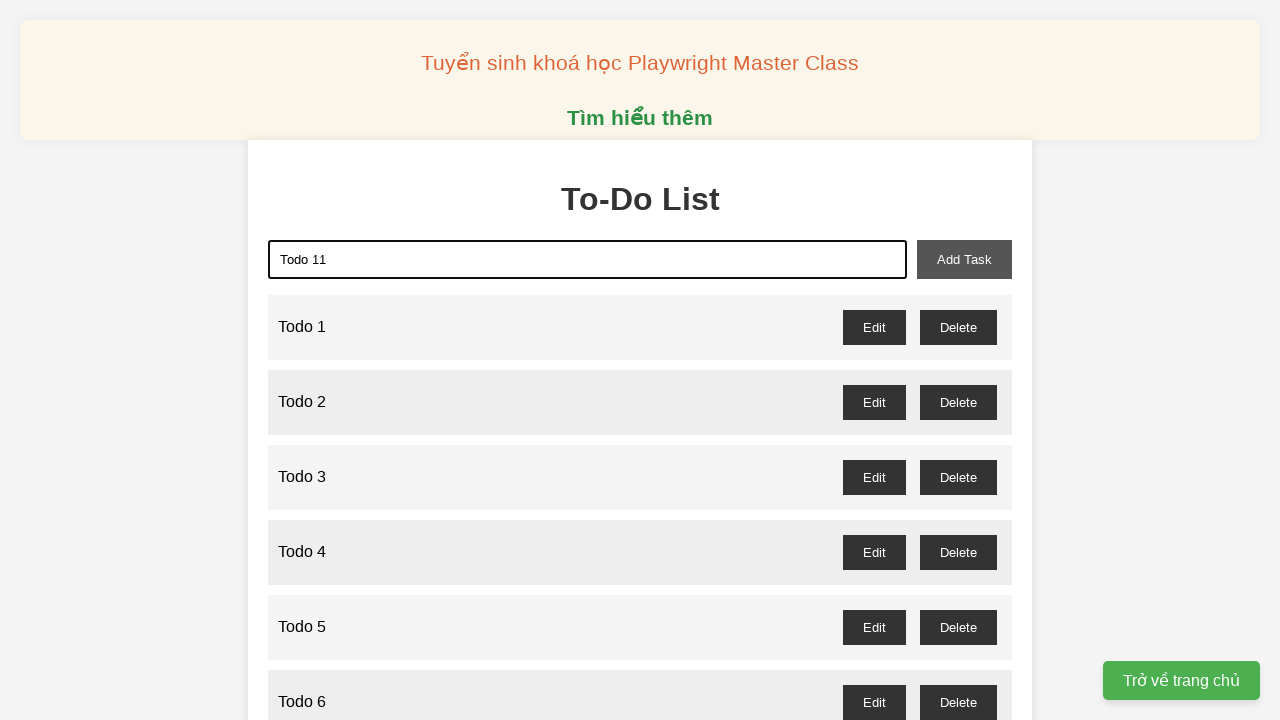

Clicked add task button to create task 11 of 100 at (964, 259) on xpath=//button[@id='add-task']
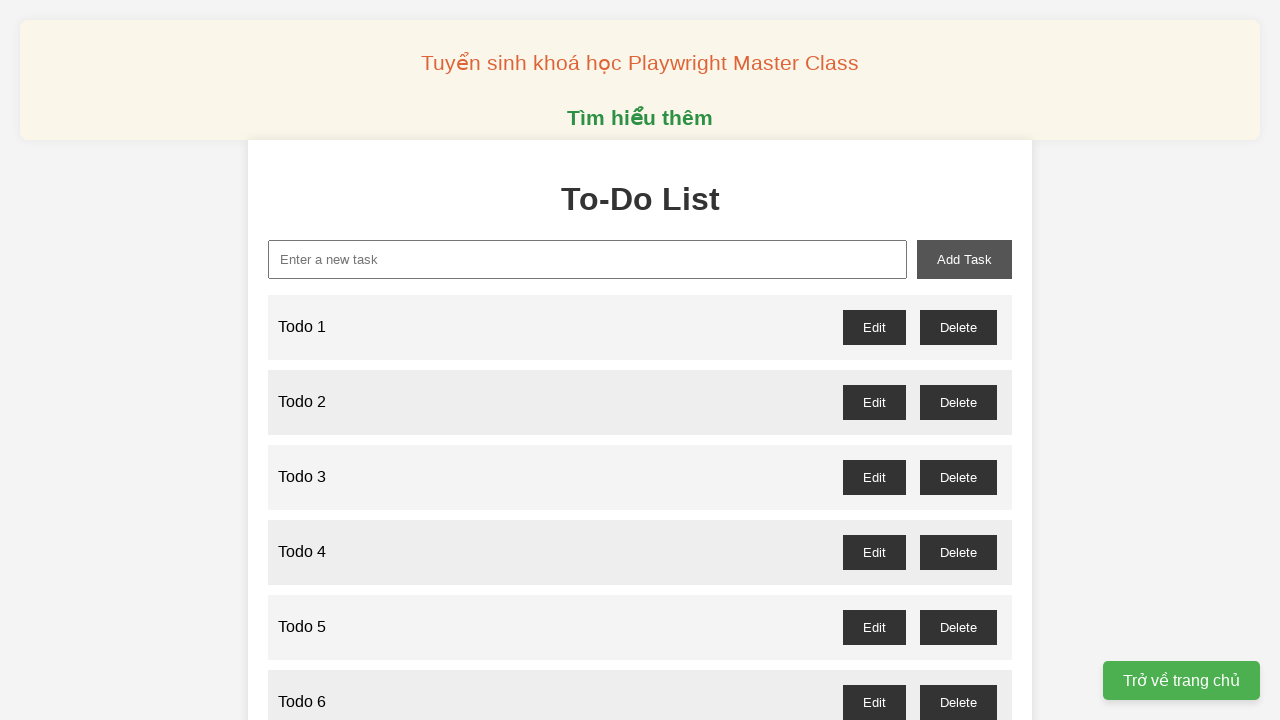

Filled task input field with 'Todo 12' on xpath=//input[@id='new-task']
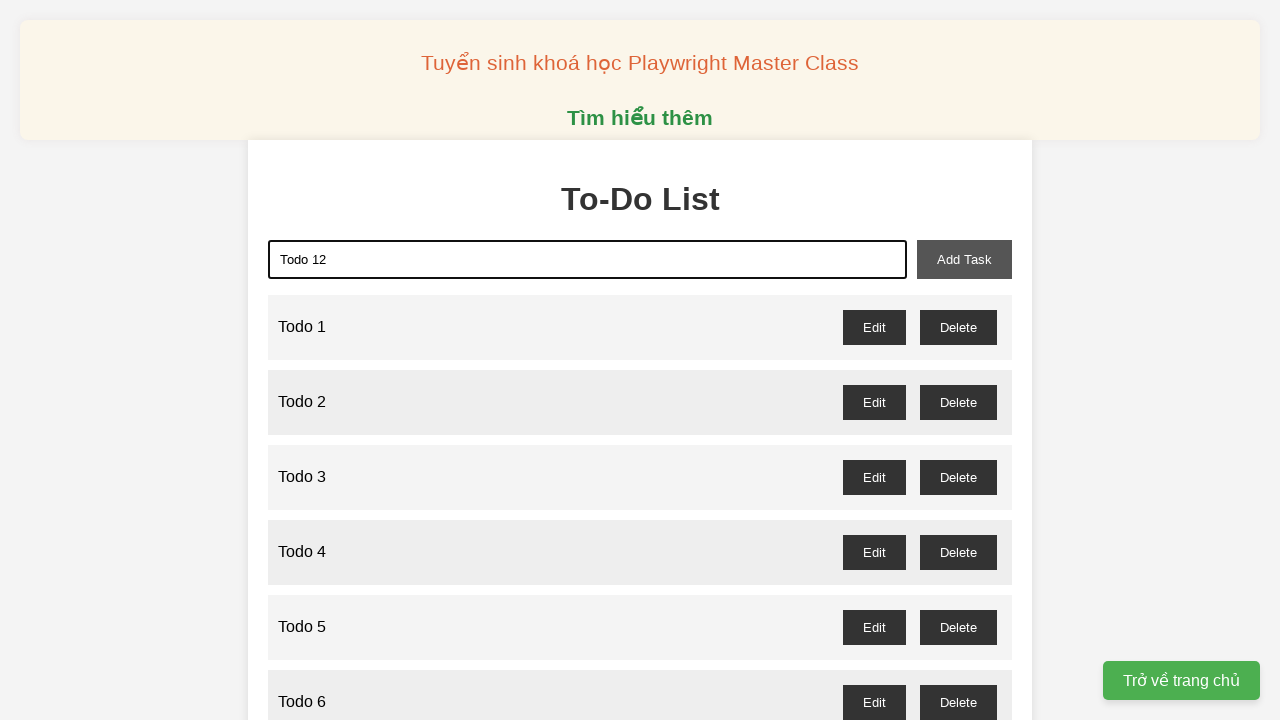

Clicked add task button to create task 12 of 100 at (964, 259) on xpath=//button[@id='add-task']
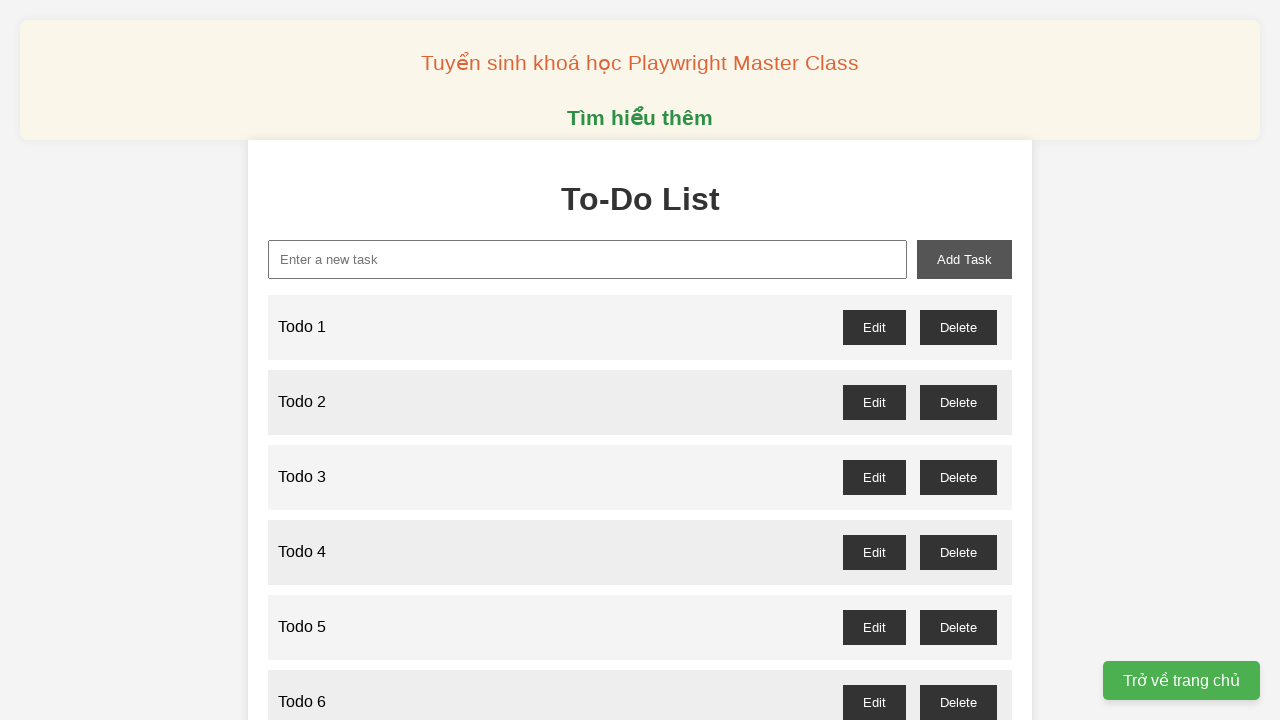

Filled task input field with 'Todo 13' on xpath=//input[@id='new-task']
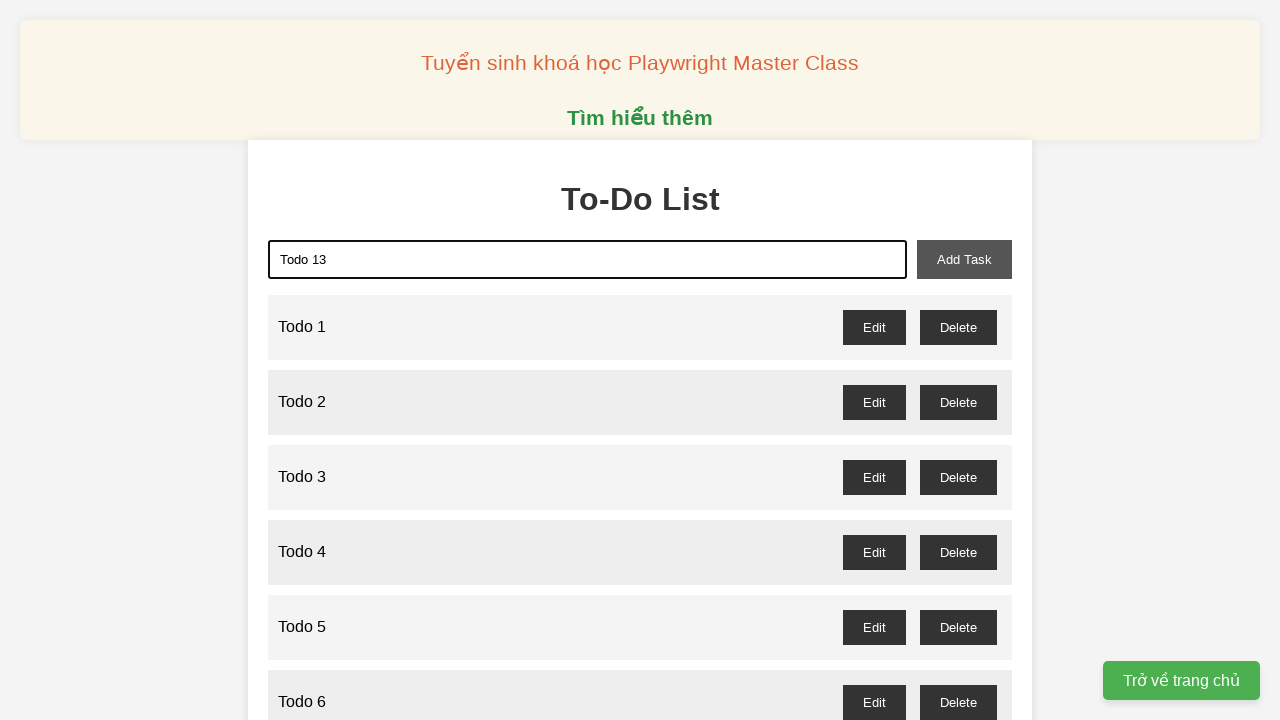

Clicked add task button to create task 13 of 100 at (964, 259) on xpath=//button[@id='add-task']
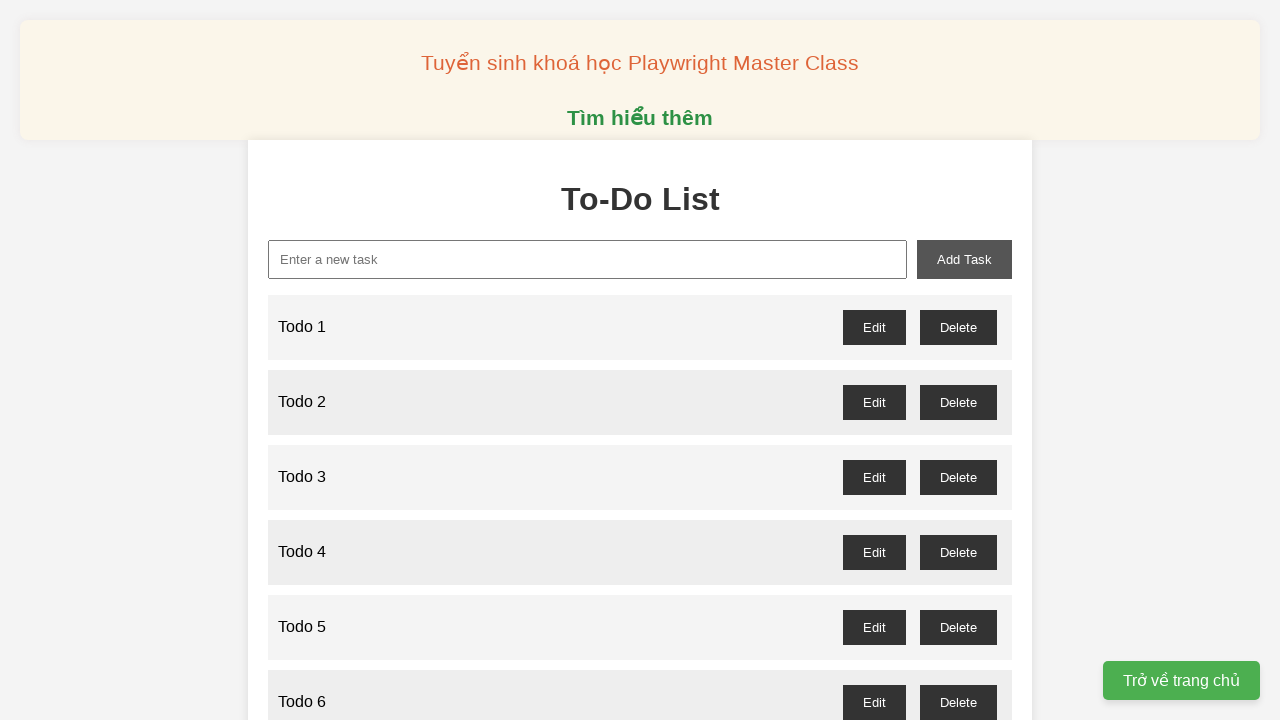

Filled task input field with 'Todo 14' on xpath=//input[@id='new-task']
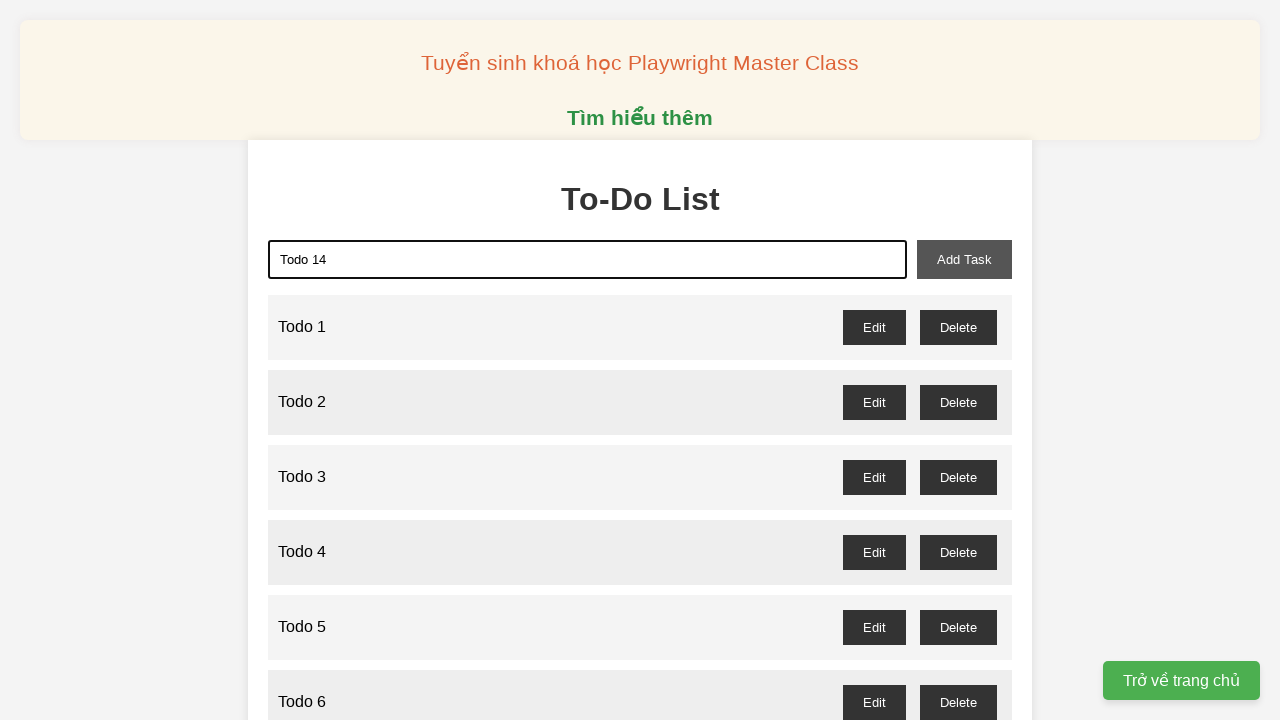

Clicked add task button to create task 14 of 100 at (964, 259) on xpath=//button[@id='add-task']
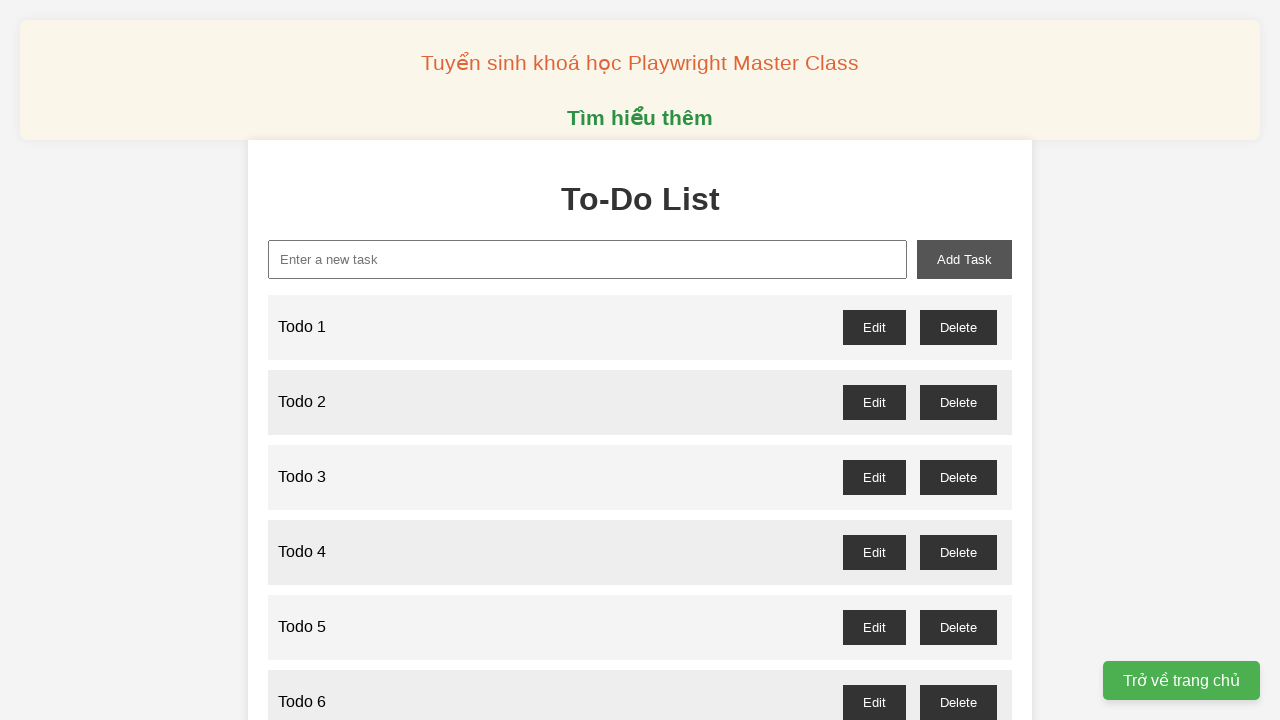

Filled task input field with 'Todo 15' on xpath=//input[@id='new-task']
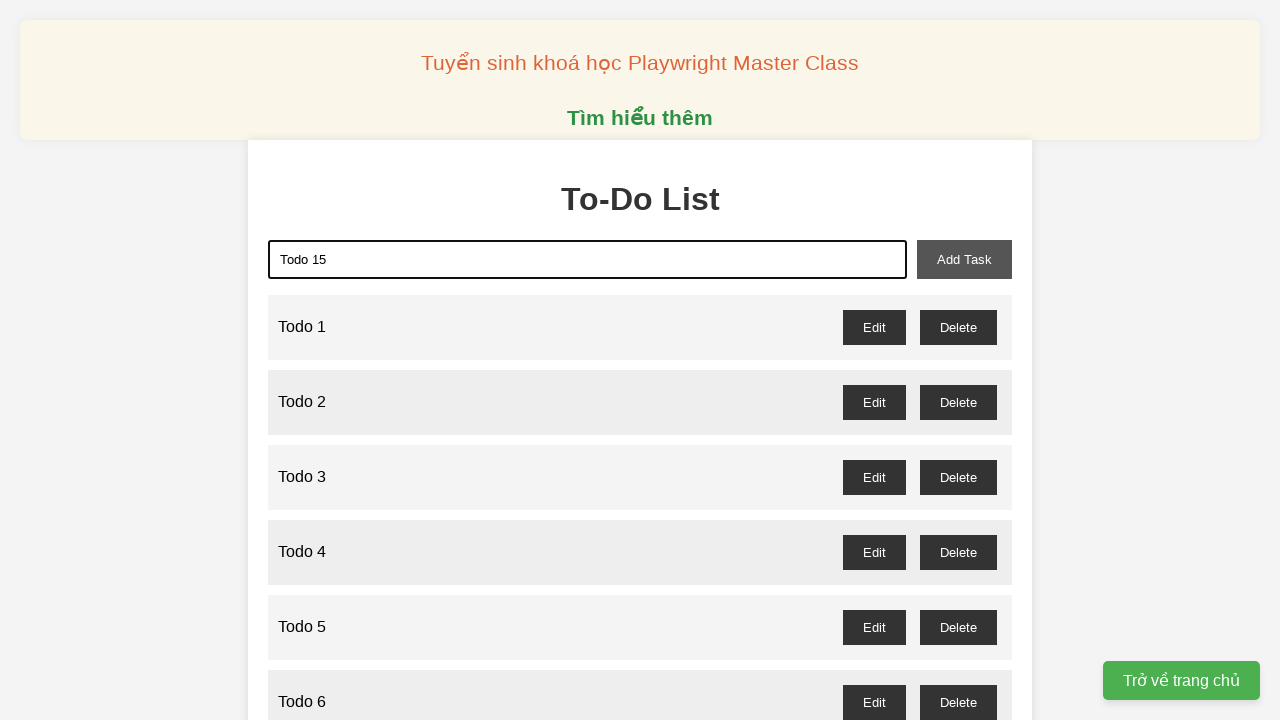

Clicked add task button to create task 15 of 100 at (964, 259) on xpath=//button[@id='add-task']
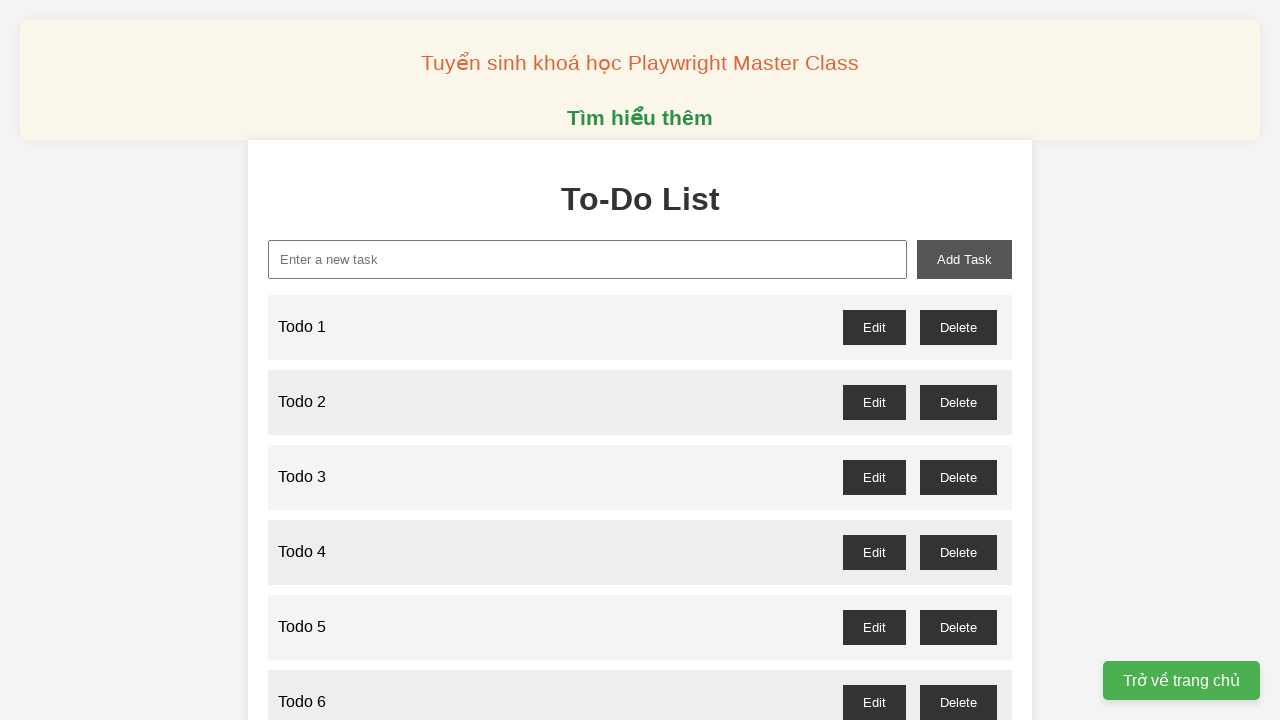

Filled task input field with 'Todo 16' on xpath=//input[@id='new-task']
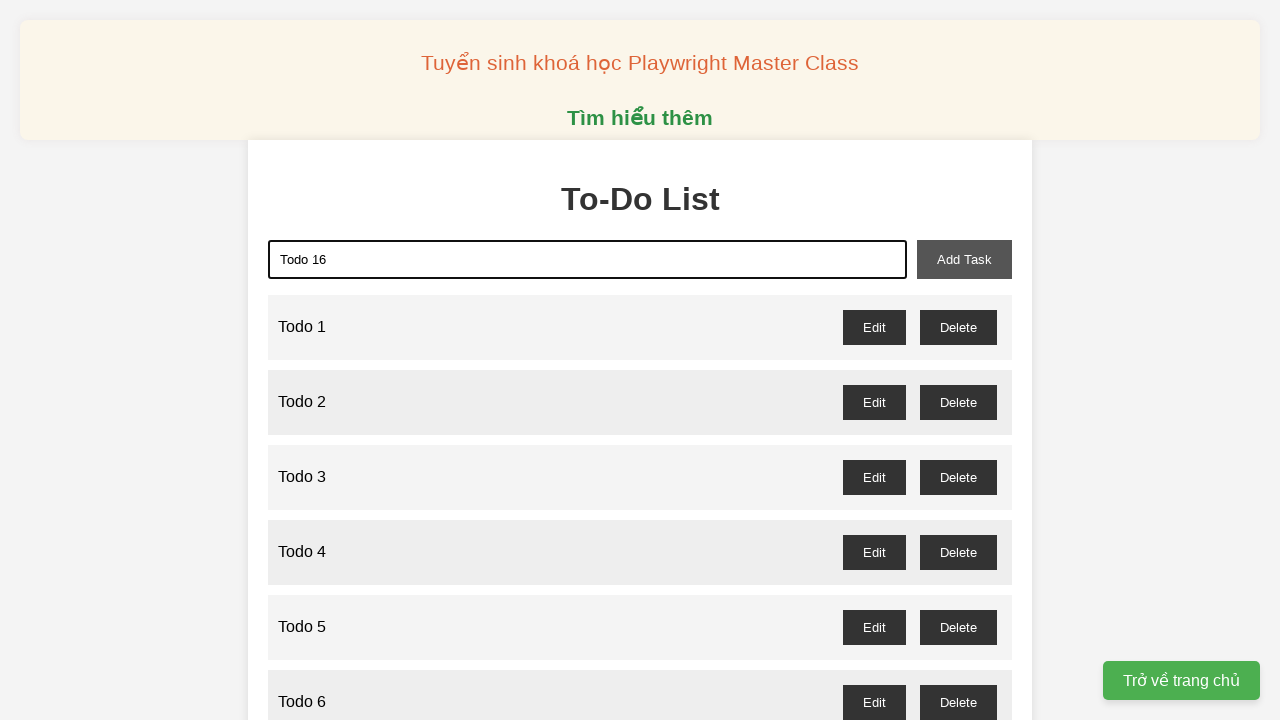

Clicked add task button to create task 16 of 100 at (964, 259) on xpath=//button[@id='add-task']
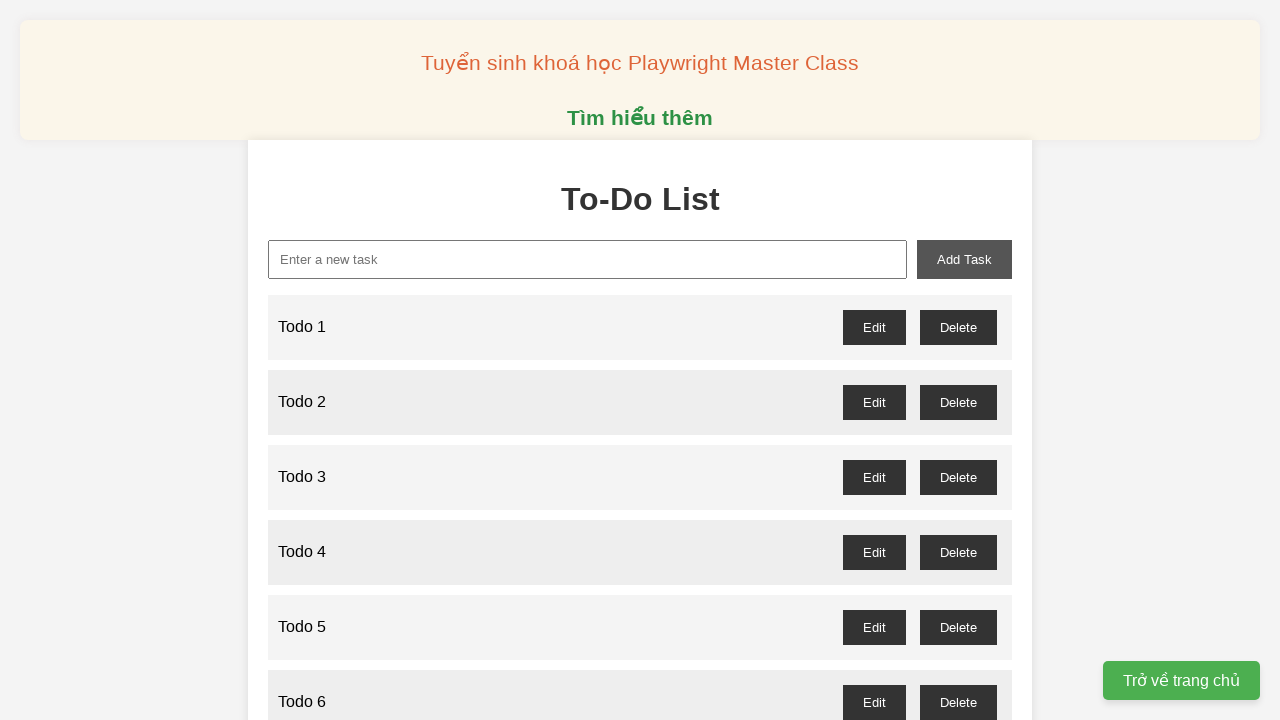

Filled task input field with 'Todo 17' on xpath=//input[@id='new-task']
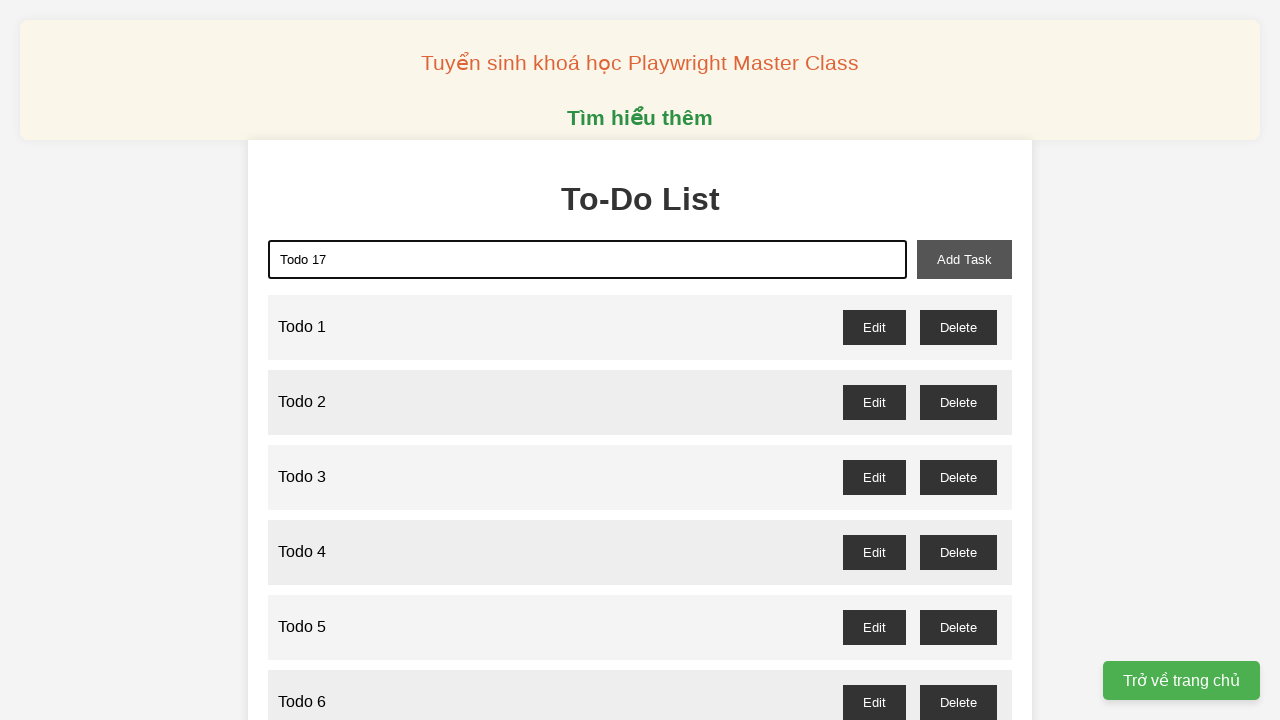

Clicked add task button to create task 17 of 100 at (964, 259) on xpath=//button[@id='add-task']
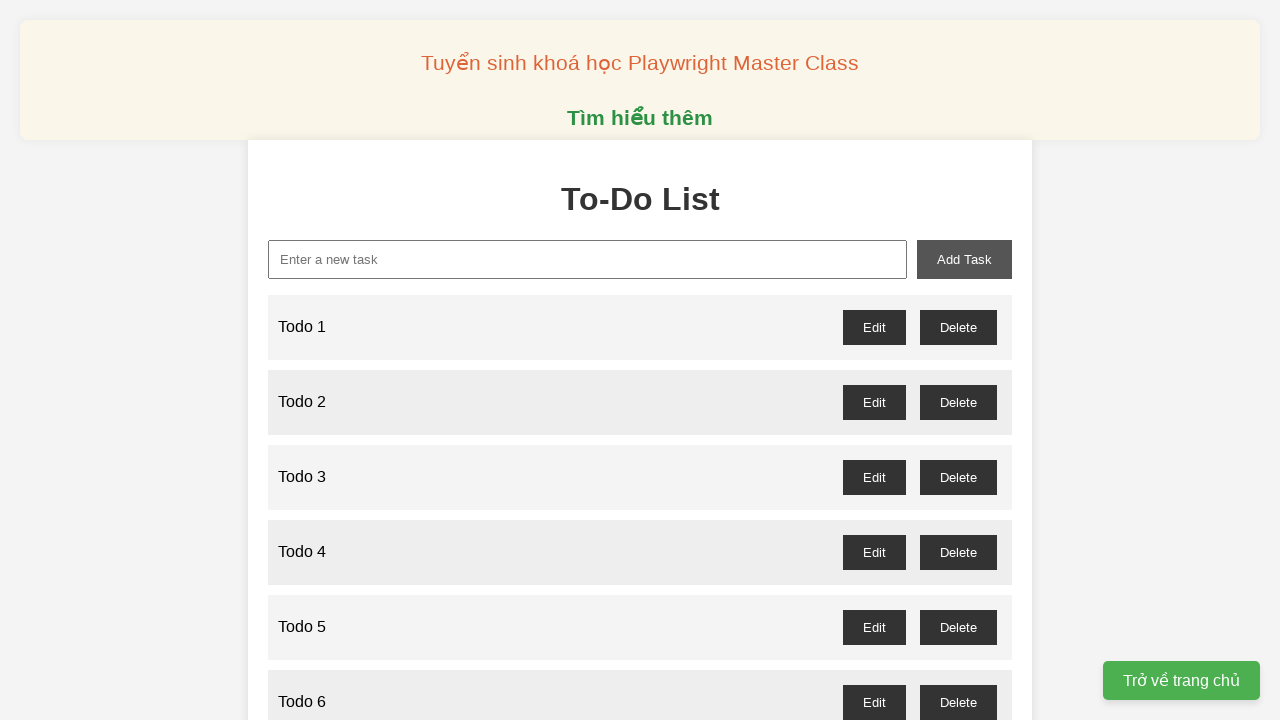

Filled task input field with 'Todo 18' on xpath=//input[@id='new-task']
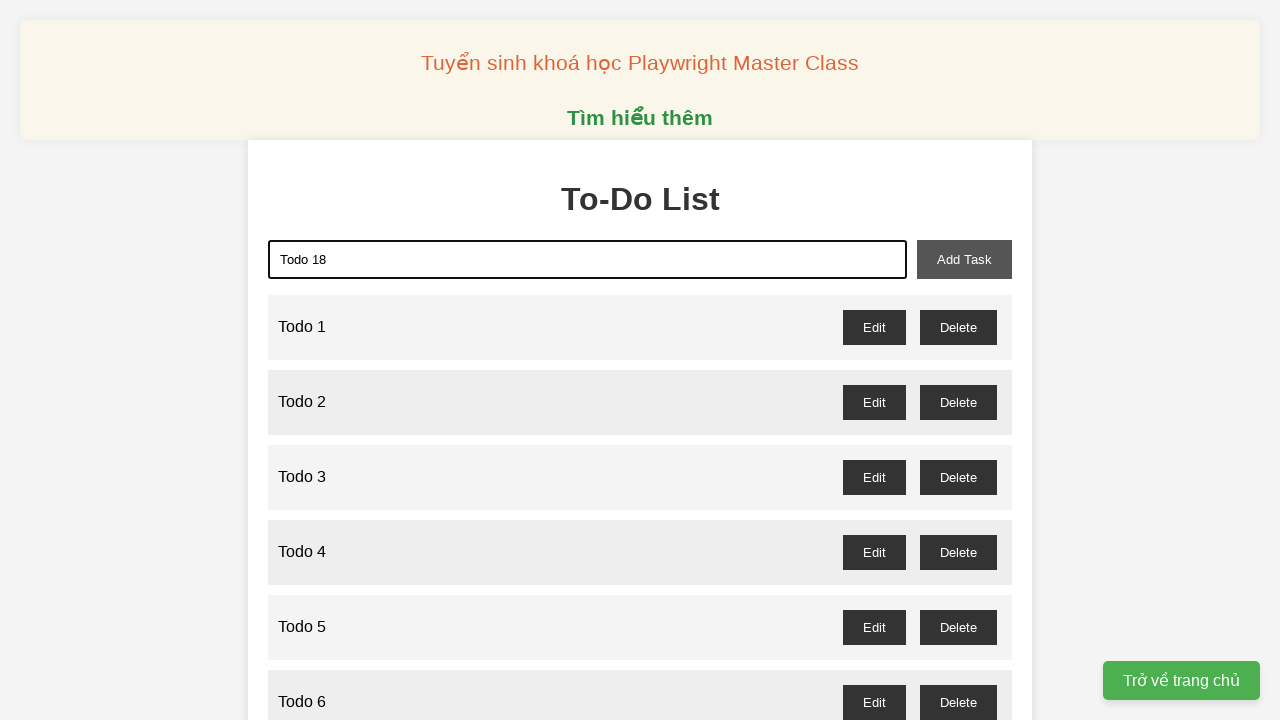

Clicked add task button to create task 18 of 100 at (964, 259) on xpath=//button[@id='add-task']
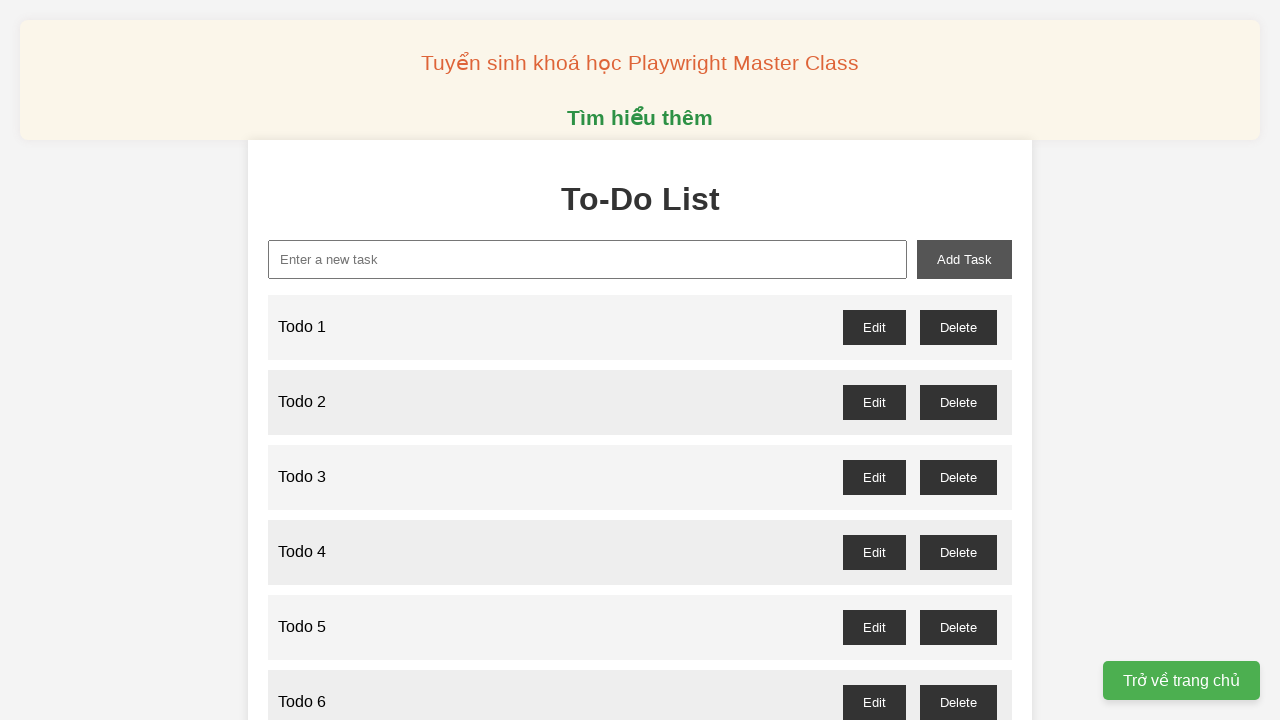

Filled task input field with 'Todo 19' on xpath=//input[@id='new-task']
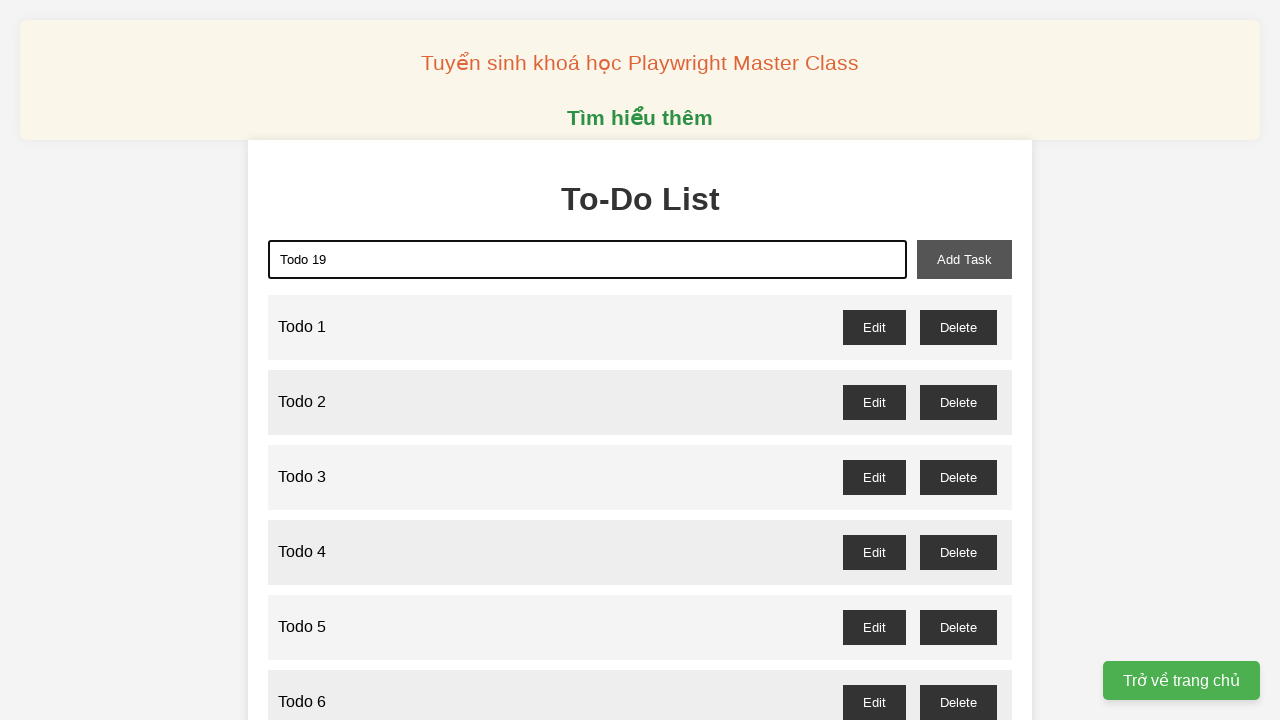

Clicked add task button to create task 19 of 100 at (964, 259) on xpath=//button[@id='add-task']
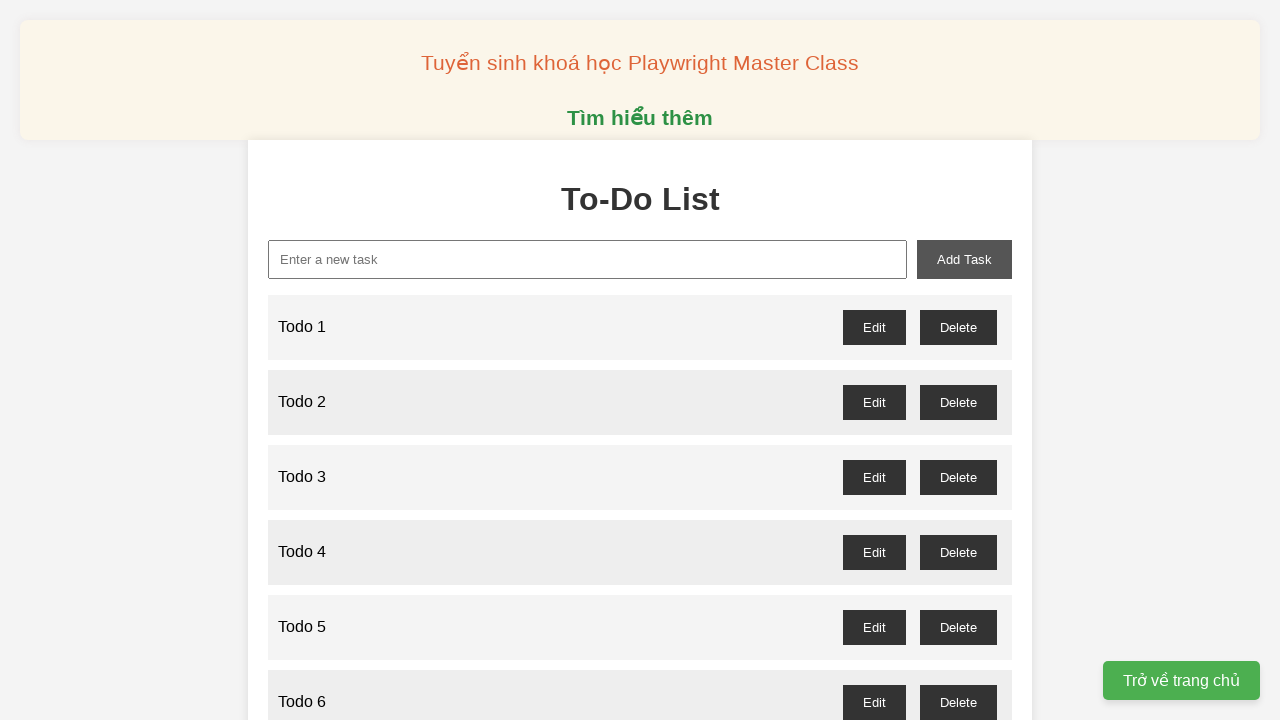

Filled task input field with 'Todo 20' on xpath=//input[@id='new-task']
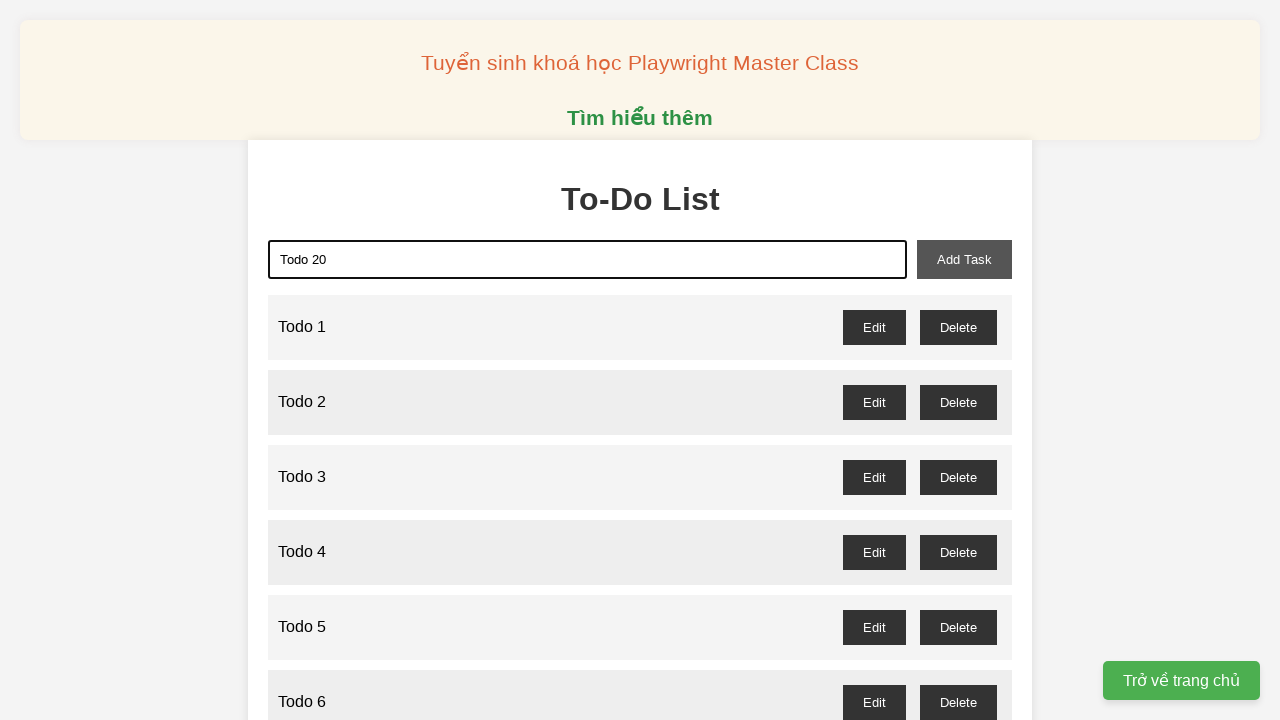

Clicked add task button to create task 20 of 100 at (964, 259) on xpath=//button[@id='add-task']
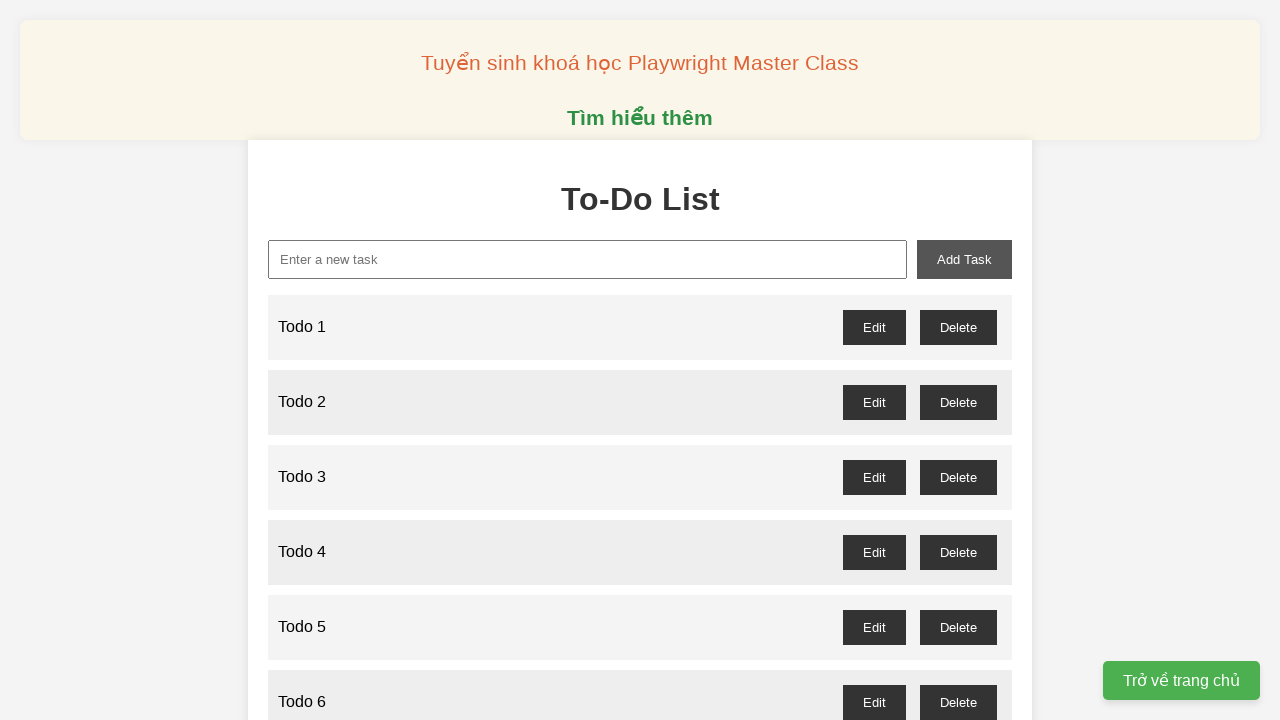

Filled task input field with 'Todo 21' on xpath=//input[@id='new-task']
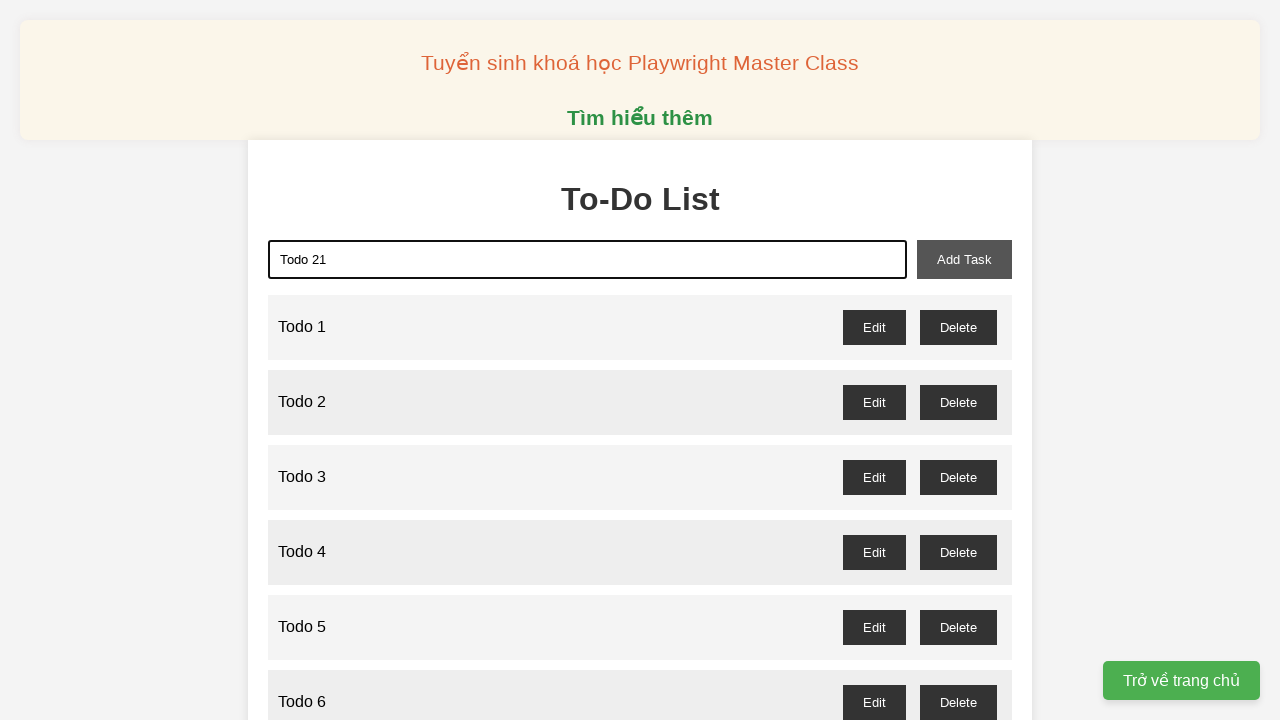

Clicked add task button to create task 21 of 100 at (964, 259) on xpath=//button[@id='add-task']
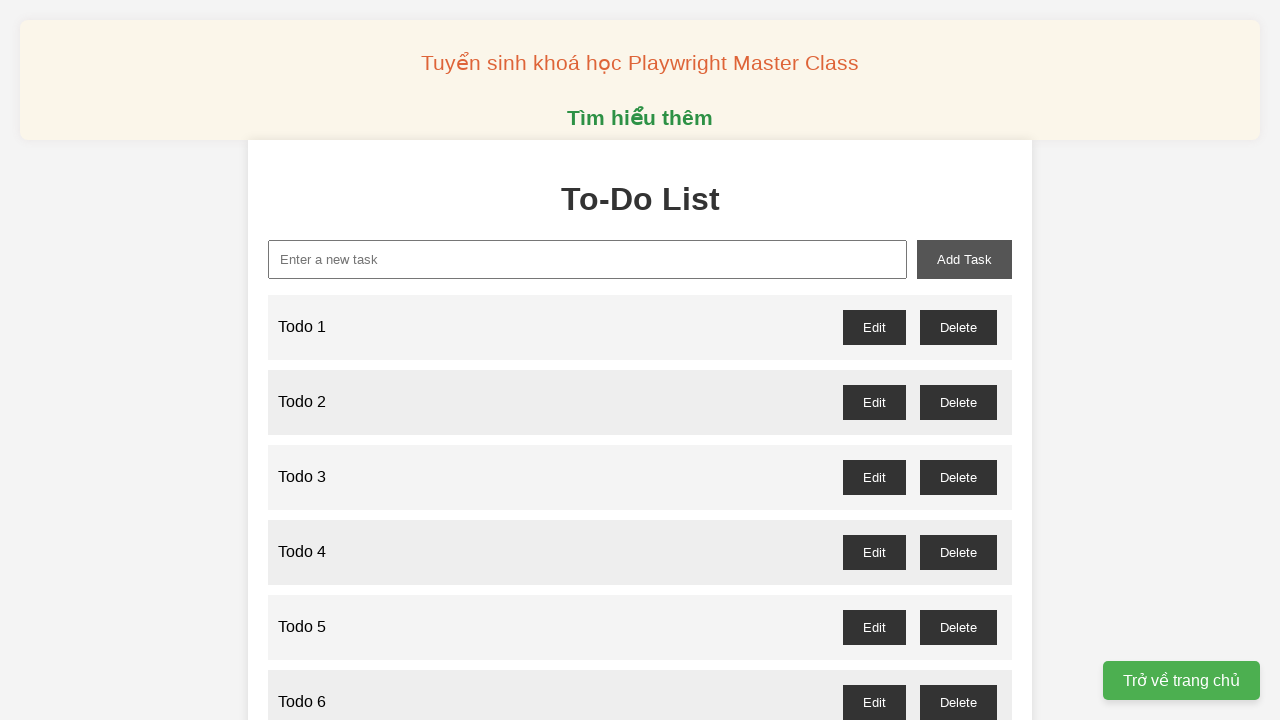

Filled task input field with 'Todo 22' on xpath=//input[@id='new-task']
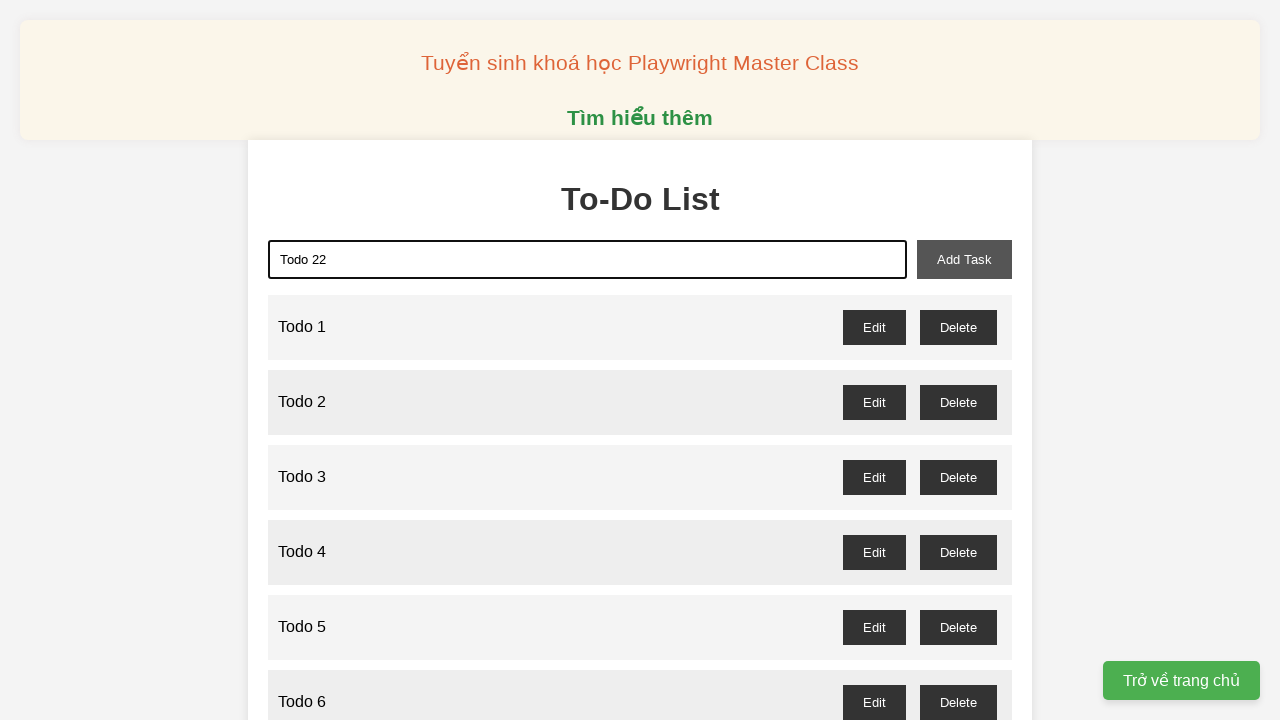

Clicked add task button to create task 22 of 100 at (964, 259) on xpath=//button[@id='add-task']
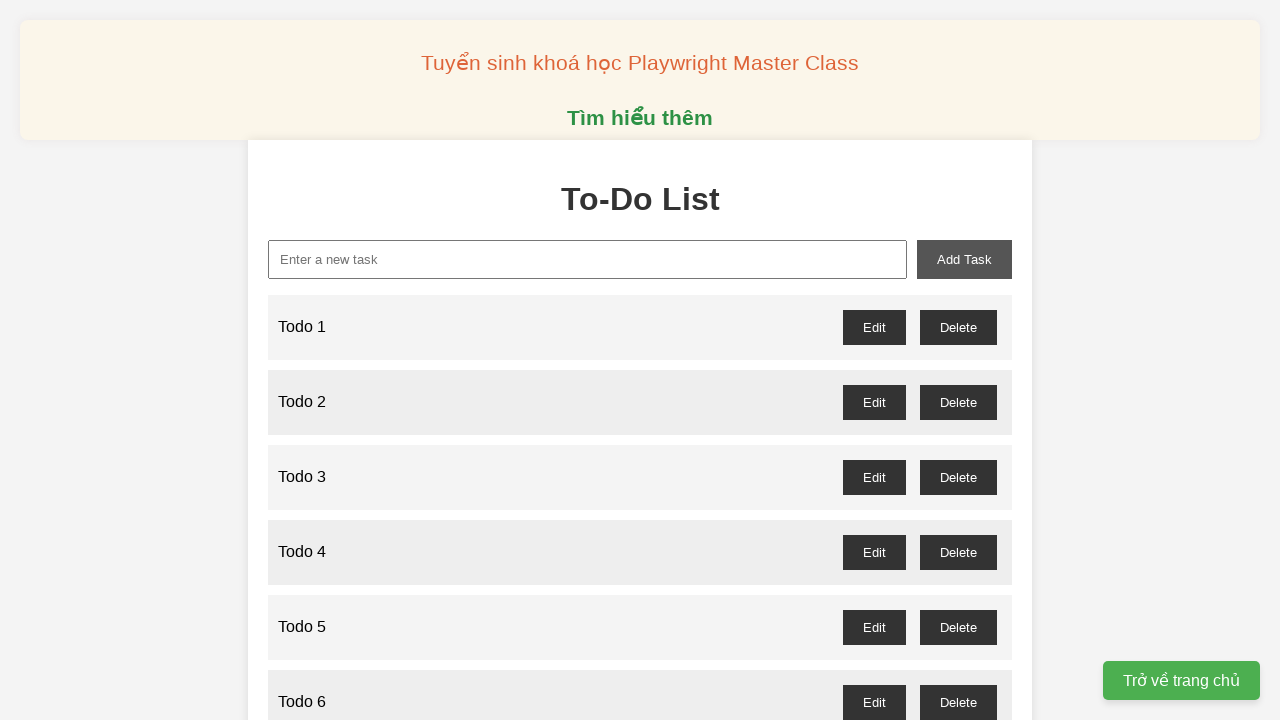

Filled task input field with 'Todo 23' on xpath=//input[@id='new-task']
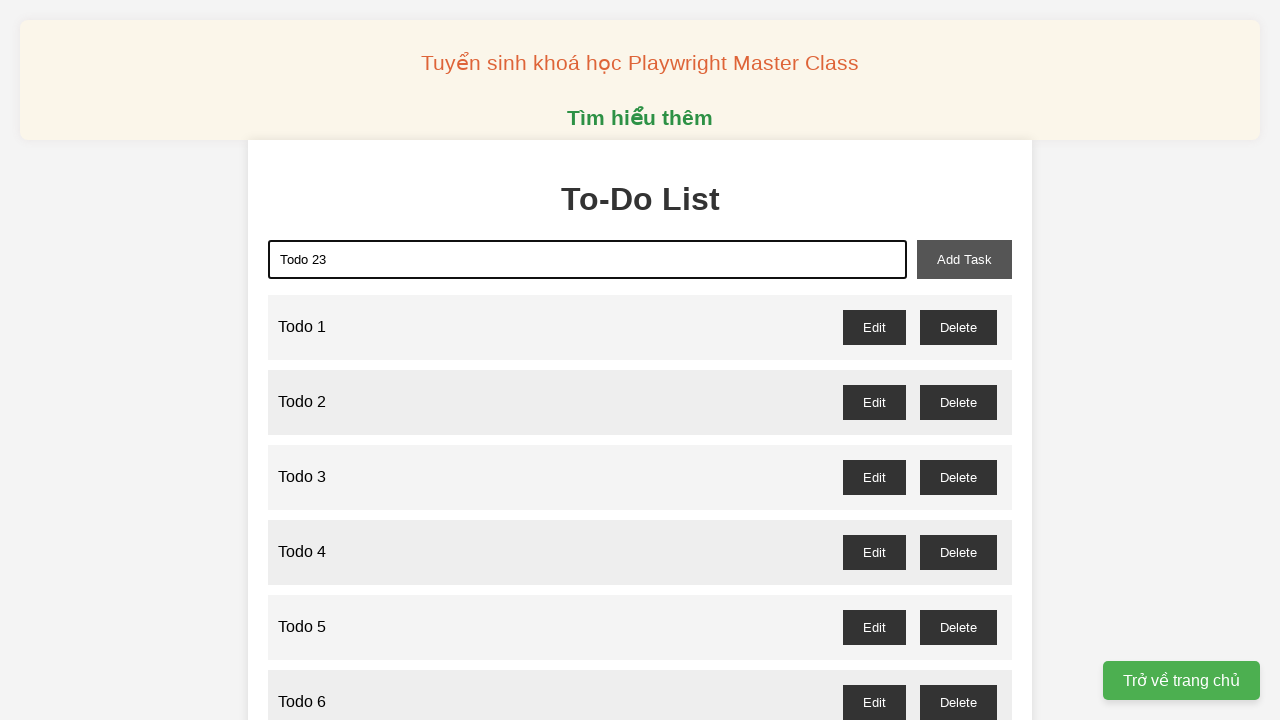

Clicked add task button to create task 23 of 100 at (964, 259) on xpath=//button[@id='add-task']
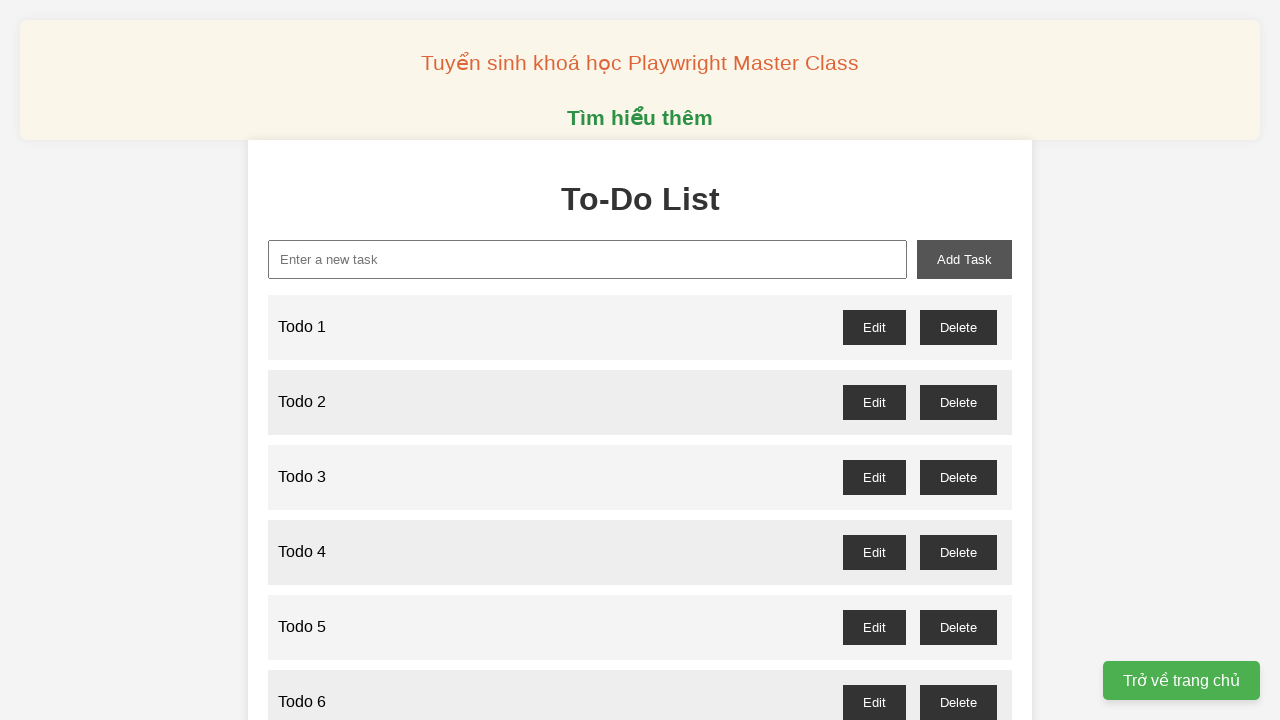

Filled task input field with 'Todo 24' on xpath=//input[@id='new-task']
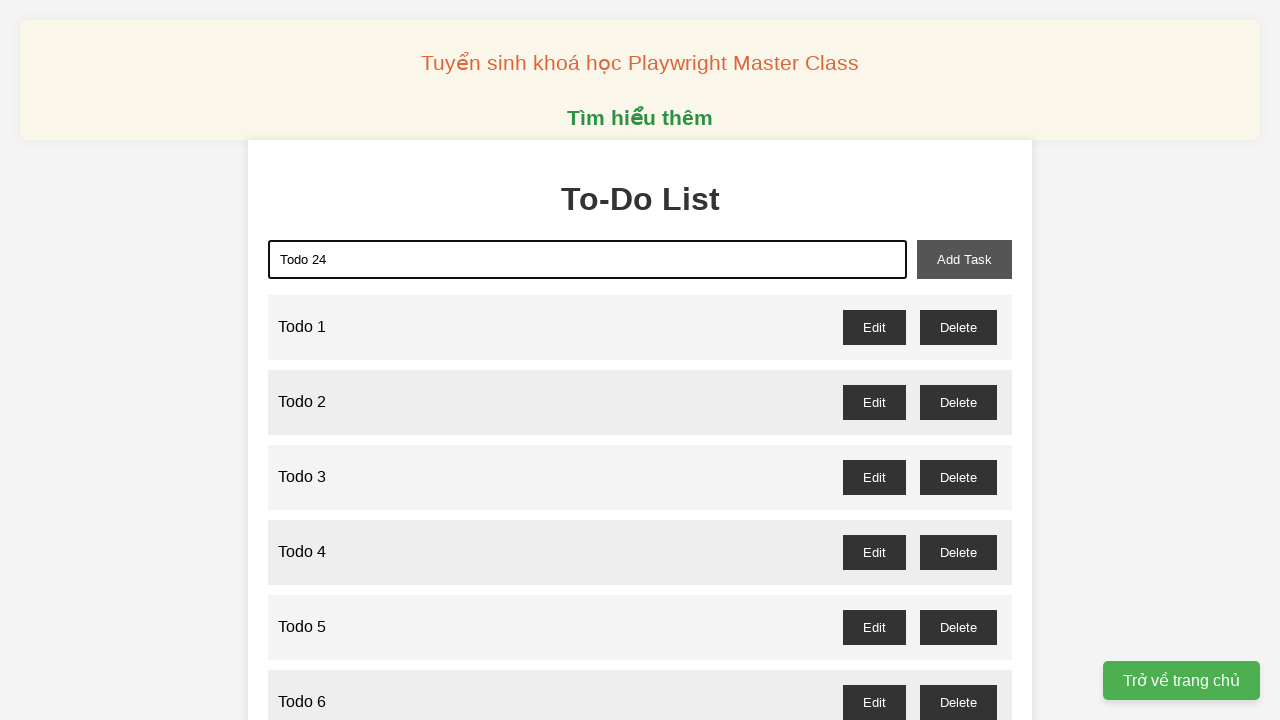

Clicked add task button to create task 24 of 100 at (964, 259) on xpath=//button[@id='add-task']
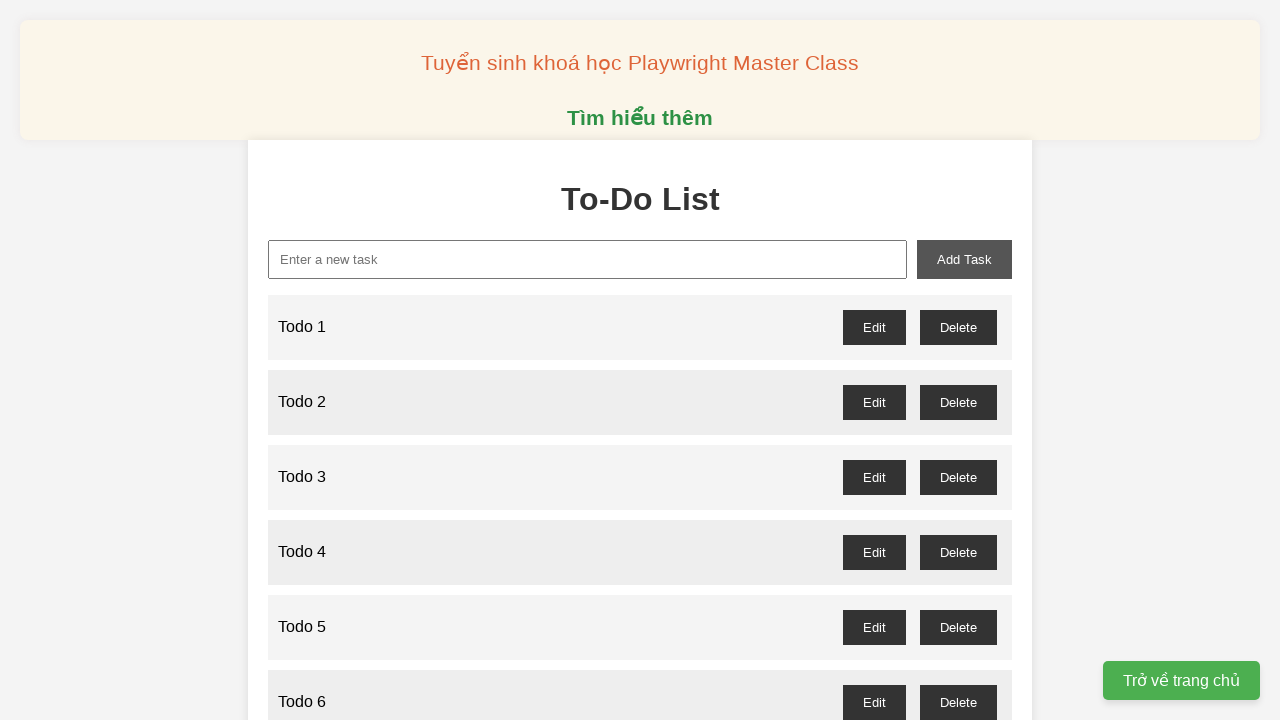

Filled task input field with 'Todo 25' on xpath=//input[@id='new-task']
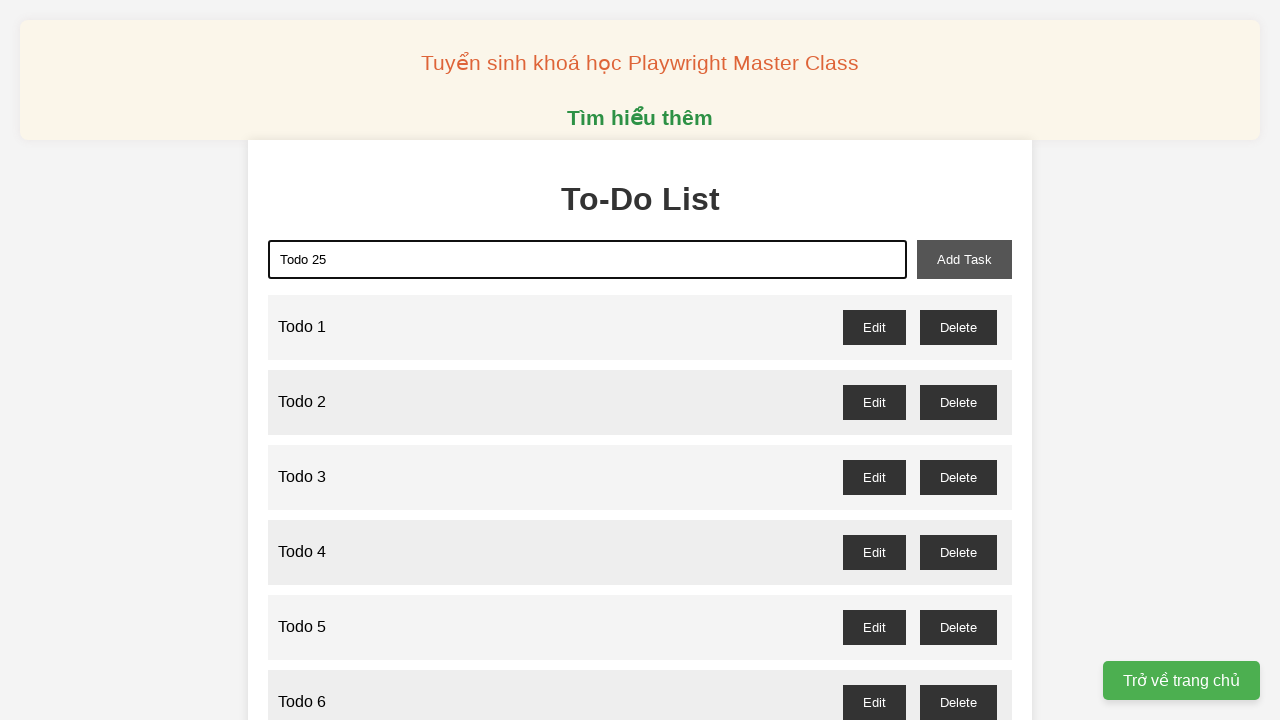

Clicked add task button to create task 25 of 100 at (964, 259) on xpath=//button[@id='add-task']
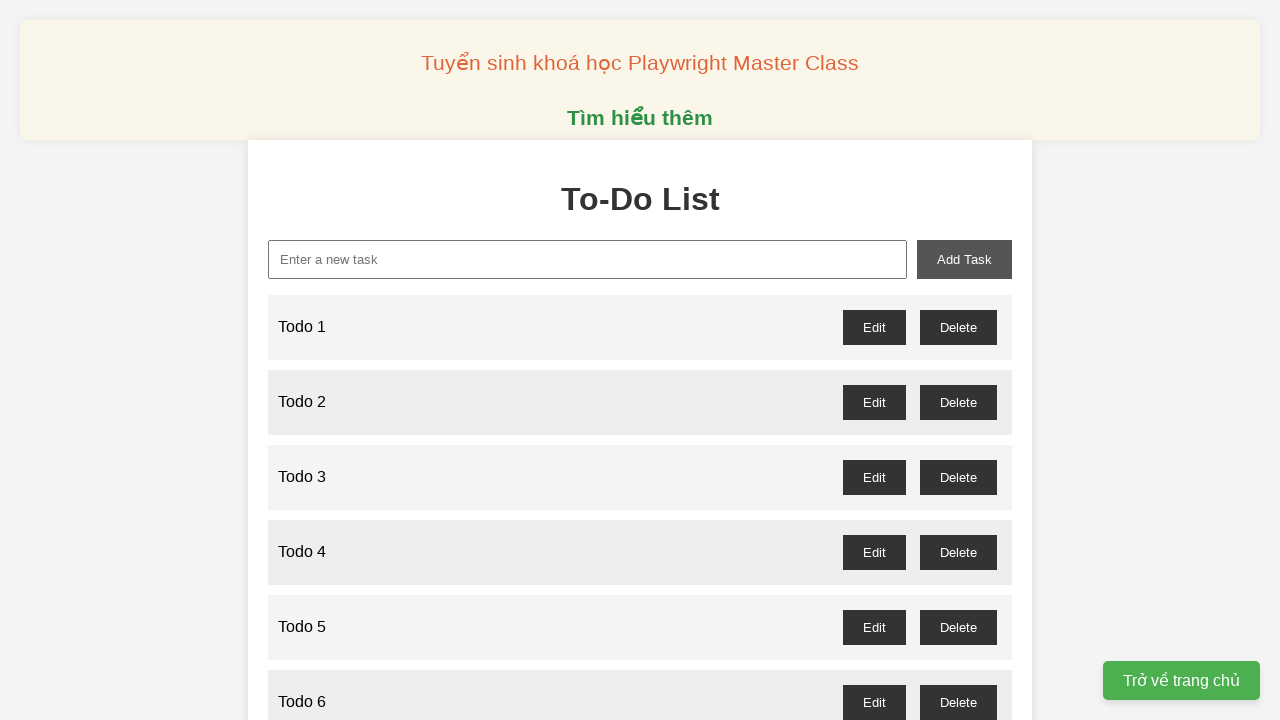

Filled task input field with 'Todo 26' on xpath=//input[@id='new-task']
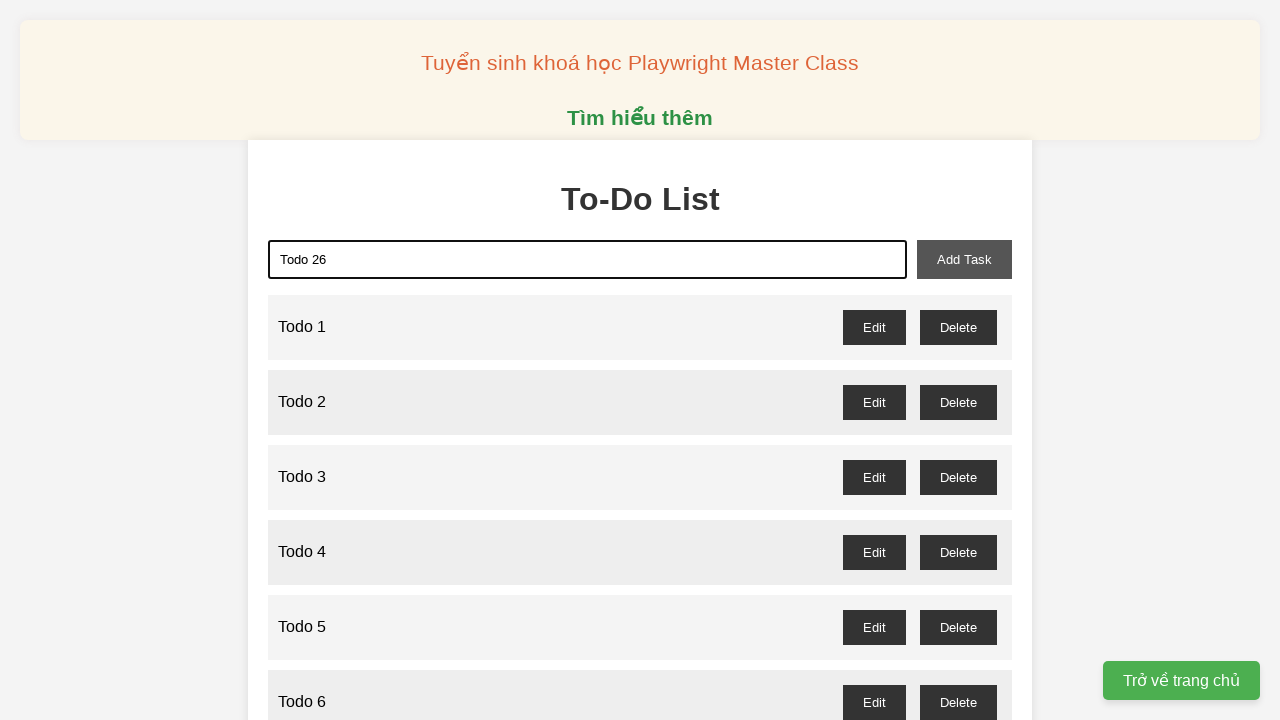

Clicked add task button to create task 26 of 100 at (964, 259) on xpath=//button[@id='add-task']
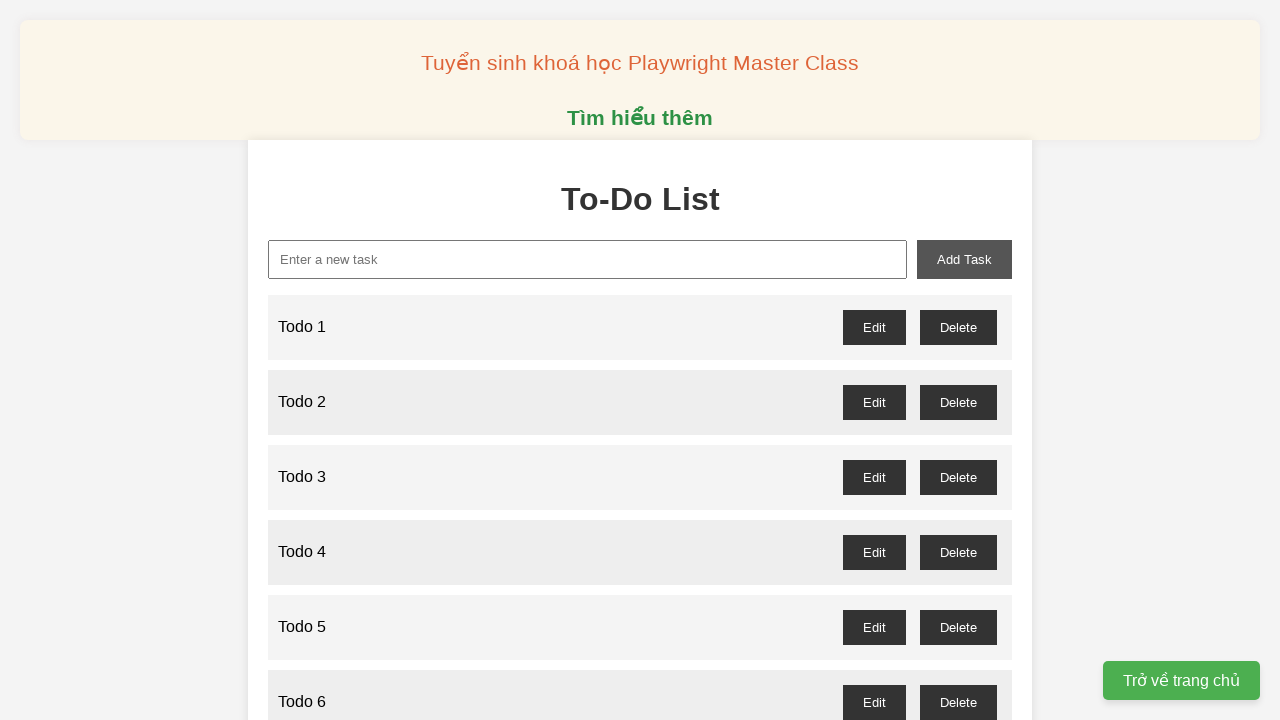

Filled task input field with 'Todo 27' on xpath=//input[@id='new-task']
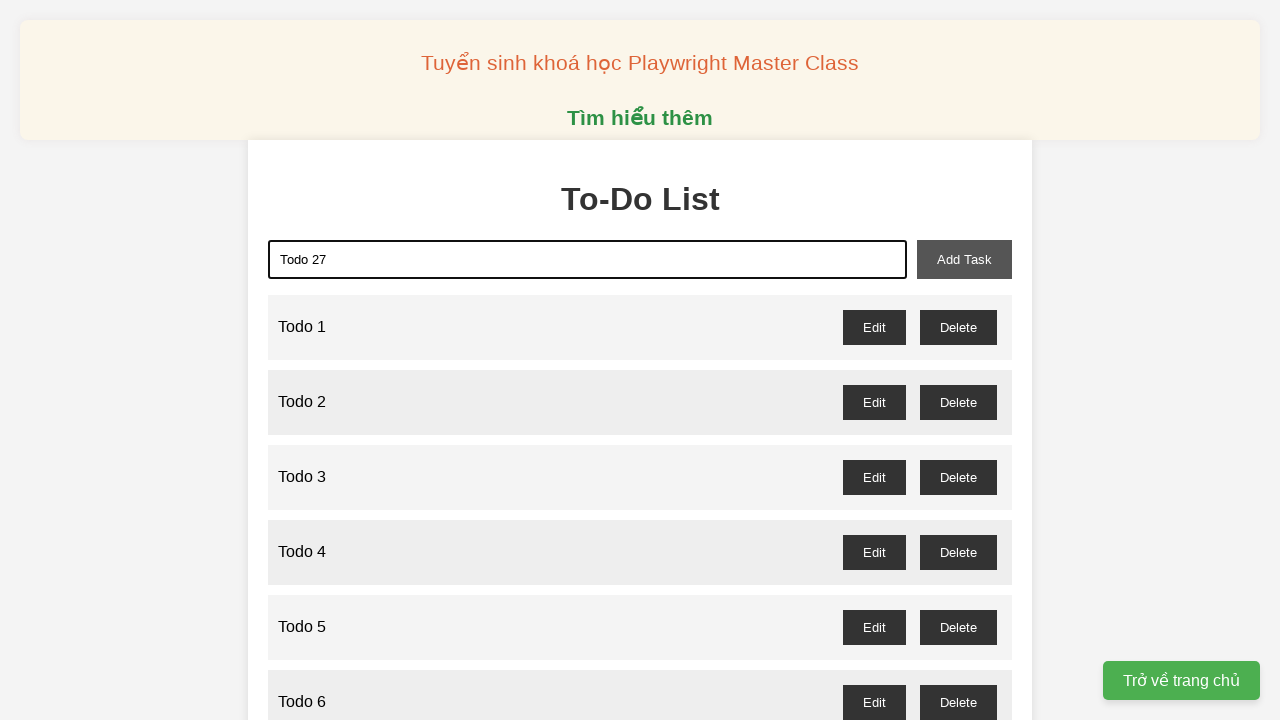

Clicked add task button to create task 27 of 100 at (964, 259) on xpath=//button[@id='add-task']
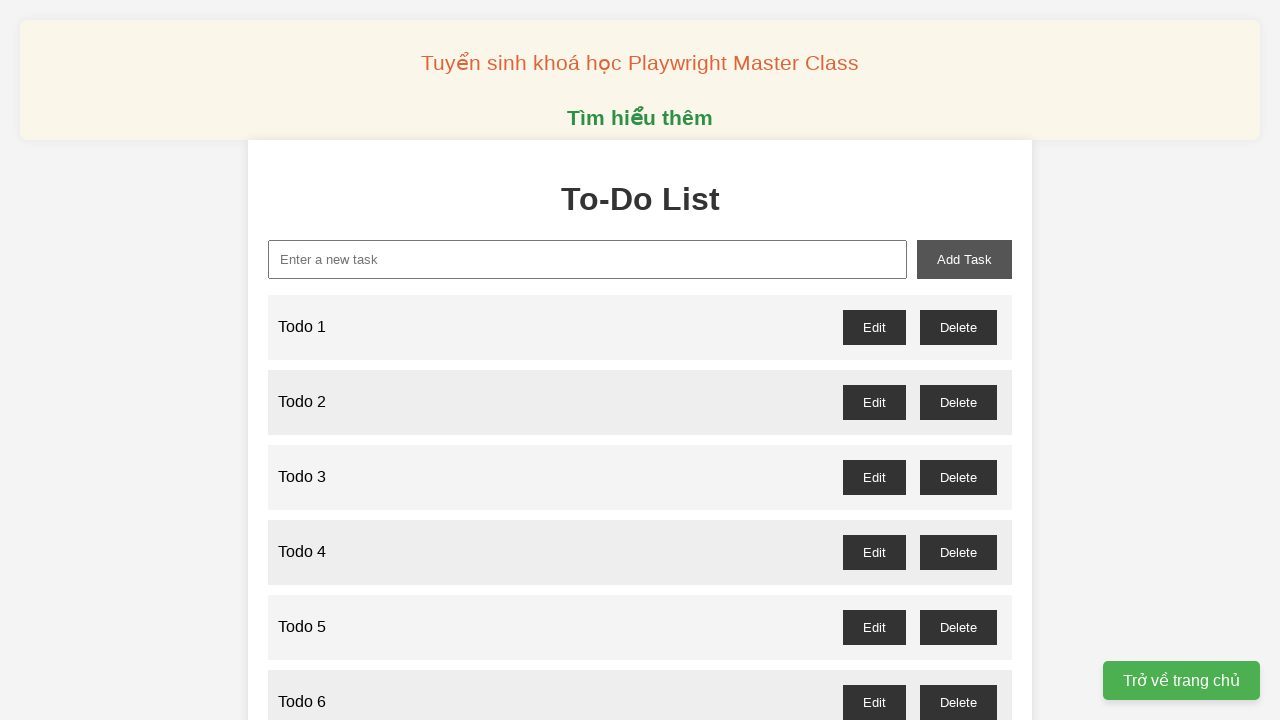

Filled task input field with 'Todo 28' on xpath=//input[@id='new-task']
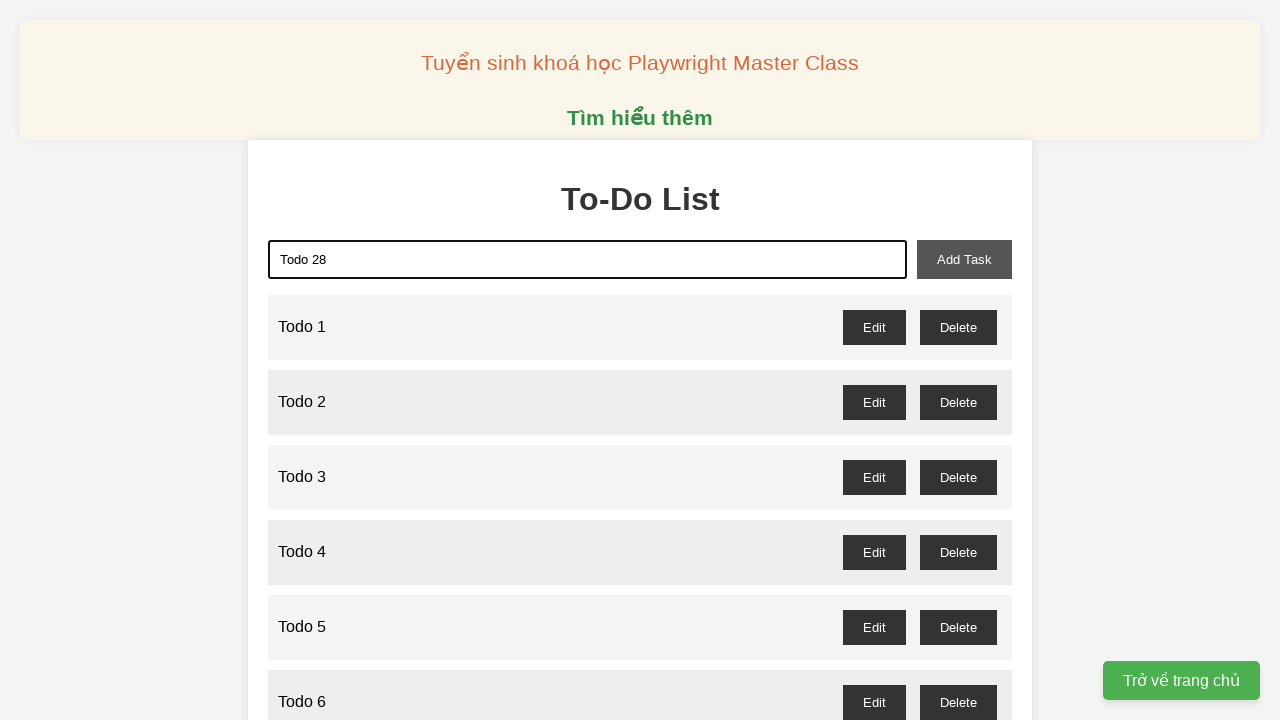

Clicked add task button to create task 28 of 100 at (964, 259) on xpath=//button[@id='add-task']
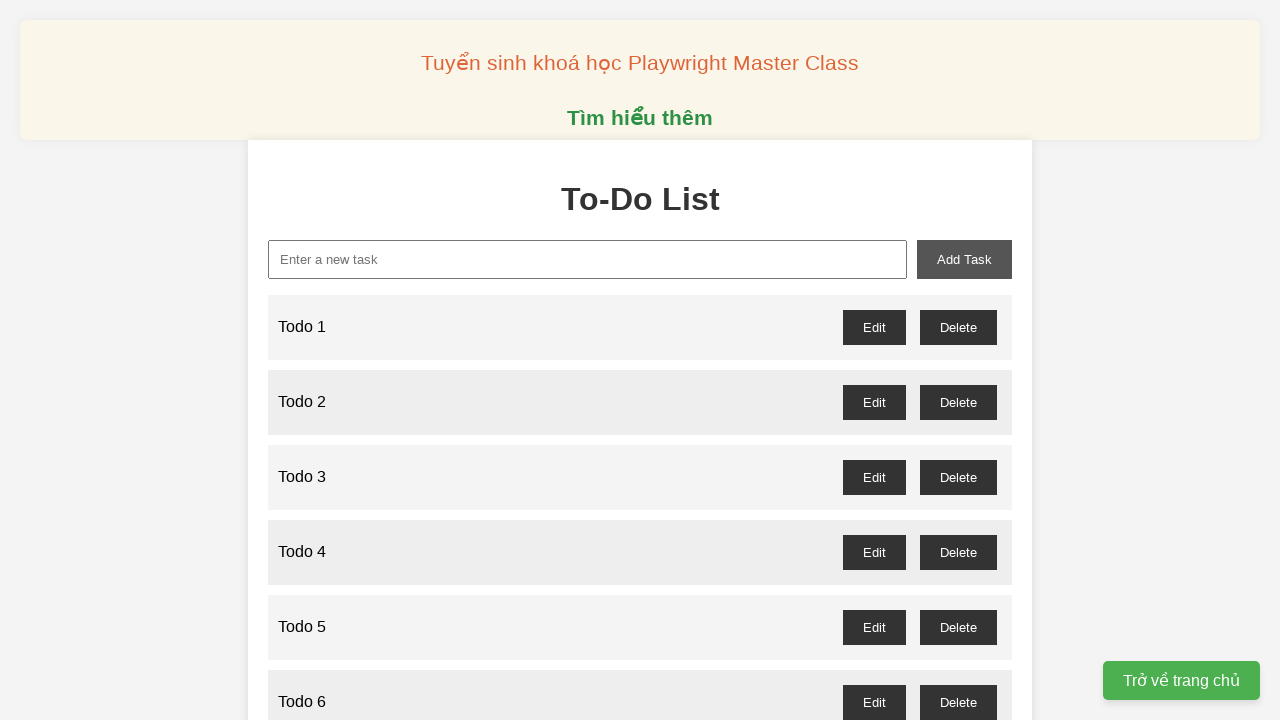

Filled task input field with 'Todo 29' on xpath=//input[@id='new-task']
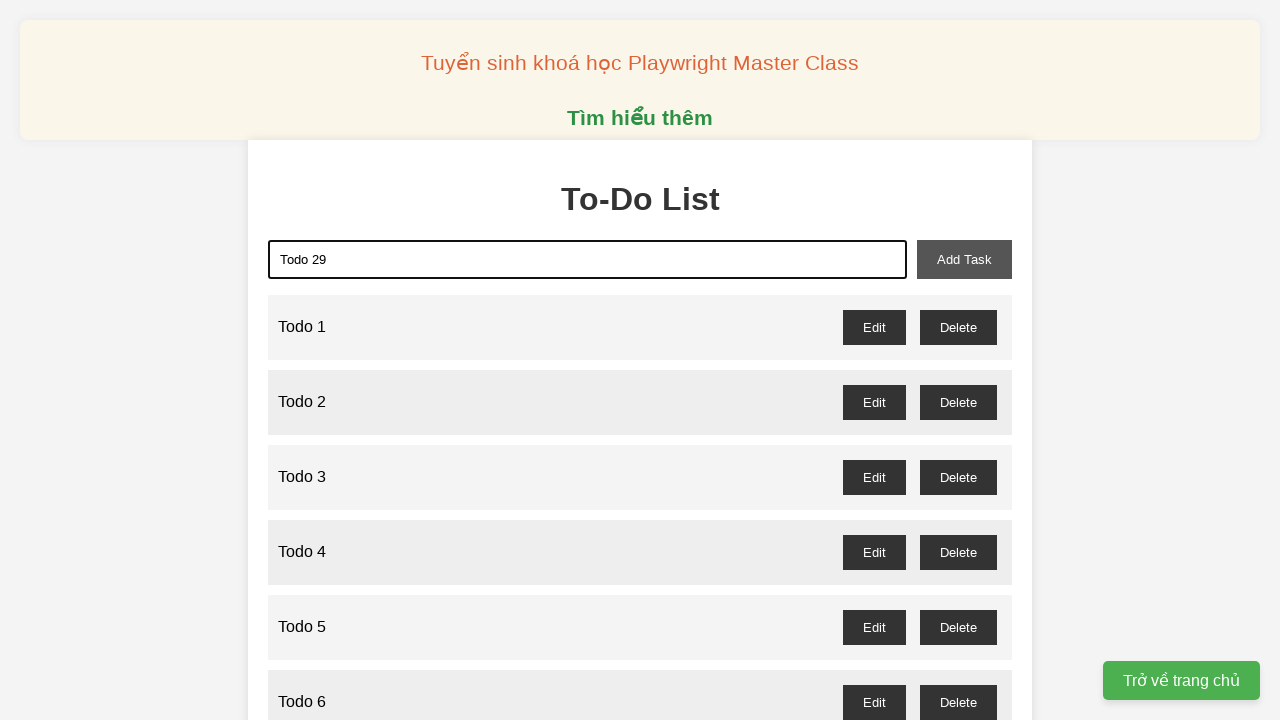

Clicked add task button to create task 29 of 100 at (964, 259) on xpath=//button[@id='add-task']
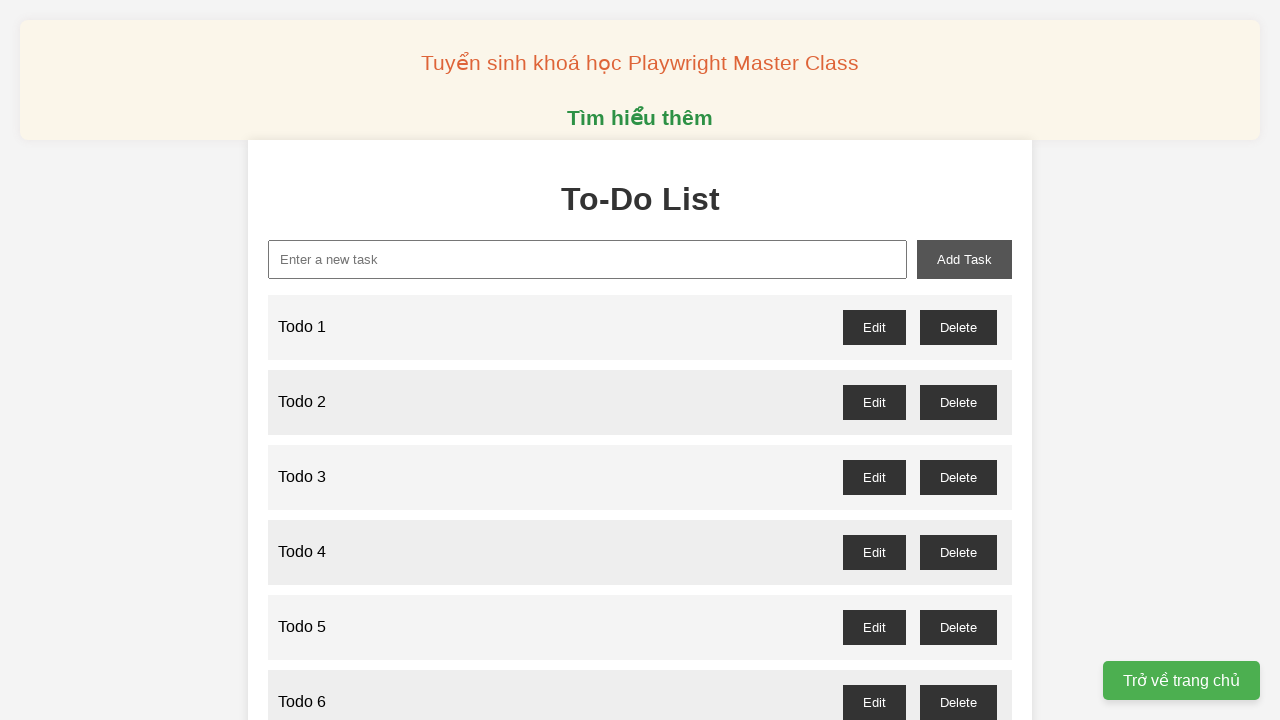

Filled task input field with 'Todo 30' on xpath=//input[@id='new-task']
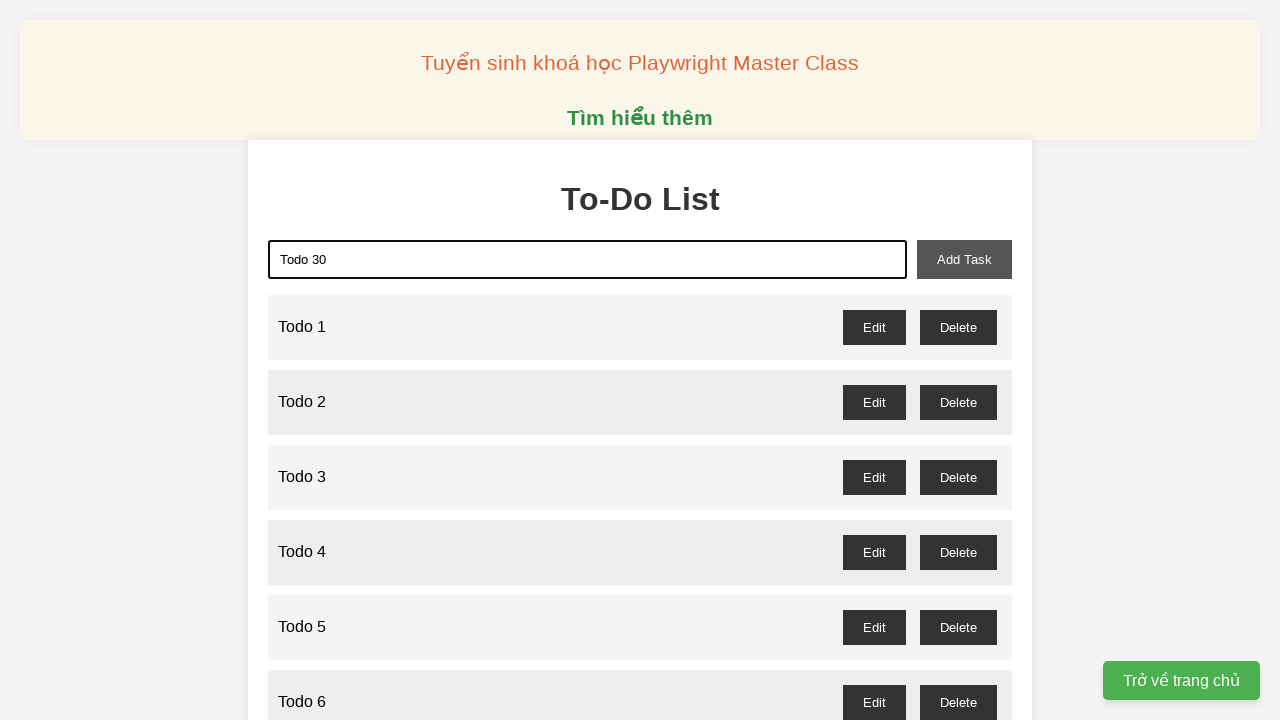

Clicked add task button to create task 30 of 100 at (964, 259) on xpath=//button[@id='add-task']
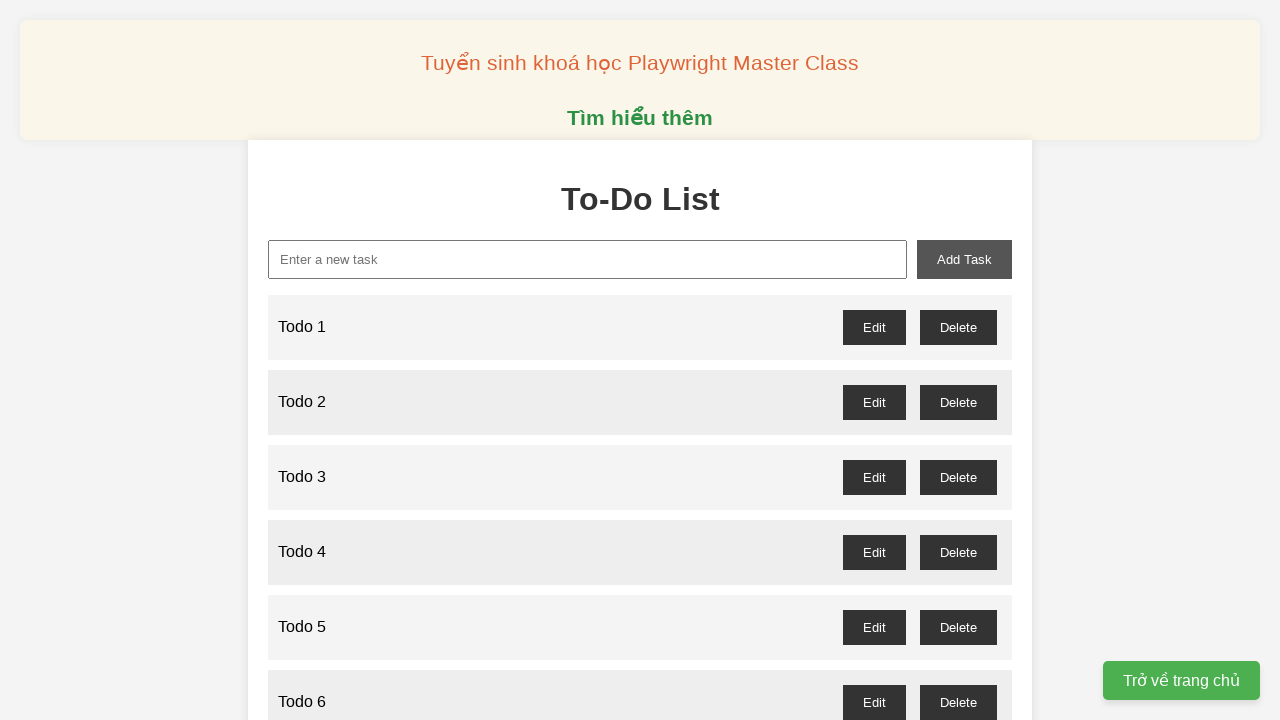

Filled task input field with 'Todo 31' on xpath=//input[@id='new-task']
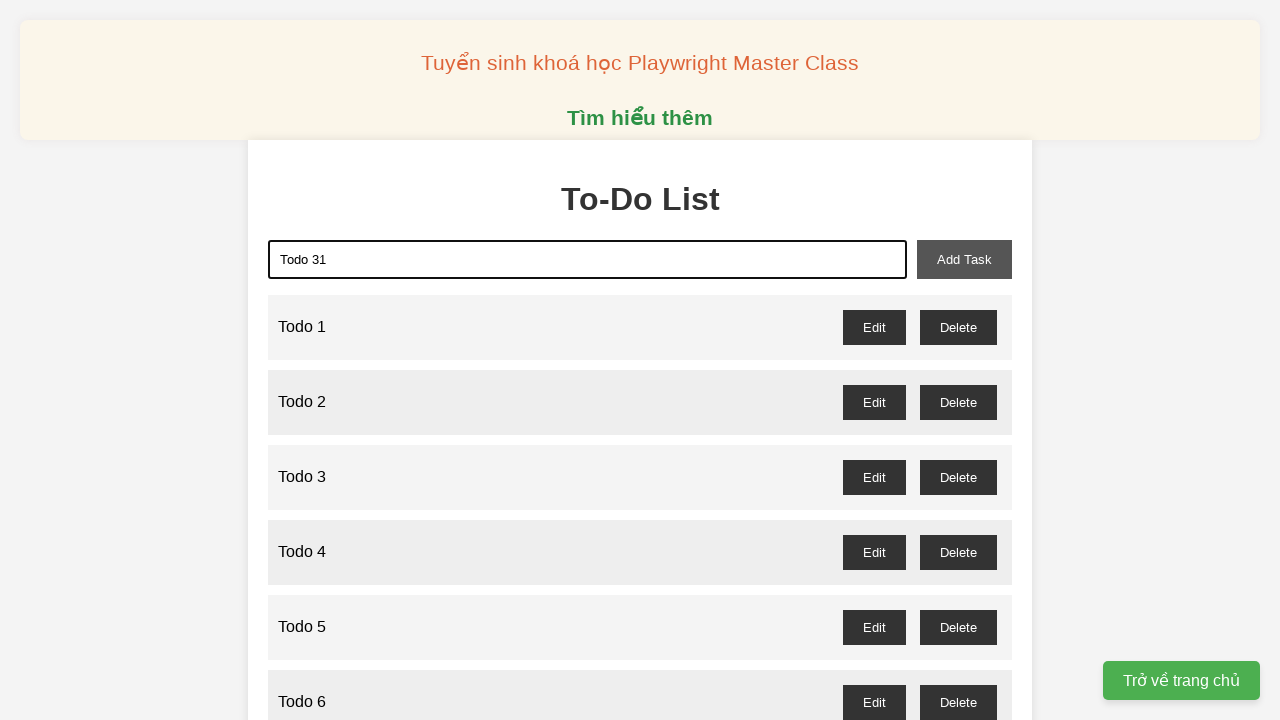

Clicked add task button to create task 31 of 100 at (964, 259) on xpath=//button[@id='add-task']
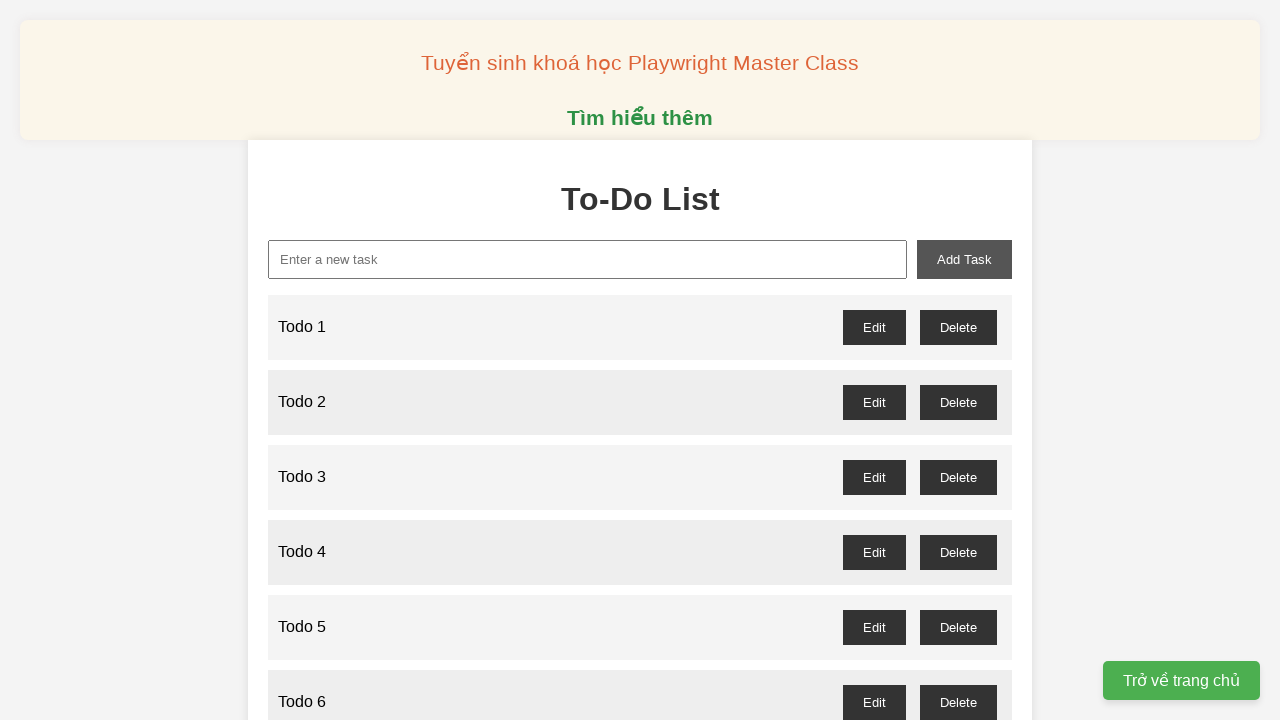

Filled task input field with 'Todo 32' on xpath=//input[@id='new-task']
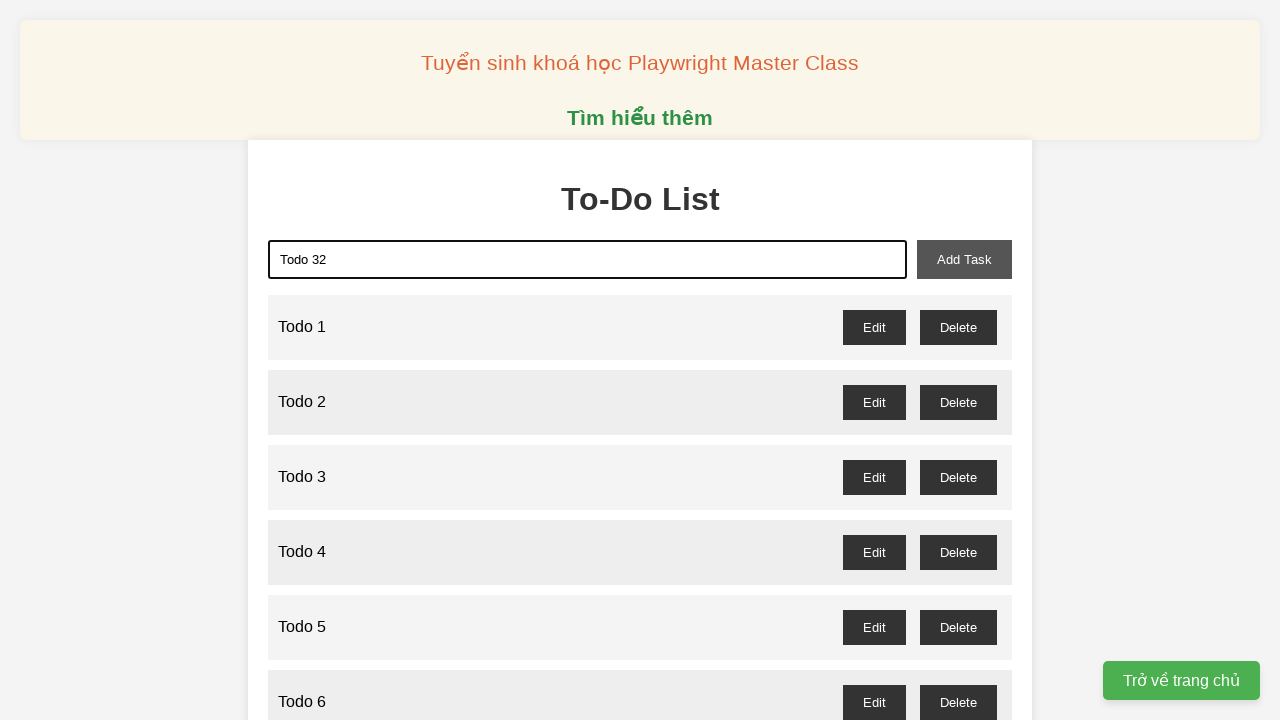

Clicked add task button to create task 32 of 100 at (964, 259) on xpath=//button[@id='add-task']
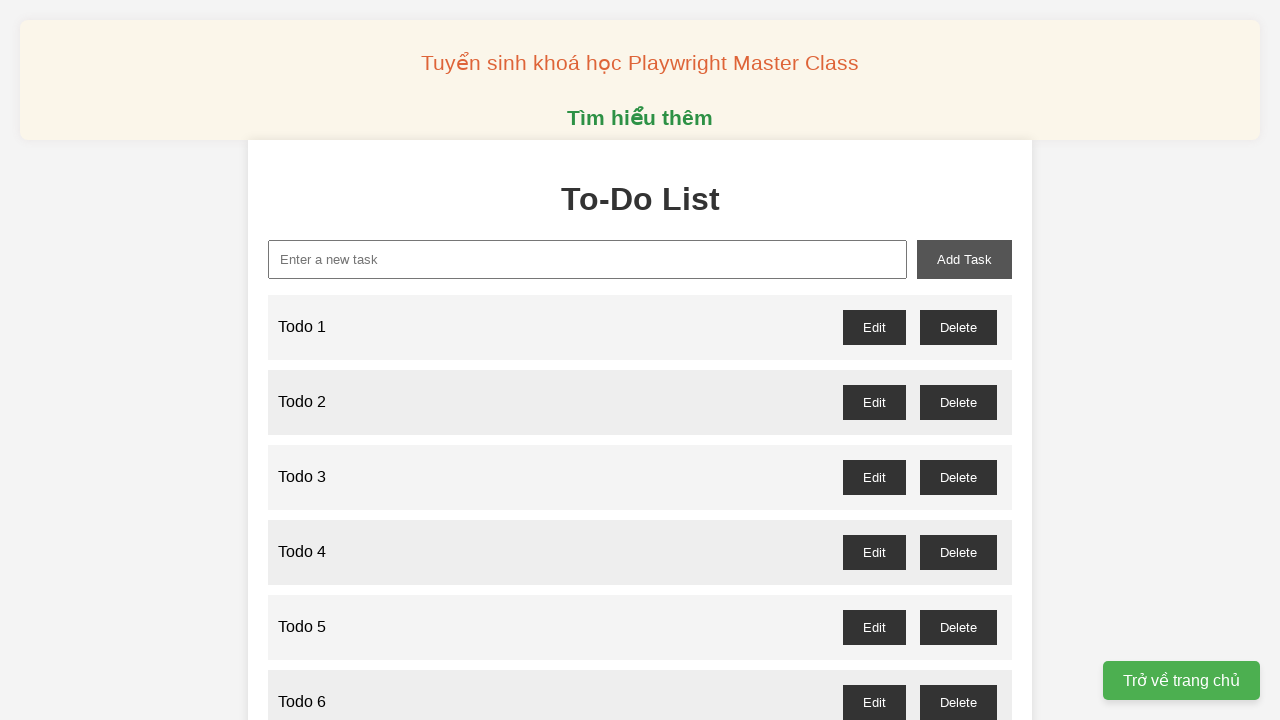

Filled task input field with 'Todo 33' on xpath=//input[@id='new-task']
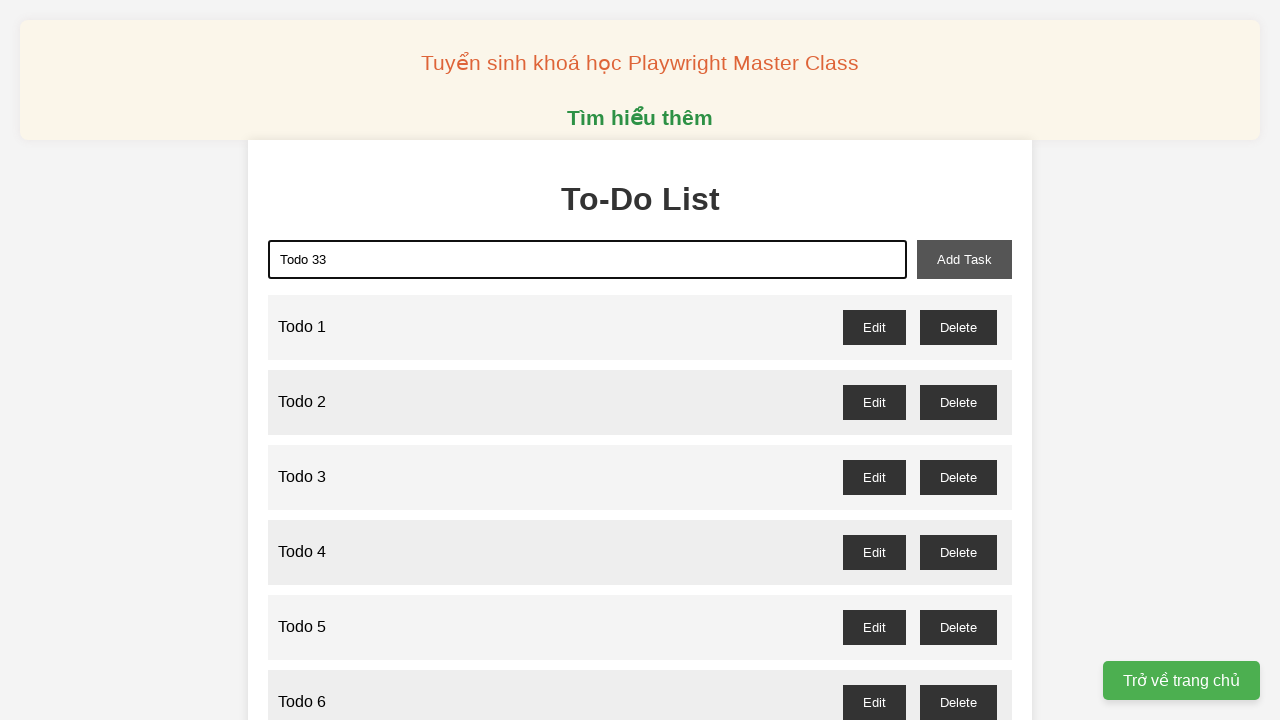

Clicked add task button to create task 33 of 100 at (964, 259) on xpath=//button[@id='add-task']
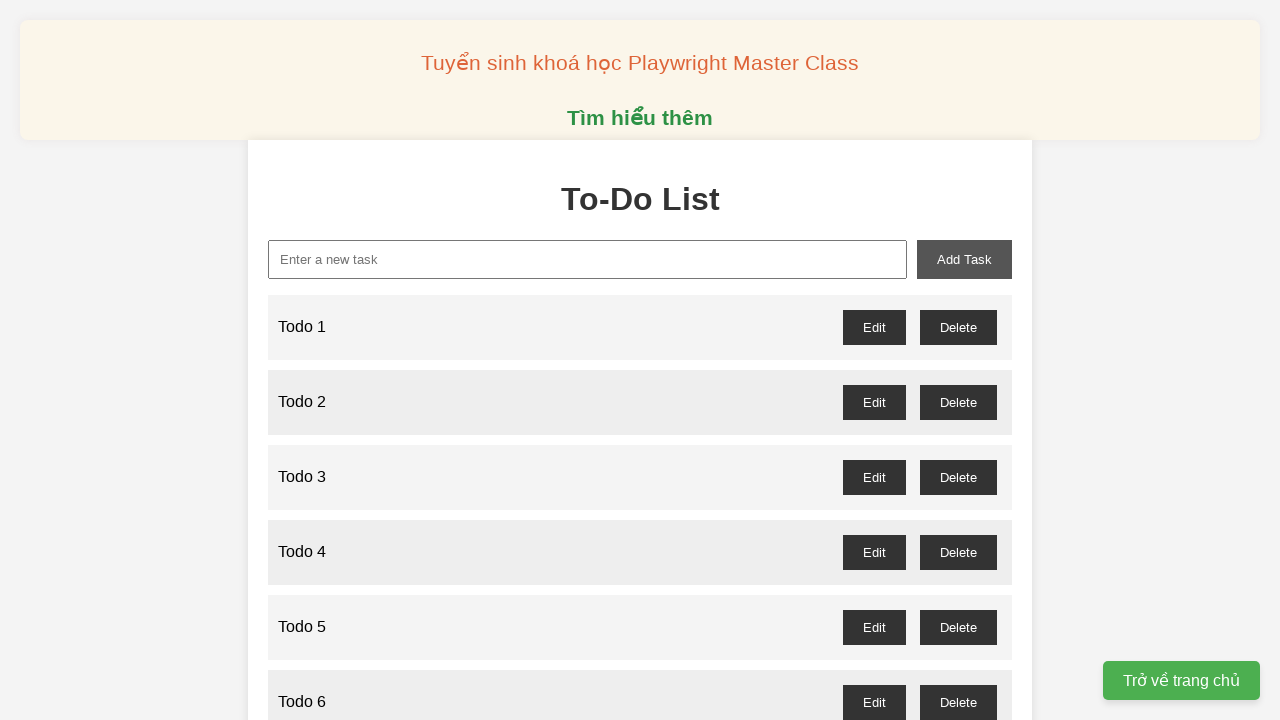

Filled task input field with 'Todo 34' on xpath=//input[@id='new-task']
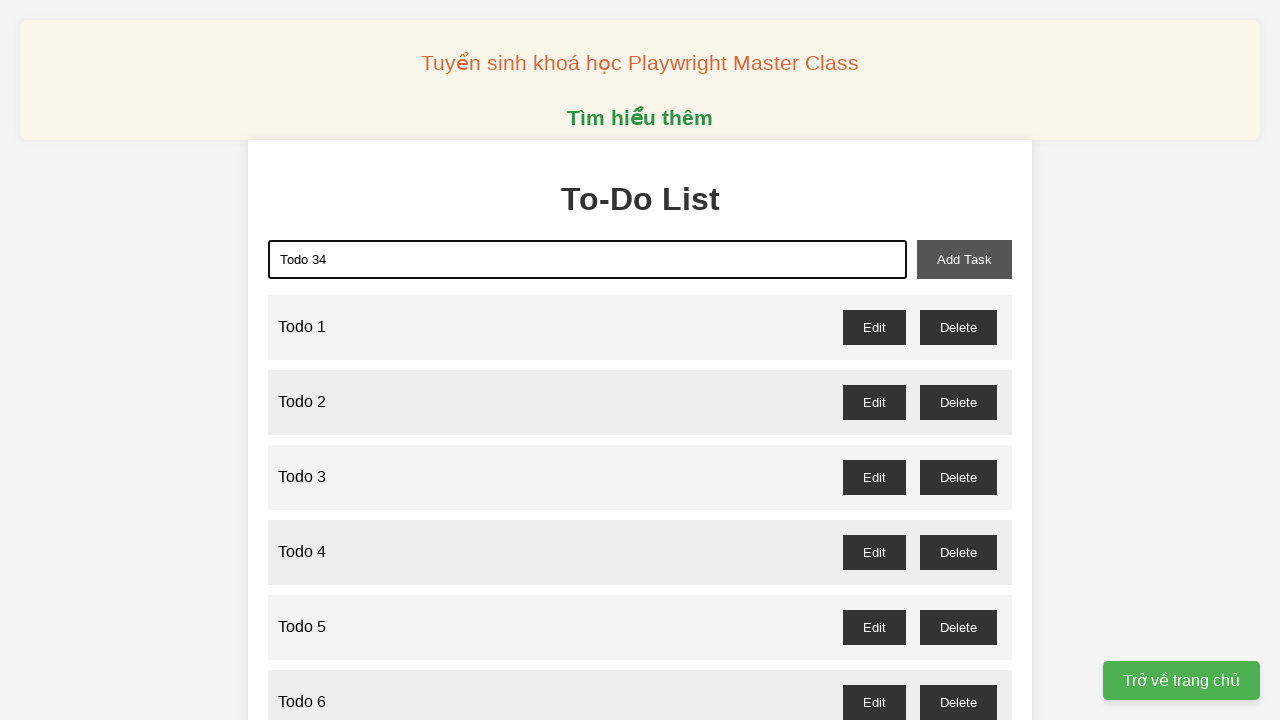

Clicked add task button to create task 34 of 100 at (964, 259) on xpath=//button[@id='add-task']
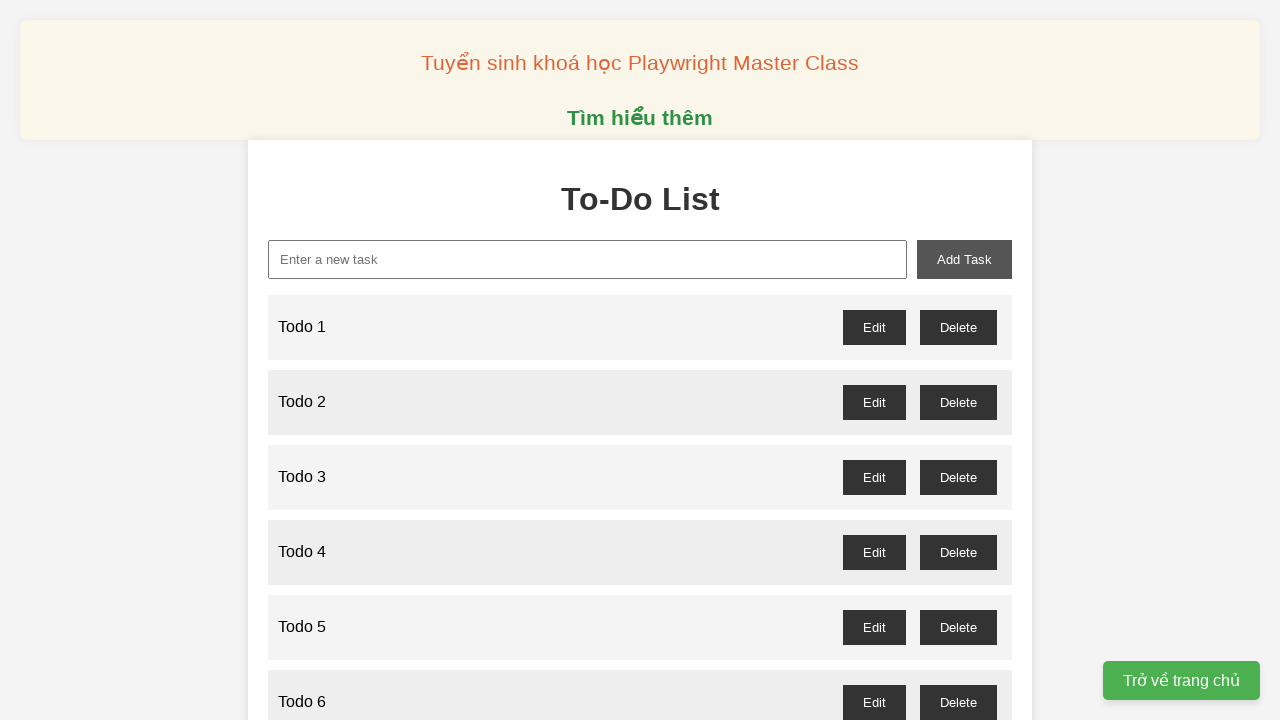

Filled task input field with 'Todo 35' on xpath=//input[@id='new-task']
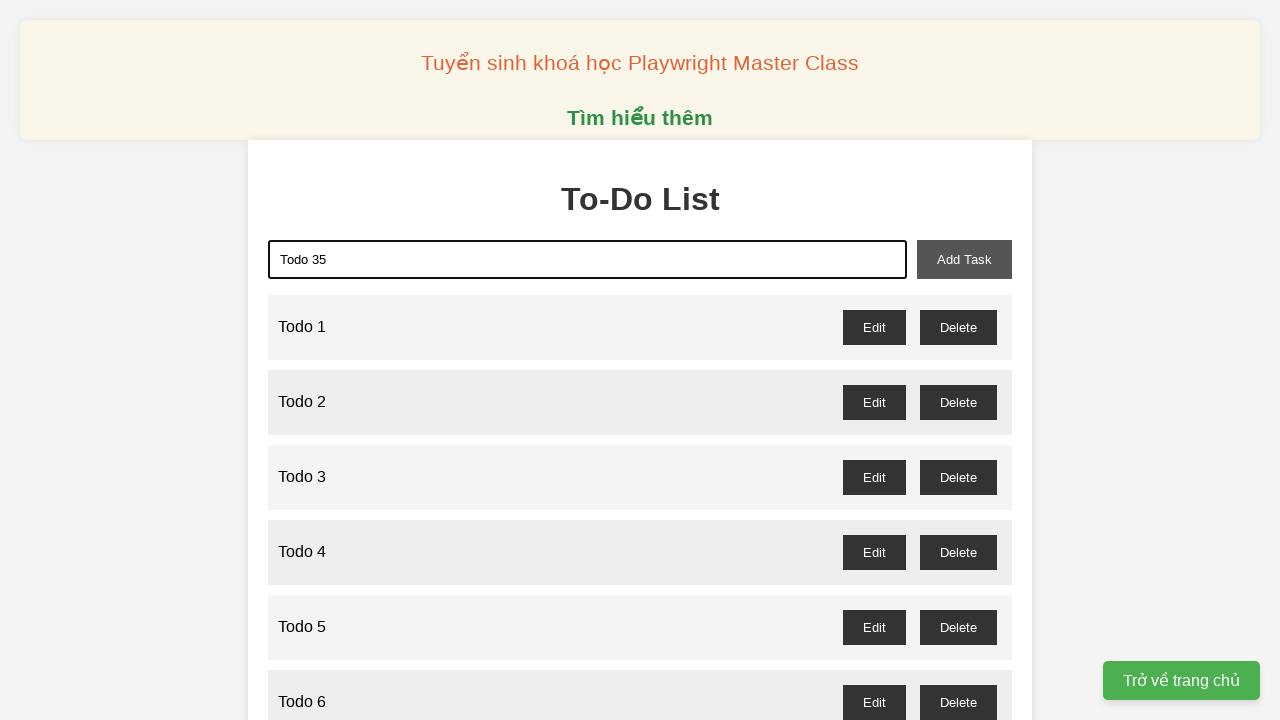

Clicked add task button to create task 35 of 100 at (964, 259) on xpath=//button[@id='add-task']
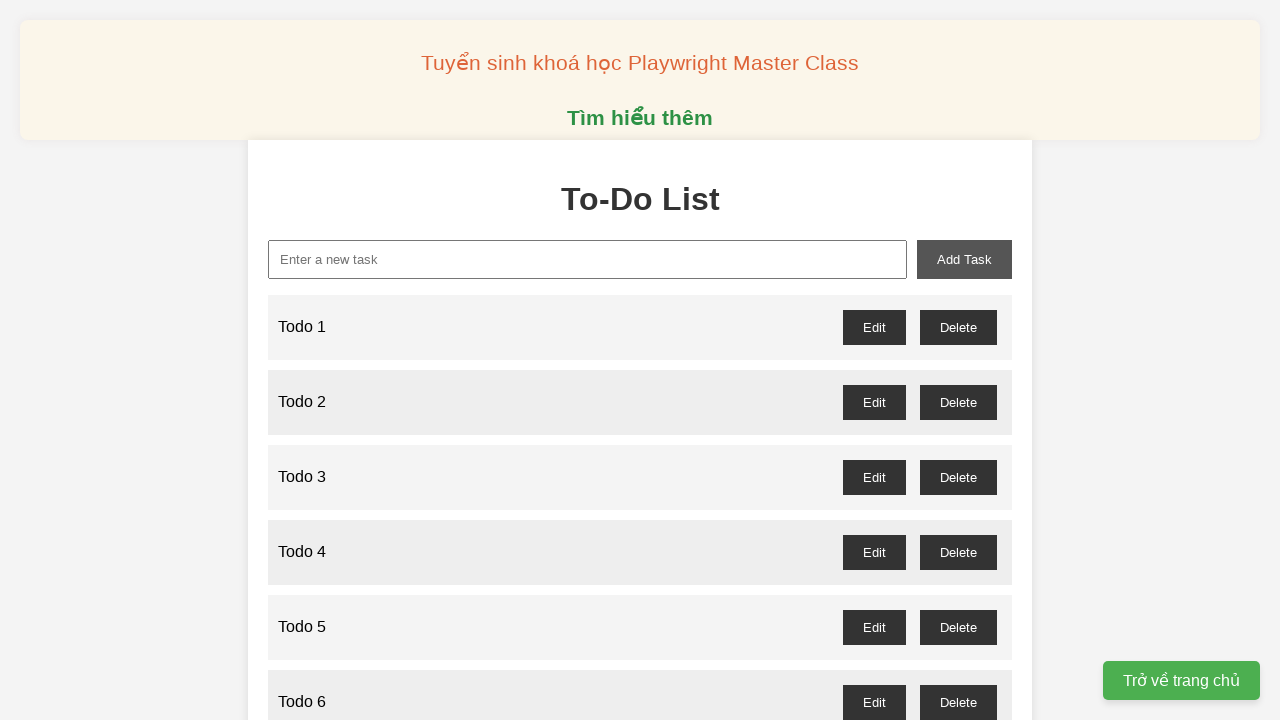

Filled task input field with 'Todo 36' on xpath=//input[@id='new-task']
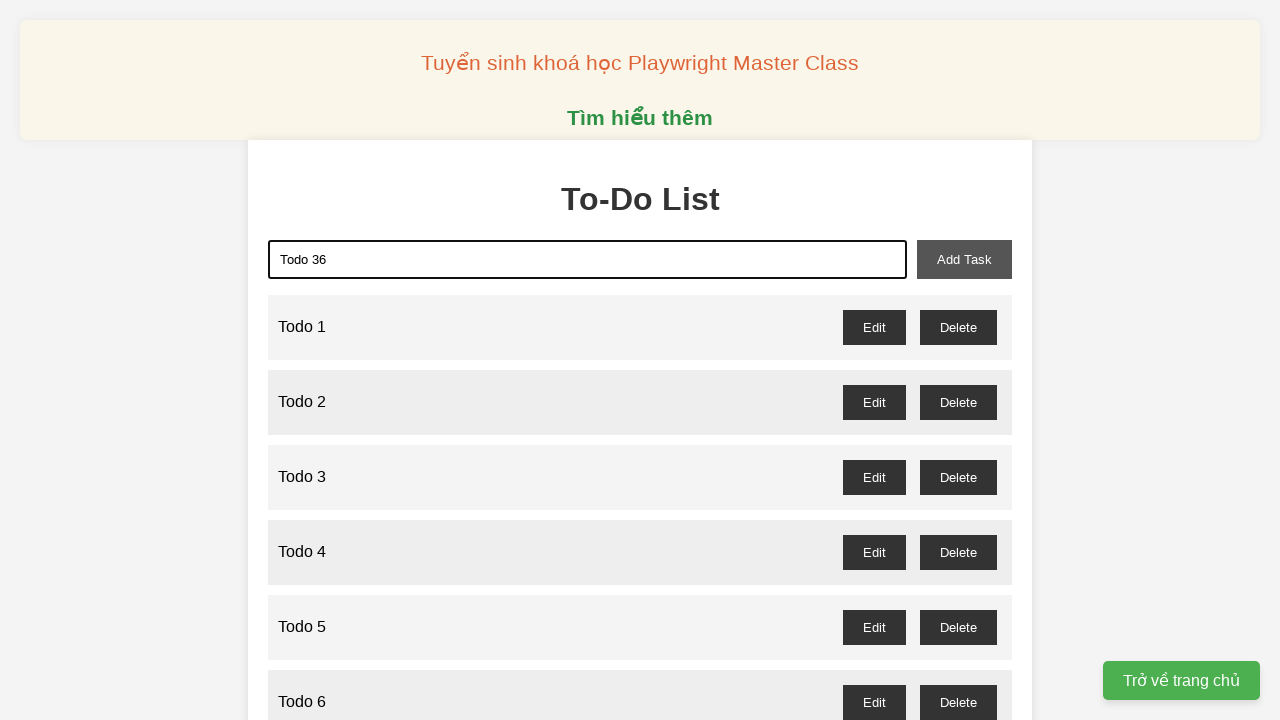

Clicked add task button to create task 36 of 100 at (964, 259) on xpath=//button[@id='add-task']
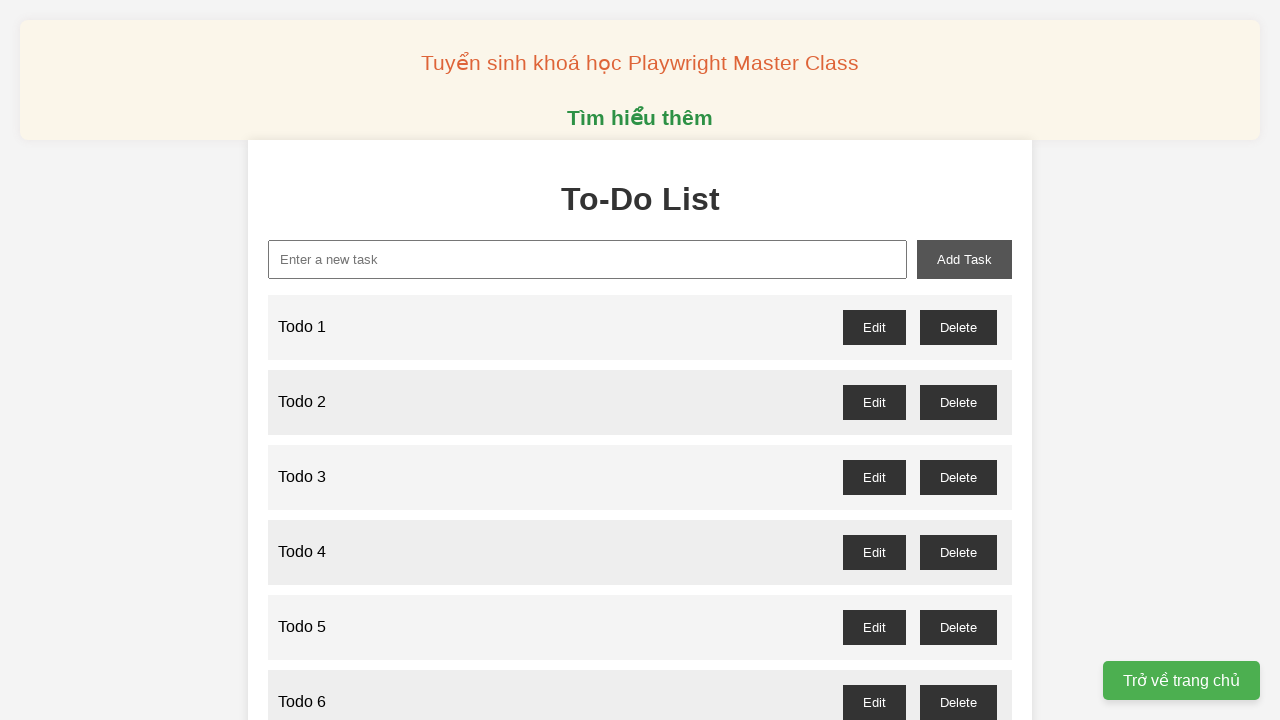

Filled task input field with 'Todo 37' on xpath=//input[@id='new-task']
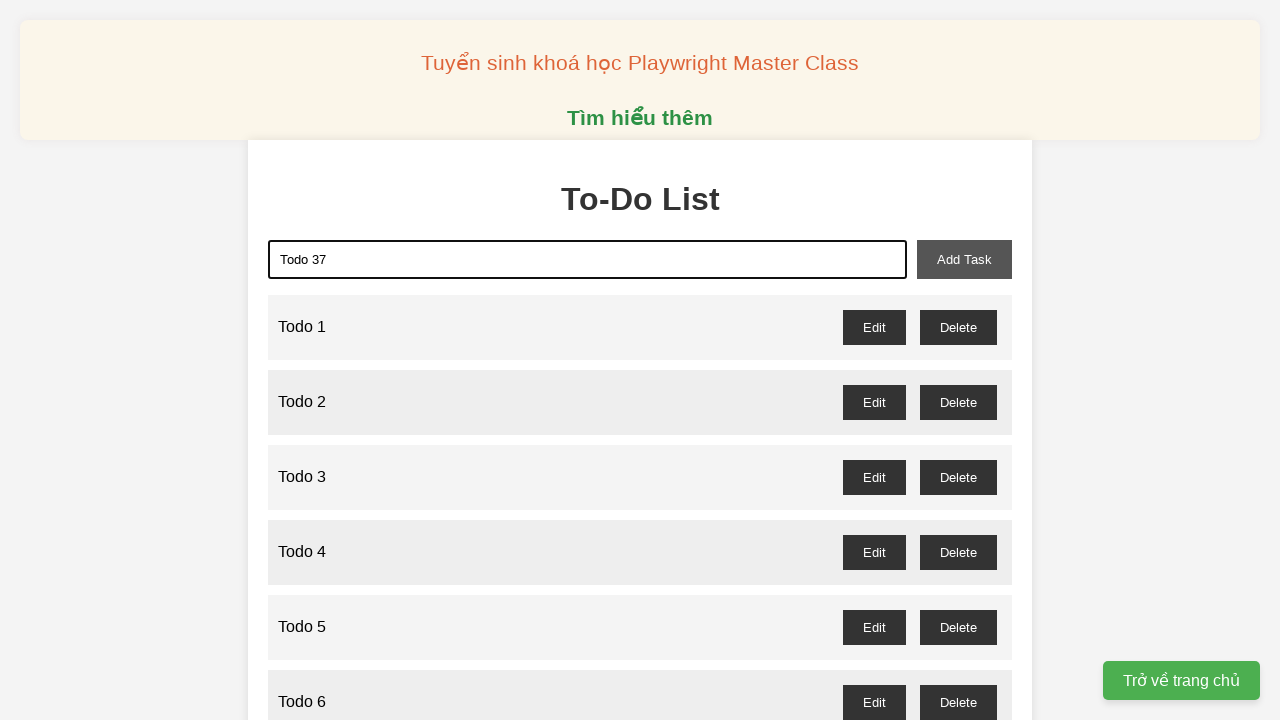

Clicked add task button to create task 37 of 100 at (964, 259) on xpath=//button[@id='add-task']
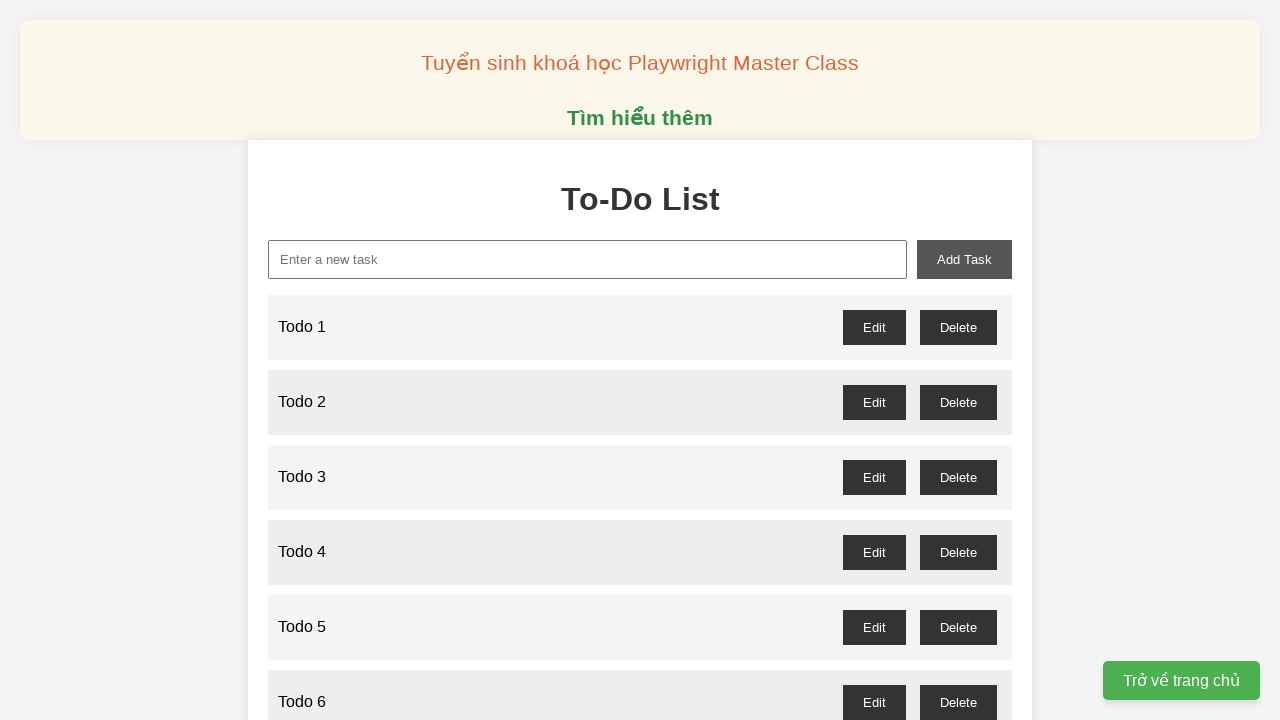

Filled task input field with 'Todo 38' on xpath=//input[@id='new-task']
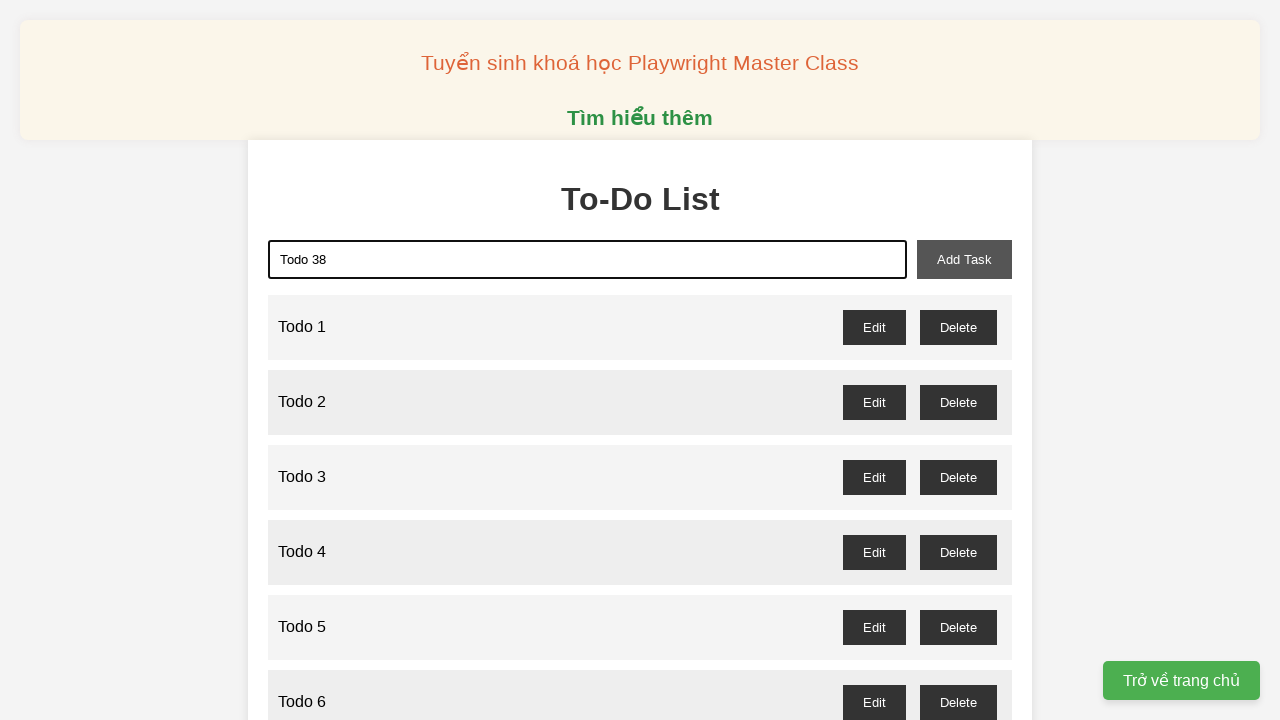

Clicked add task button to create task 38 of 100 at (964, 259) on xpath=//button[@id='add-task']
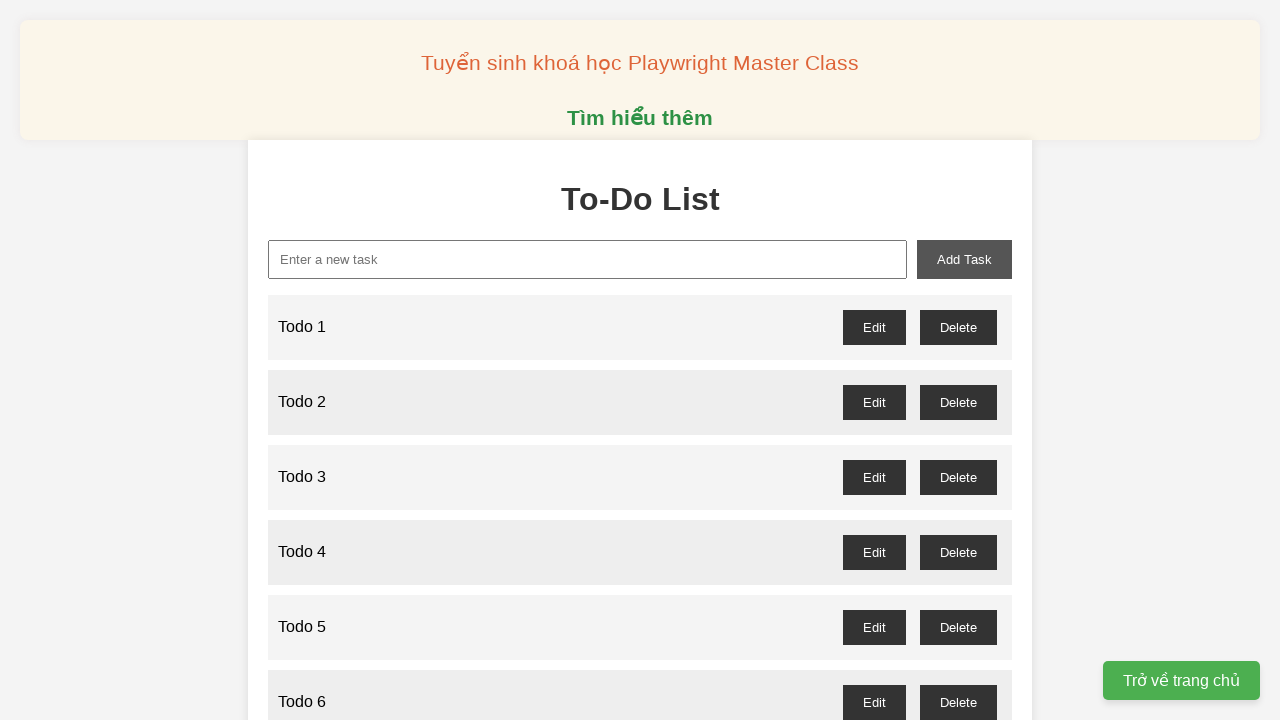

Filled task input field with 'Todo 39' on xpath=//input[@id='new-task']
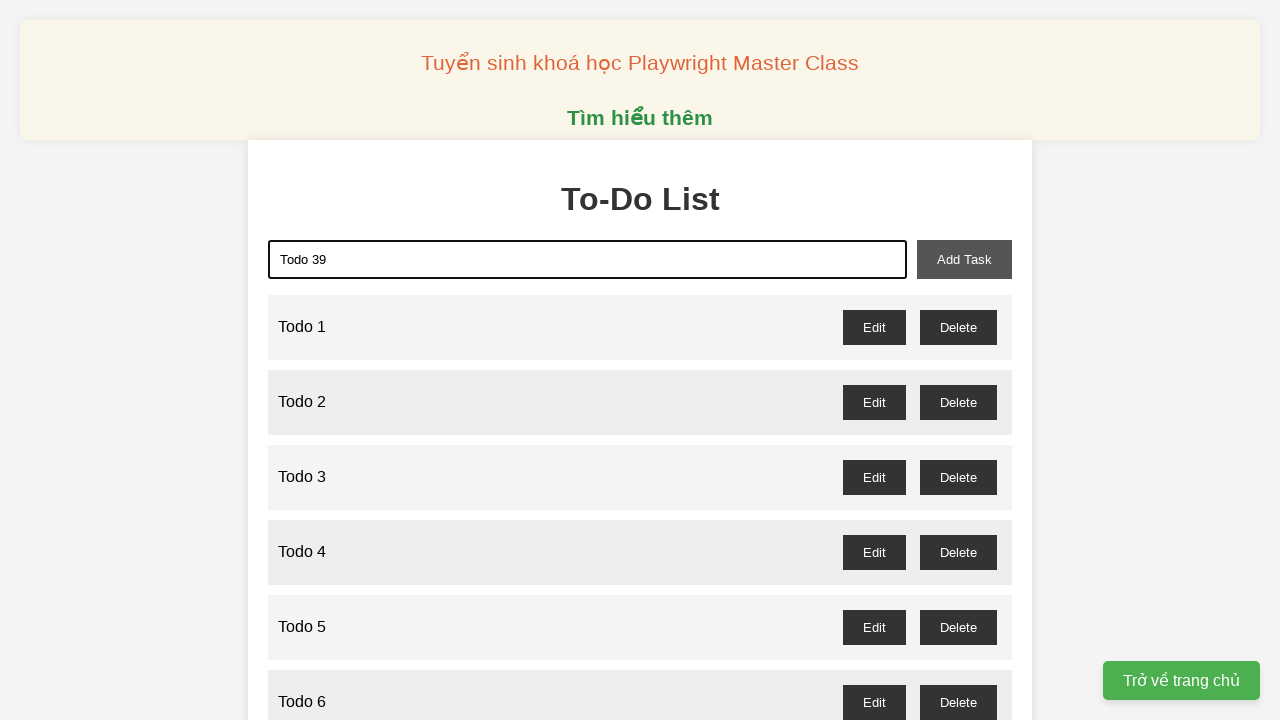

Clicked add task button to create task 39 of 100 at (964, 259) on xpath=//button[@id='add-task']
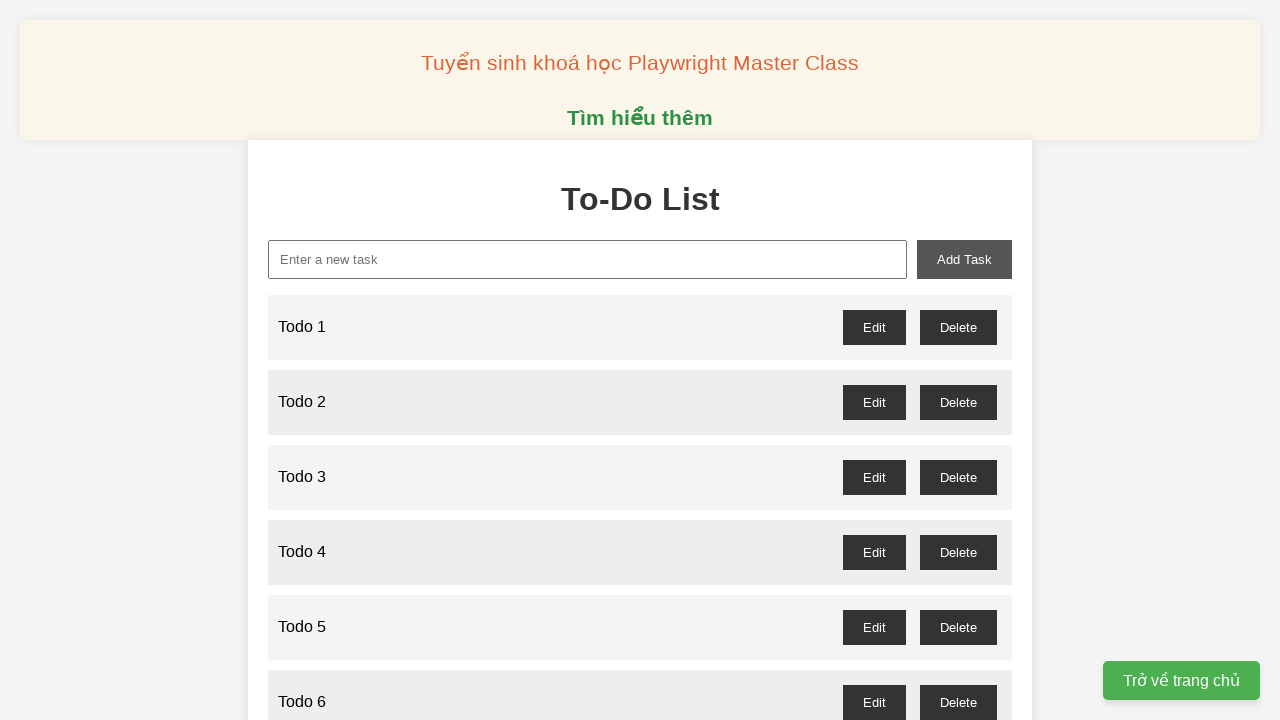

Filled task input field with 'Todo 40' on xpath=//input[@id='new-task']
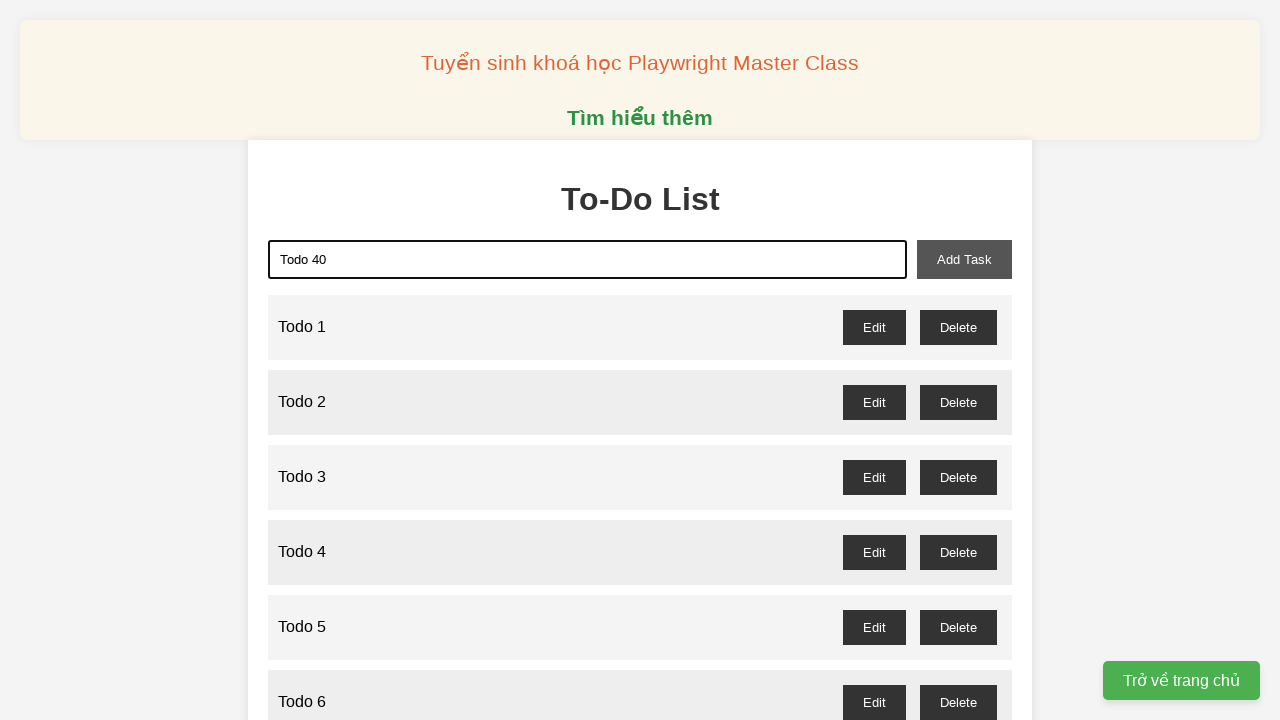

Clicked add task button to create task 40 of 100 at (964, 259) on xpath=//button[@id='add-task']
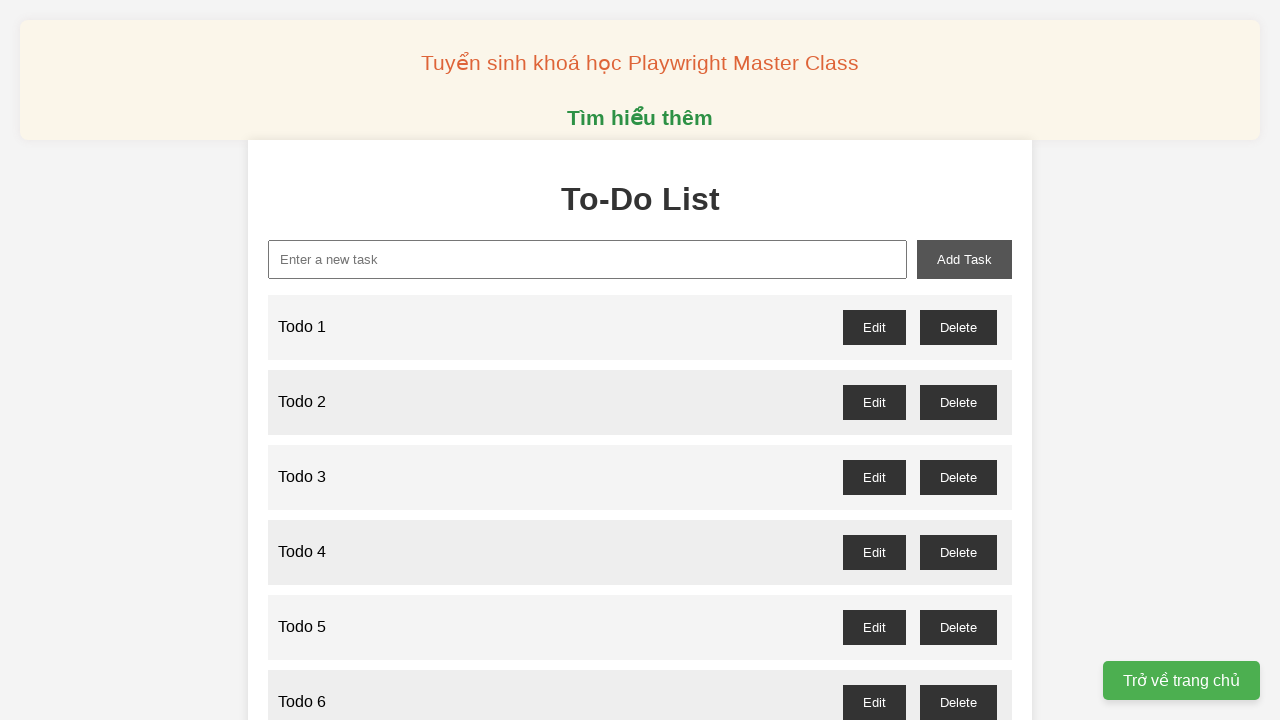

Filled task input field with 'Todo 41' on xpath=//input[@id='new-task']
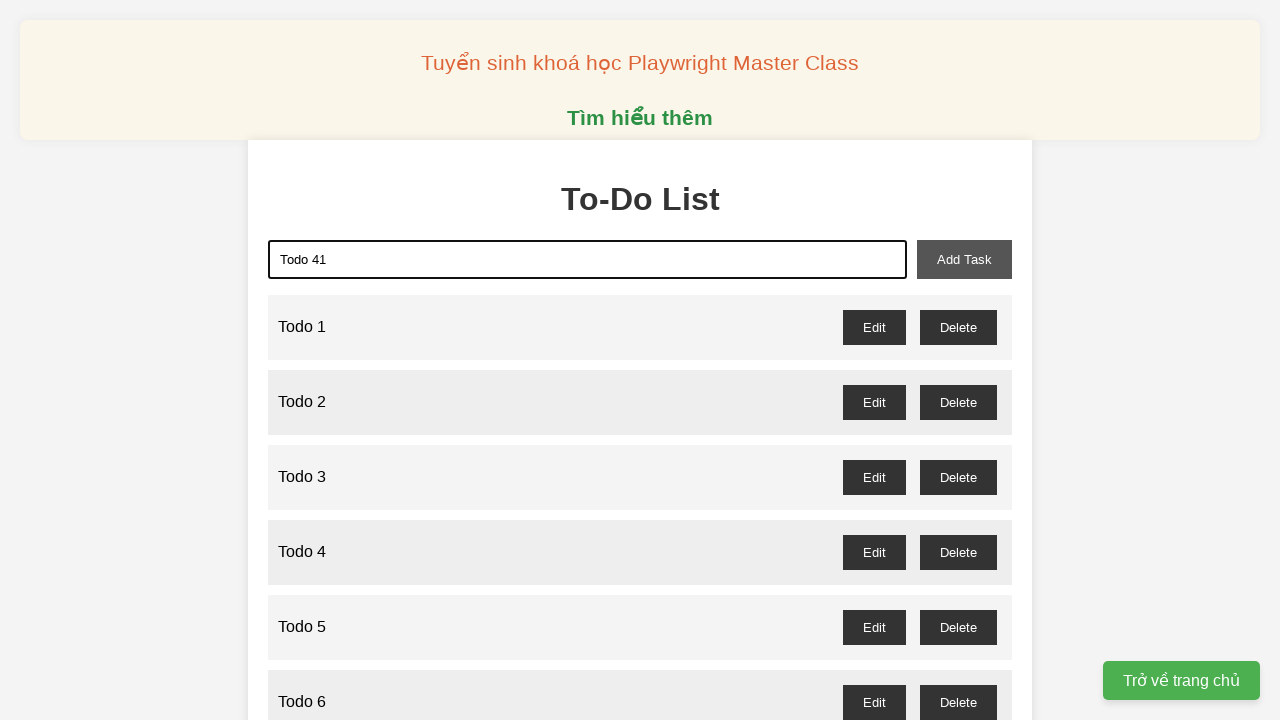

Clicked add task button to create task 41 of 100 at (964, 259) on xpath=//button[@id='add-task']
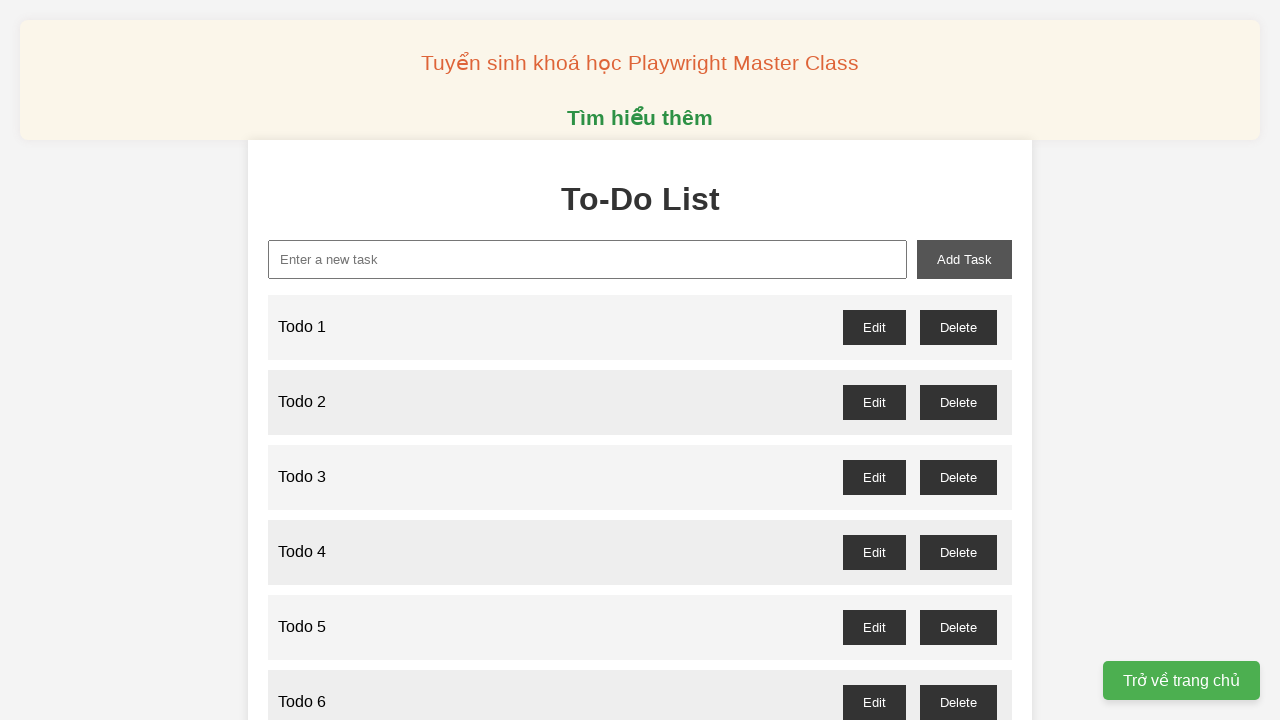

Filled task input field with 'Todo 42' on xpath=//input[@id='new-task']
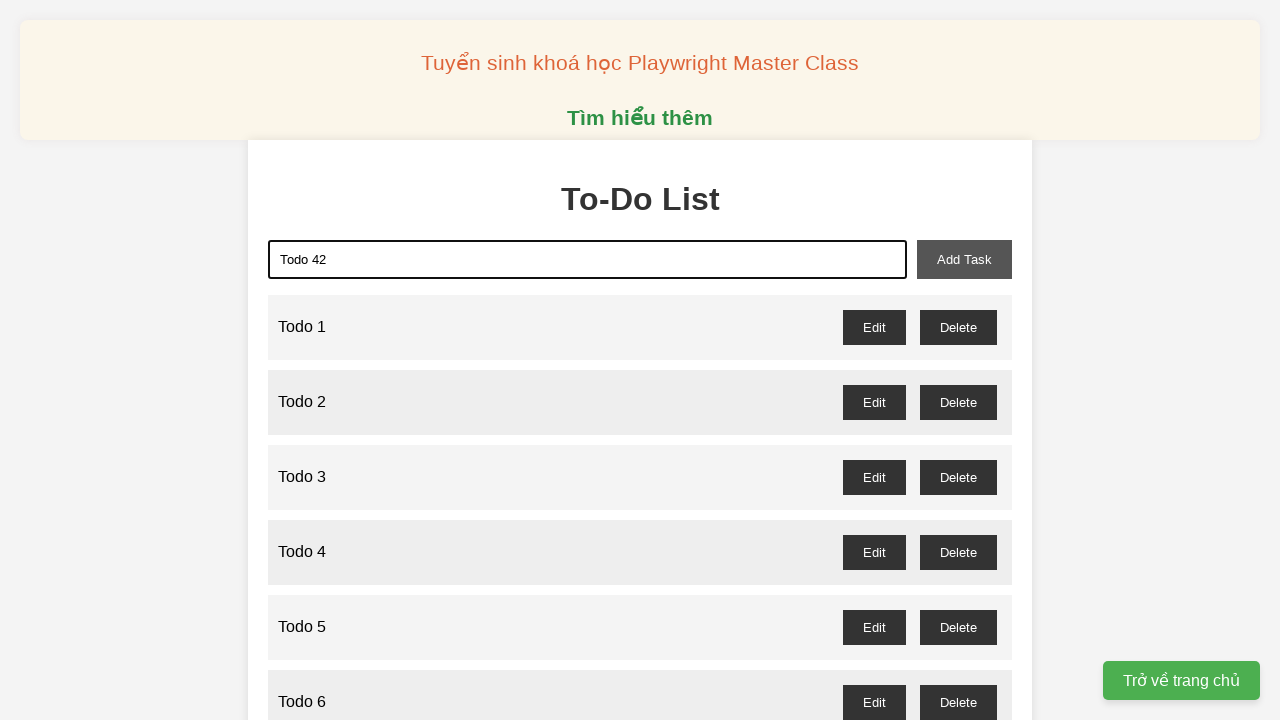

Clicked add task button to create task 42 of 100 at (964, 259) on xpath=//button[@id='add-task']
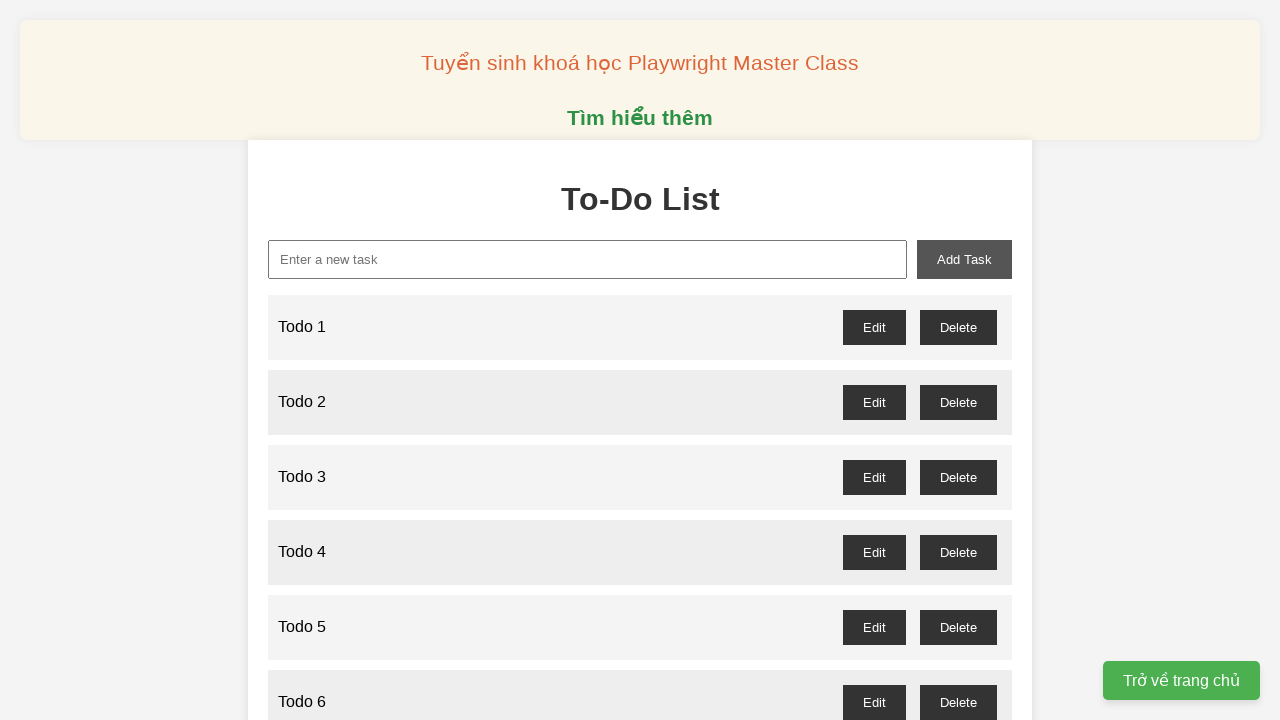

Filled task input field with 'Todo 43' on xpath=//input[@id='new-task']
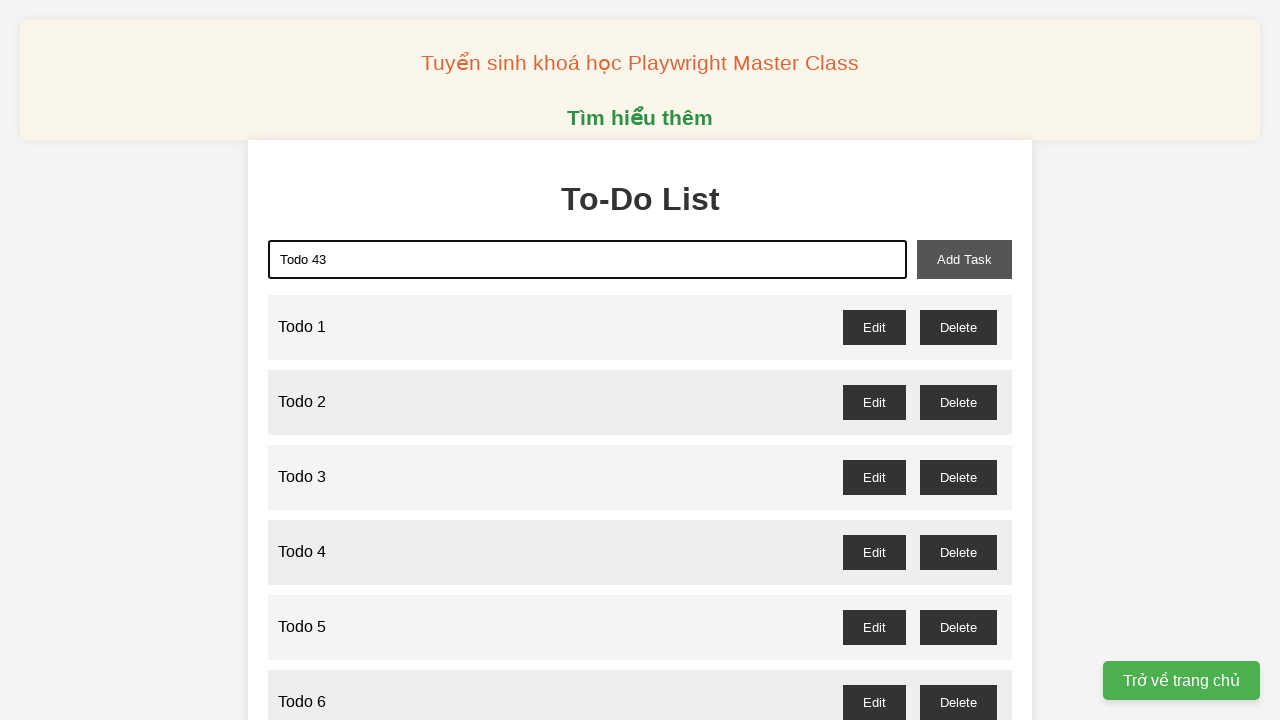

Clicked add task button to create task 43 of 100 at (964, 259) on xpath=//button[@id='add-task']
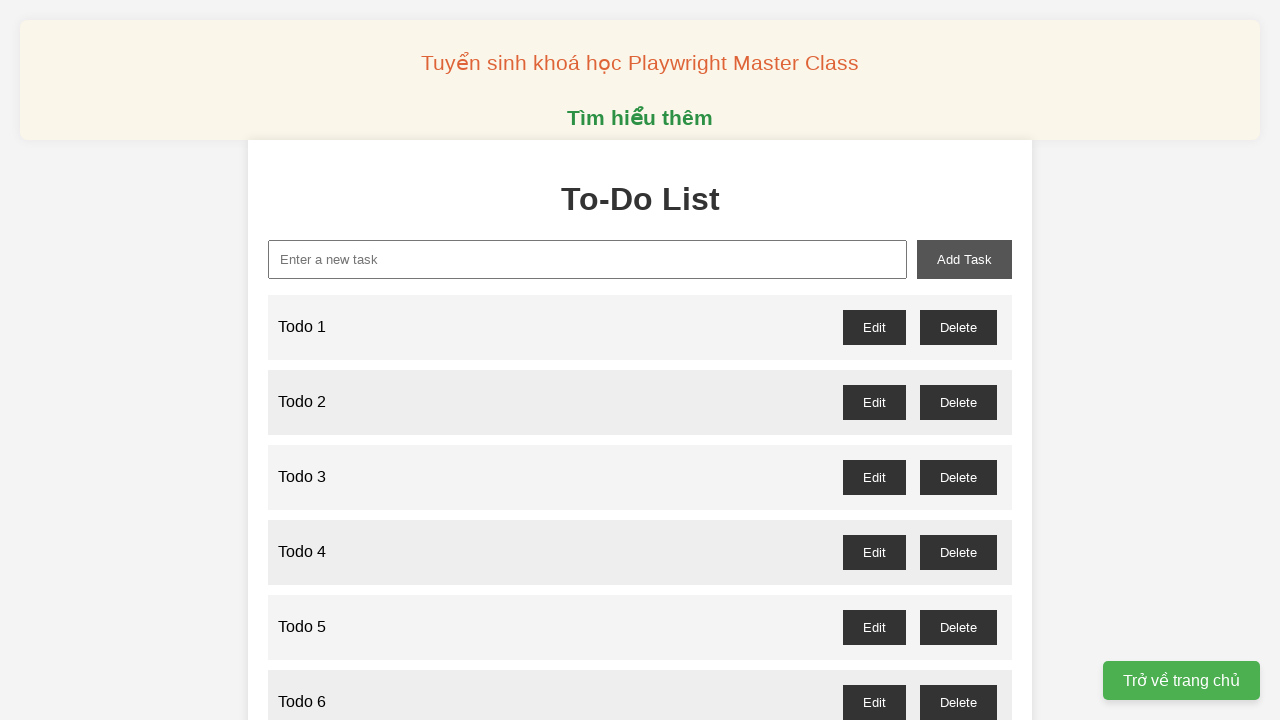

Filled task input field with 'Todo 44' on xpath=//input[@id='new-task']
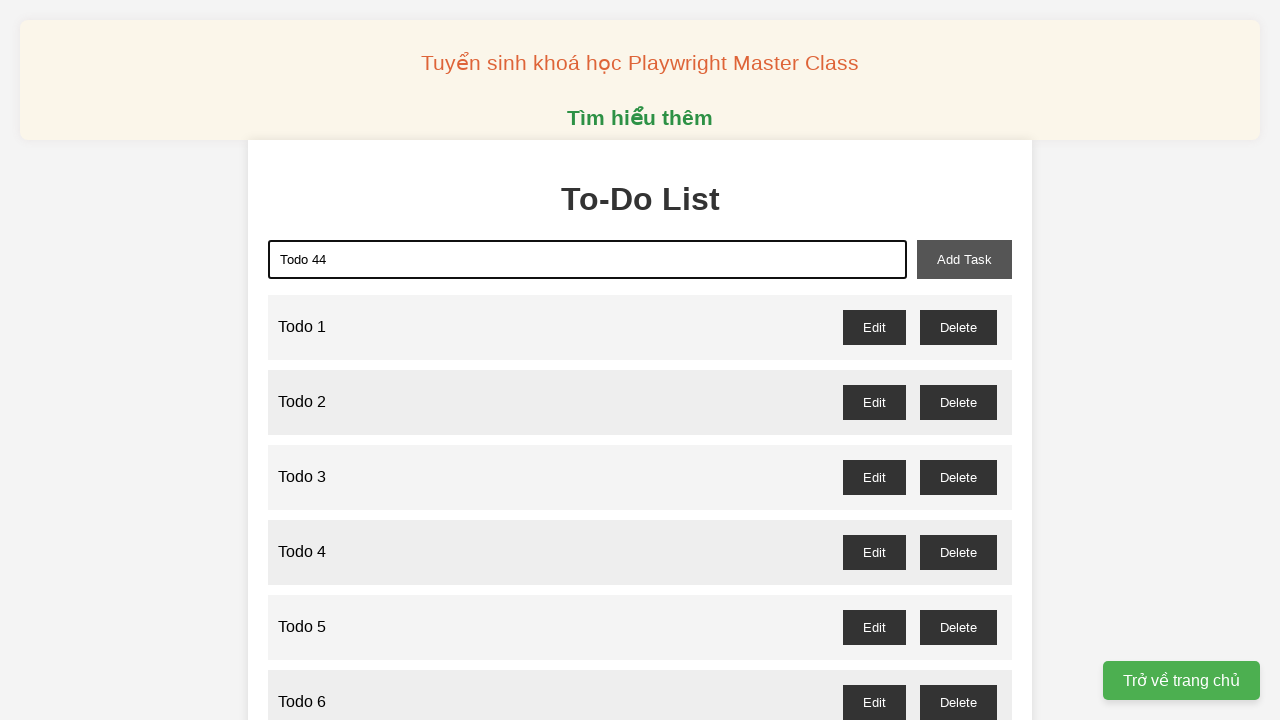

Clicked add task button to create task 44 of 100 at (964, 259) on xpath=//button[@id='add-task']
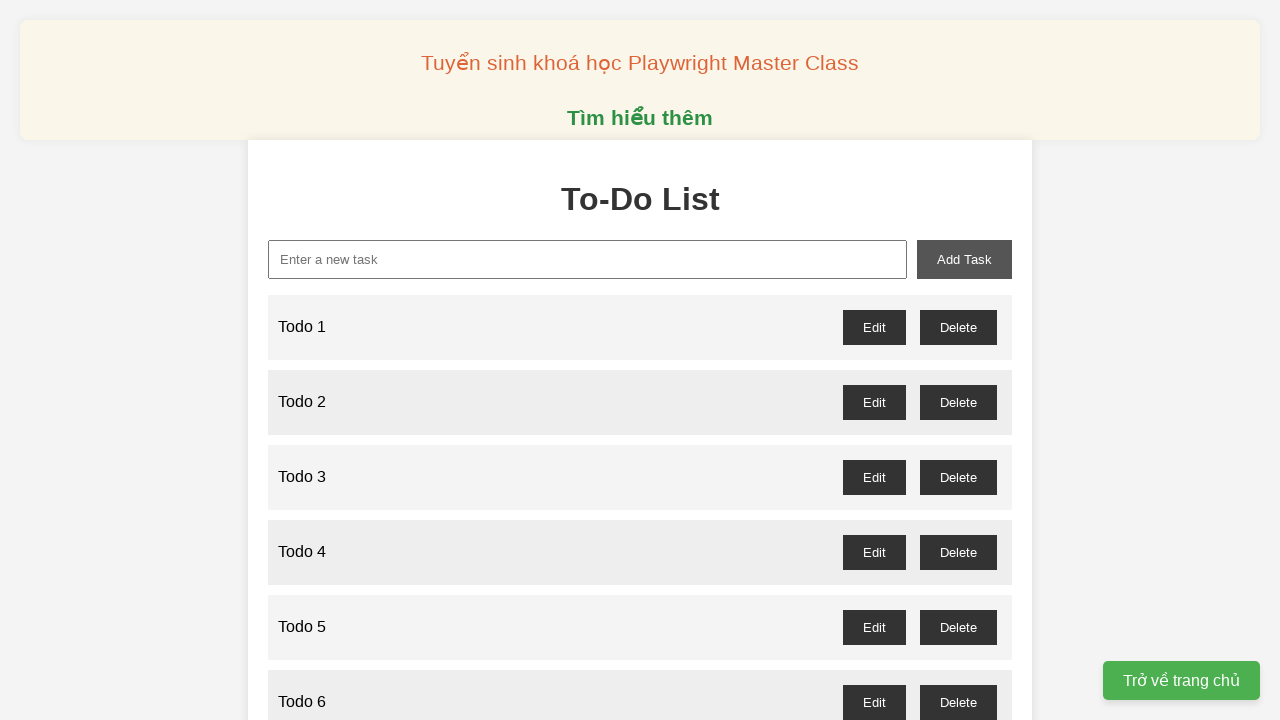

Filled task input field with 'Todo 45' on xpath=//input[@id='new-task']
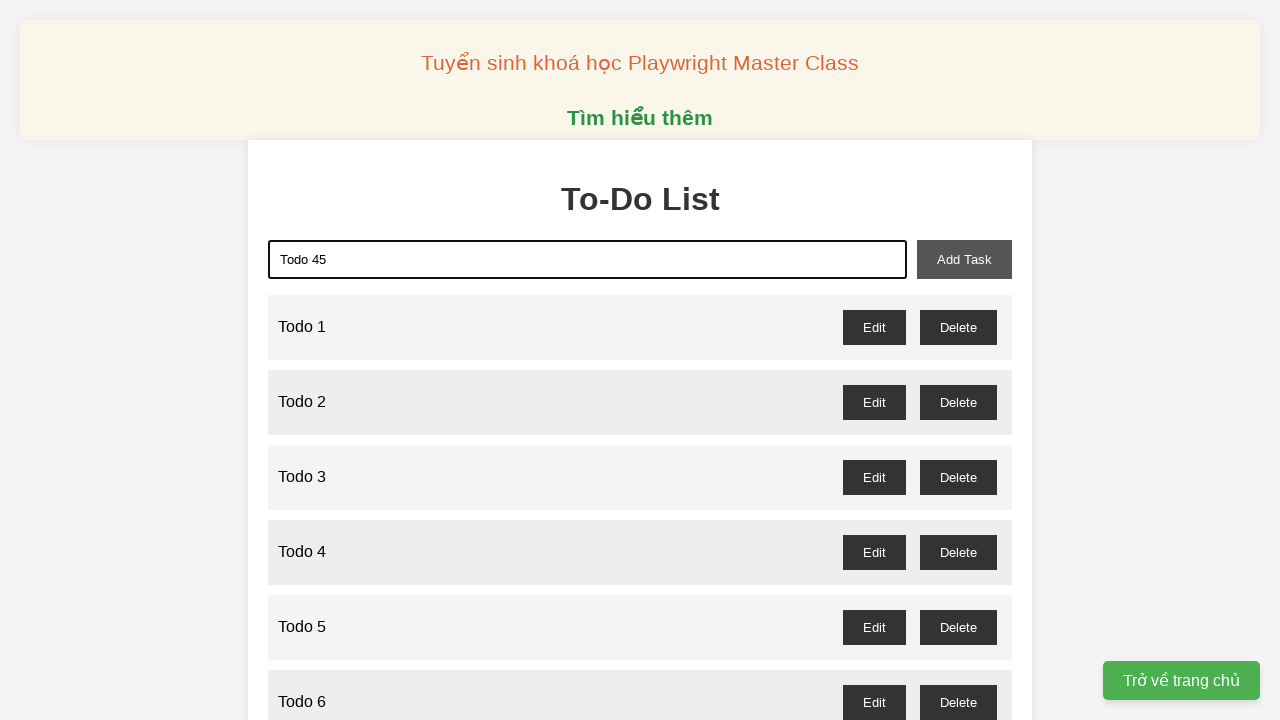

Clicked add task button to create task 45 of 100 at (964, 259) on xpath=//button[@id='add-task']
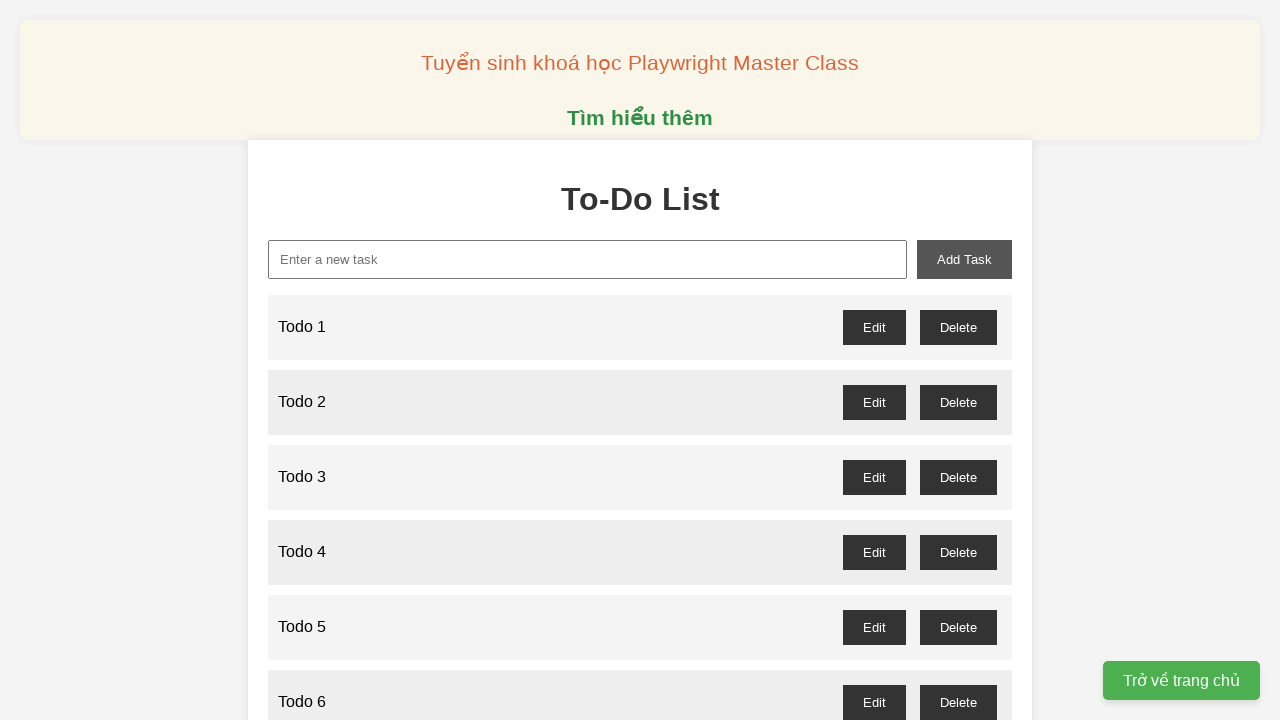

Filled task input field with 'Todo 46' on xpath=//input[@id='new-task']
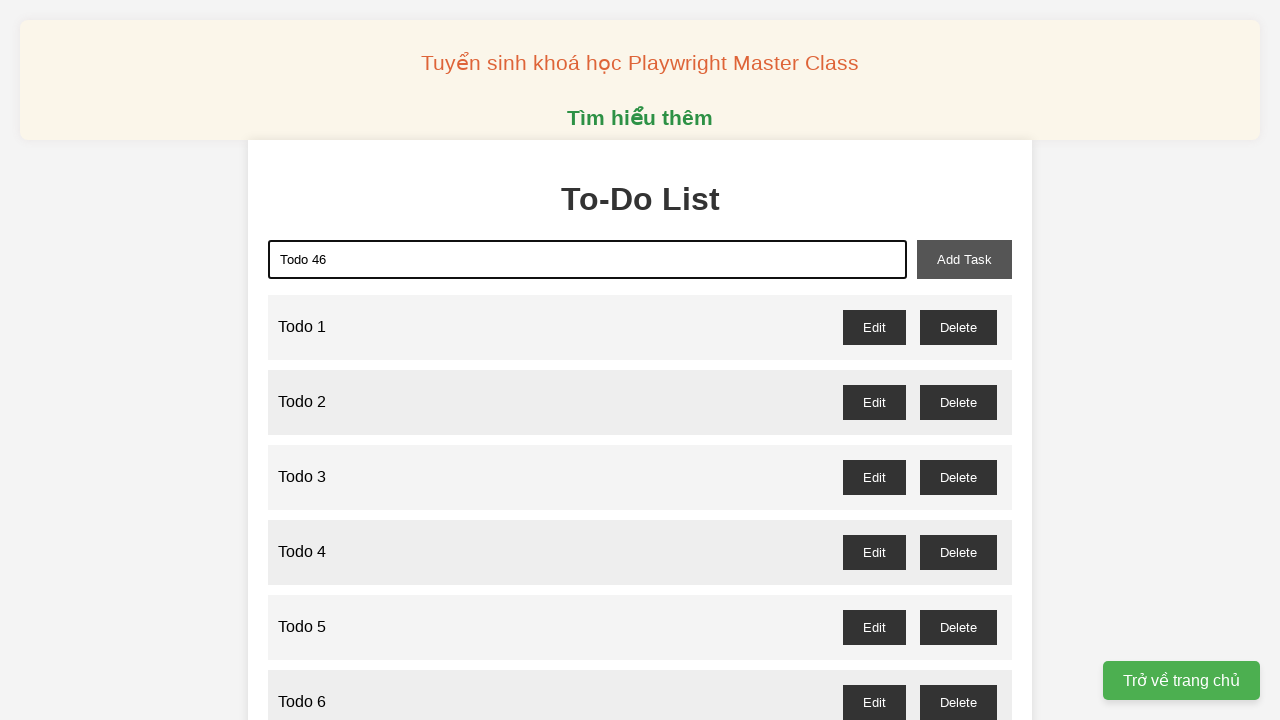

Clicked add task button to create task 46 of 100 at (964, 259) on xpath=//button[@id='add-task']
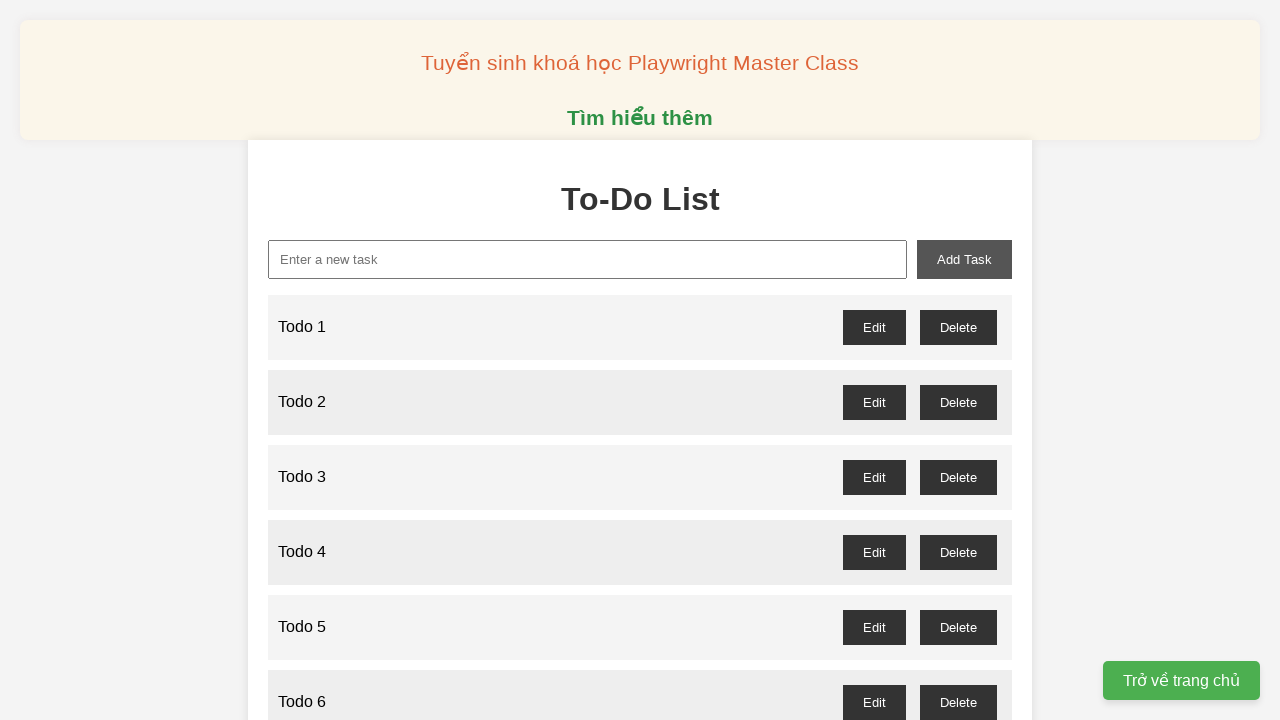

Filled task input field with 'Todo 47' on xpath=//input[@id='new-task']
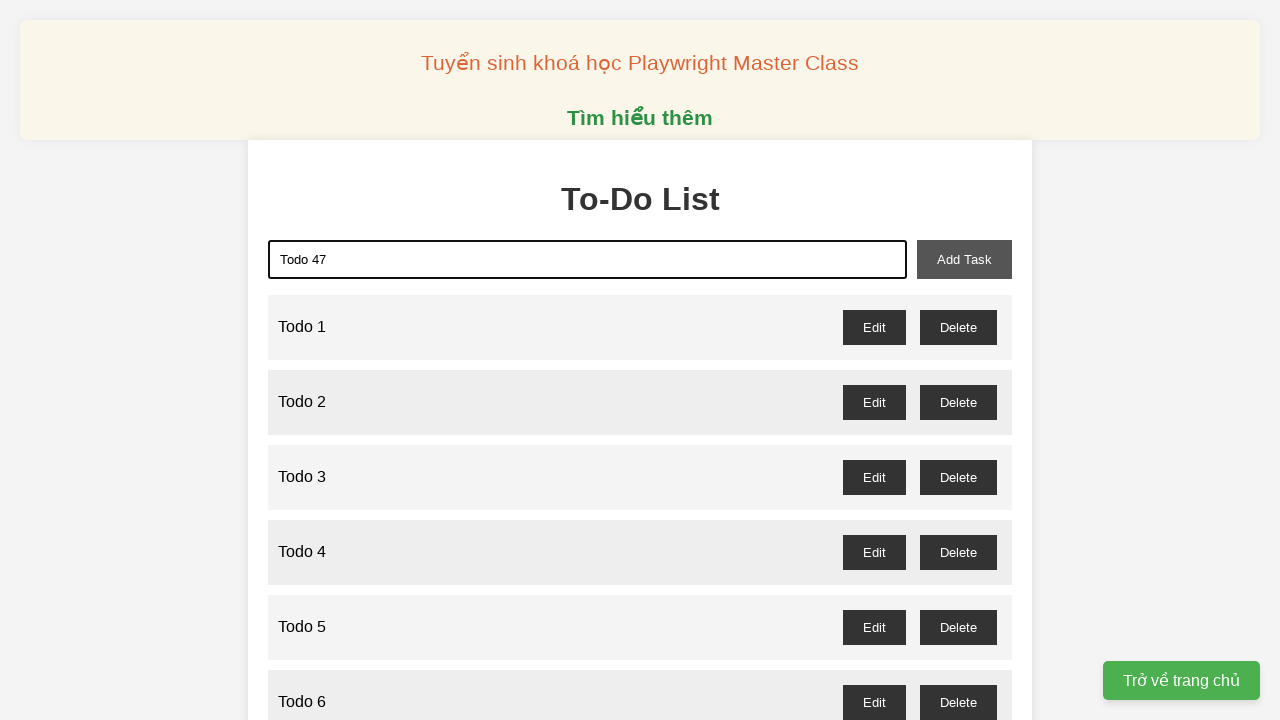

Clicked add task button to create task 47 of 100 at (964, 259) on xpath=//button[@id='add-task']
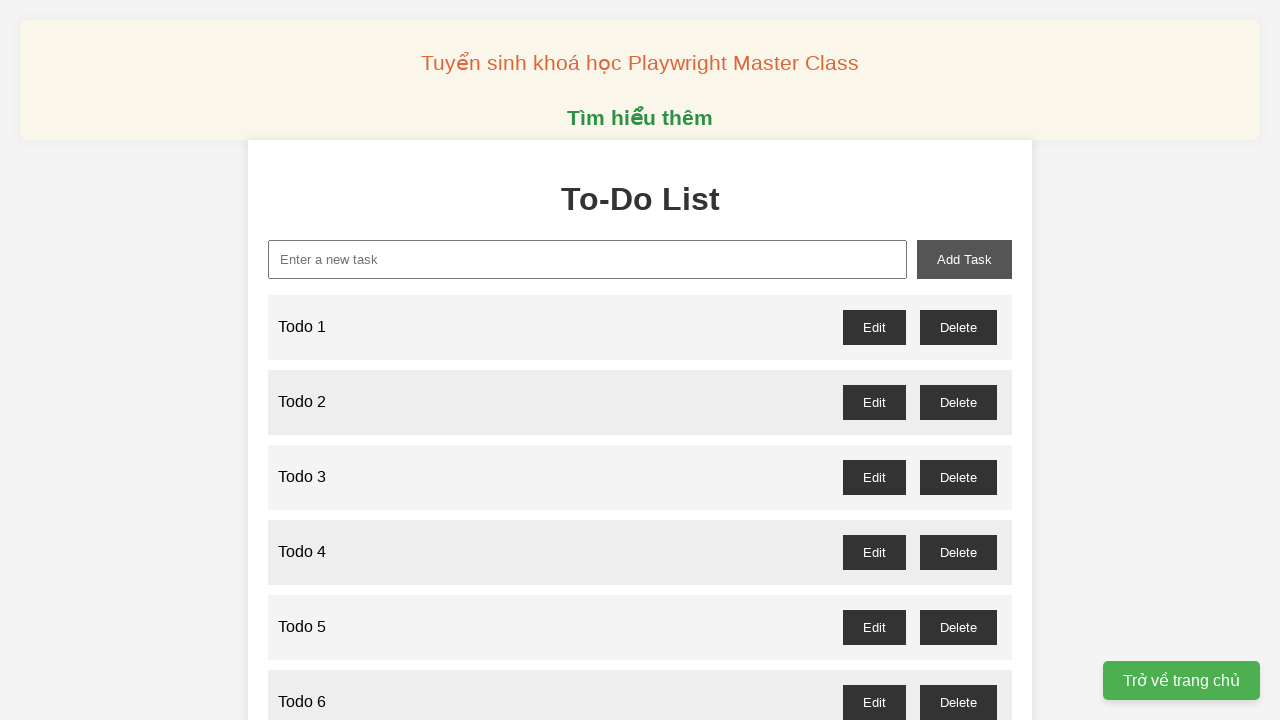

Filled task input field with 'Todo 48' on xpath=//input[@id='new-task']
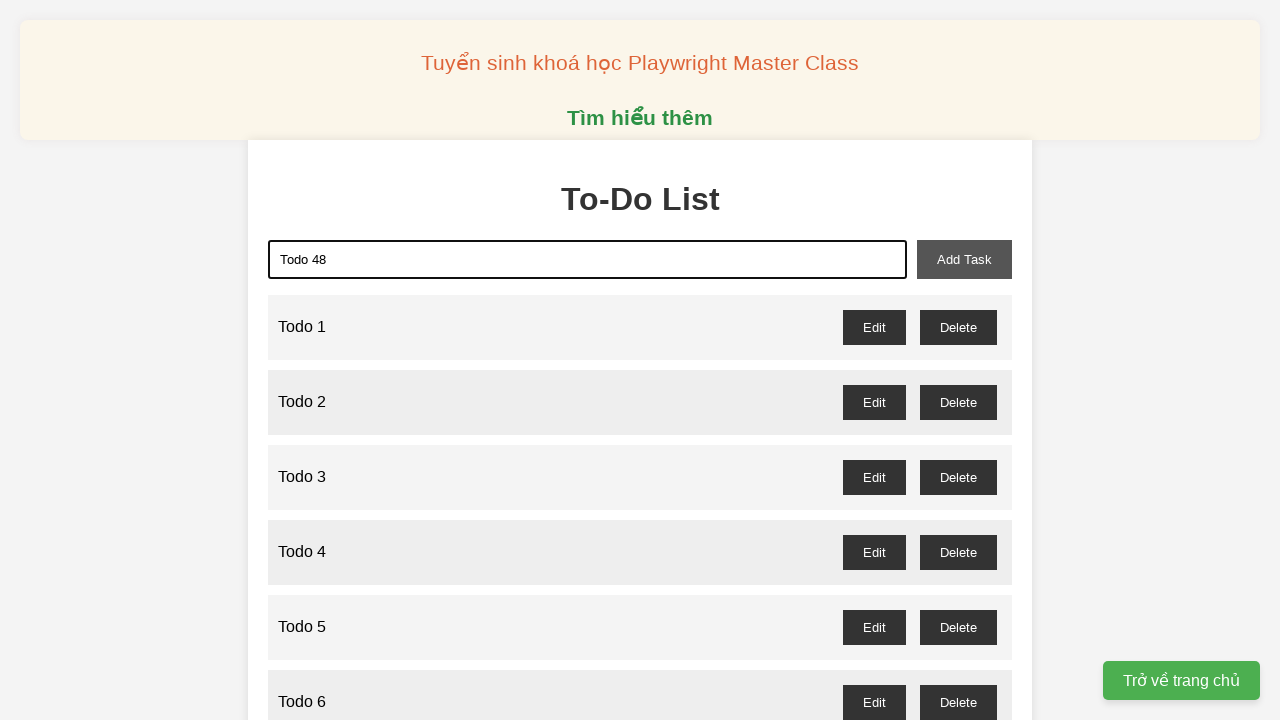

Clicked add task button to create task 48 of 100 at (964, 259) on xpath=//button[@id='add-task']
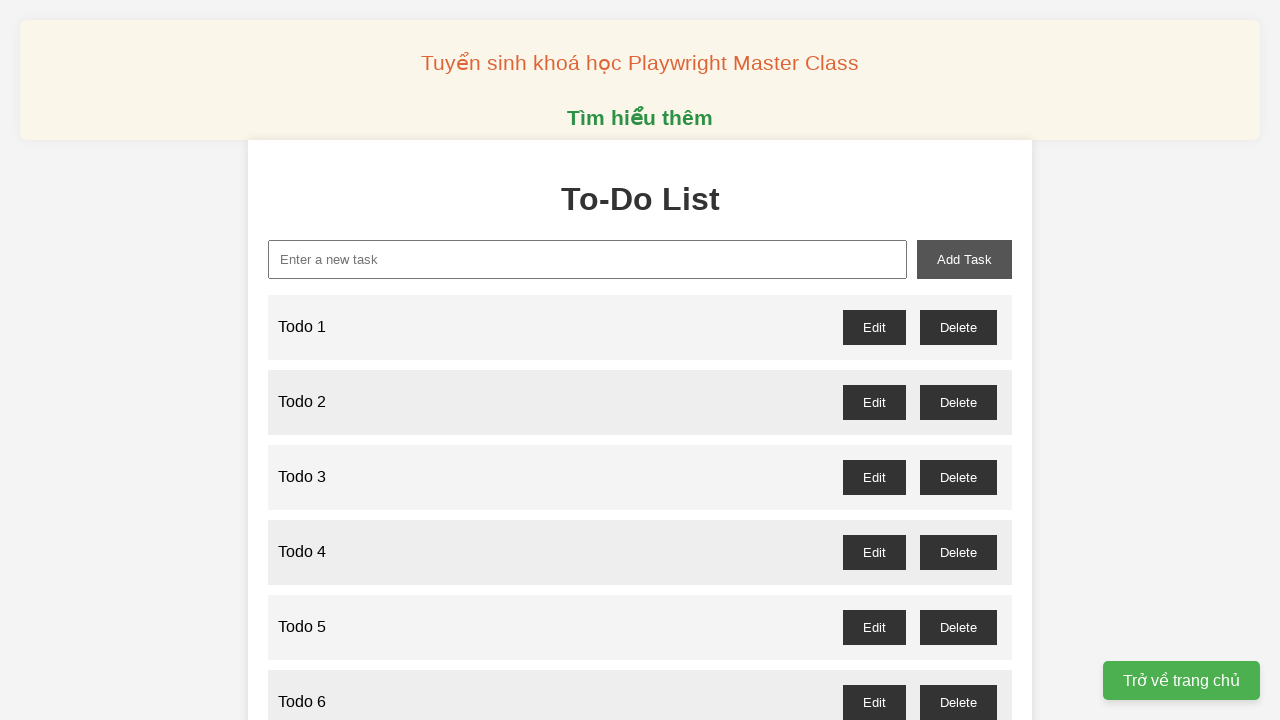

Filled task input field with 'Todo 49' on xpath=//input[@id='new-task']
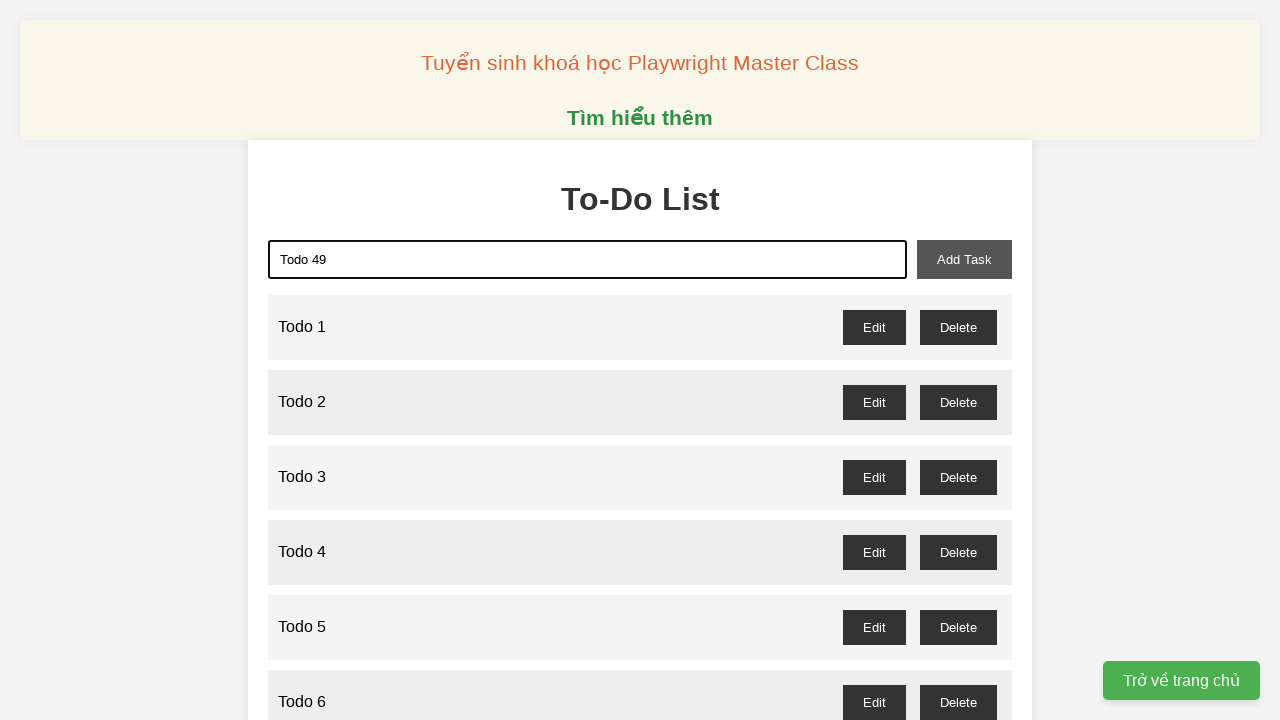

Clicked add task button to create task 49 of 100 at (964, 259) on xpath=//button[@id='add-task']
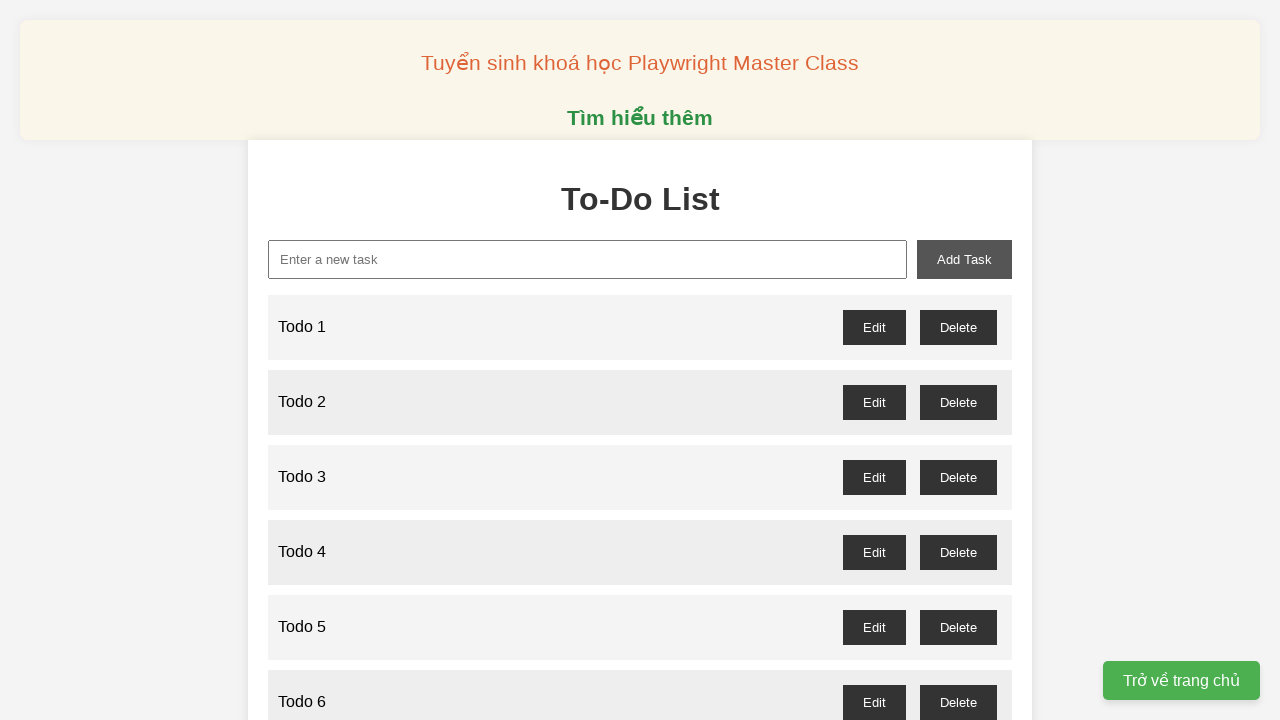

Filled task input field with 'Todo 50' on xpath=//input[@id='new-task']
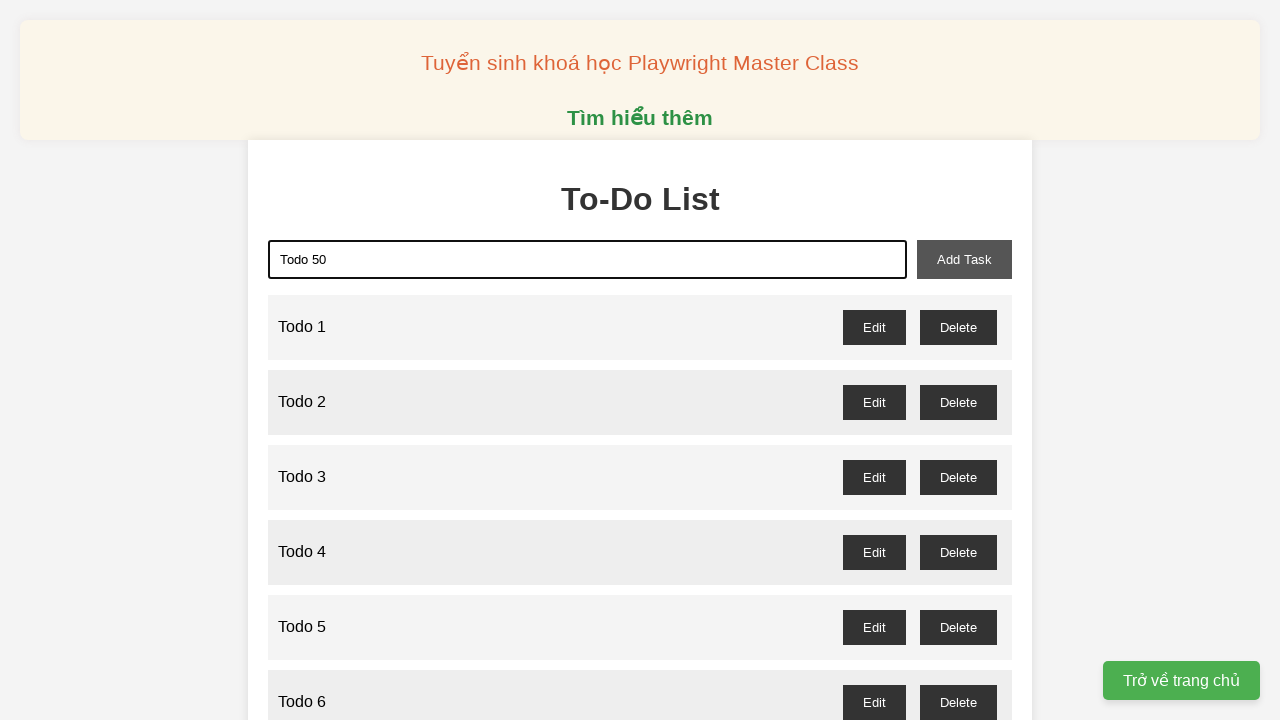

Clicked add task button to create task 50 of 100 at (964, 259) on xpath=//button[@id='add-task']
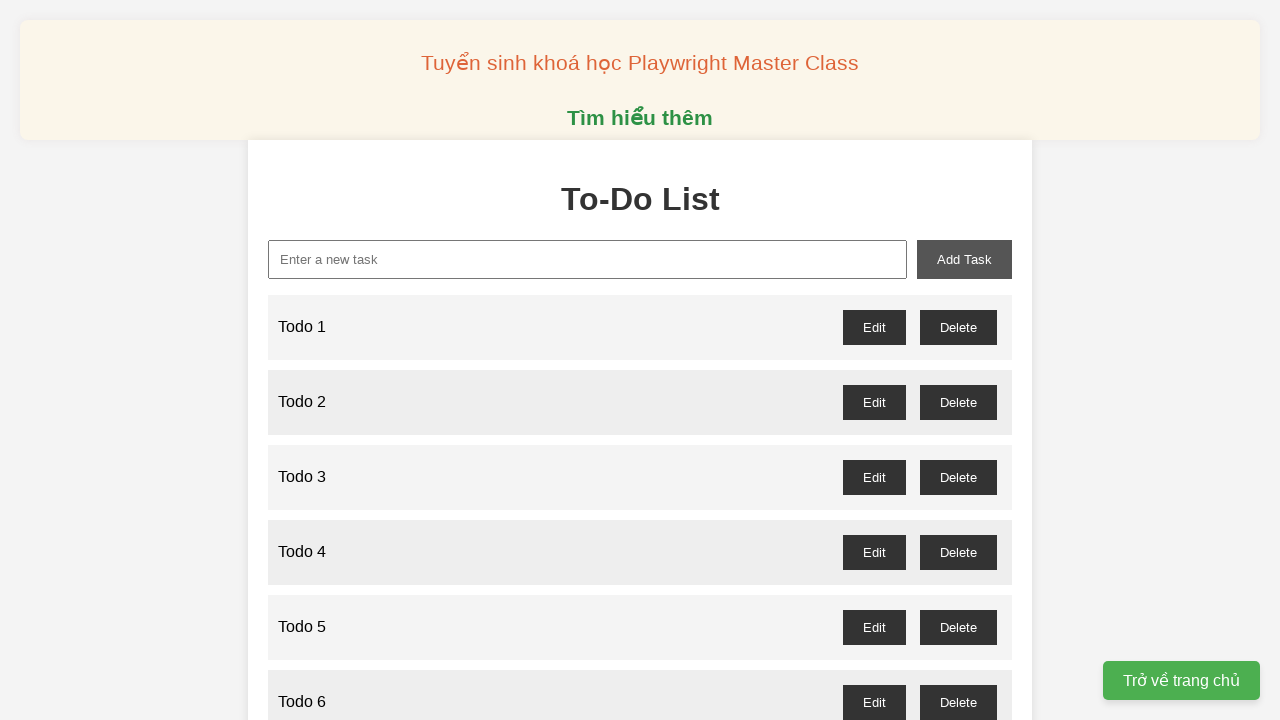

Filled task input field with 'Todo 51' on xpath=//input[@id='new-task']
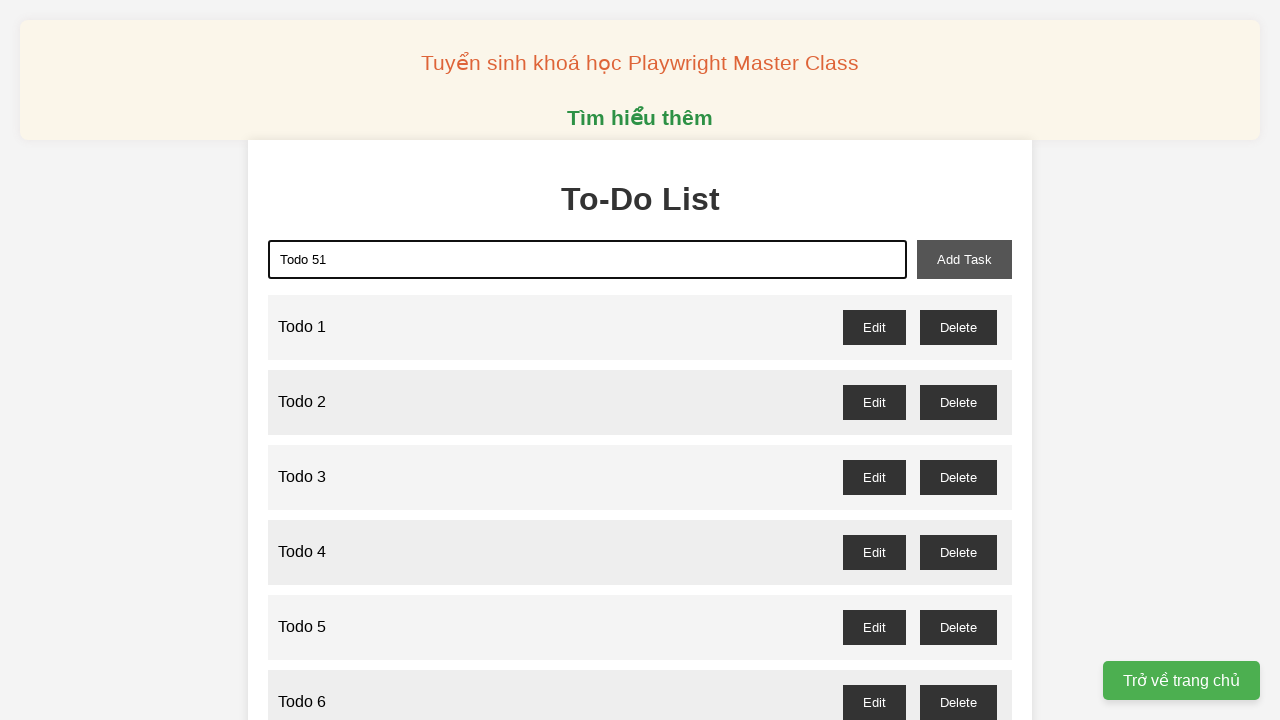

Clicked add task button to create task 51 of 100 at (964, 259) on xpath=//button[@id='add-task']
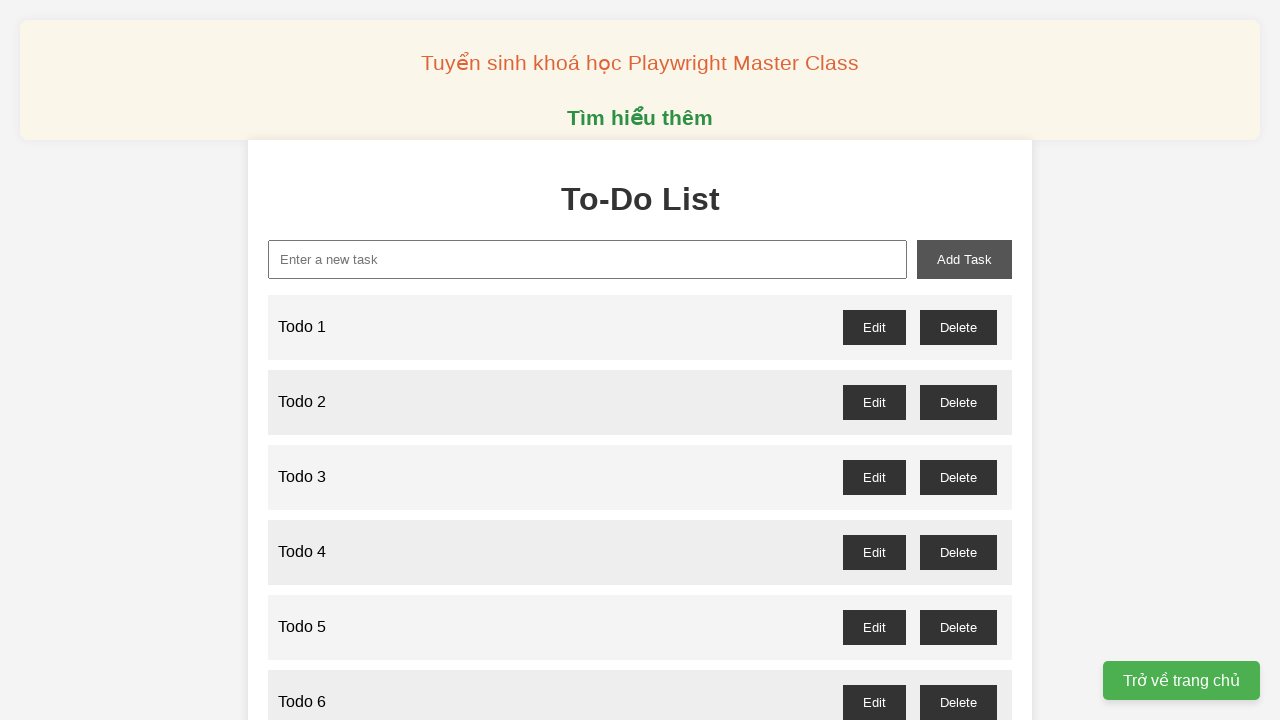

Filled task input field with 'Todo 52' on xpath=//input[@id='new-task']
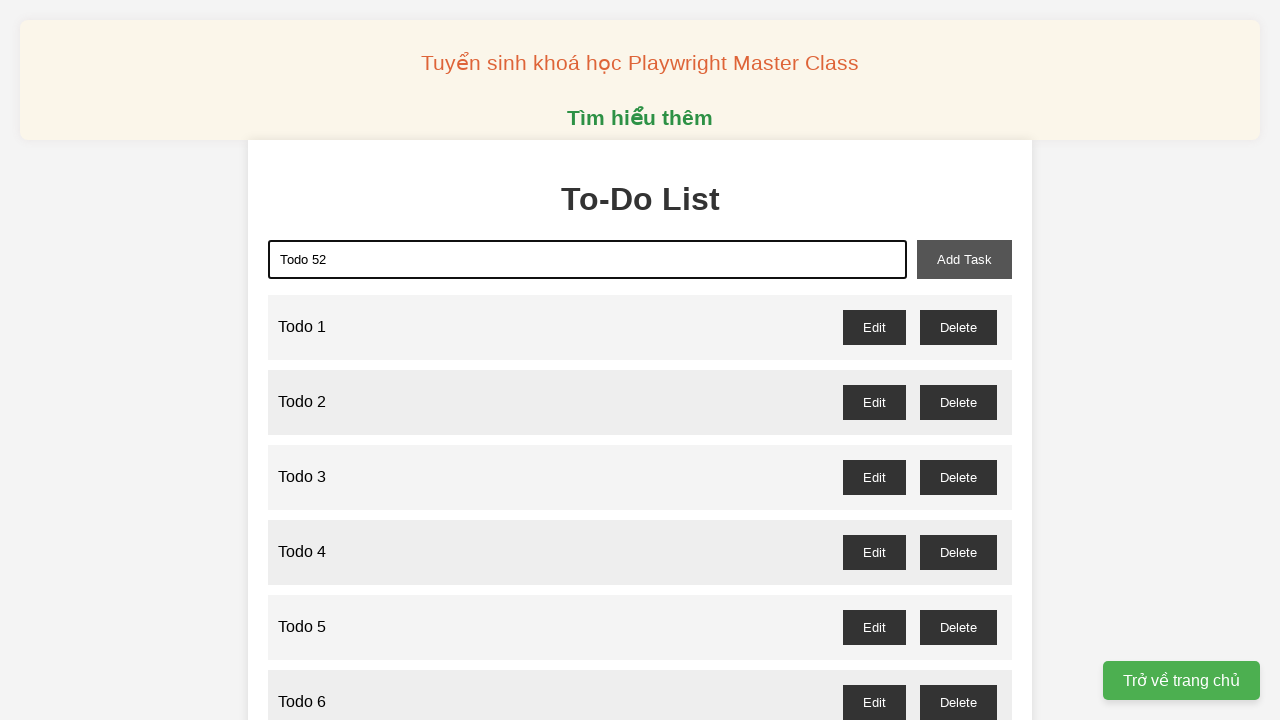

Clicked add task button to create task 52 of 100 at (964, 259) on xpath=//button[@id='add-task']
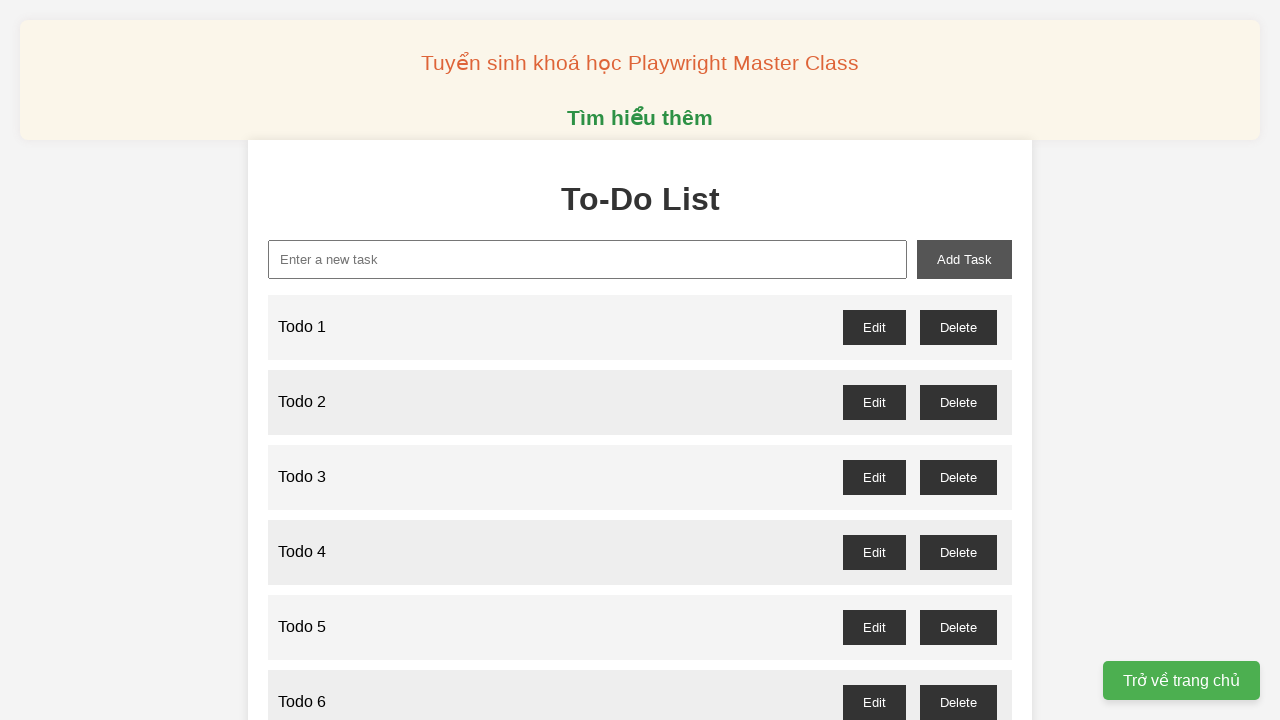

Filled task input field with 'Todo 53' on xpath=//input[@id='new-task']
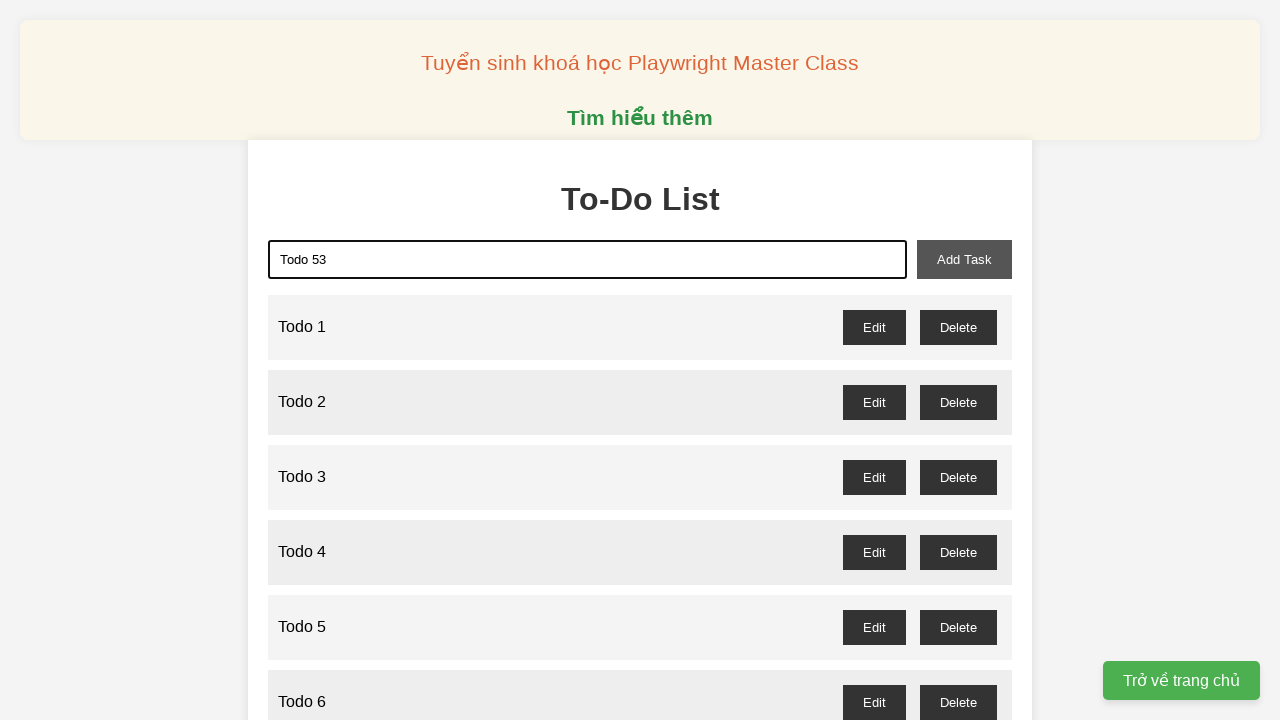

Clicked add task button to create task 53 of 100 at (964, 259) on xpath=//button[@id='add-task']
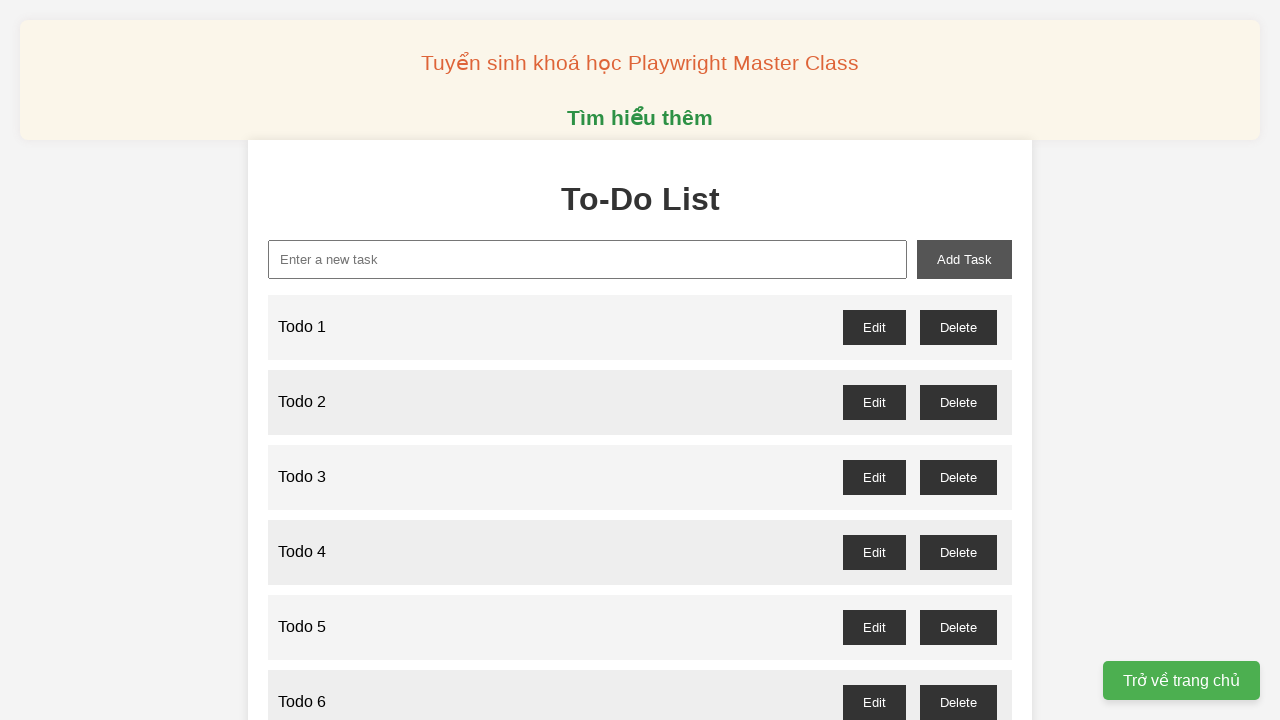

Filled task input field with 'Todo 54' on xpath=//input[@id='new-task']
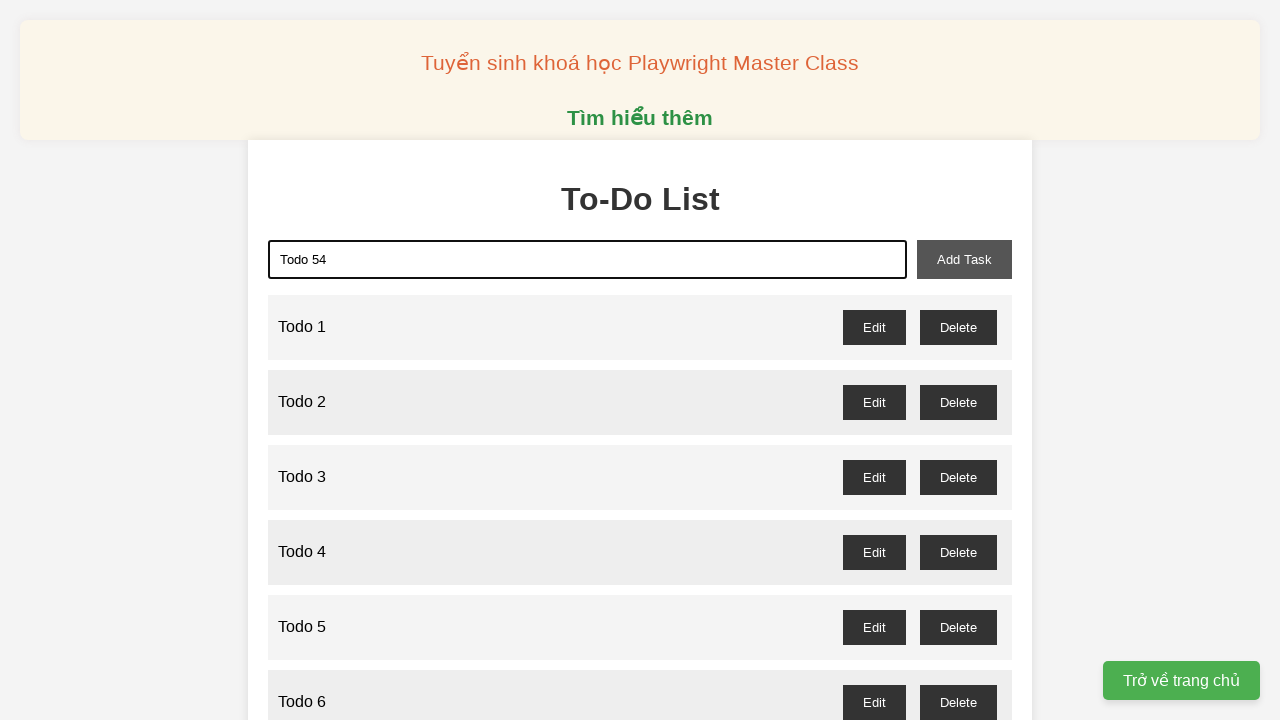

Clicked add task button to create task 54 of 100 at (964, 259) on xpath=//button[@id='add-task']
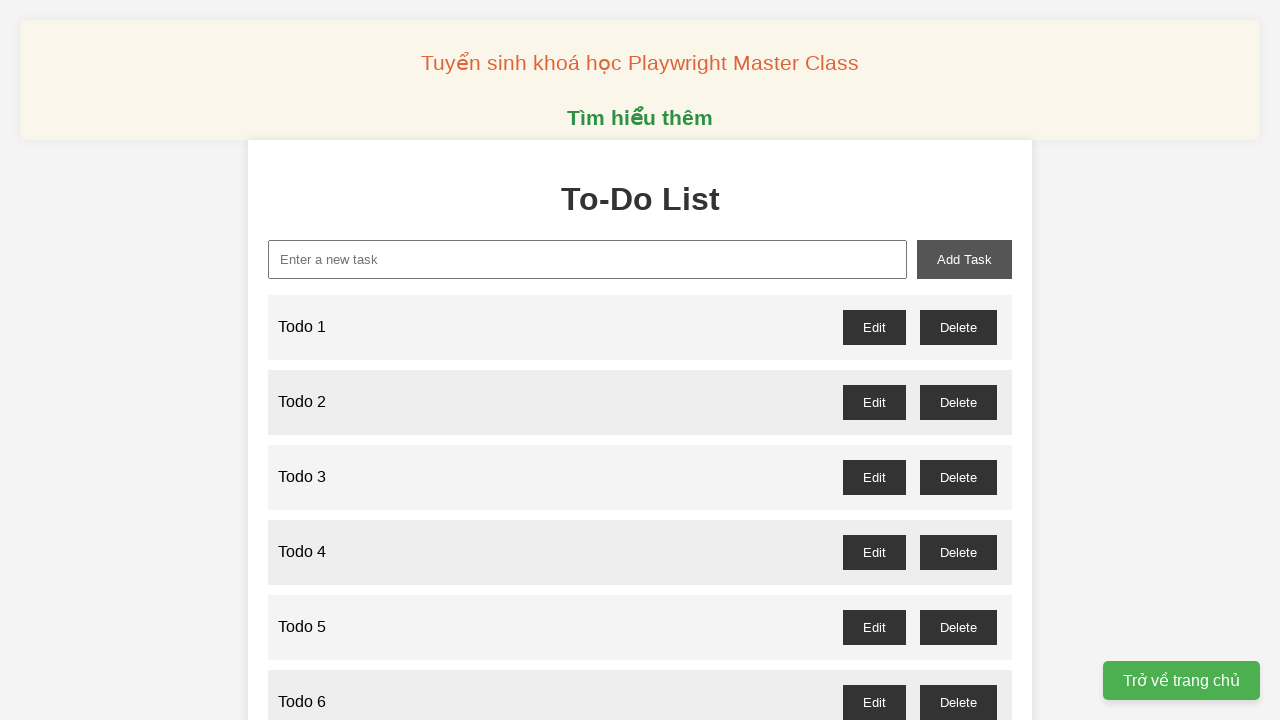

Filled task input field with 'Todo 55' on xpath=//input[@id='new-task']
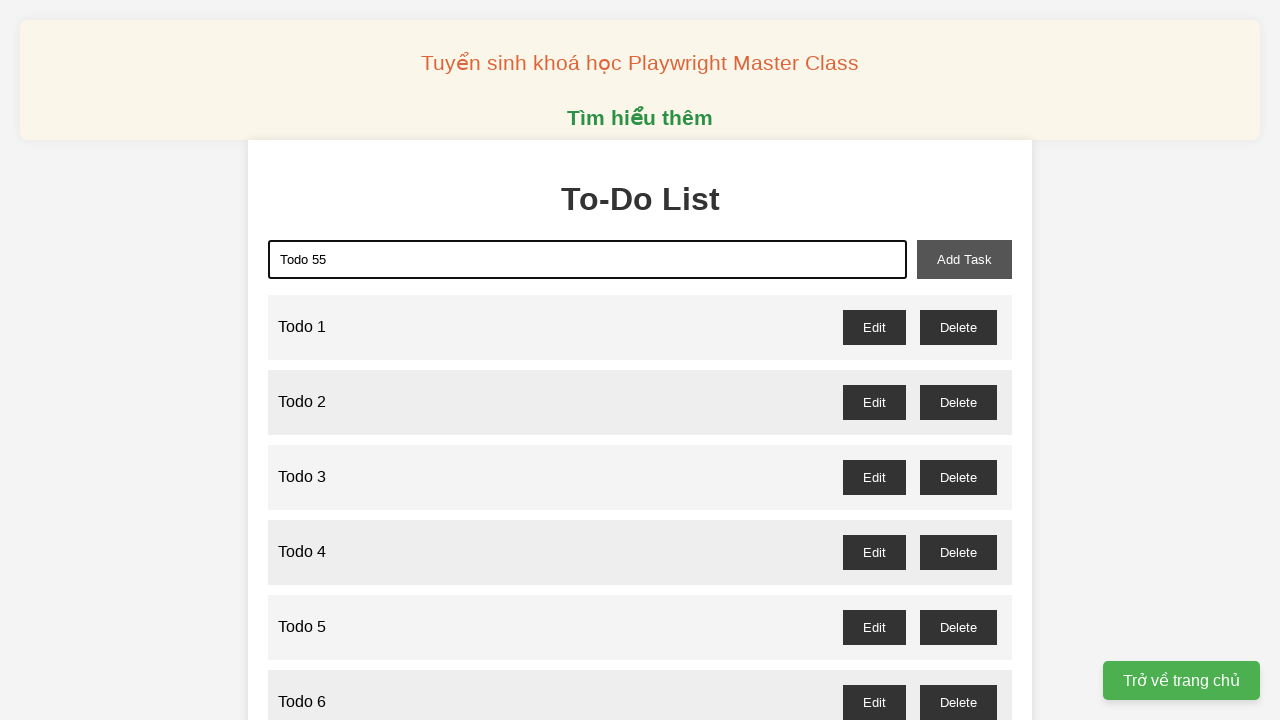

Clicked add task button to create task 55 of 100 at (964, 259) on xpath=//button[@id='add-task']
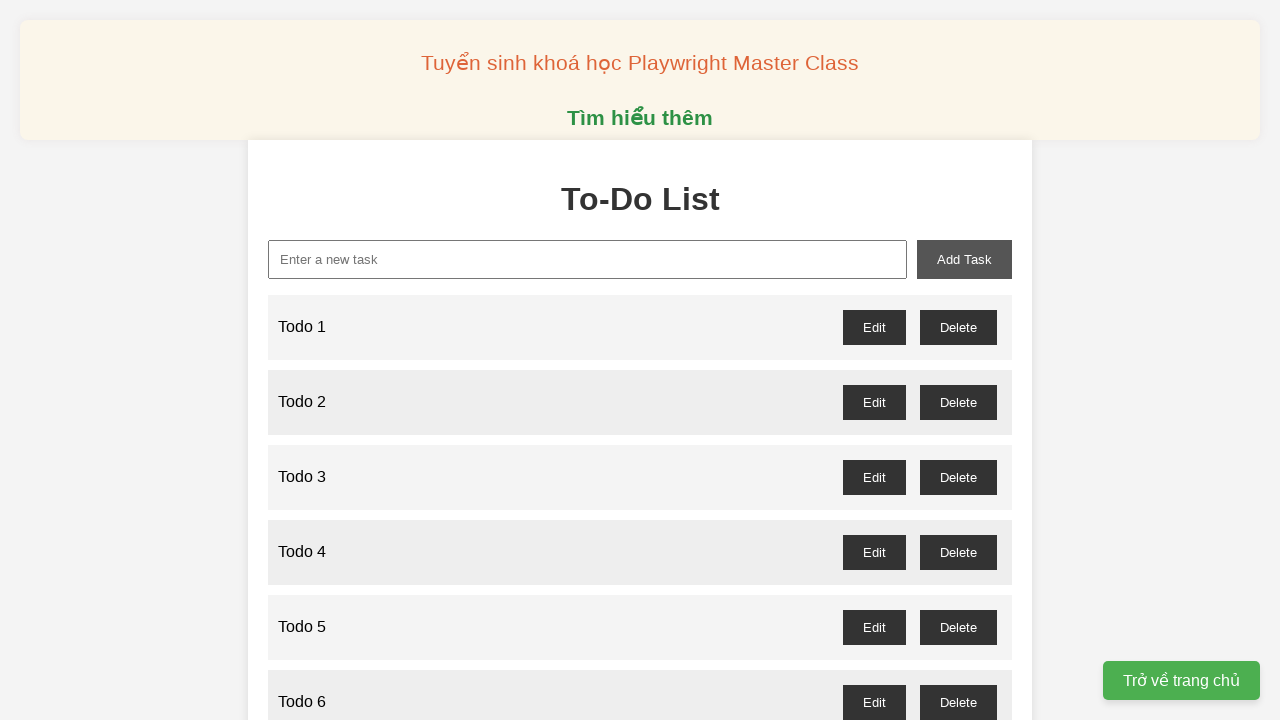

Filled task input field with 'Todo 56' on xpath=//input[@id='new-task']
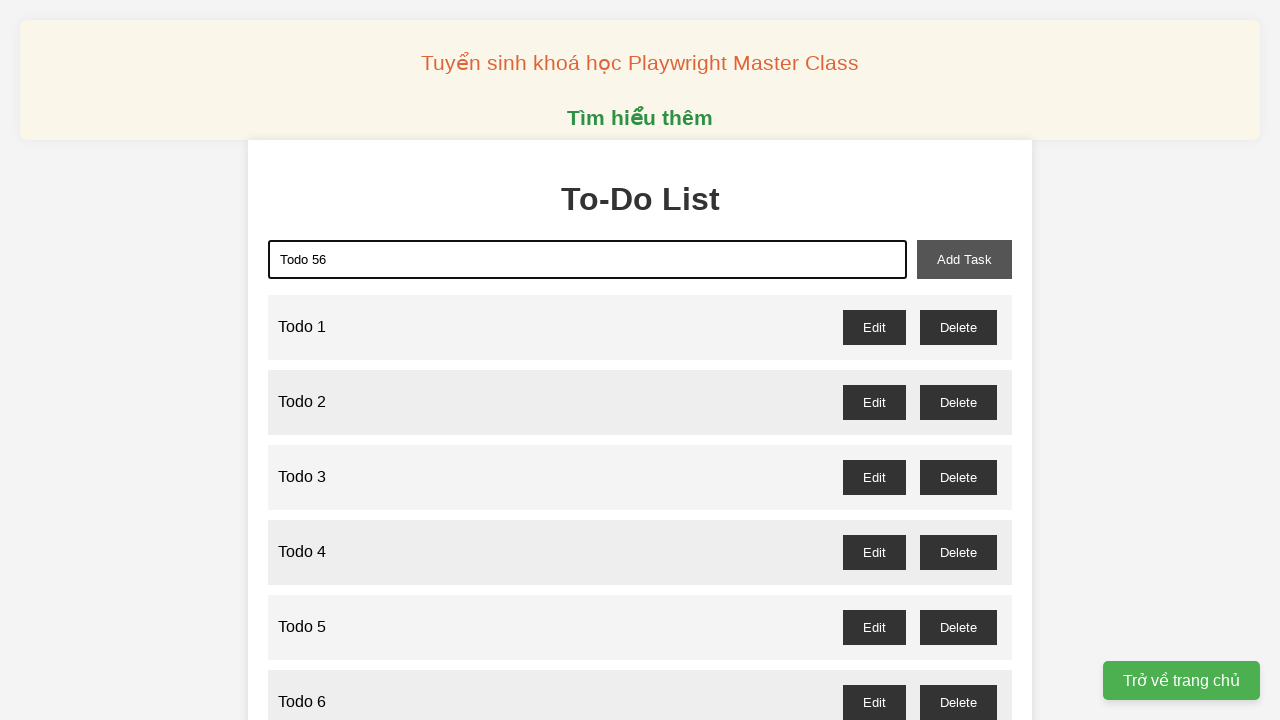

Clicked add task button to create task 56 of 100 at (964, 259) on xpath=//button[@id='add-task']
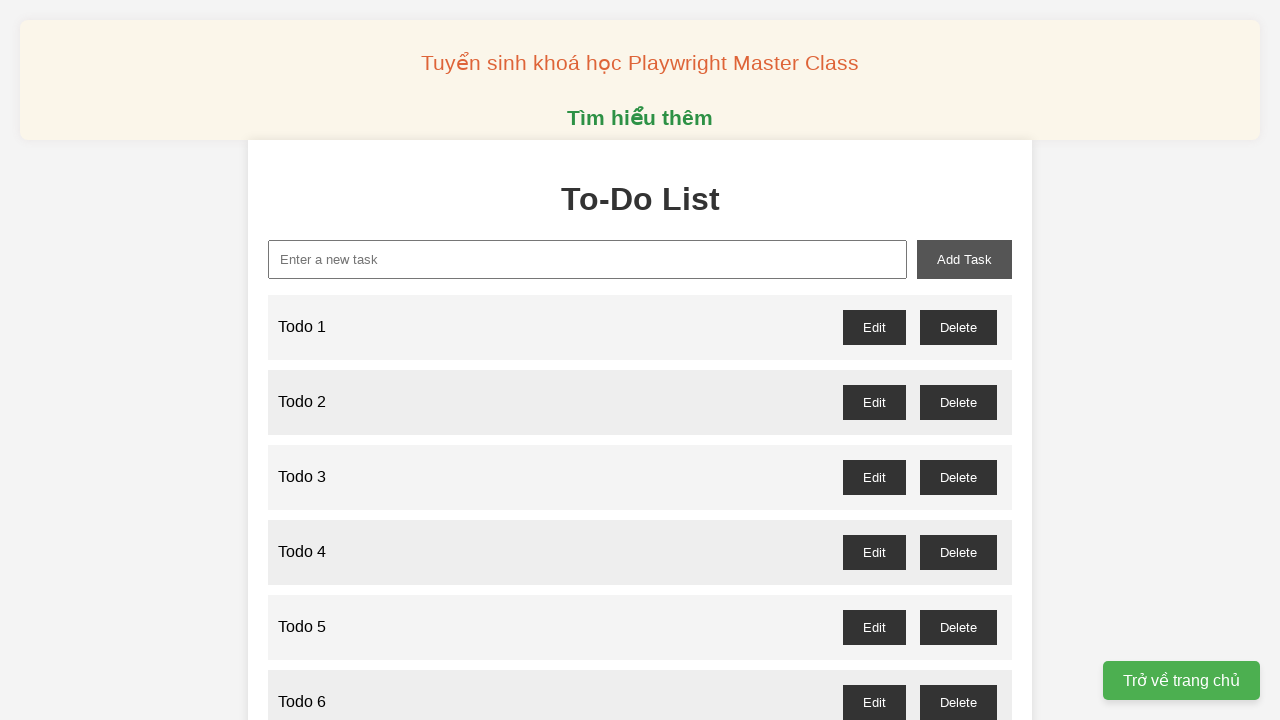

Filled task input field with 'Todo 57' on xpath=//input[@id='new-task']
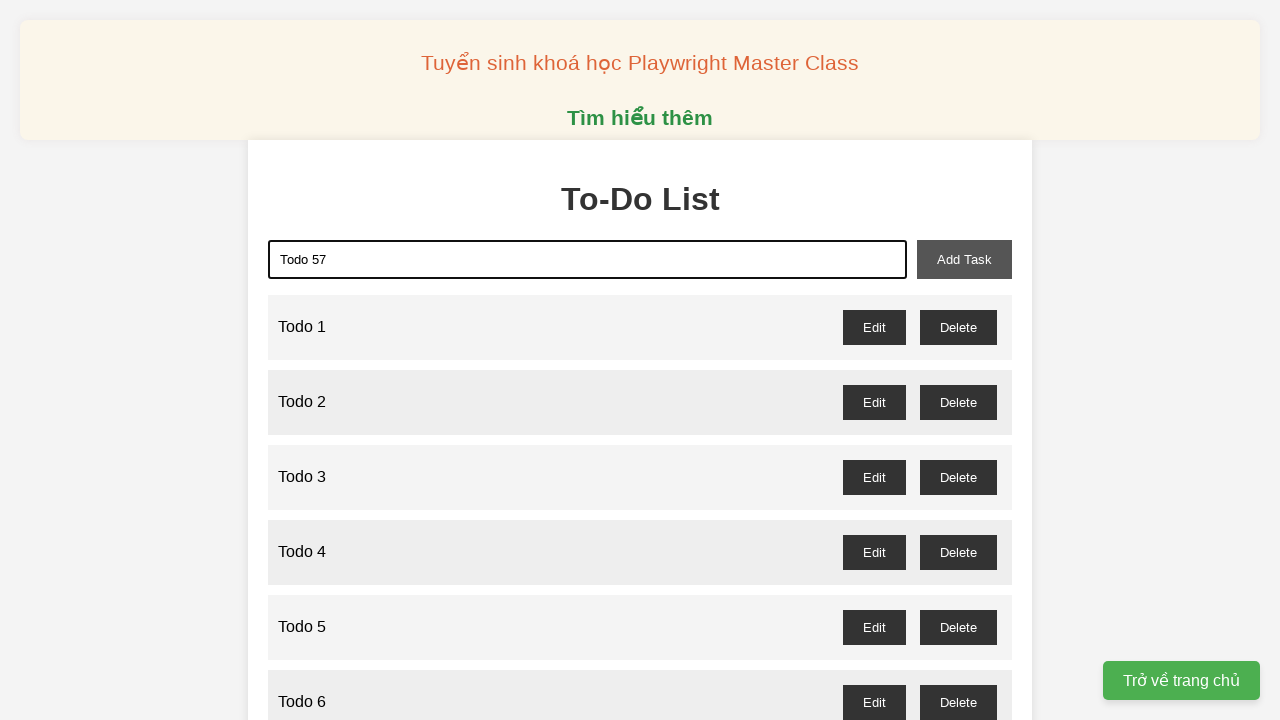

Clicked add task button to create task 57 of 100 at (964, 259) on xpath=//button[@id='add-task']
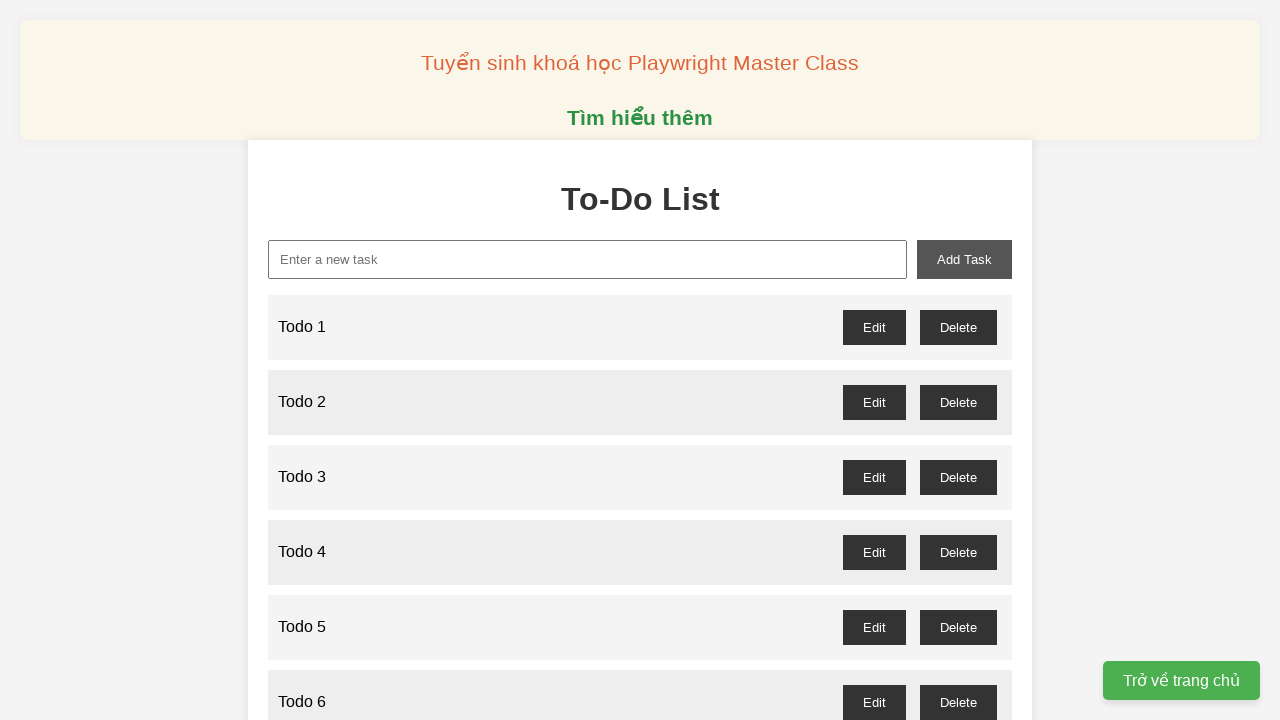

Filled task input field with 'Todo 58' on xpath=//input[@id='new-task']
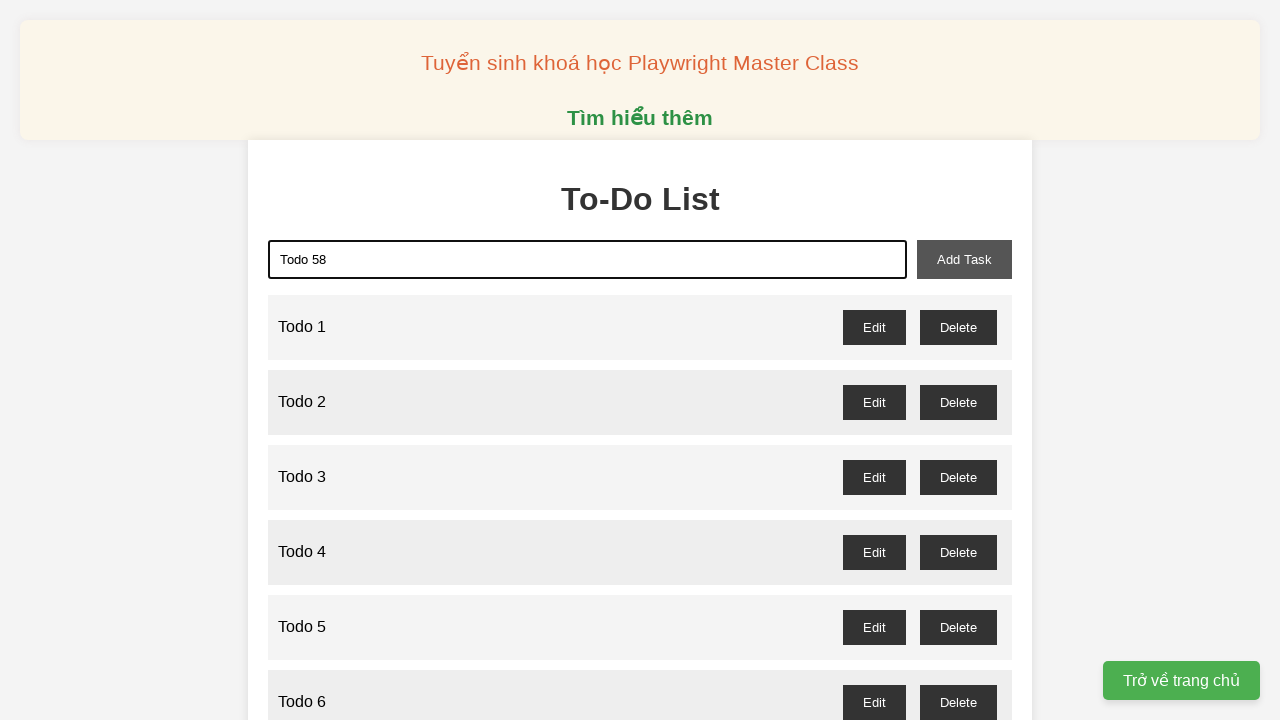

Clicked add task button to create task 58 of 100 at (964, 259) on xpath=//button[@id='add-task']
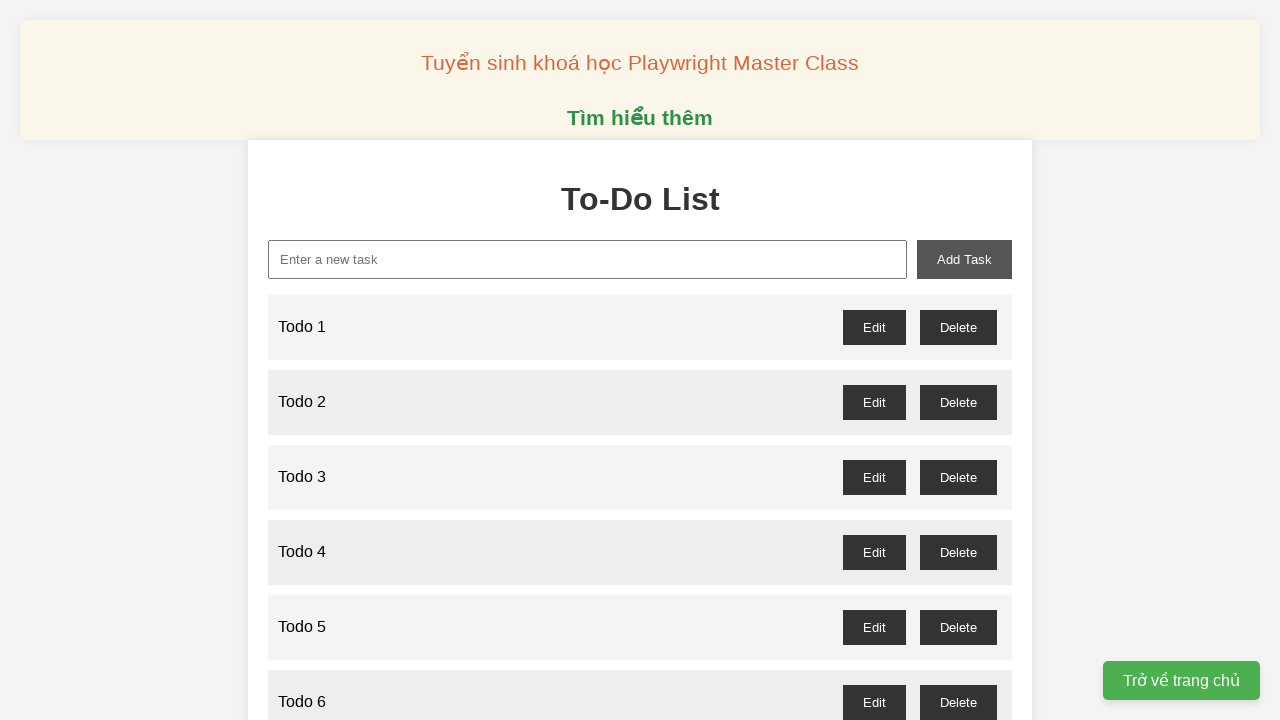

Filled task input field with 'Todo 59' on xpath=//input[@id='new-task']
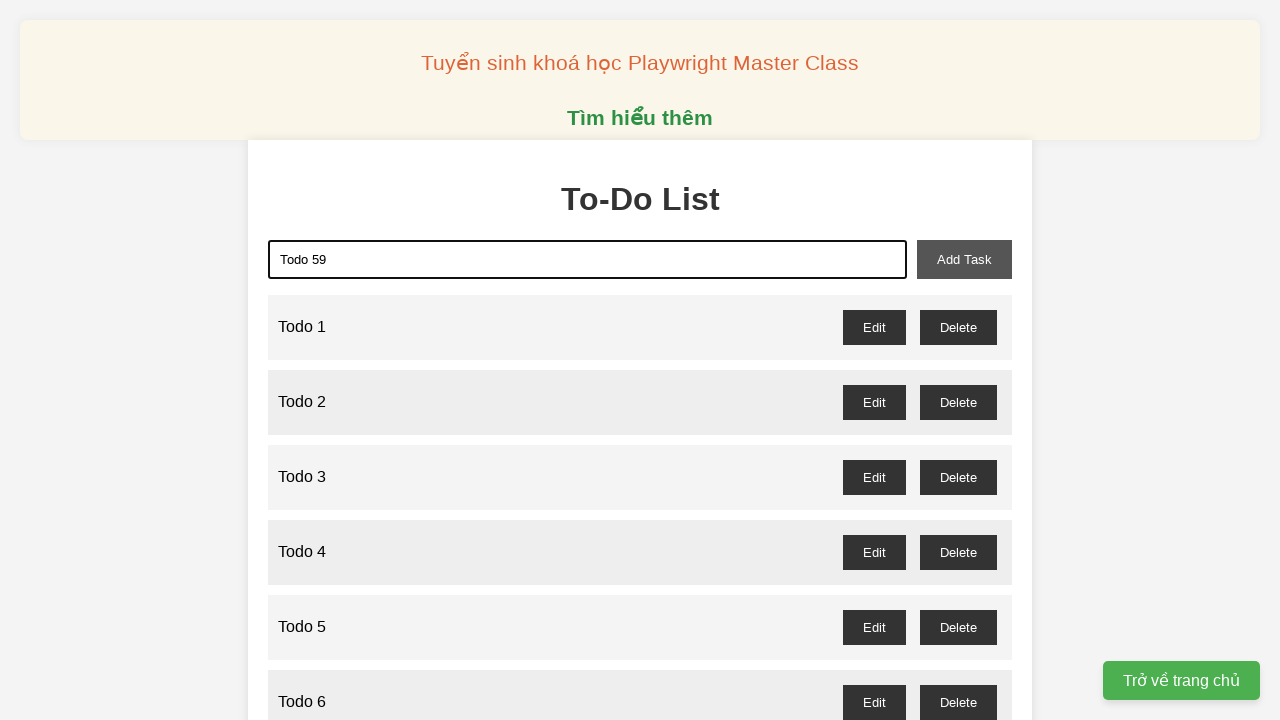

Clicked add task button to create task 59 of 100 at (964, 259) on xpath=//button[@id='add-task']
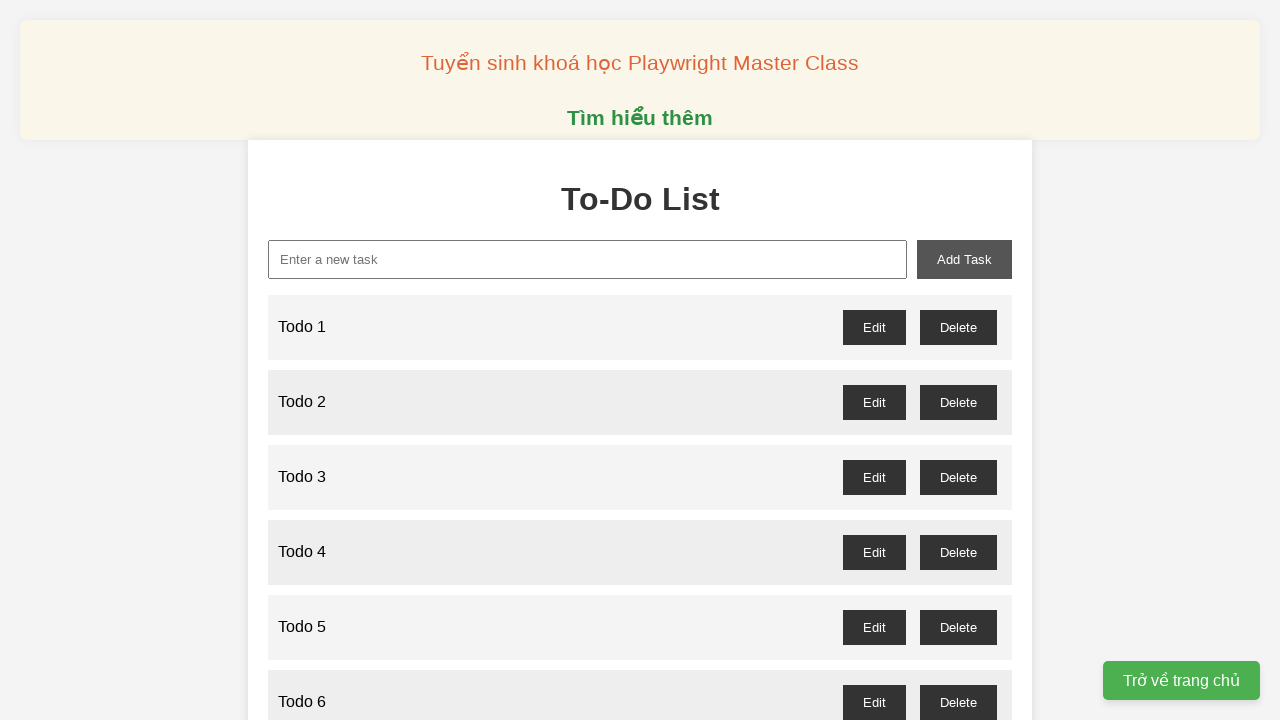

Filled task input field with 'Todo 60' on xpath=//input[@id='new-task']
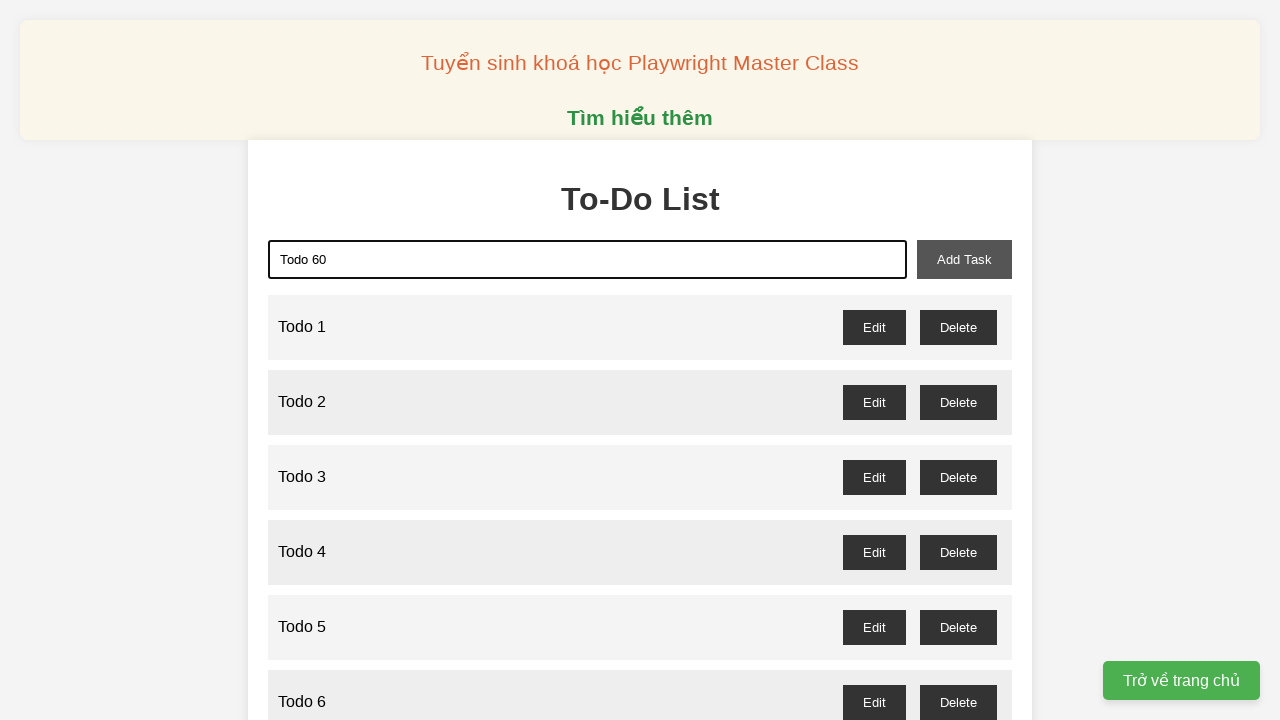

Clicked add task button to create task 60 of 100 at (964, 259) on xpath=//button[@id='add-task']
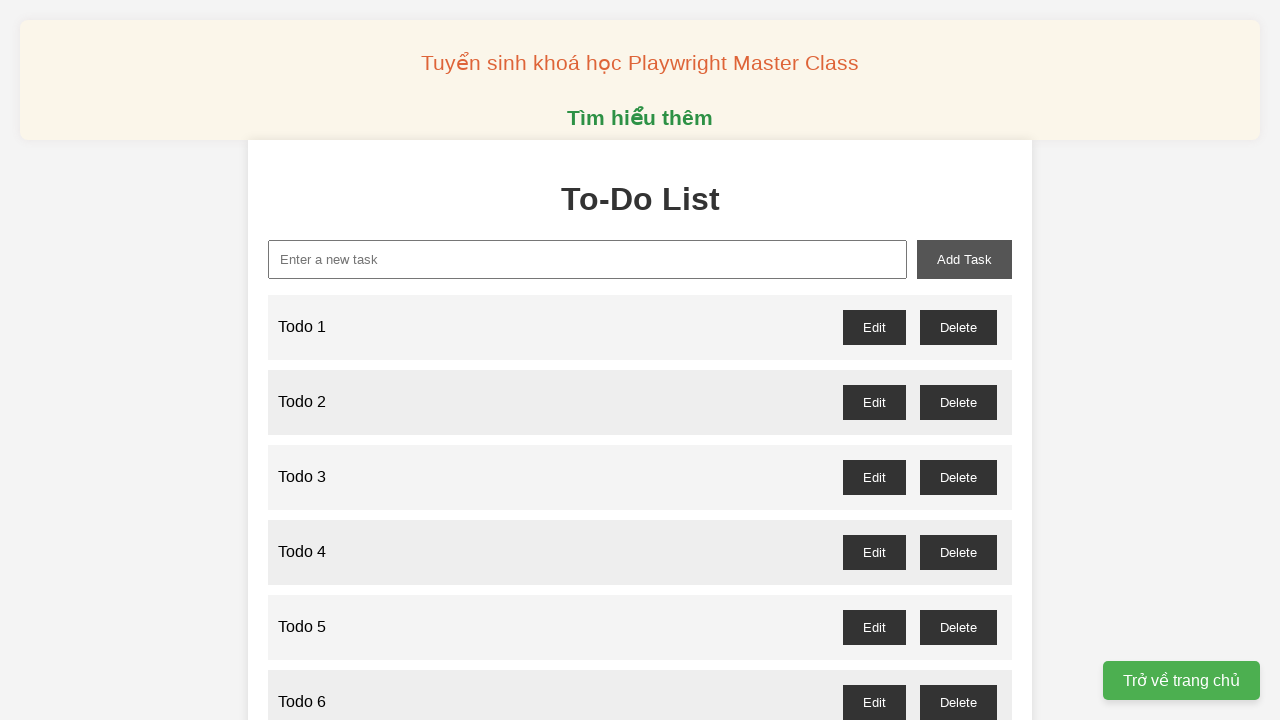

Filled task input field with 'Todo 61' on xpath=//input[@id='new-task']
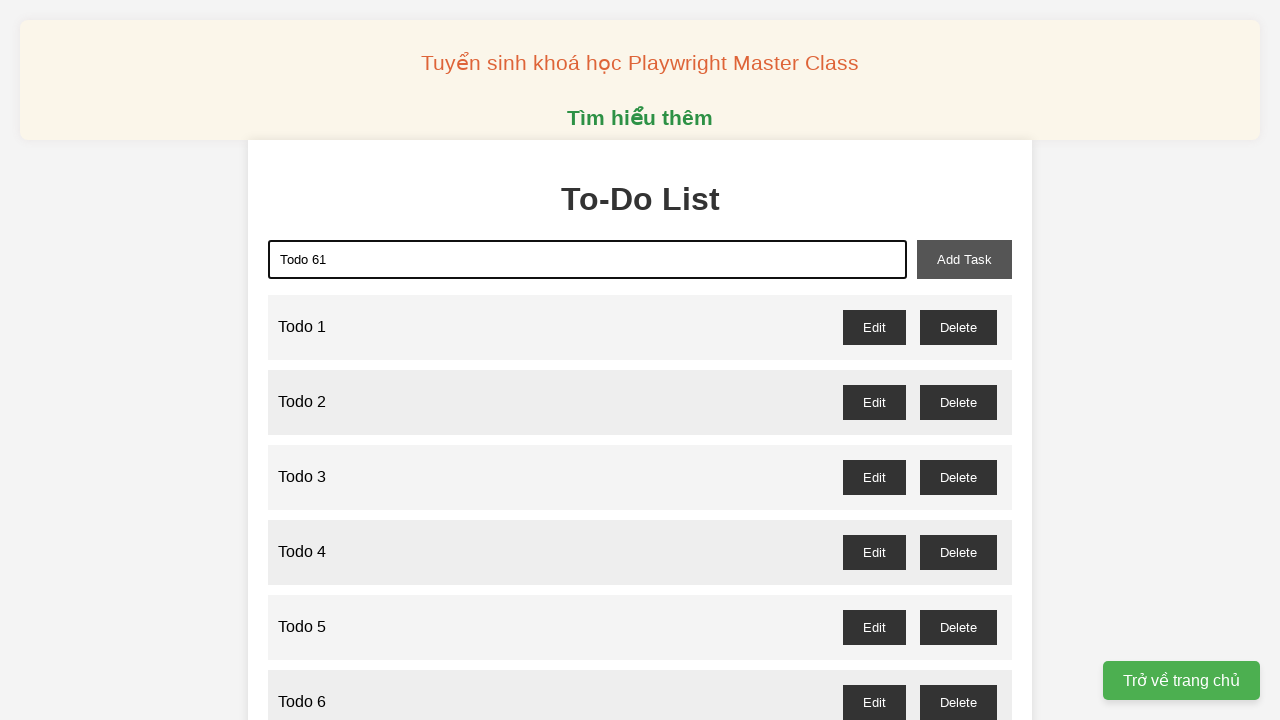

Clicked add task button to create task 61 of 100 at (964, 259) on xpath=//button[@id='add-task']
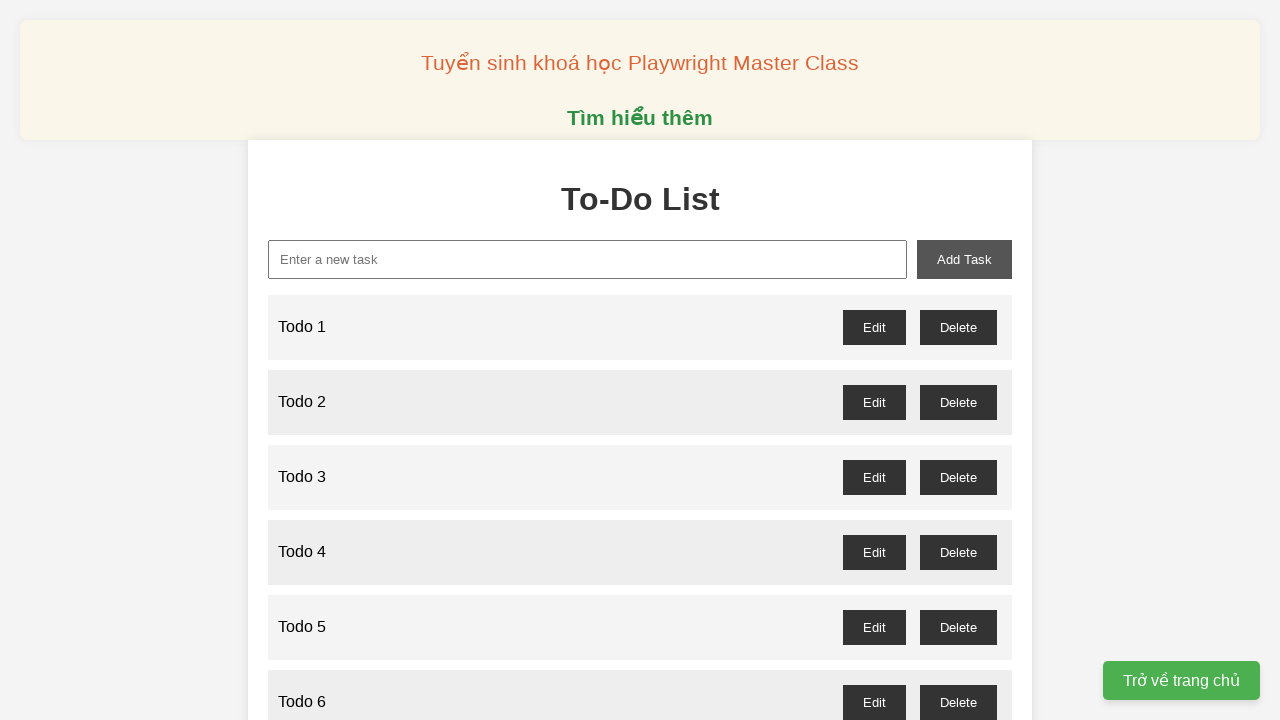

Filled task input field with 'Todo 62' on xpath=//input[@id='new-task']
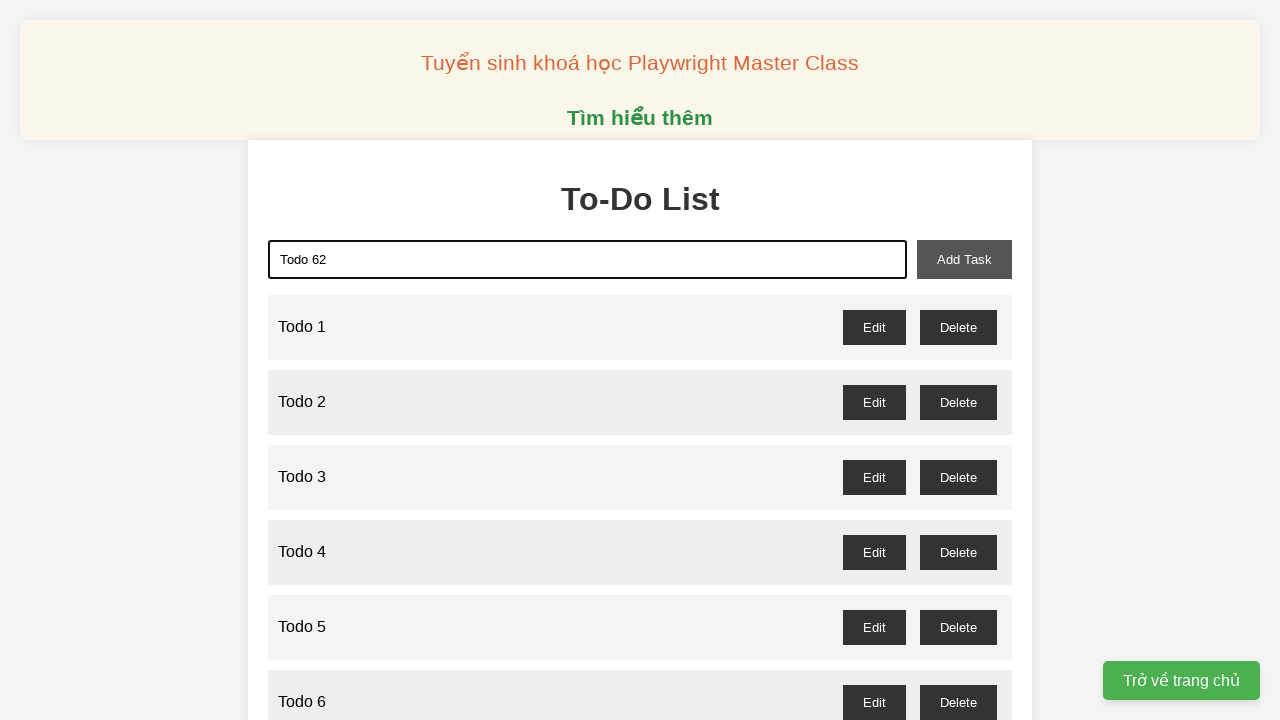

Clicked add task button to create task 62 of 100 at (964, 259) on xpath=//button[@id='add-task']
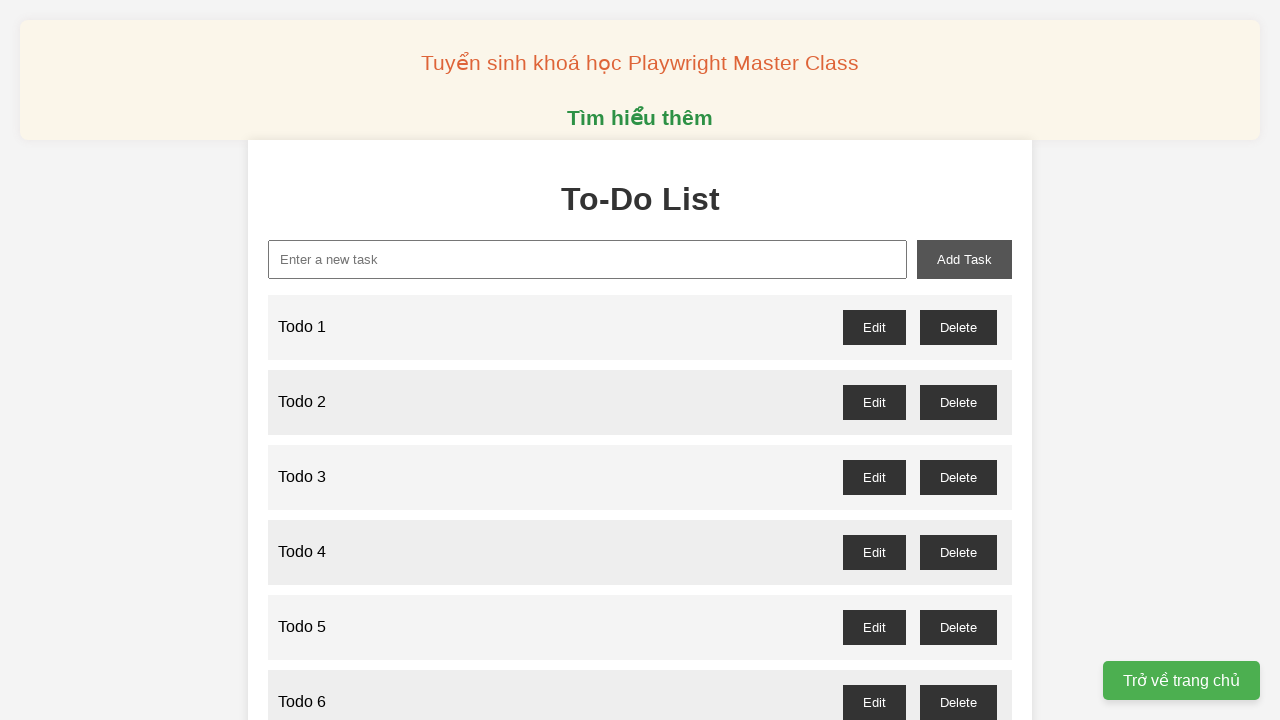

Filled task input field with 'Todo 63' on xpath=//input[@id='new-task']
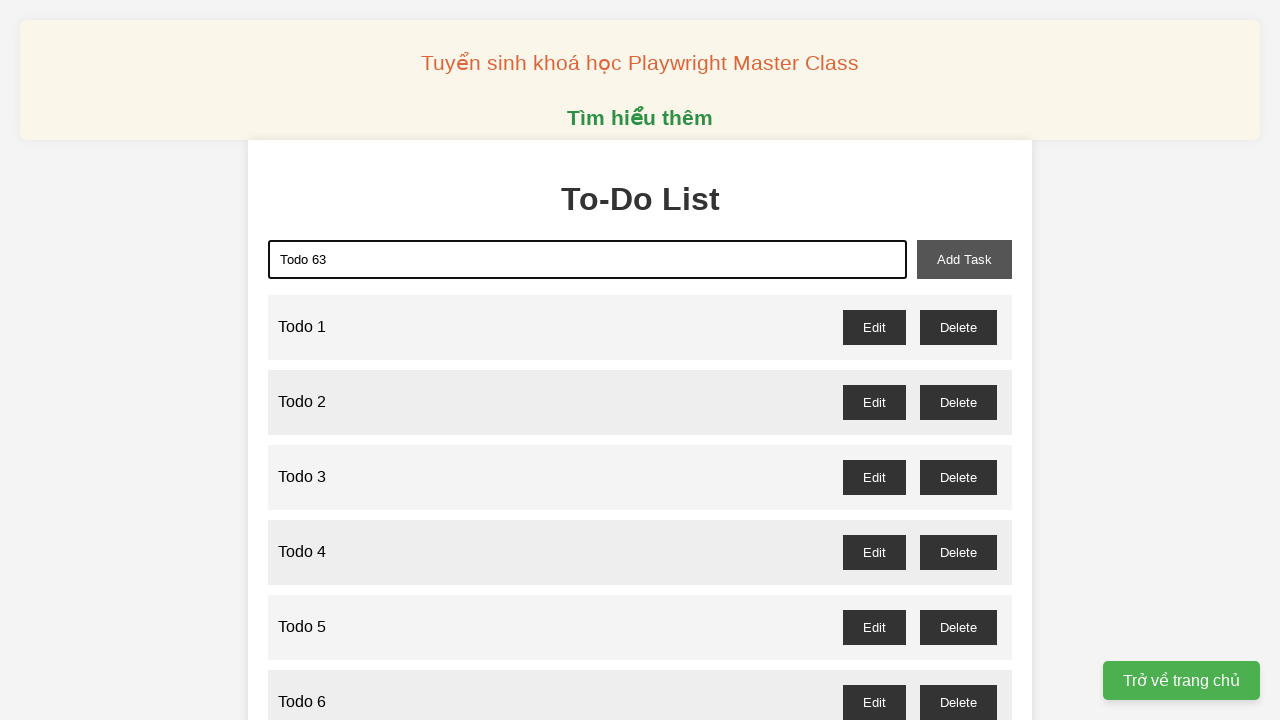

Clicked add task button to create task 63 of 100 at (964, 259) on xpath=//button[@id='add-task']
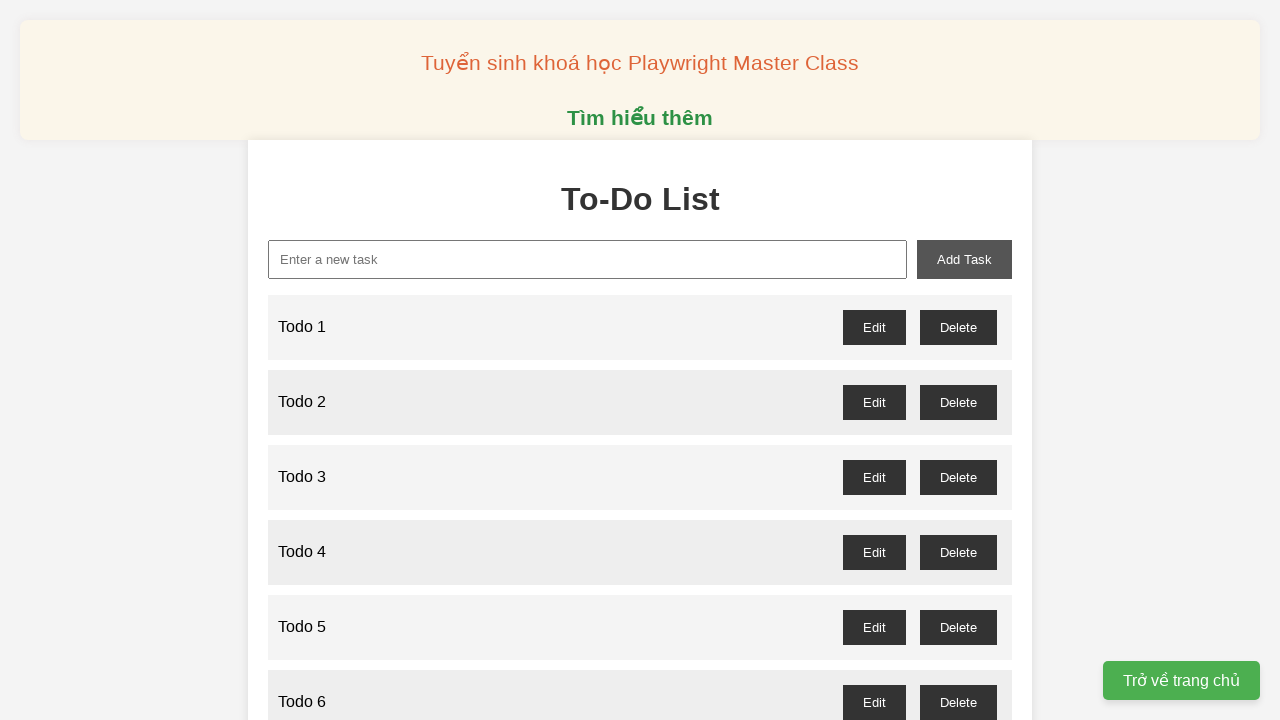

Filled task input field with 'Todo 64' on xpath=//input[@id='new-task']
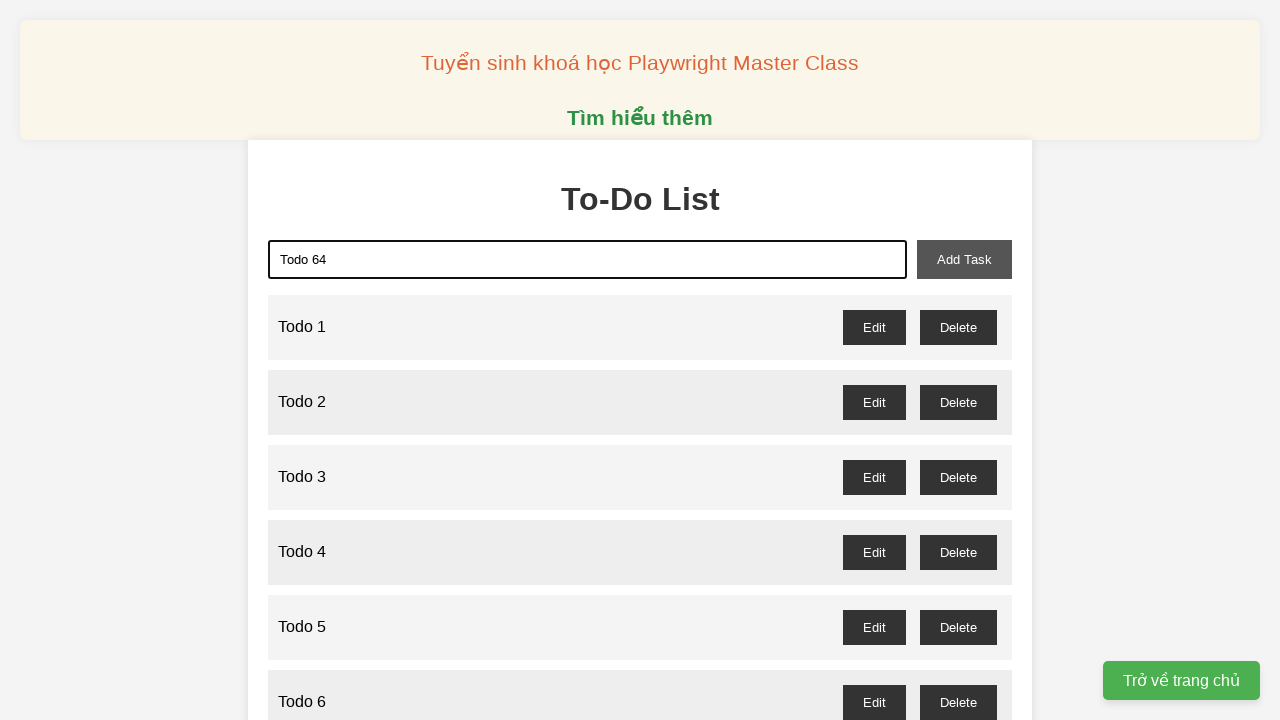

Clicked add task button to create task 64 of 100 at (964, 259) on xpath=//button[@id='add-task']
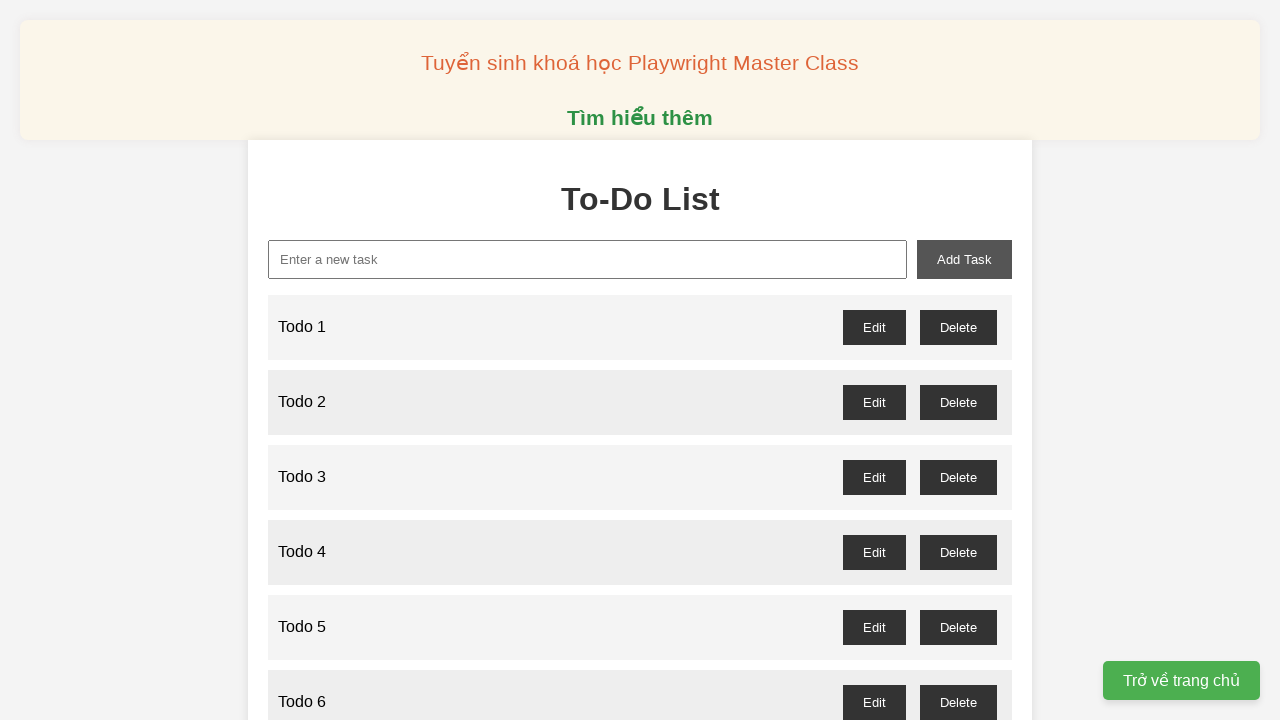

Filled task input field with 'Todo 65' on xpath=//input[@id='new-task']
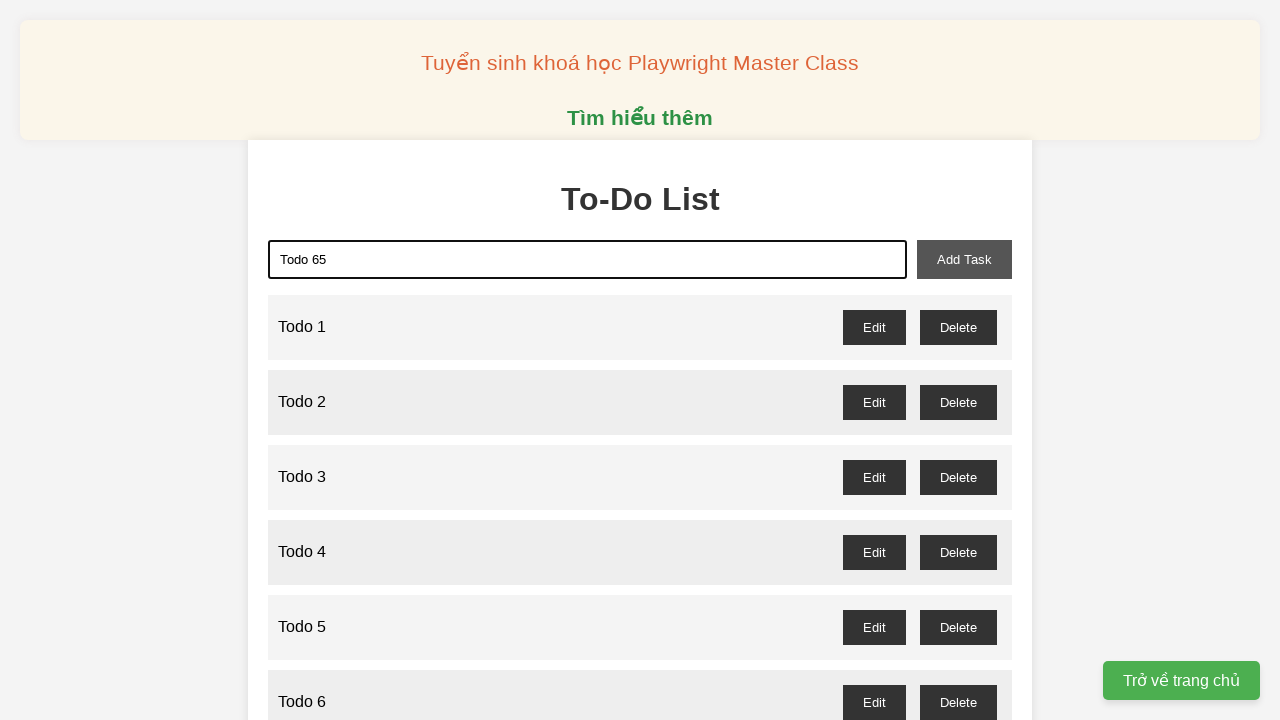

Clicked add task button to create task 65 of 100 at (964, 259) on xpath=//button[@id='add-task']
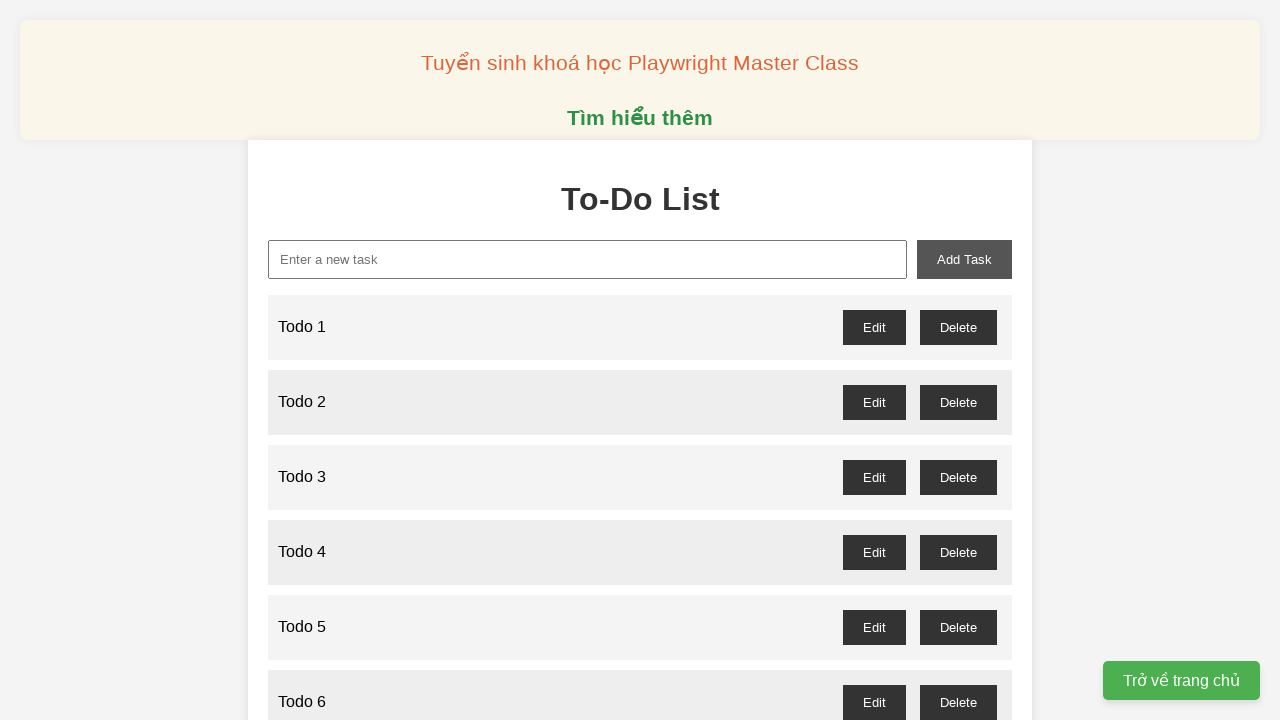

Filled task input field with 'Todo 66' on xpath=//input[@id='new-task']
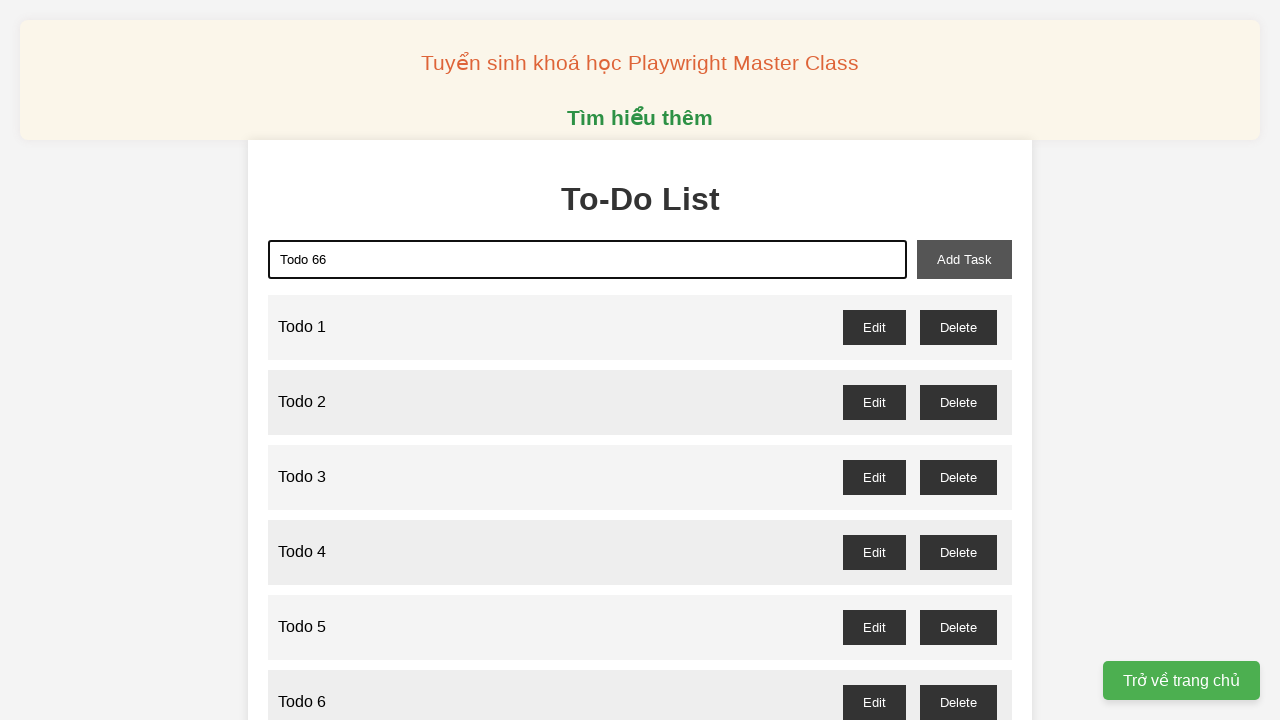

Clicked add task button to create task 66 of 100 at (964, 259) on xpath=//button[@id='add-task']
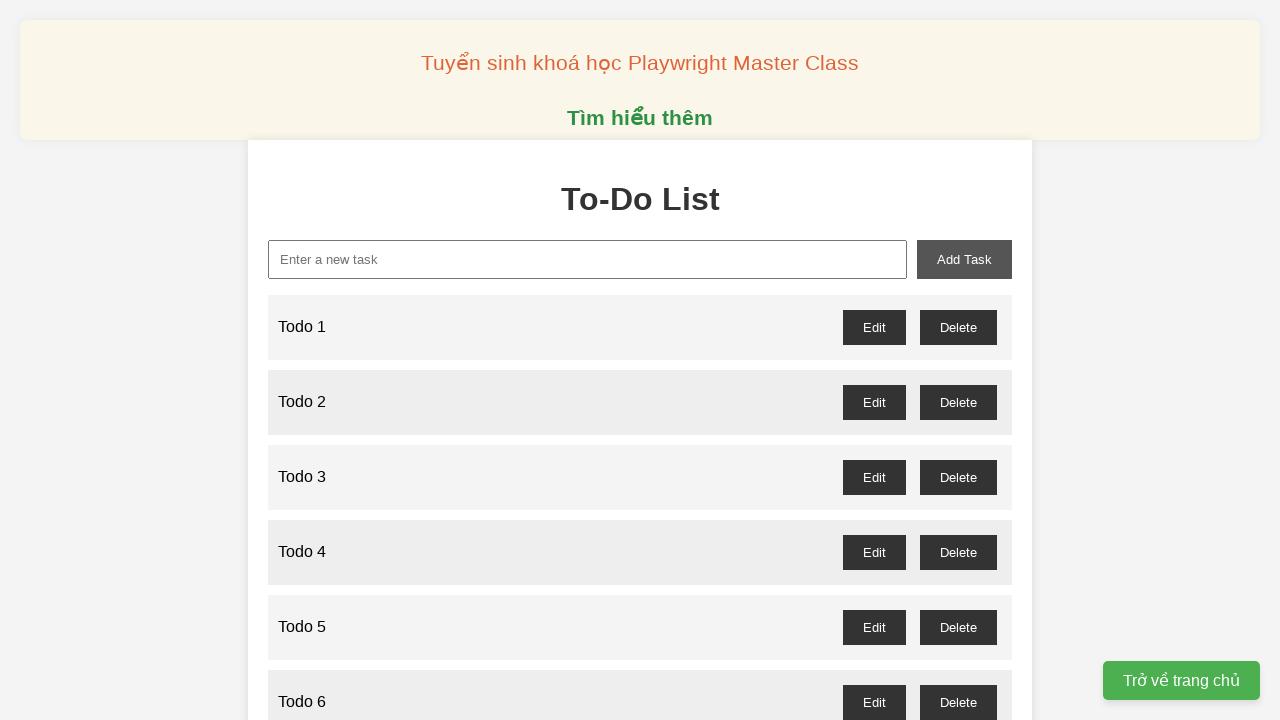

Filled task input field with 'Todo 67' on xpath=//input[@id='new-task']
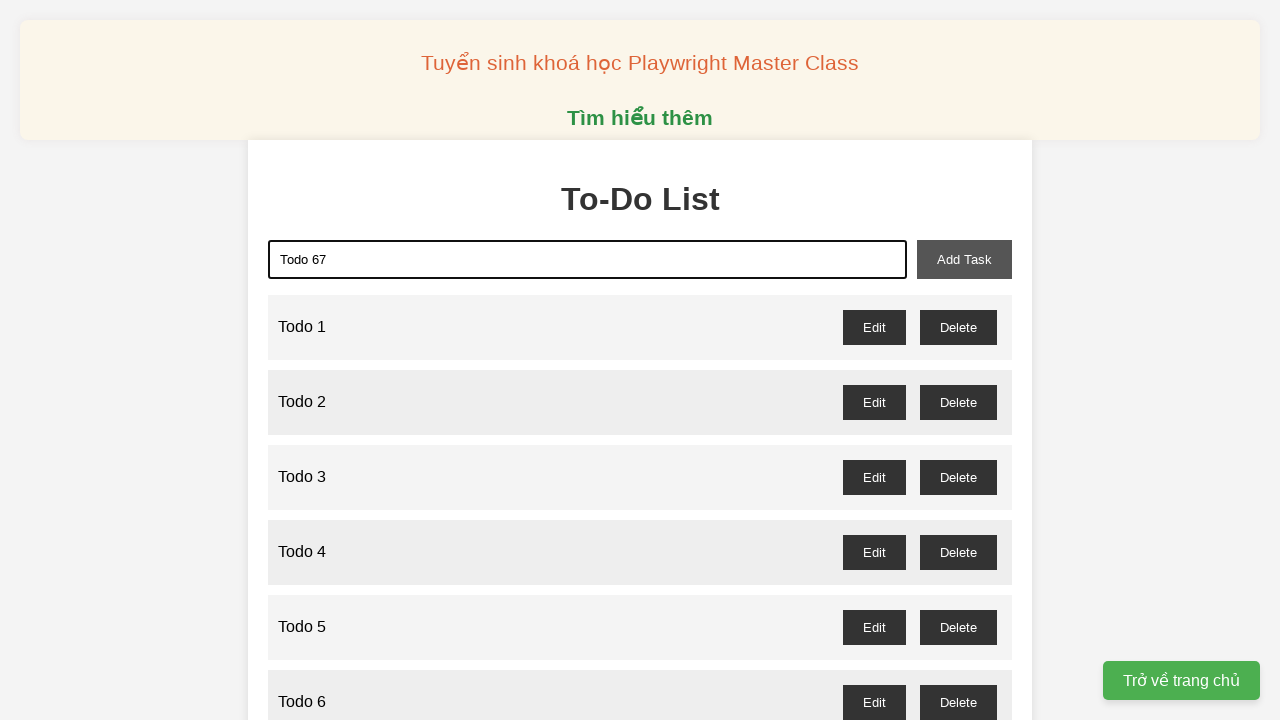

Clicked add task button to create task 67 of 100 at (964, 259) on xpath=//button[@id='add-task']
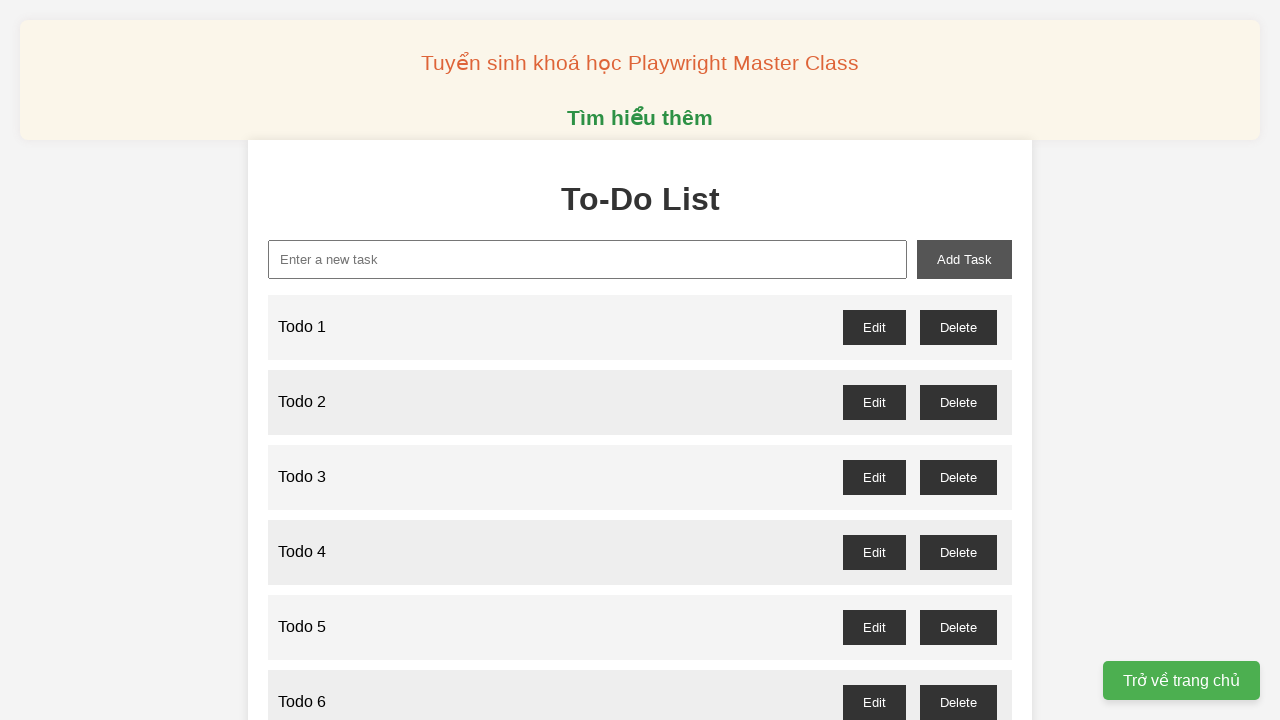

Filled task input field with 'Todo 68' on xpath=//input[@id='new-task']
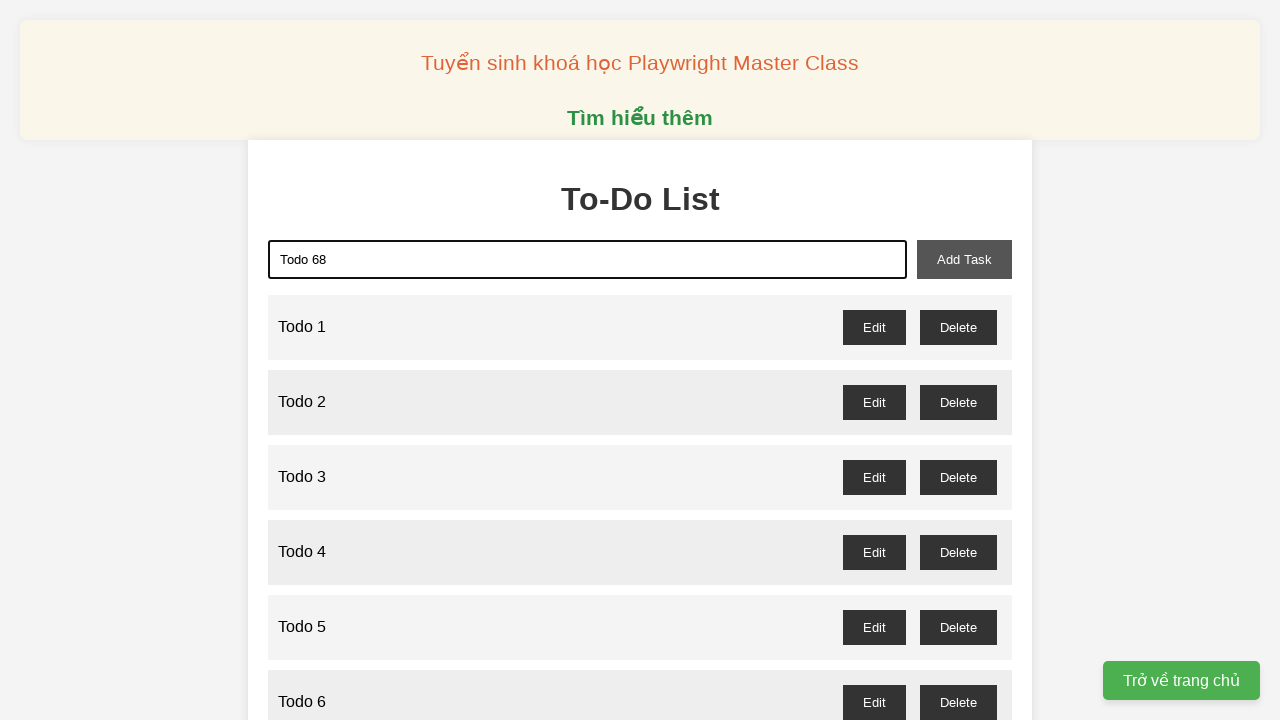

Clicked add task button to create task 68 of 100 at (964, 259) on xpath=//button[@id='add-task']
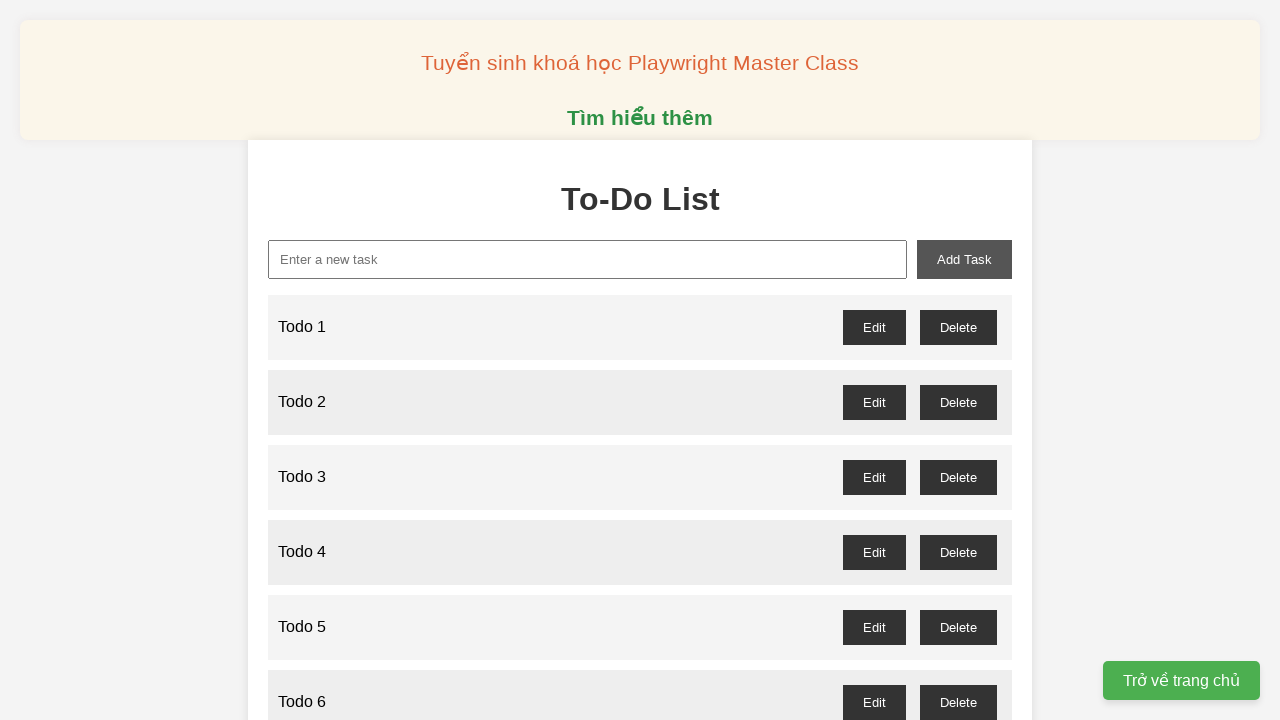

Filled task input field with 'Todo 69' on xpath=//input[@id='new-task']
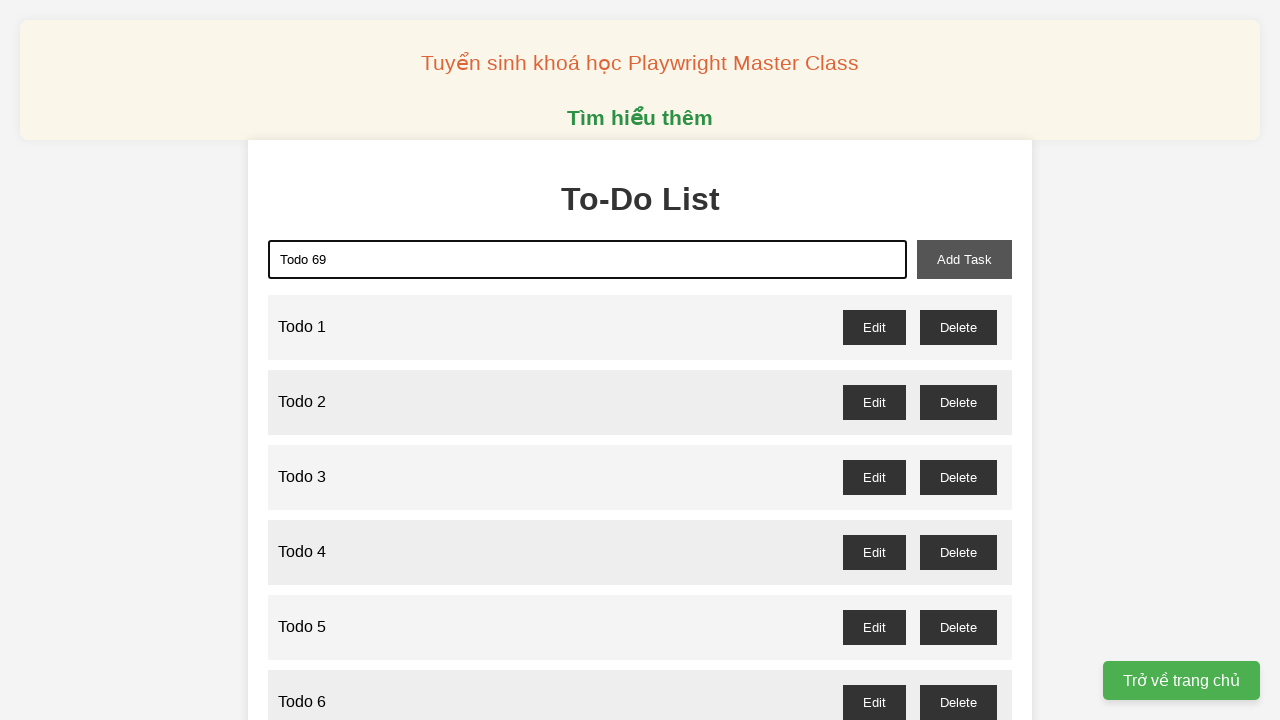

Clicked add task button to create task 69 of 100 at (964, 259) on xpath=//button[@id='add-task']
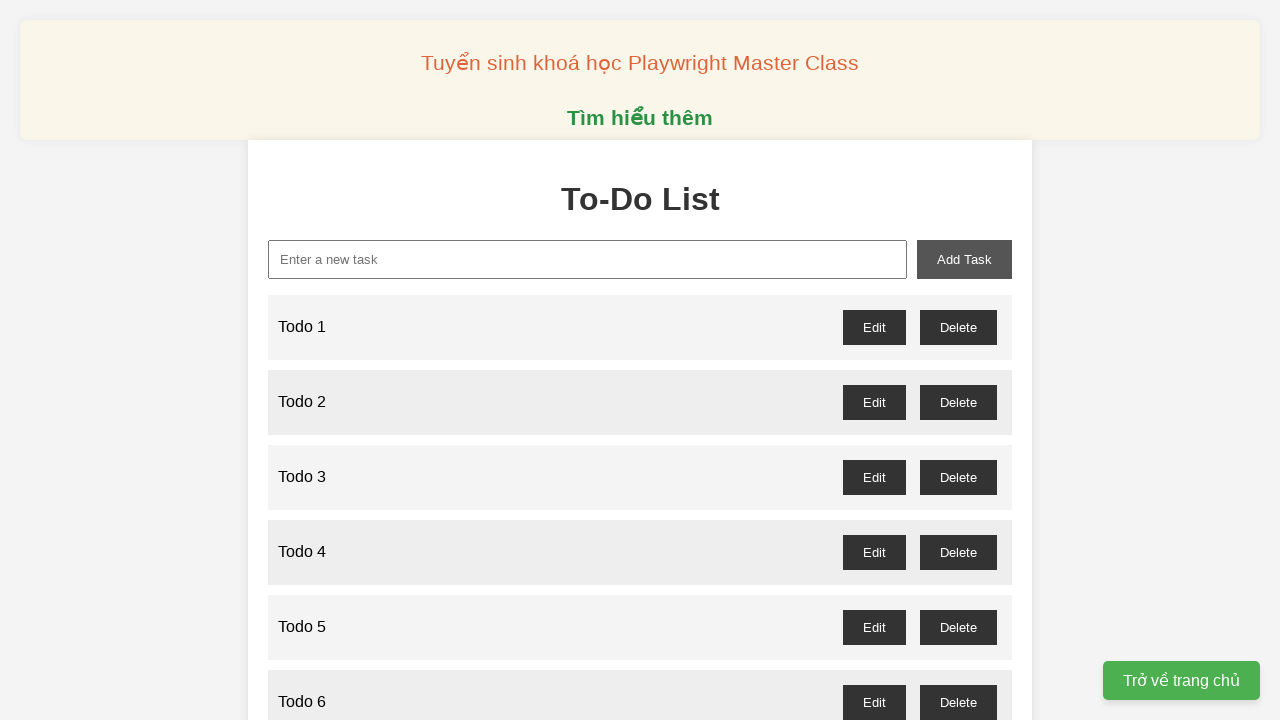

Filled task input field with 'Todo 70' on xpath=//input[@id='new-task']
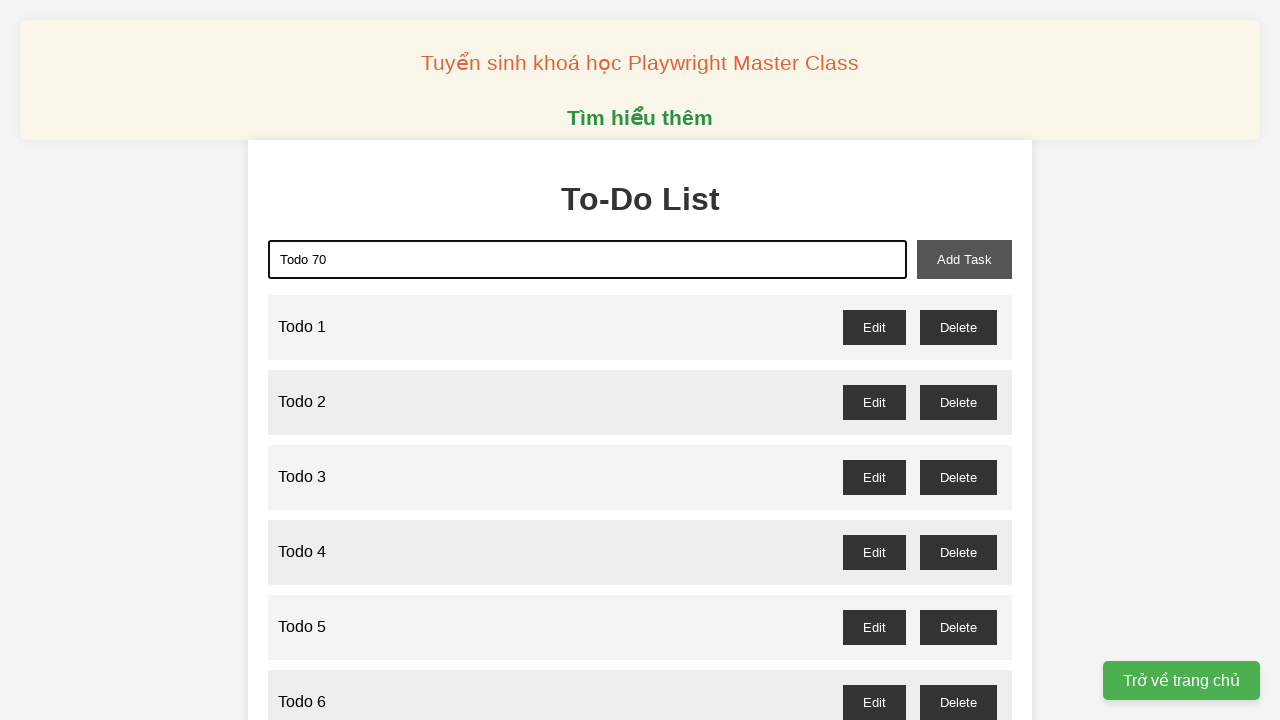

Clicked add task button to create task 70 of 100 at (964, 259) on xpath=//button[@id='add-task']
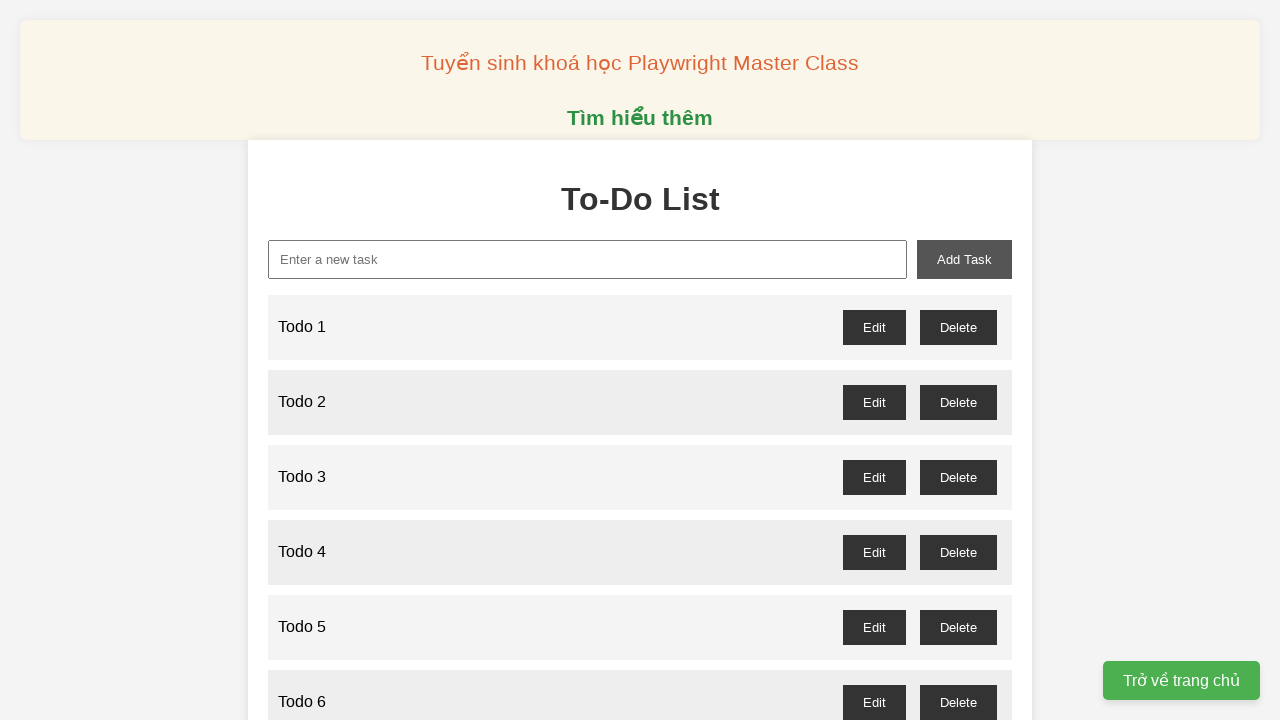

Filled task input field with 'Todo 71' on xpath=//input[@id='new-task']
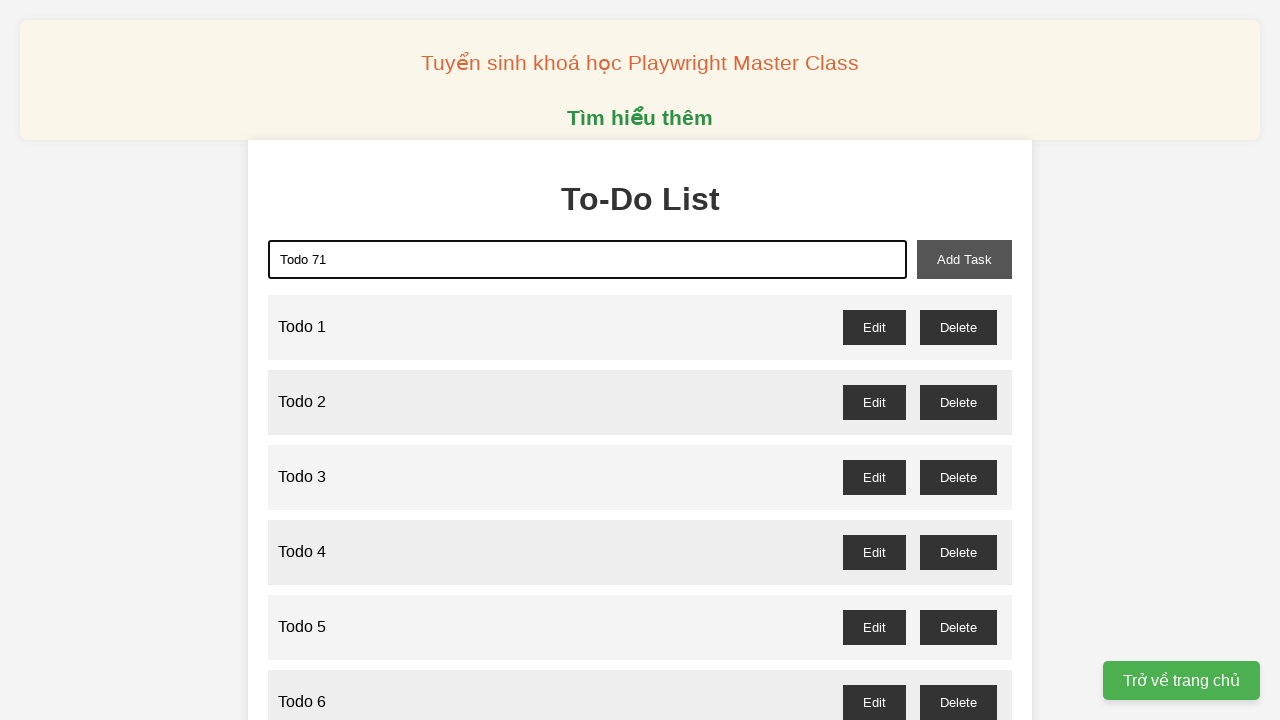

Clicked add task button to create task 71 of 100 at (964, 259) on xpath=//button[@id='add-task']
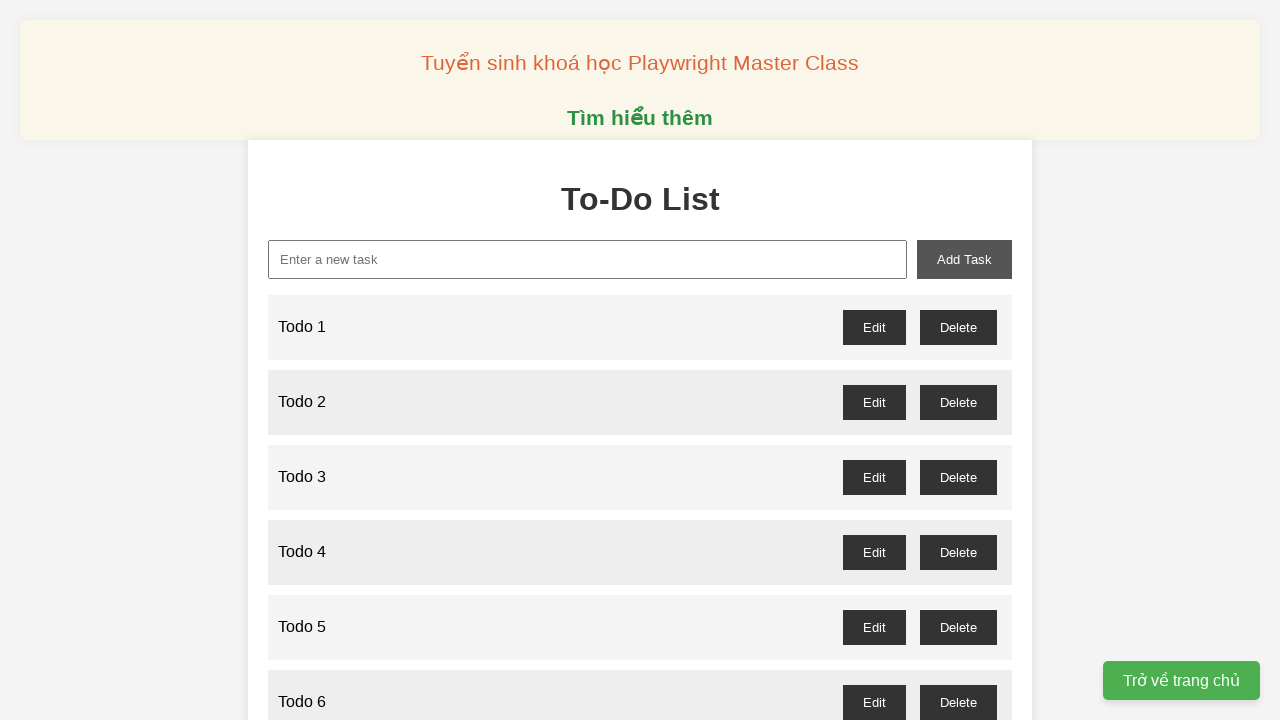

Filled task input field with 'Todo 72' on xpath=//input[@id='new-task']
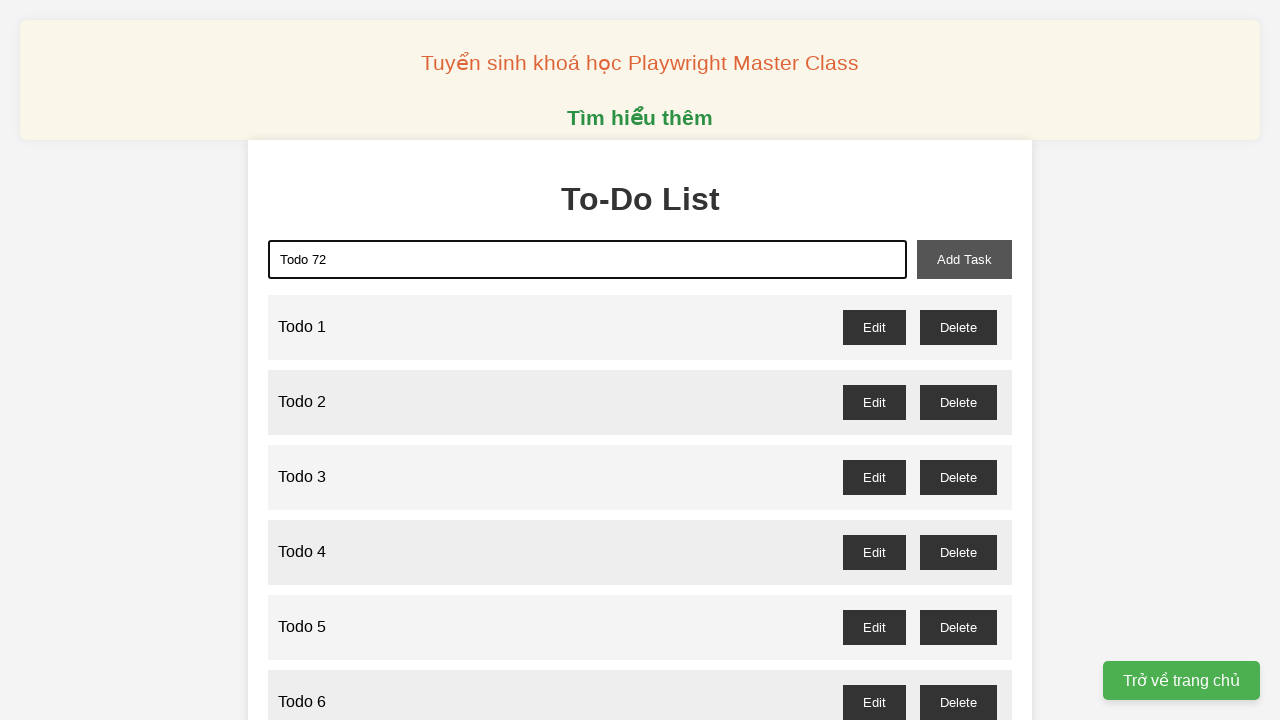

Clicked add task button to create task 72 of 100 at (964, 259) on xpath=//button[@id='add-task']
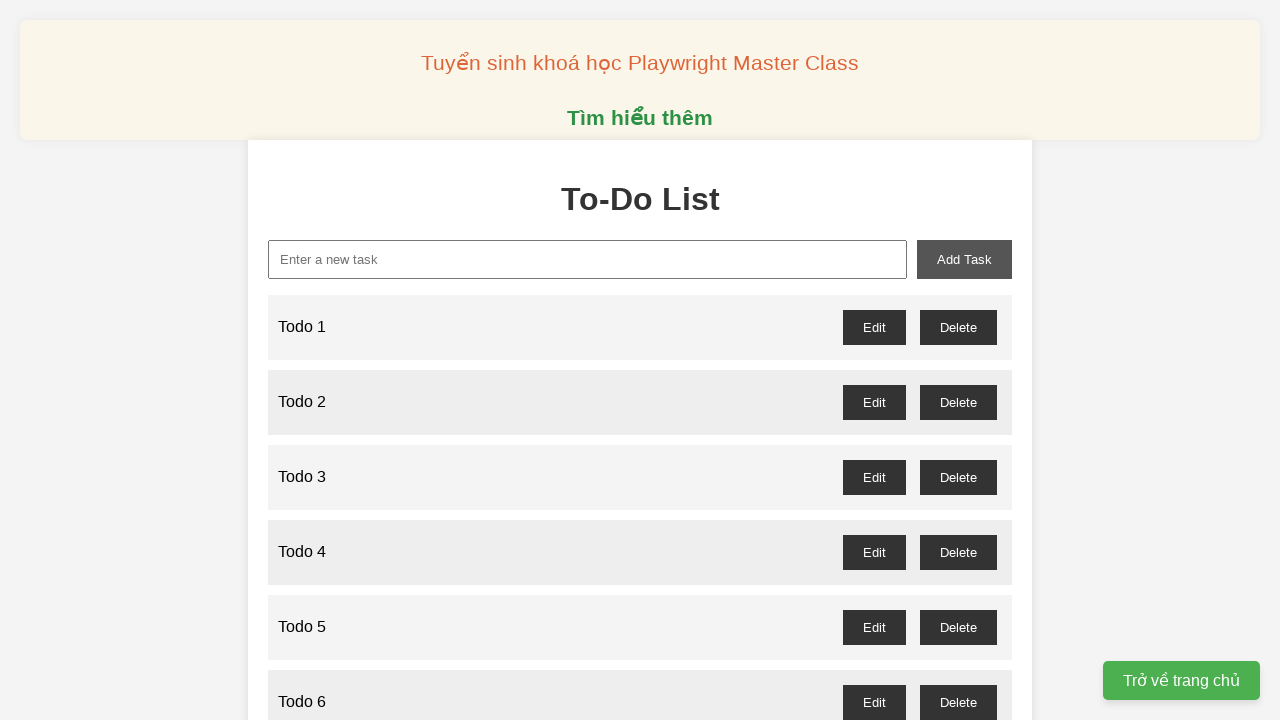

Filled task input field with 'Todo 73' on xpath=//input[@id='new-task']
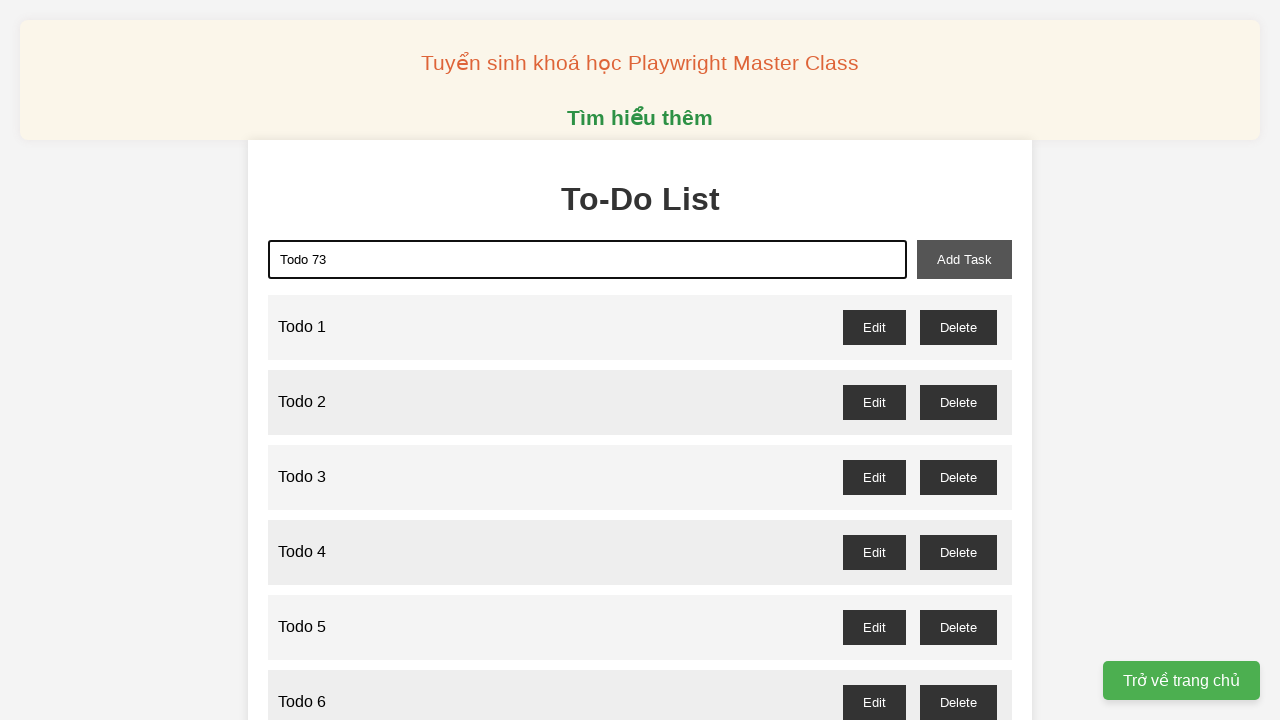

Clicked add task button to create task 73 of 100 at (964, 259) on xpath=//button[@id='add-task']
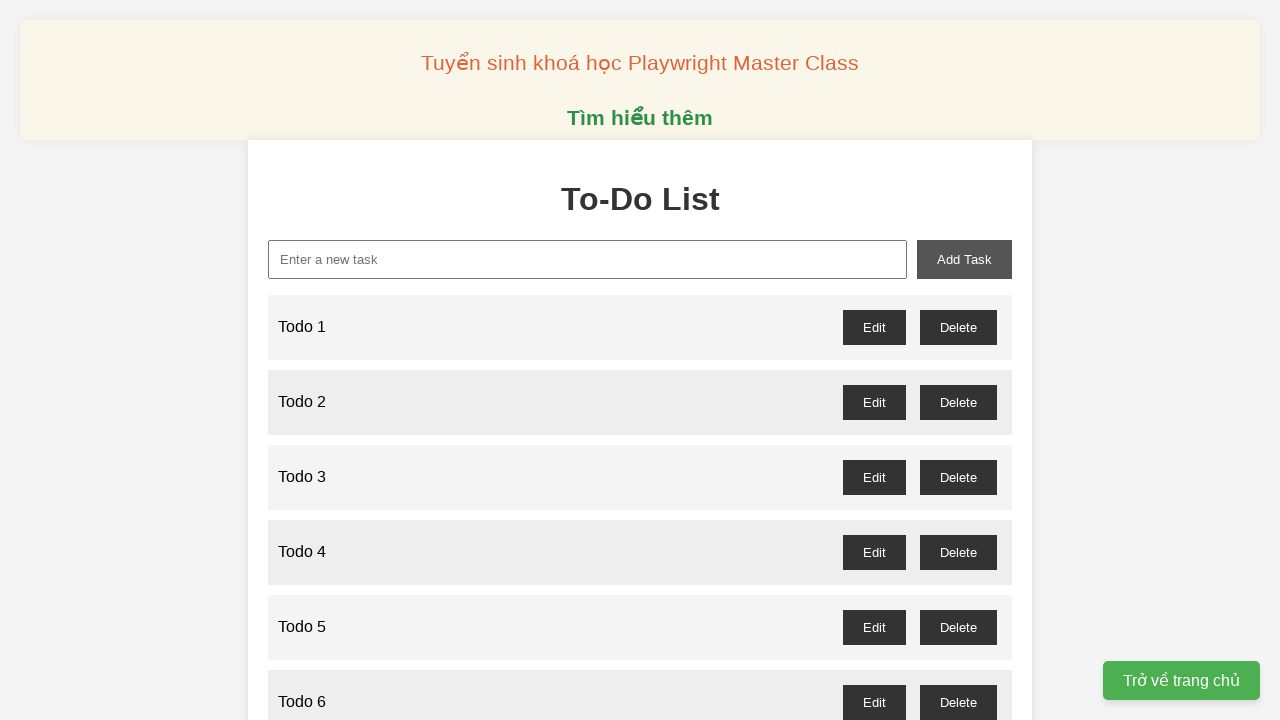

Filled task input field with 'Todo 74' on xpath=//input[@id='new-task']
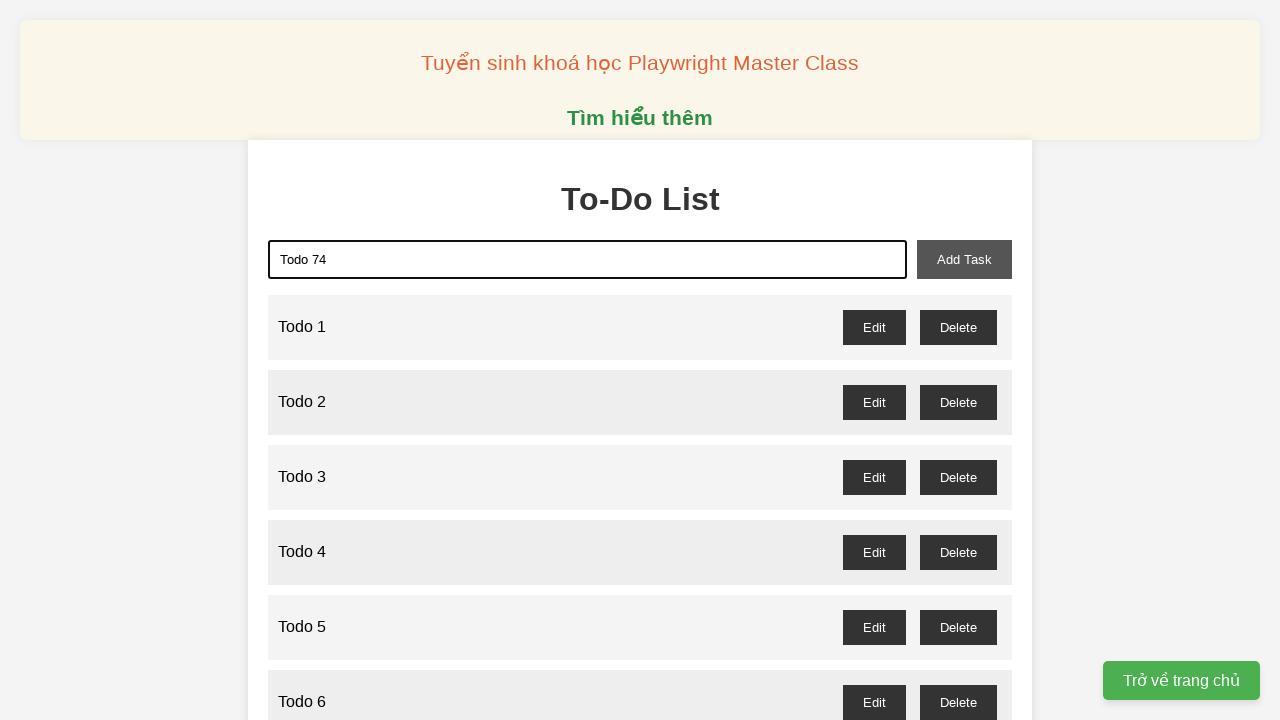

Clicked add task button to create task 74 of 100 at (964, 259) on xpath=//button[@id='add-task']
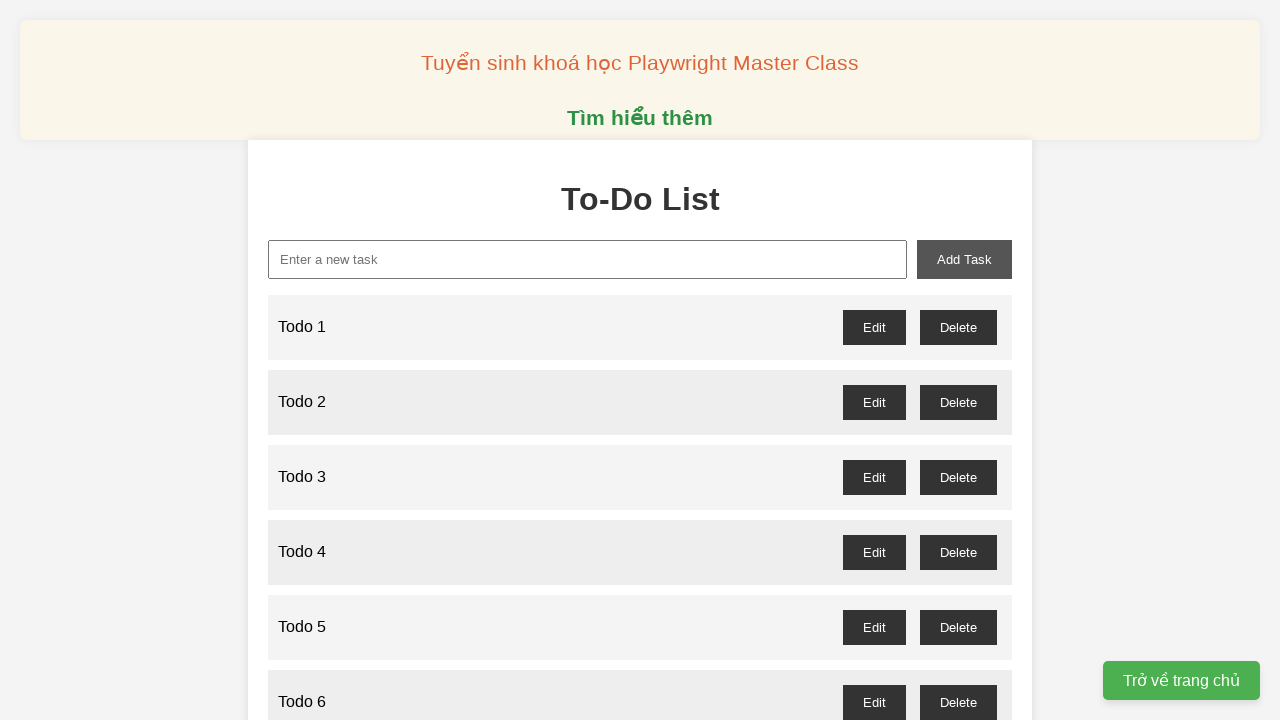

Filled task input field with 'Todo 75' on xpath=//input[@id='new-task']
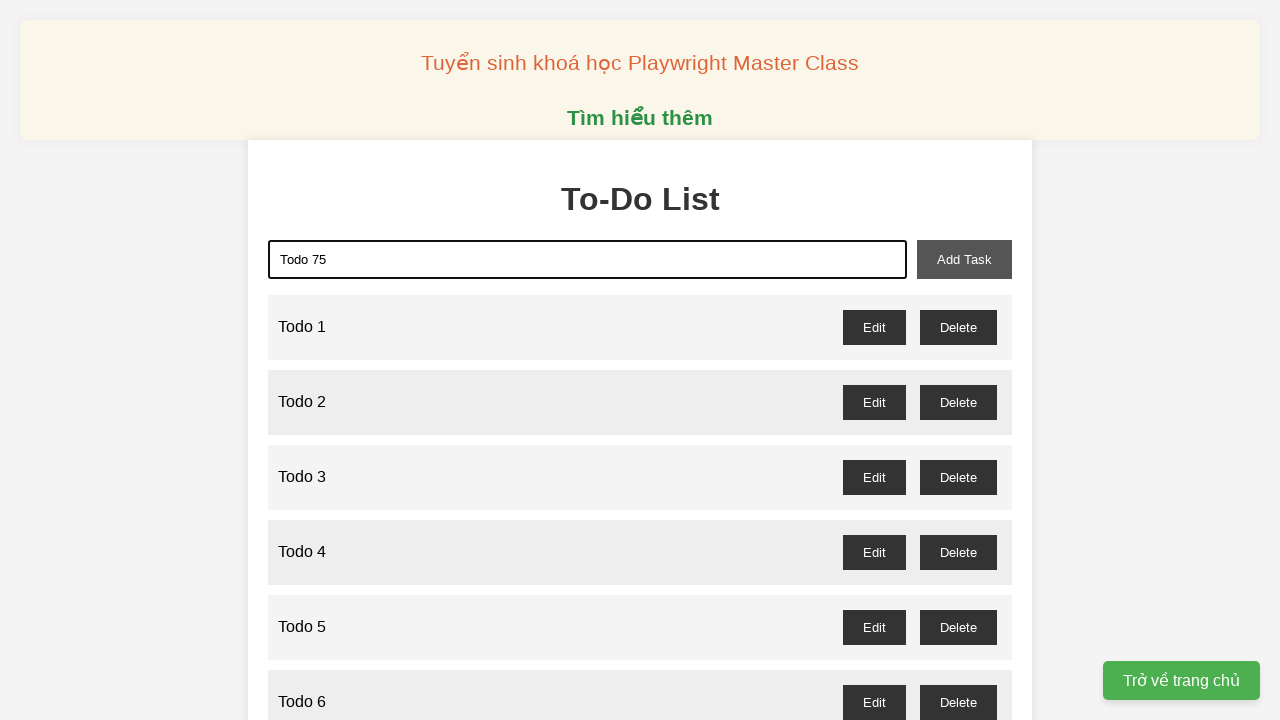

Clicked add task button to create task 75 of 100 at (964, 259) on xpath=//button[@id='add-task']
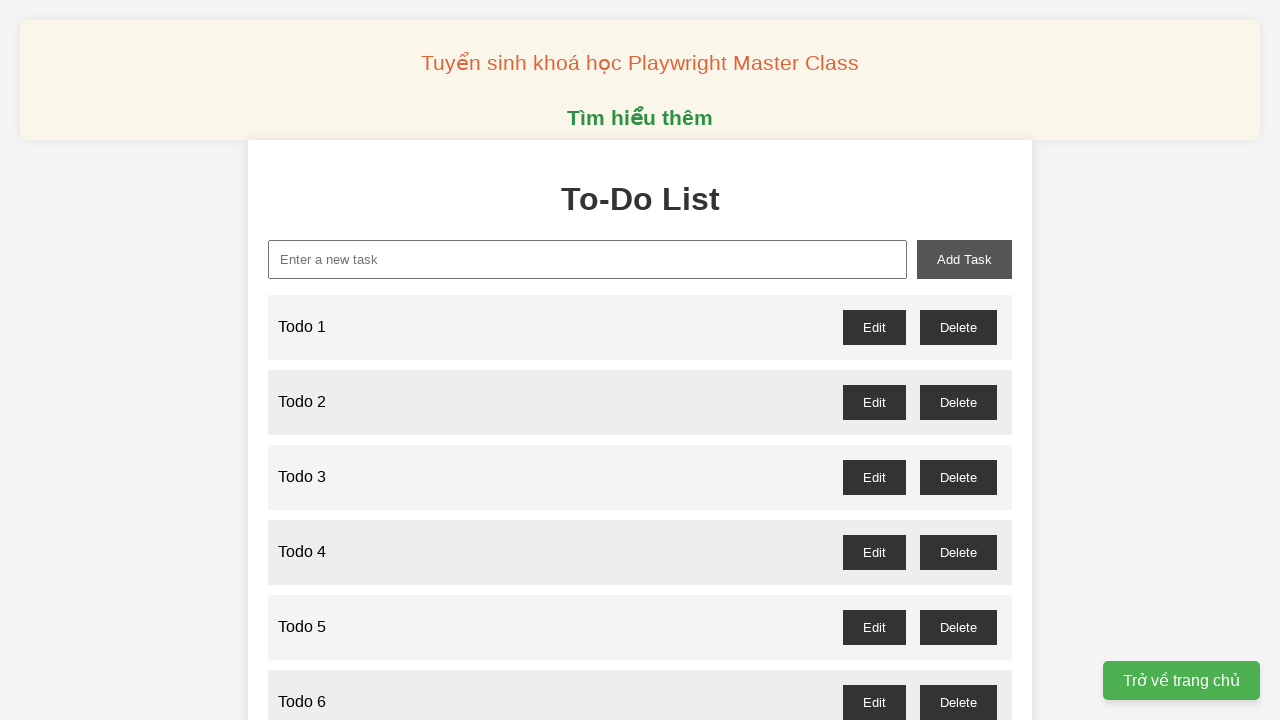

Filled task input field with 'Todo 76' on xpath=//input[@id='new-task']
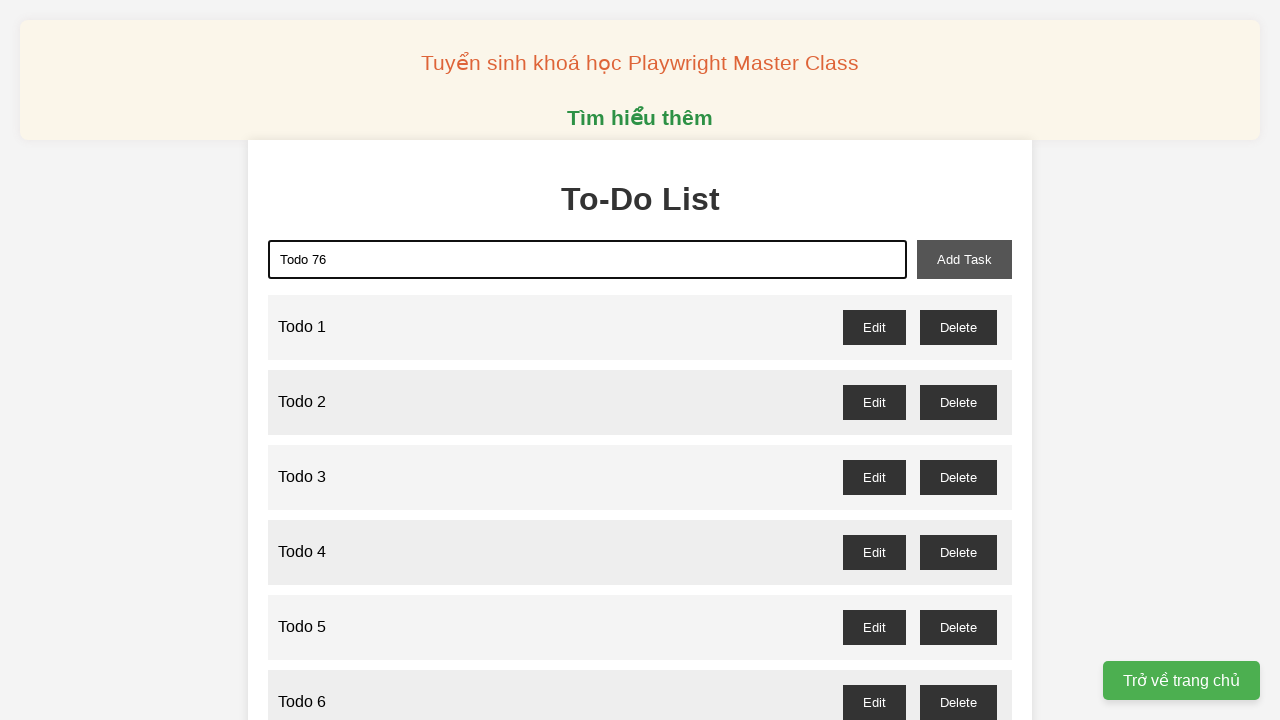

Clicked add task button to create task 76 of 100 at (964, 259) on xpath=//button[@id='add-task']
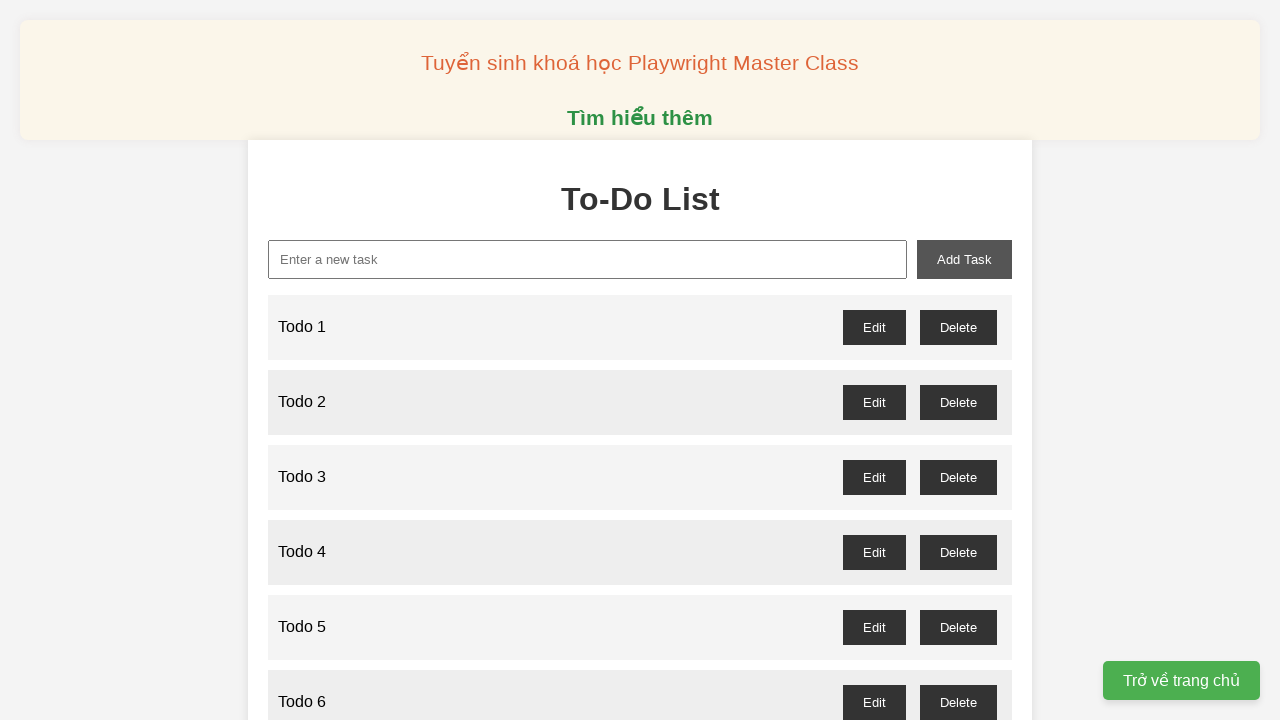

Filled task input field with 'Todo 77' on xpath=//input[@id='new-task']
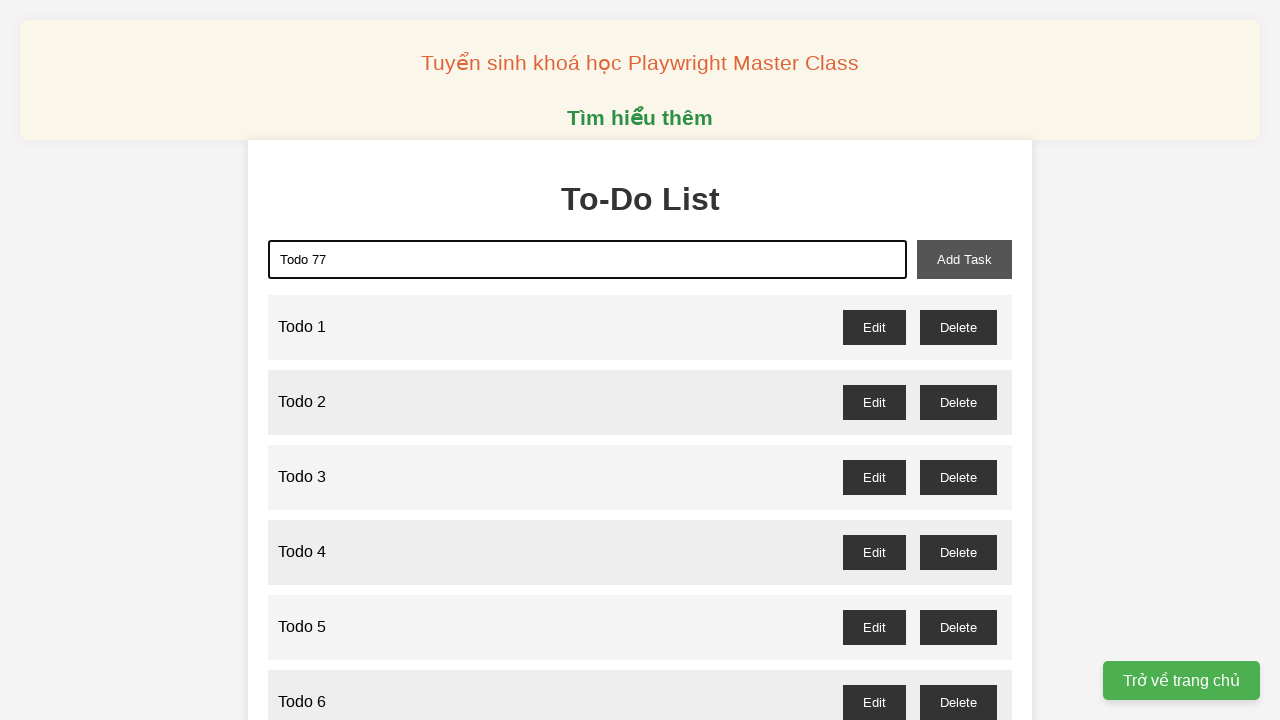

Clicked add task button to create task 77 of 100 at (964, 259) on xpath=//button[@id='add-task']
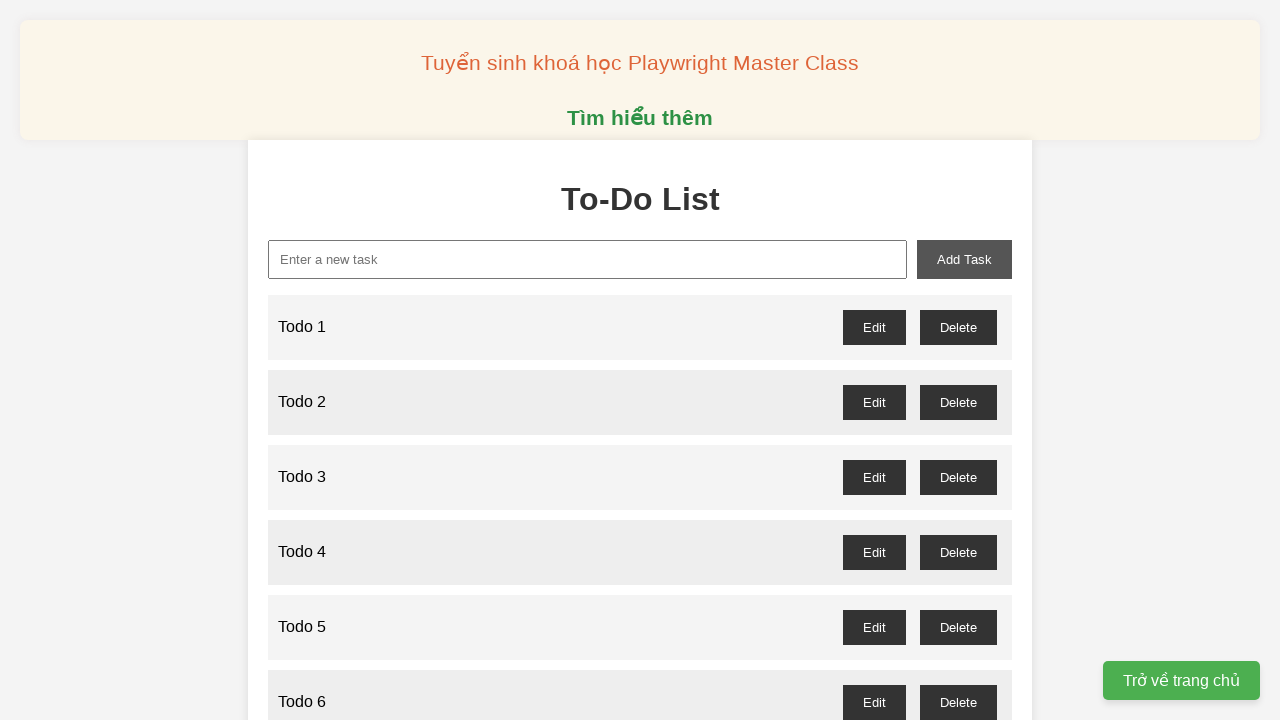

Filled task input field with 'Todo 78' on xpath=//input[@id='new-task']
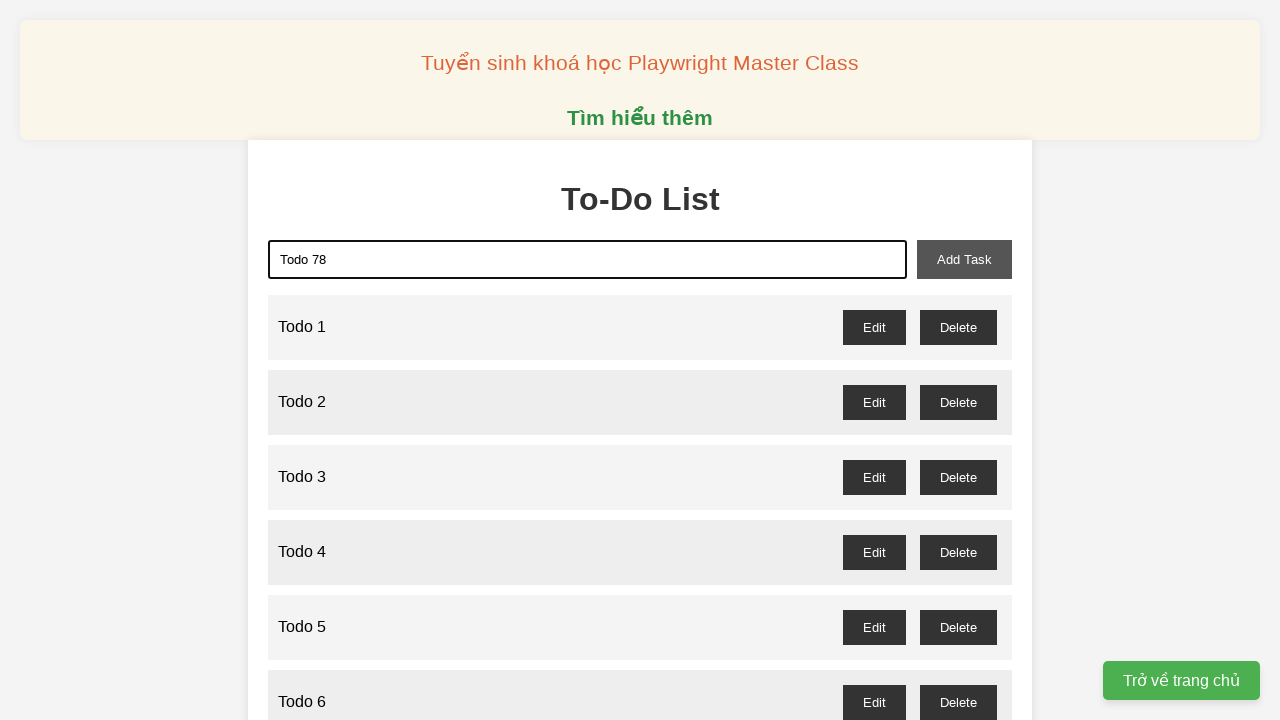

Clicked add task button to create task 78 of 100 at (964, 259) on xpath=//button[@id='add-task']
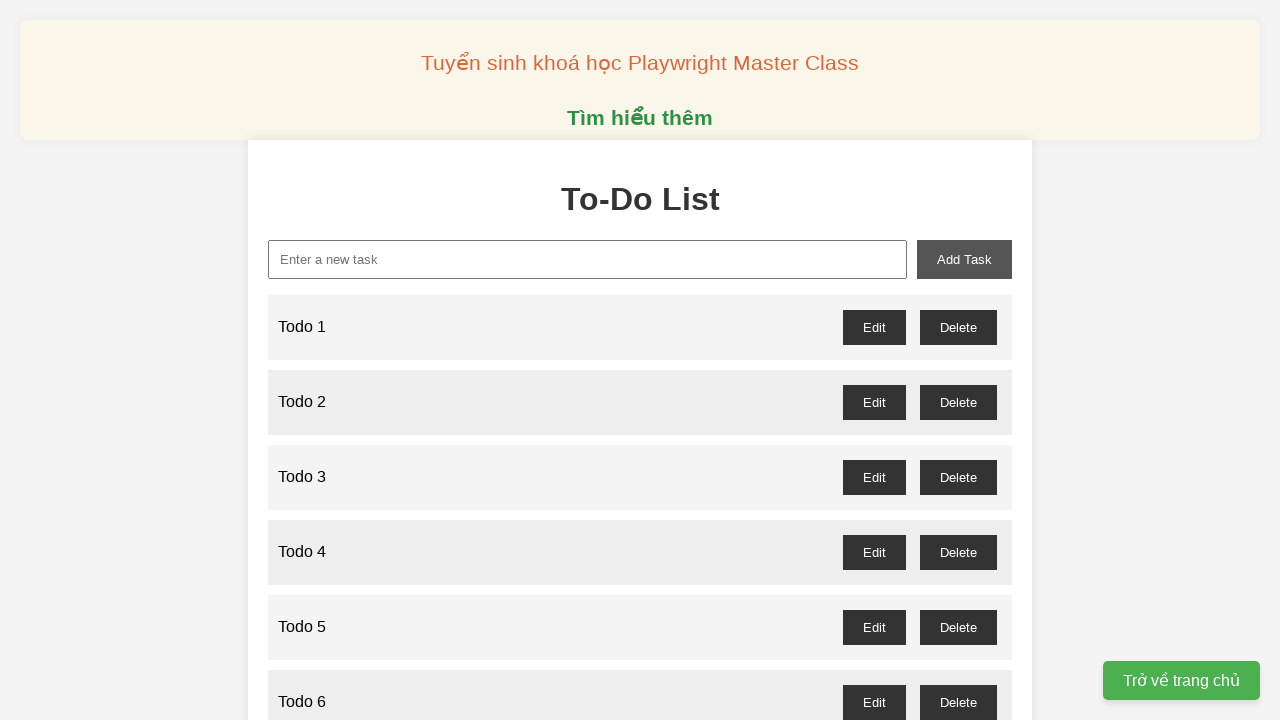

Filled task input field with 'Todo 79' on xpath=//input[@id='new-task']
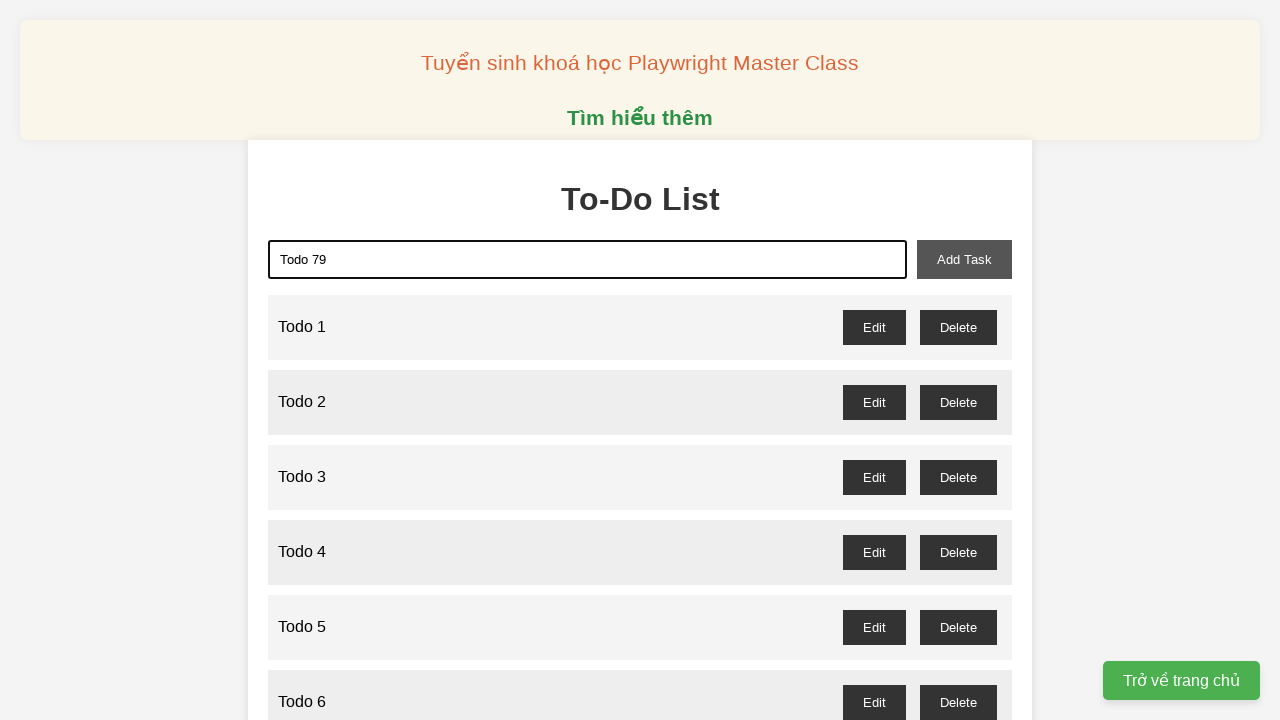

Clicked add task button to create task 79 of 100 at (964, 259) on xpath=//button[@id='add-task']
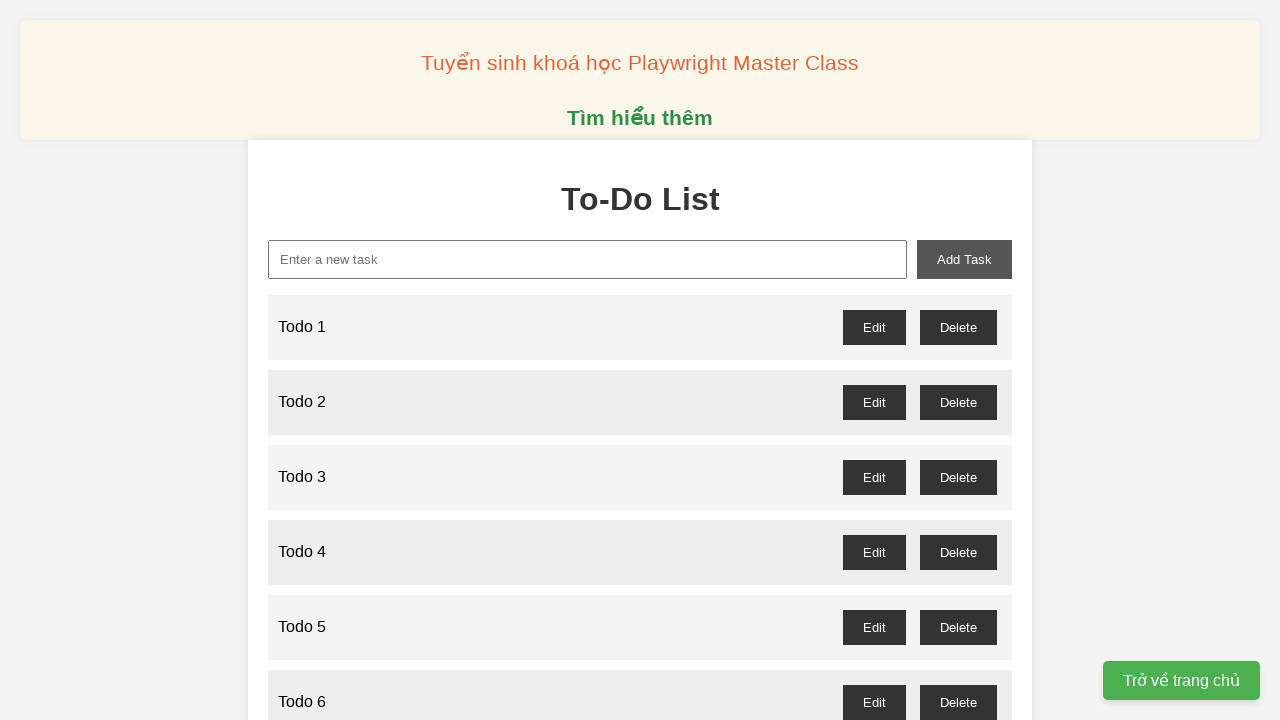

Filled task input field with 'Todo 80' on xpath=//input[@id='new-task']
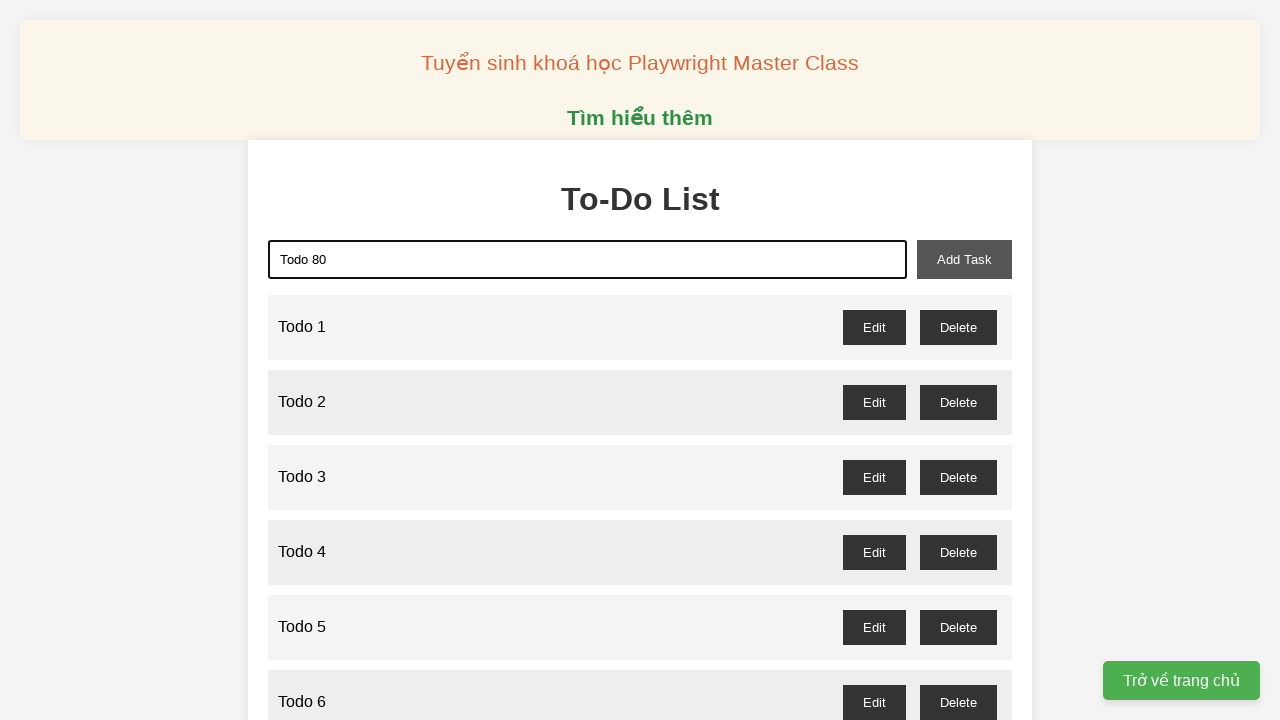

Clicked add task button to create task 80 of 100 at (964, 259) on xpath=//button[@id='add-task']
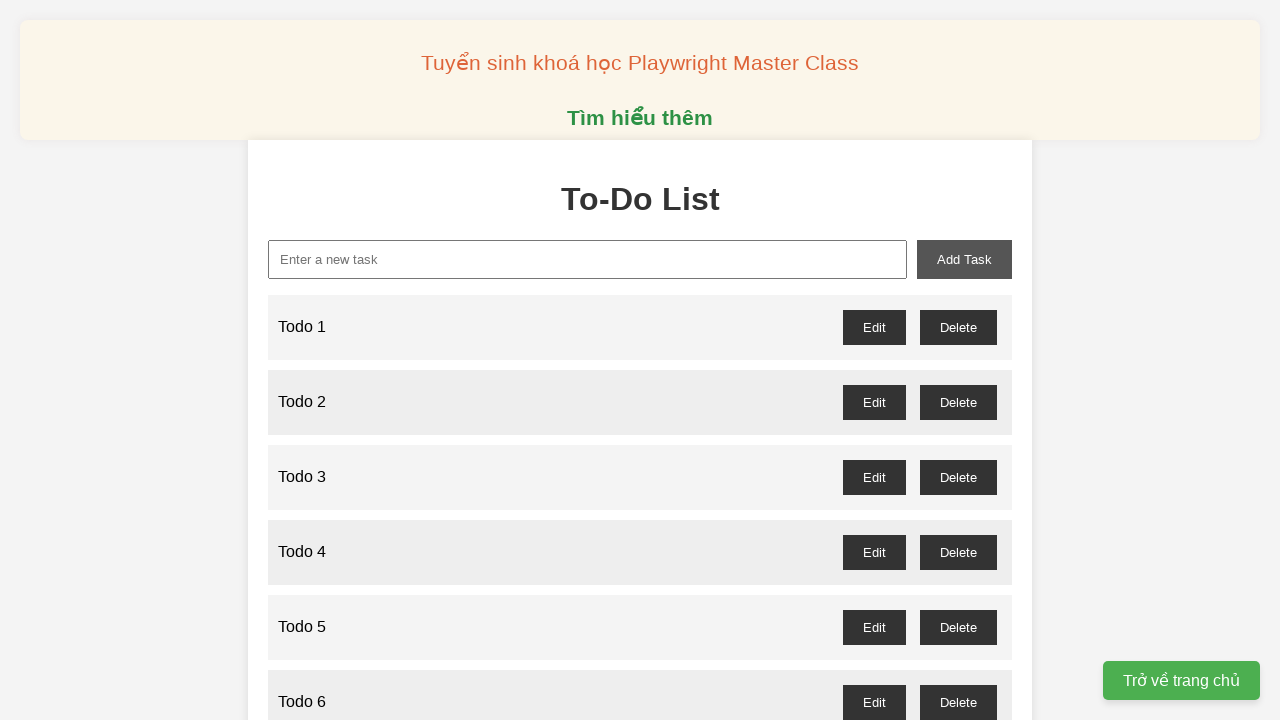

Filled task input field with 'Todo 81' on xpath=//input[@id='new-task']
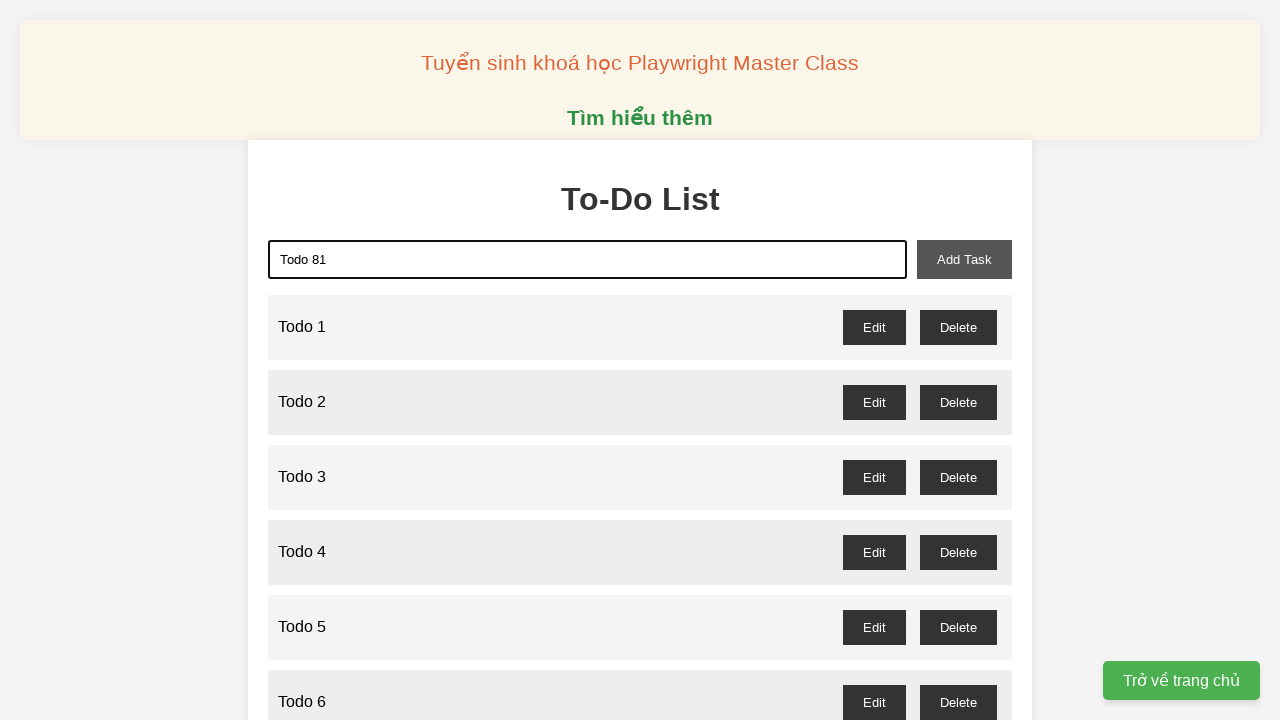

Clicked add task button to create task 81 of 100 at (964, 259) on xpath=//button[@id='add-task']
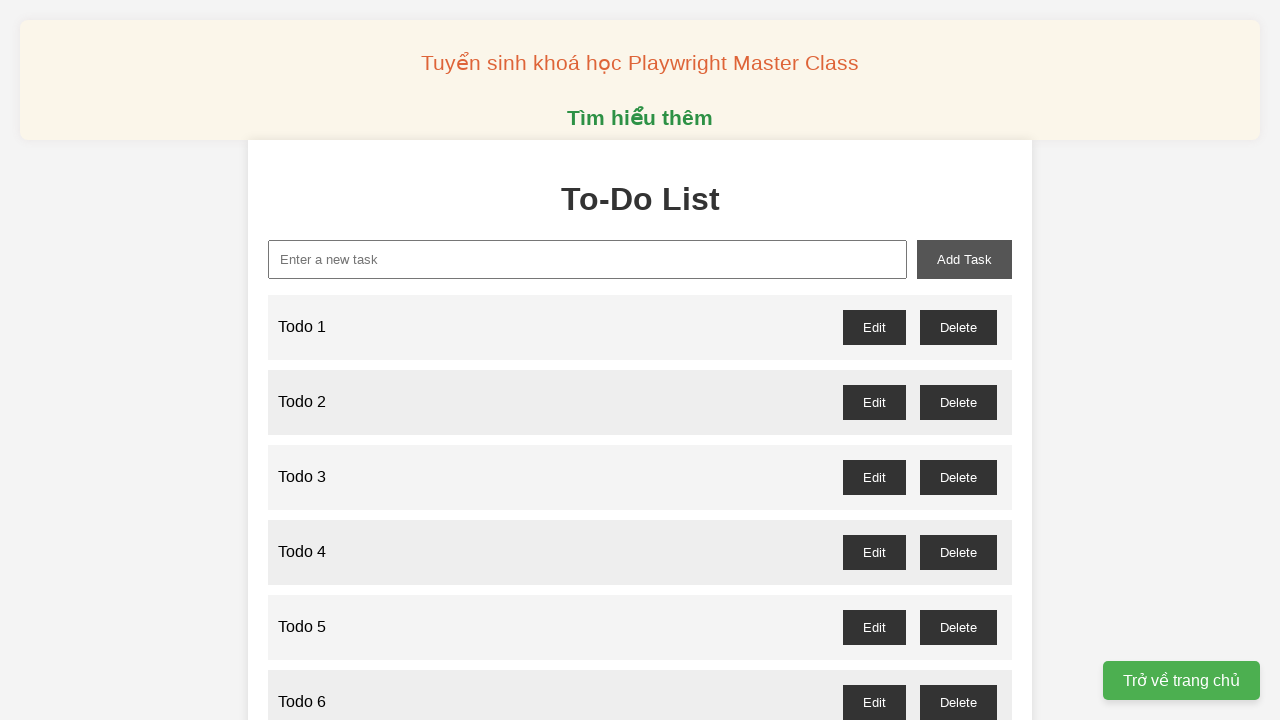

Filled task input field with 'Todo 82' on xpath=//input[@id='new-task']
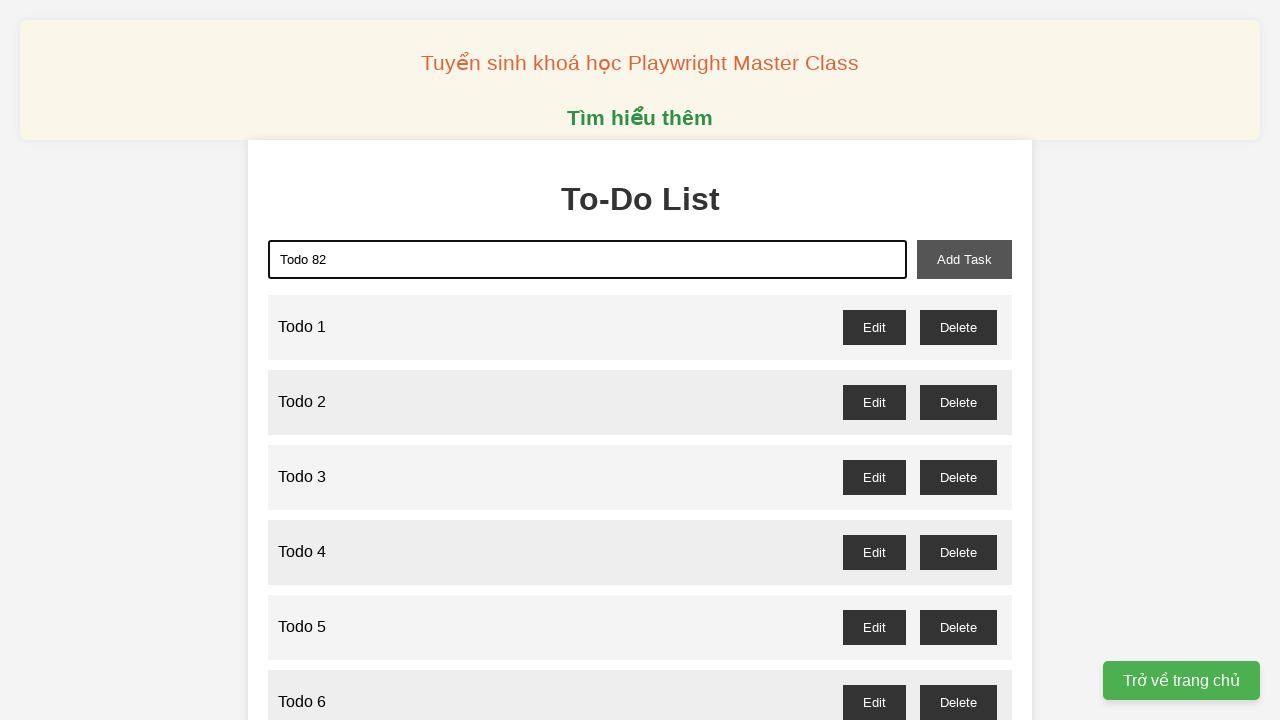

Clicked add task button to create task 82 of 100 at (964, 259) on xpath=//button[@id='add-task']
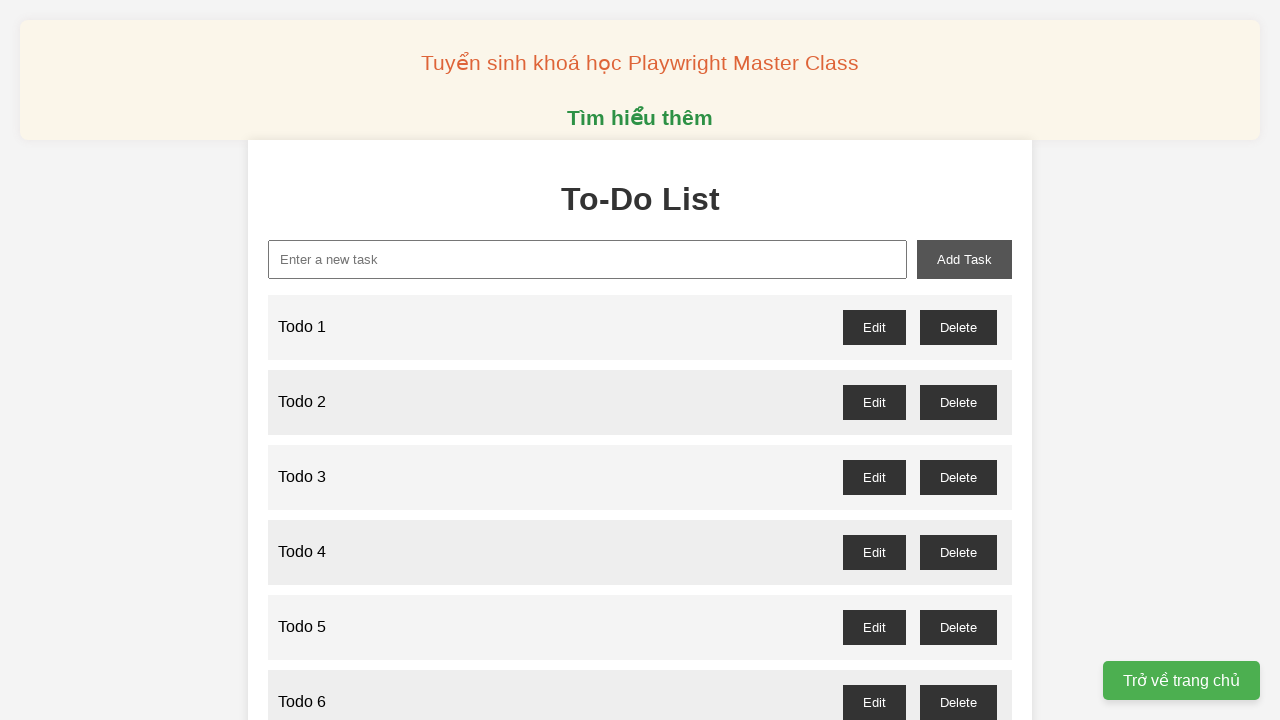

Filled task input field with 'Todo 83' on xpath=//input[@id='new-task']
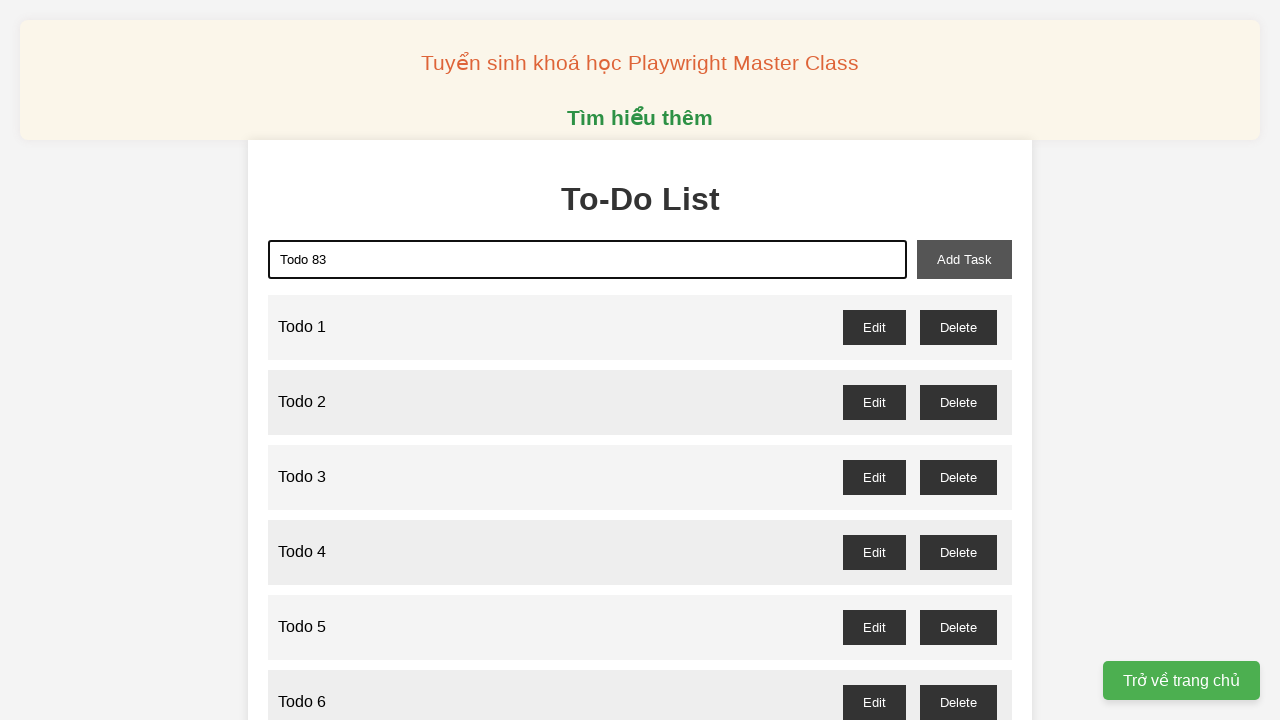

Clicked add task button to create task 83 of 100 at (964, 259) on xpath=//button[@id='add-task']
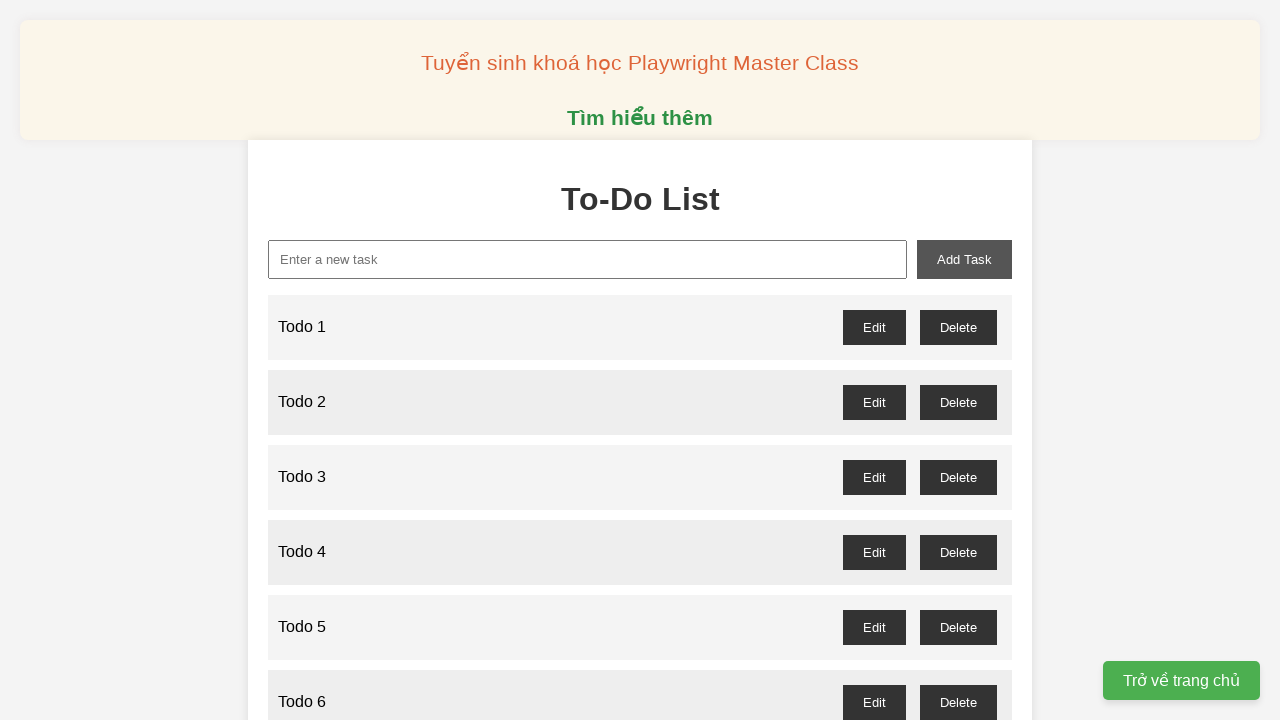

Filled task input field with 'Todo 84' on xpath=//input[@id='new-task']
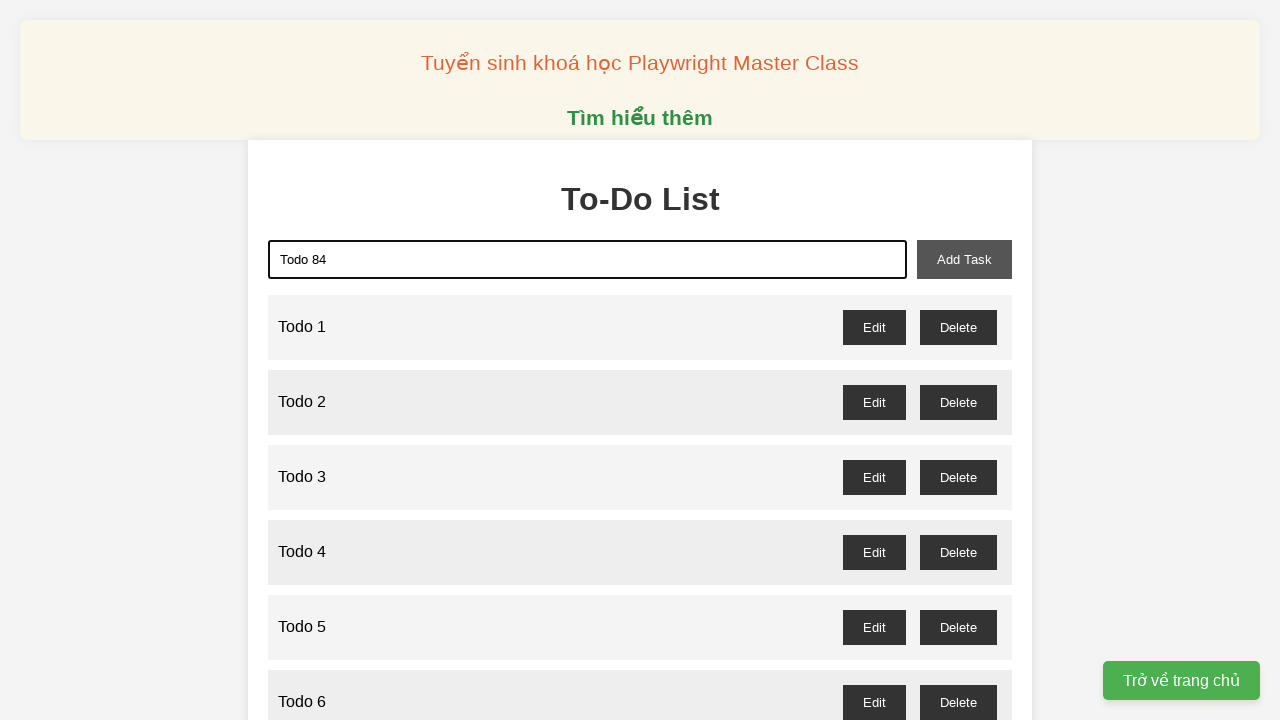

Clicked add task button to create task 84 of 100 at (964, 259) on xpath=//button[@id='add-task']
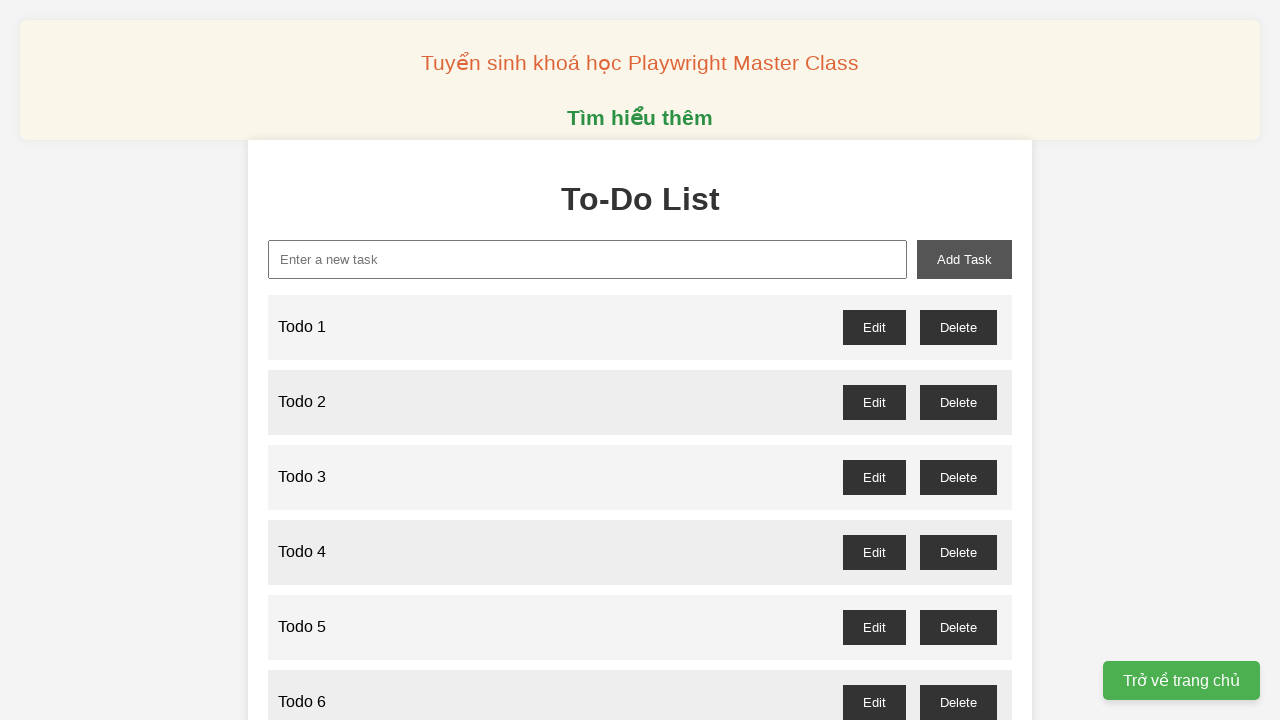

Filled task input field with 'Todo 85' on xpath=//input[@id='new-task']
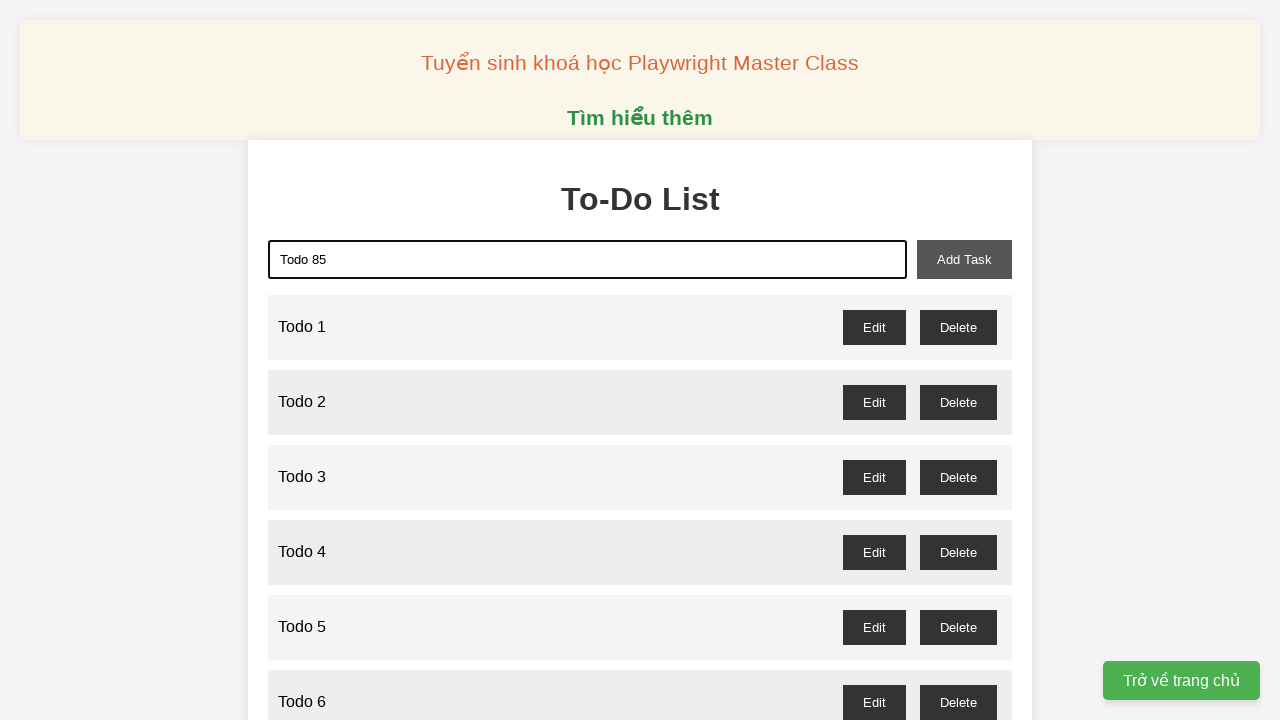

Clicked add task button to create task 85 of 100 at (964, 259) on xpath=//button[@id='add-task']
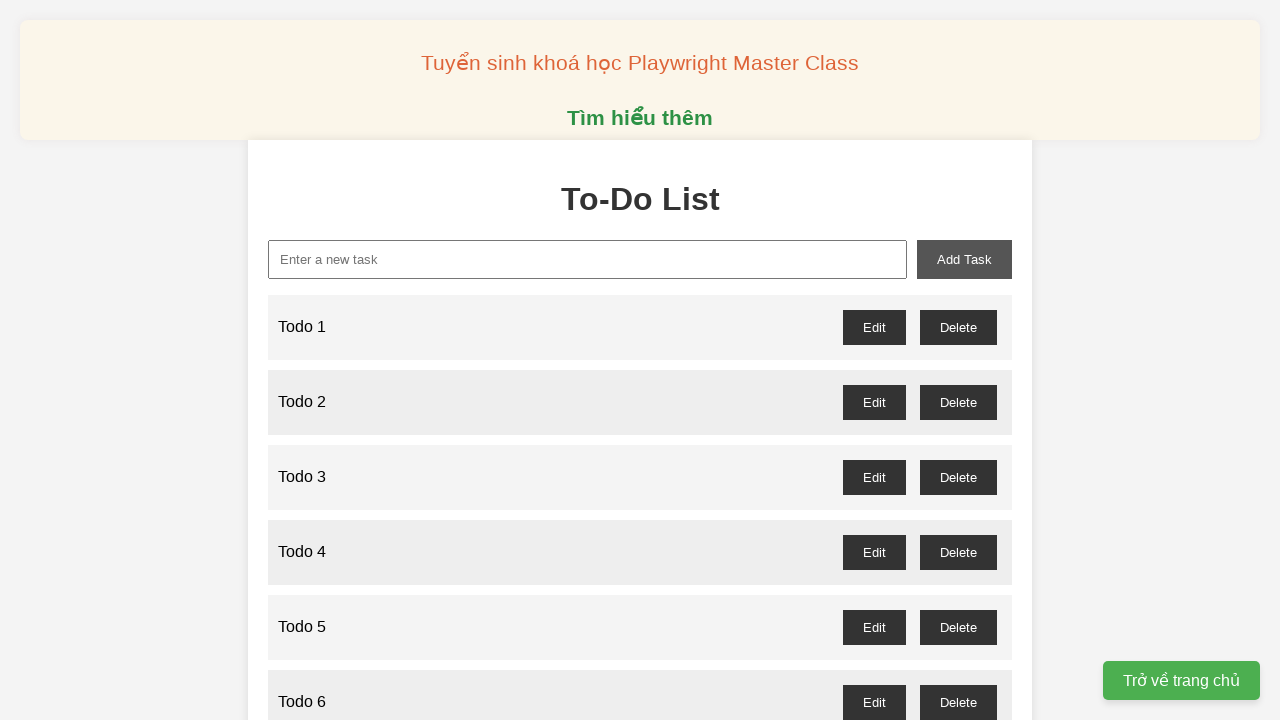

Filled task input field with 'Todo 86' on xpath=//input[@id='new-task']
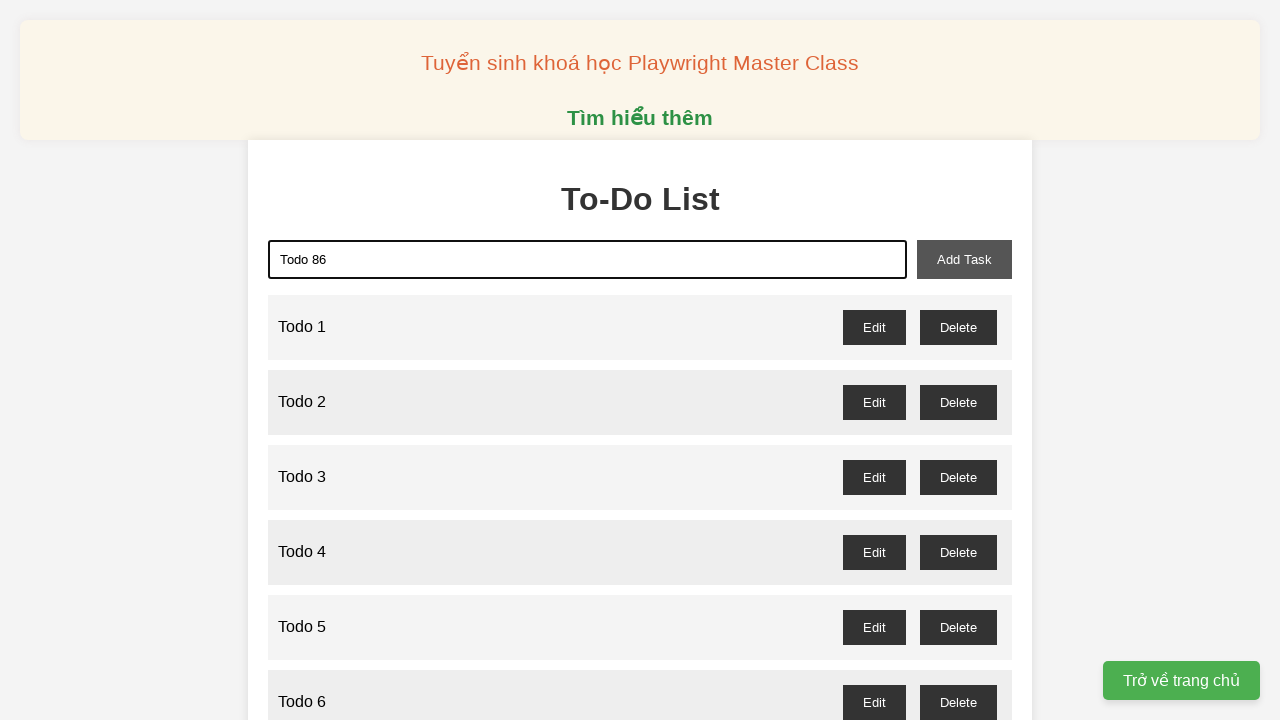

Clicked add task button to create task 86 of 100 at (964, 259) on xpath=//button[@id='add-task']
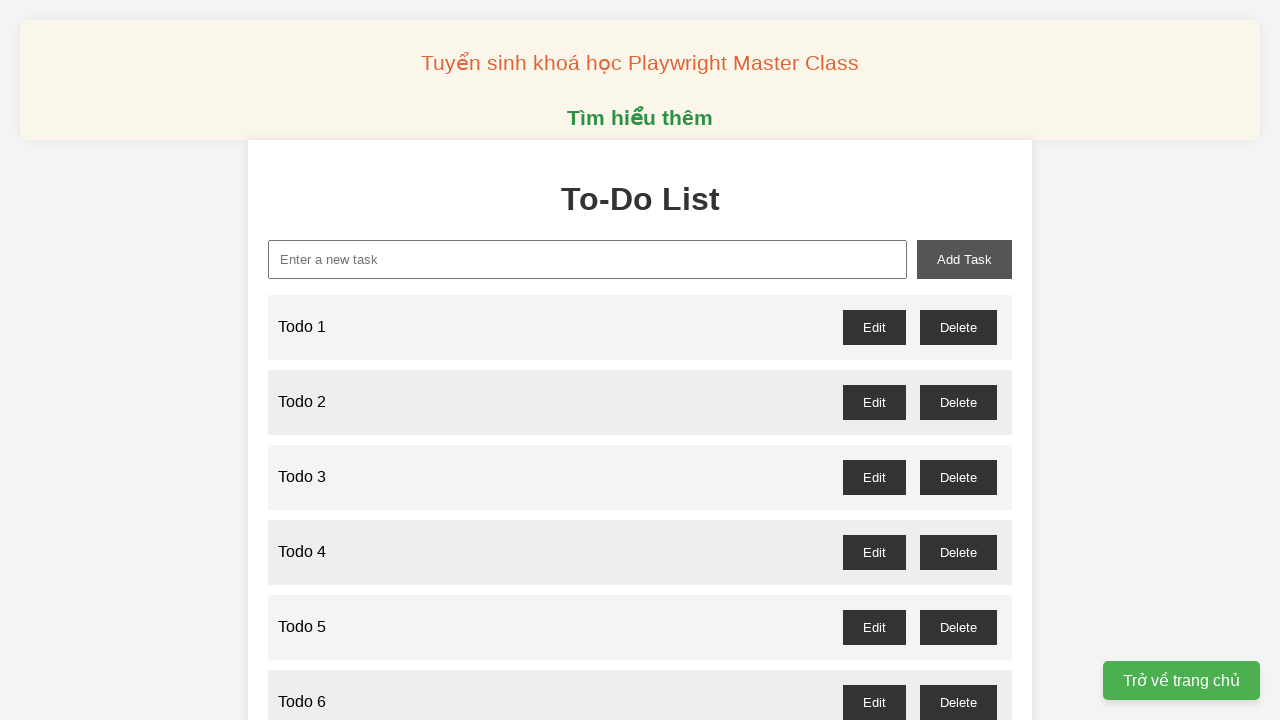

Filled task input field with 'Todo 87' on xpath=//input[@id='new-task']
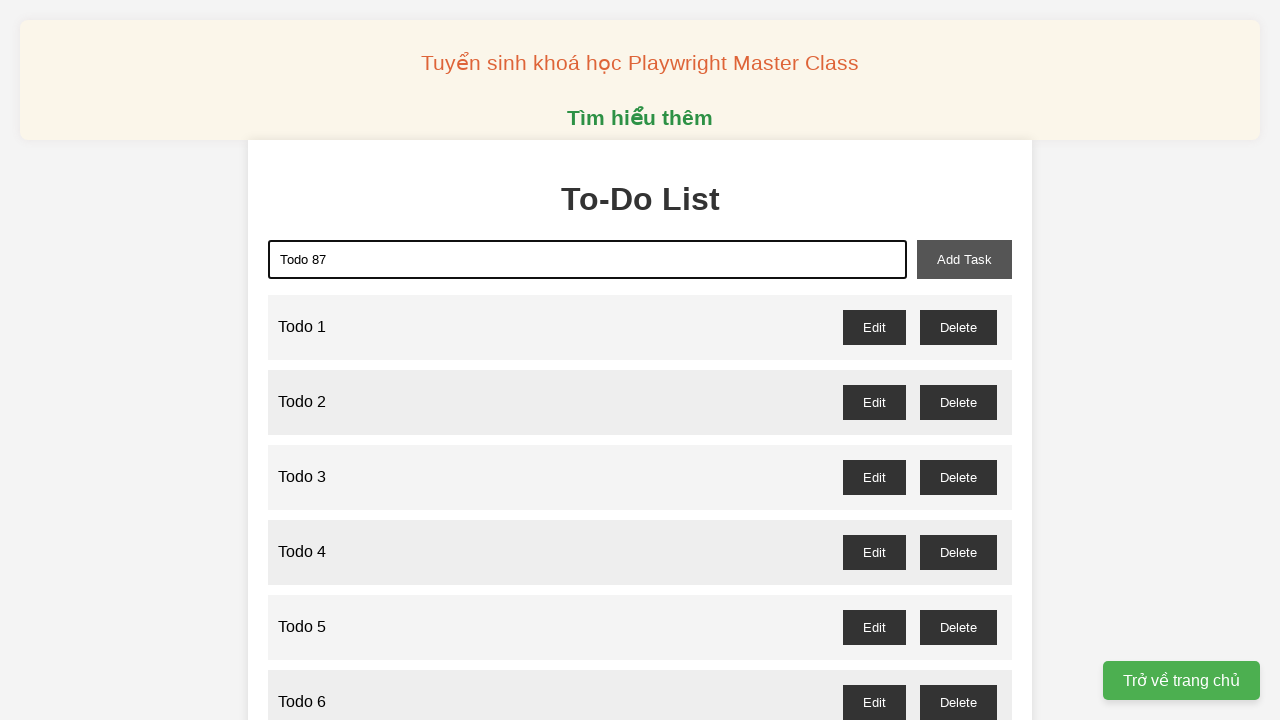

Clicked add task button to create task 87 of 100 at (964, 259) on xpath=//button[@id='add-task']
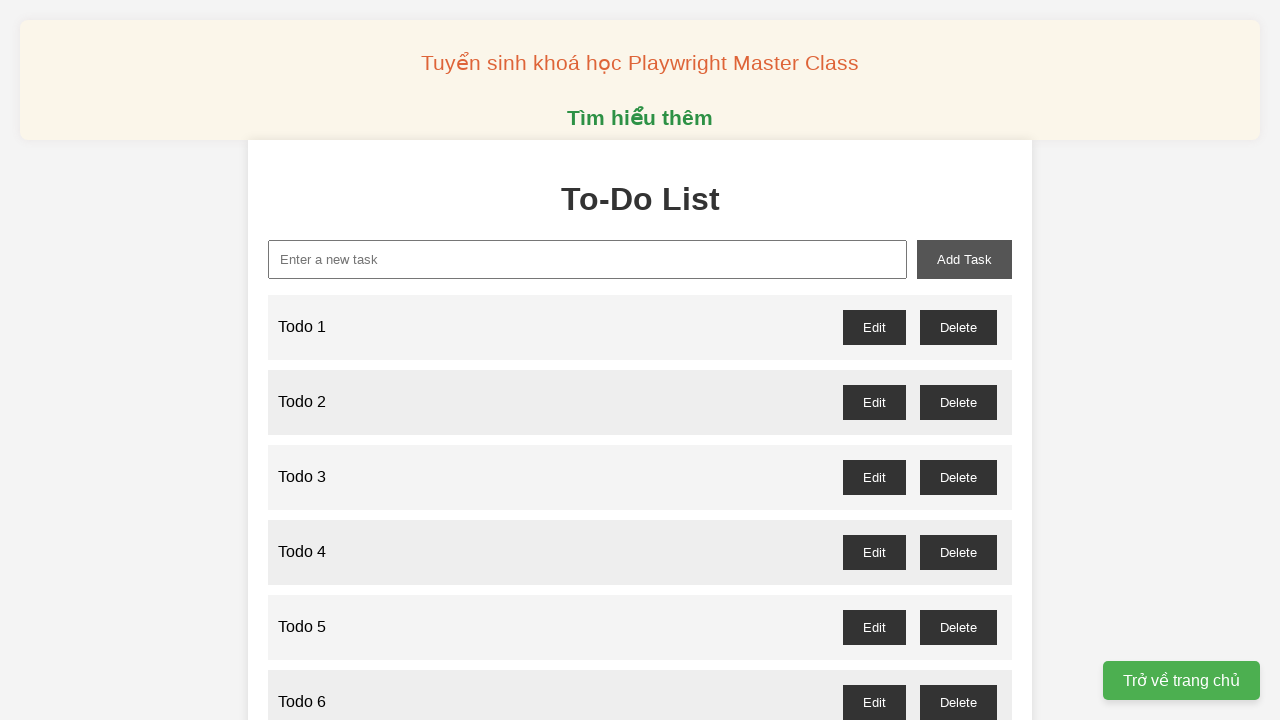

Filled task input field with 'Todo 88' on xpath=//input[@id='new-task']
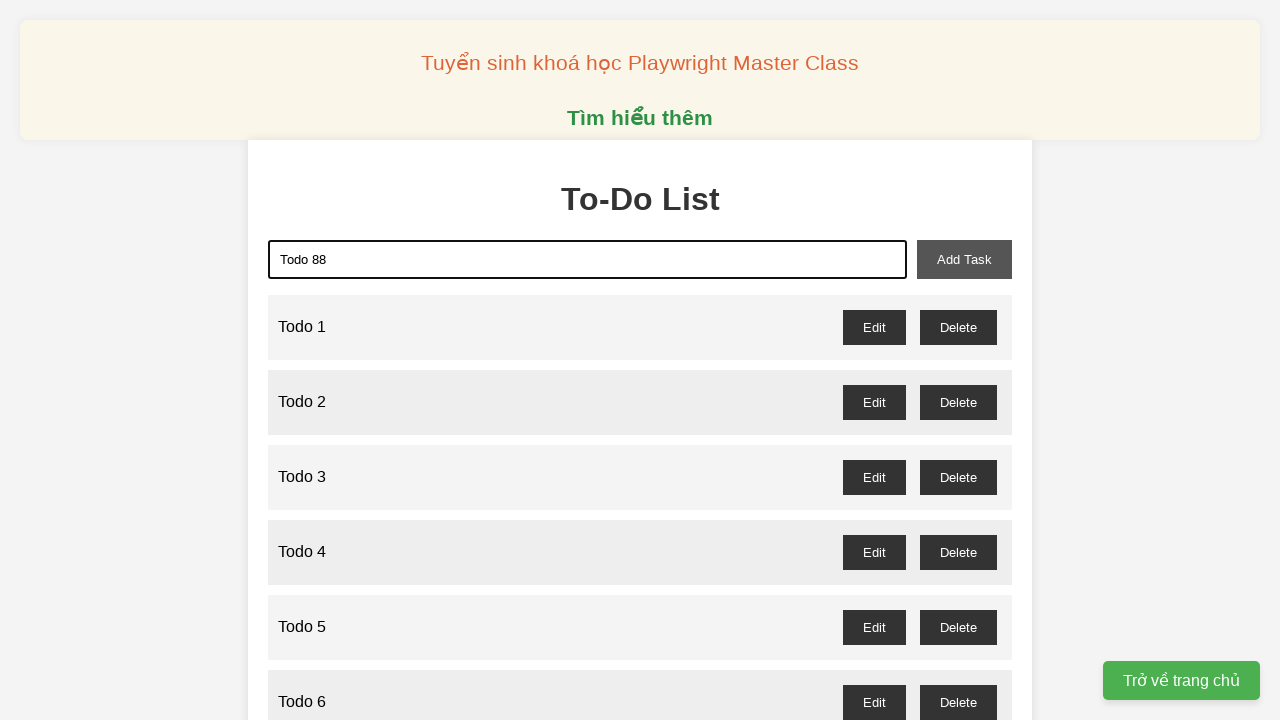

Clicked add task button to create task 88 of 100 at (964, 259) on xpath=//button[@id='add-task']
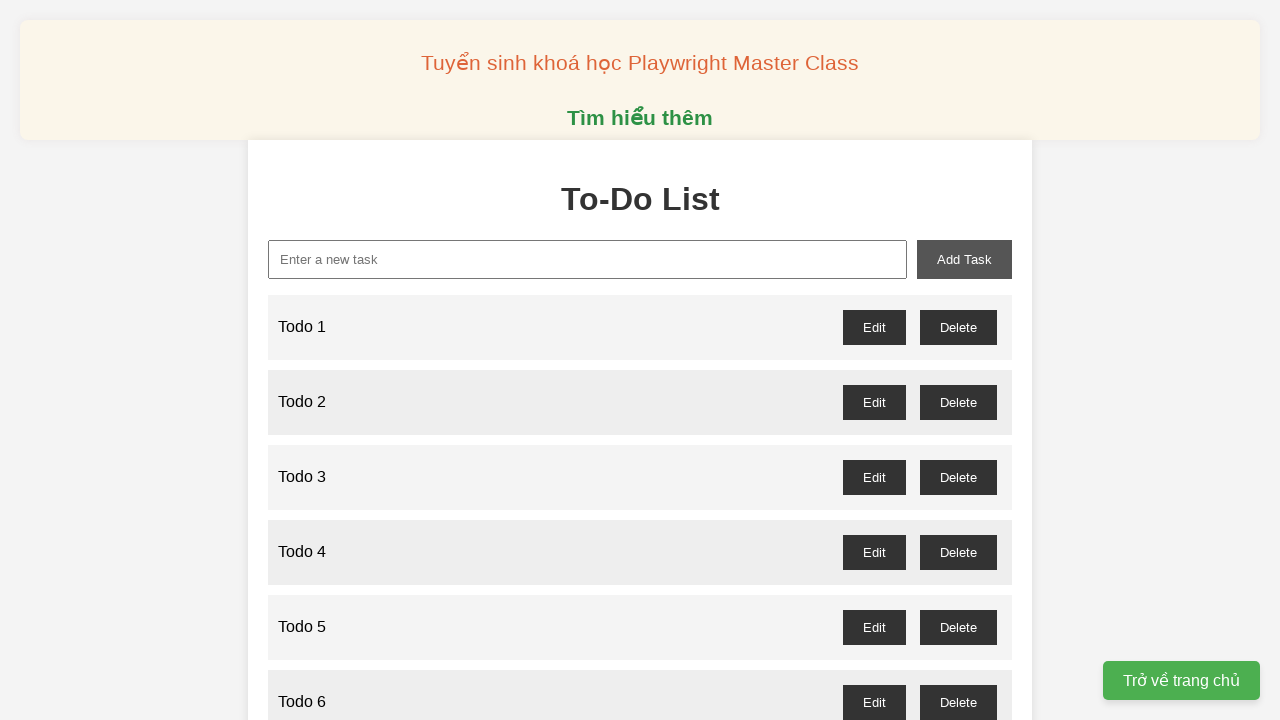

Filled task input field with 'Todo 89' on xpath=//input[@id='new-task']
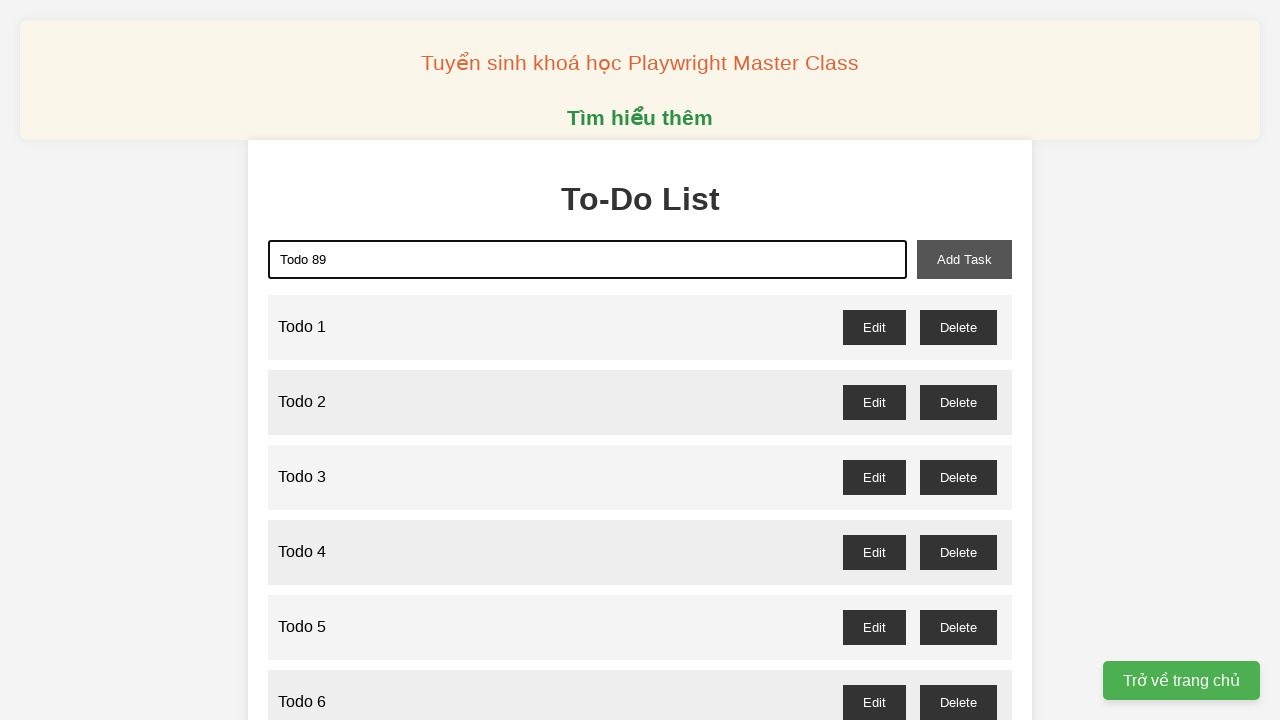

Clicked add task button to create task 89 of 100 at (964, 259) on xpath=//button[@id='add-task']
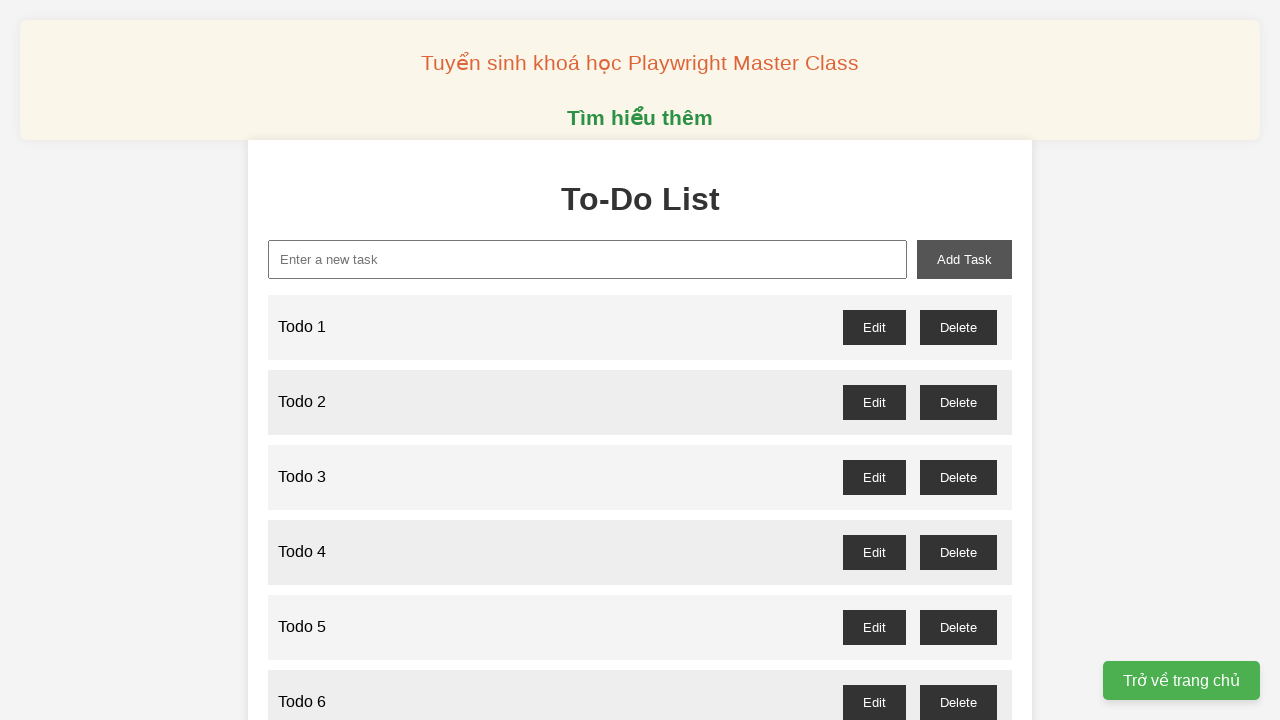

Filled task input field with 'Todo 90' on xpath=//input[@id='new-task']
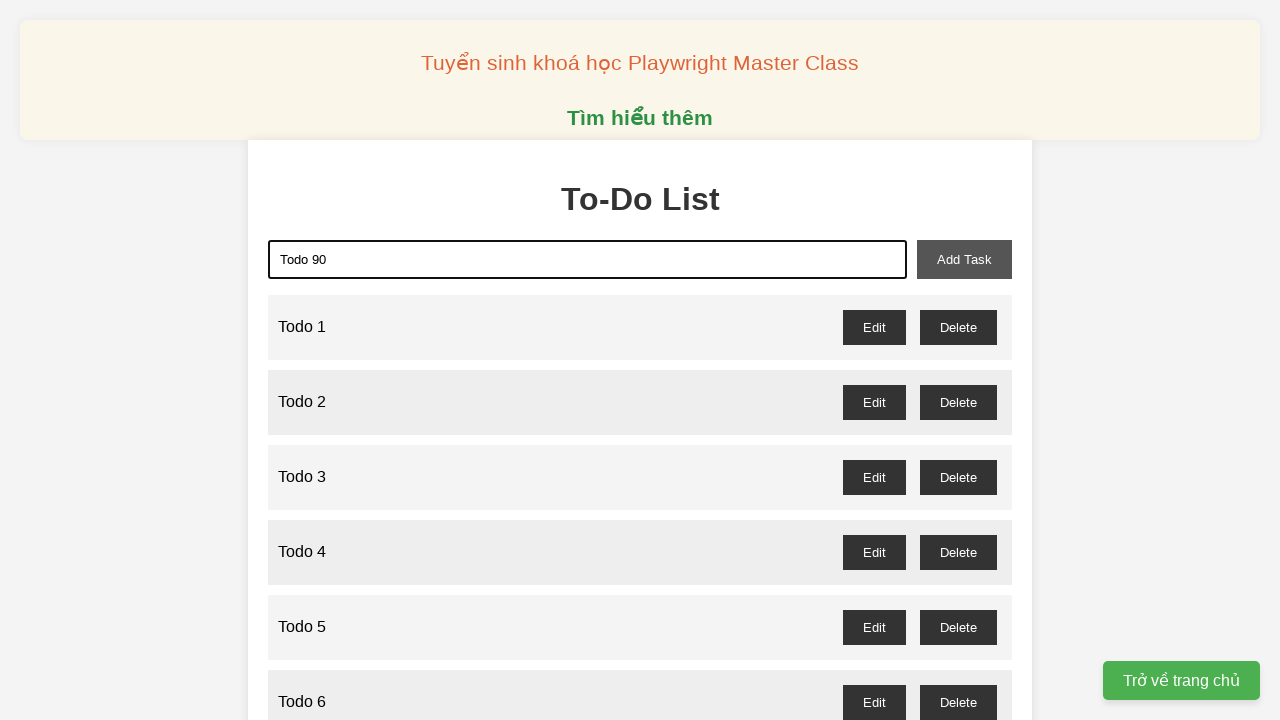

Clicked add task button to create task 90 of 100 at (964, 259) on xpath=//button[@id='add-task']
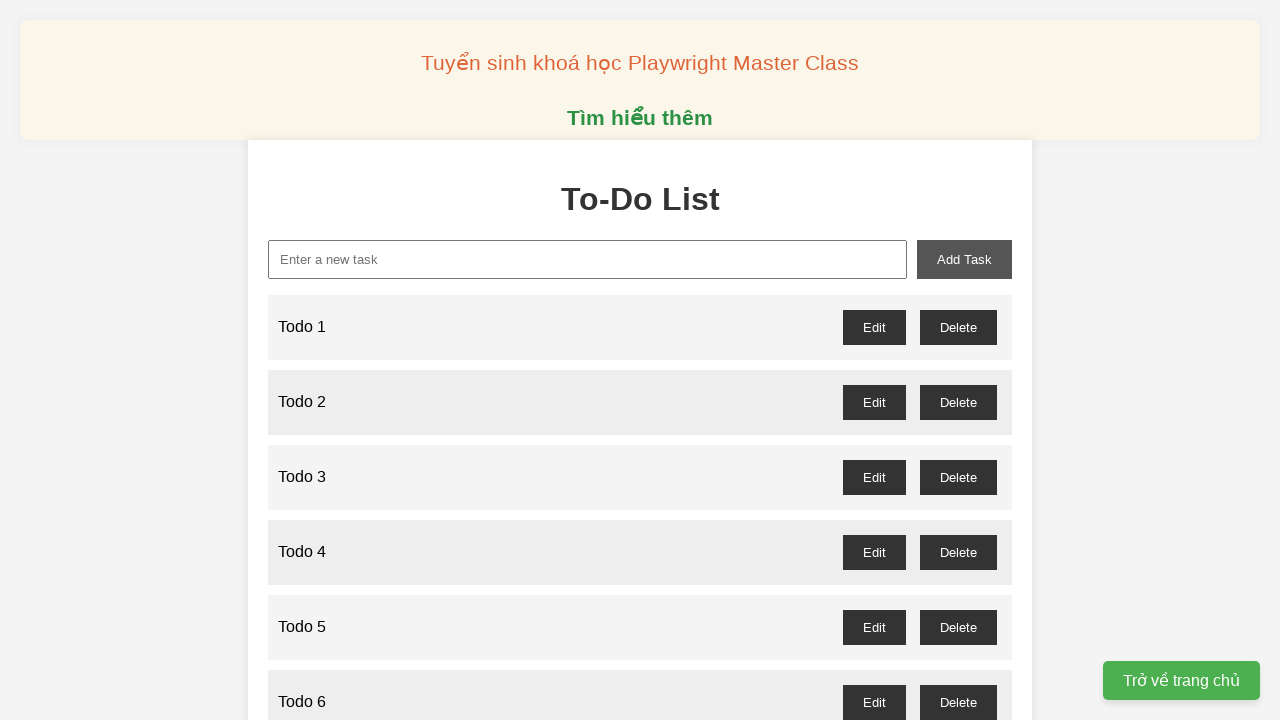

Filled task input field with 'Todo 91' on xpath=//input[@id='new-task']
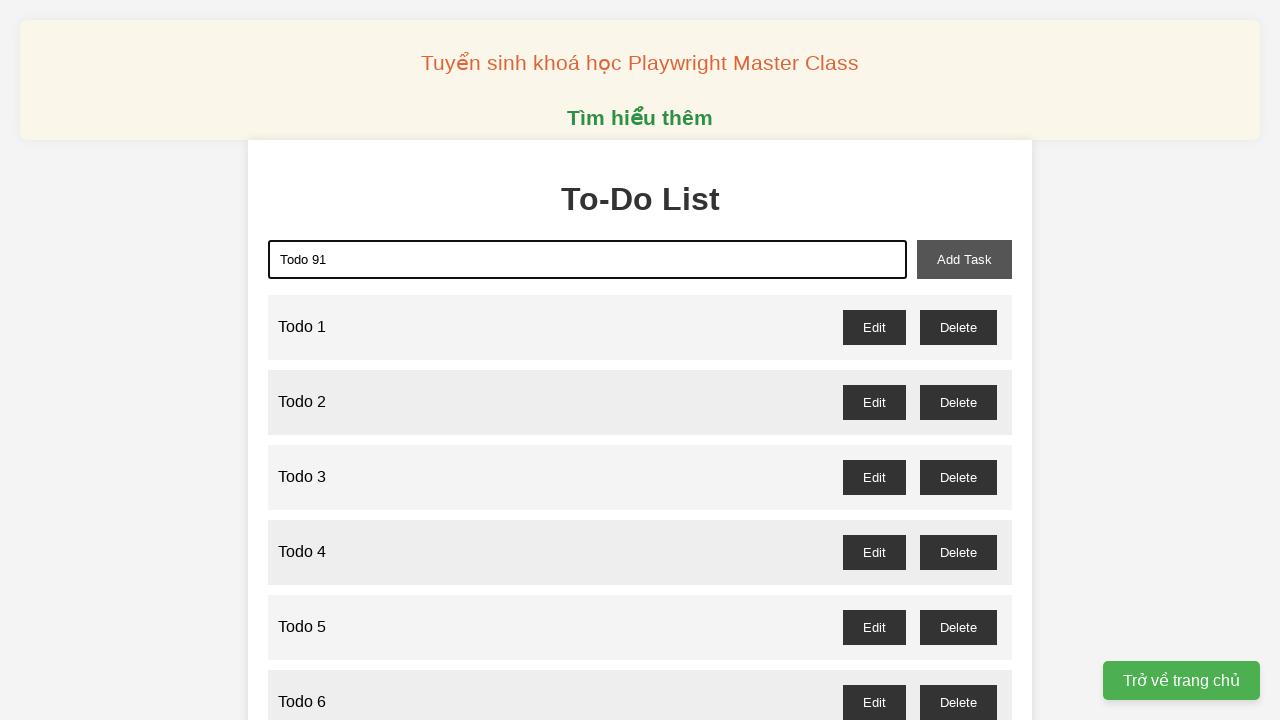

Clicked add task button to create task 91 of 100 at (964, 259) on xpath=//button[@id='add-task']
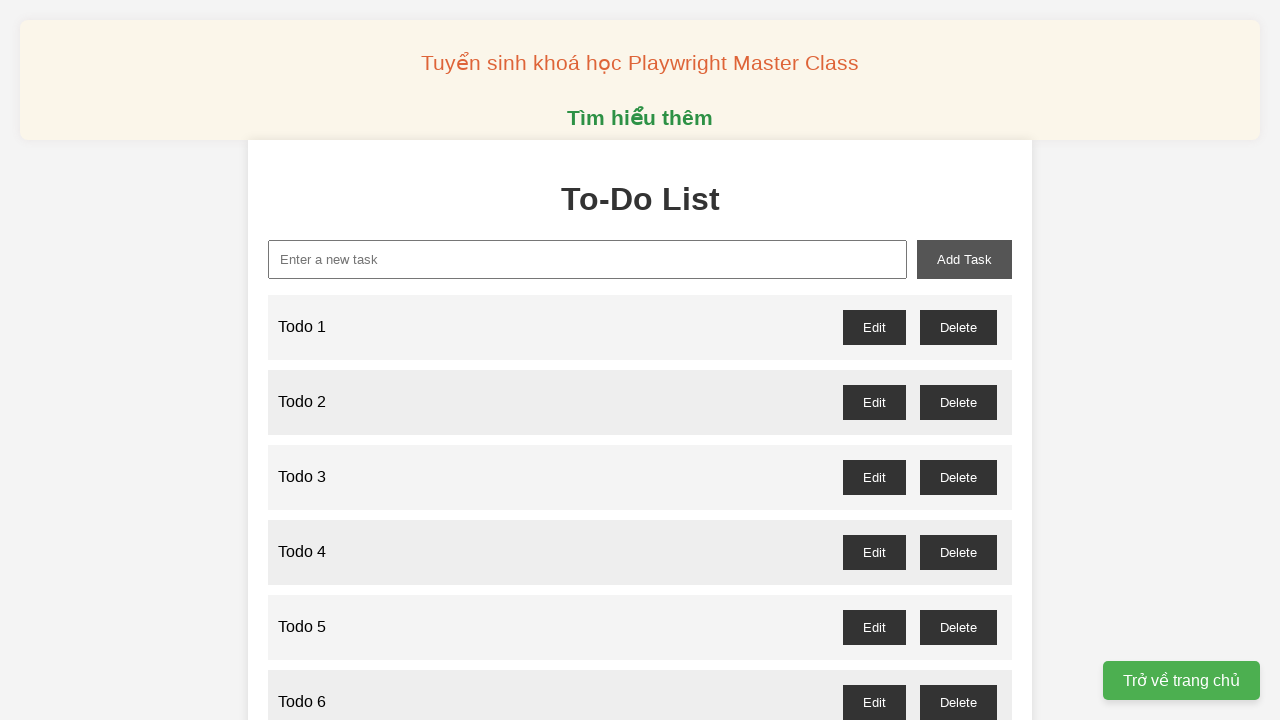

Filled task input field with 'Todo 92' on xpath=//input[@id='new-task']
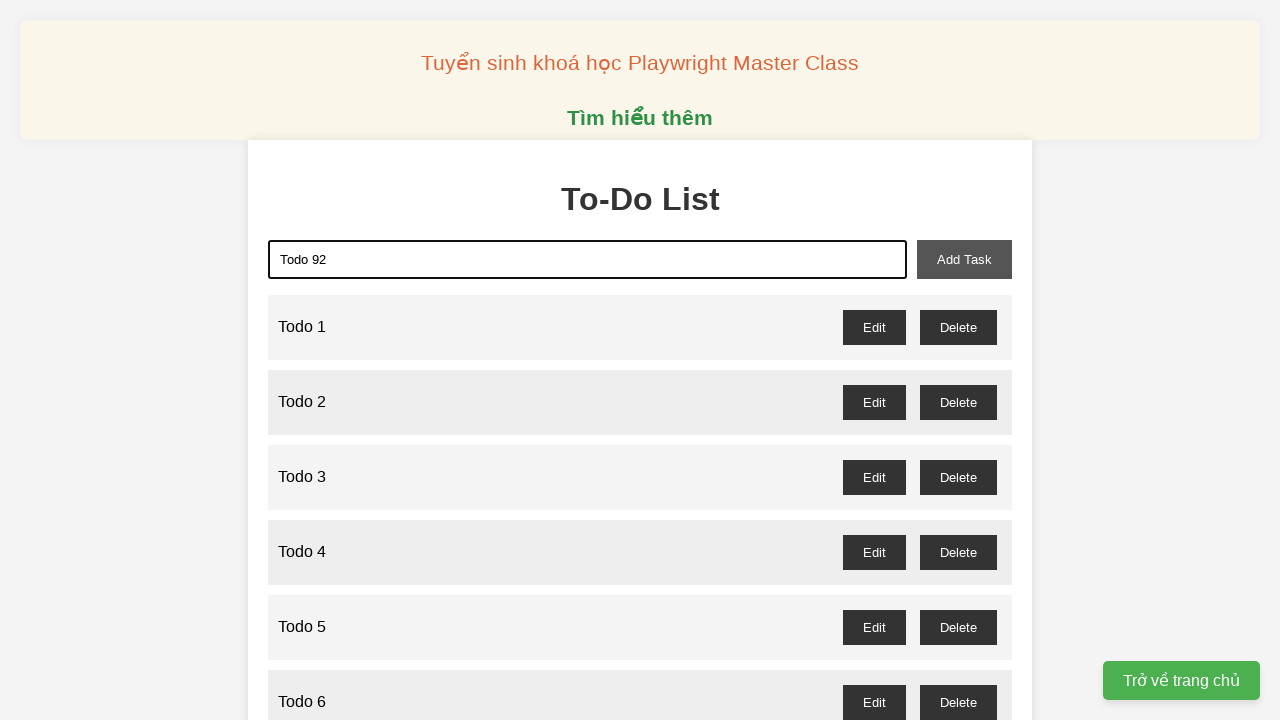

Clicked add task button to create task 92 of 100 at (964, 259) on xpath=//button[@id='add-task']
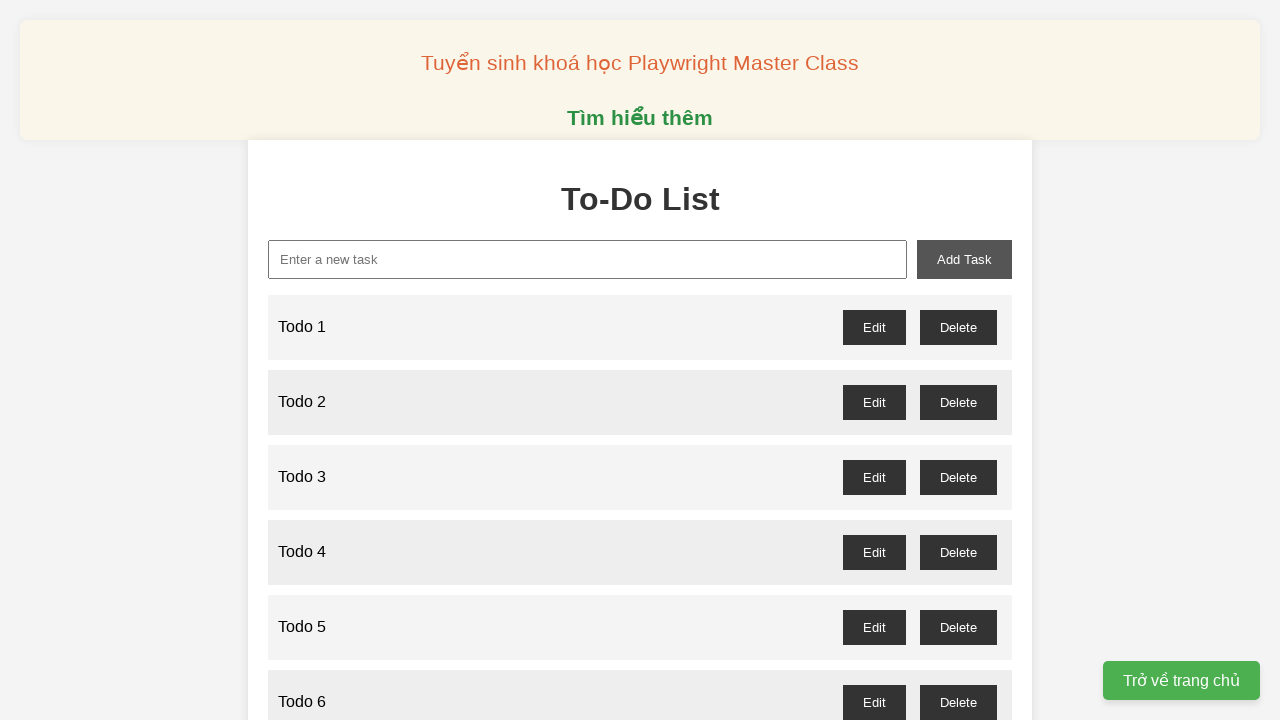

Filled task input field with 'Todo 93' on xpath=//input[@id='new-task']
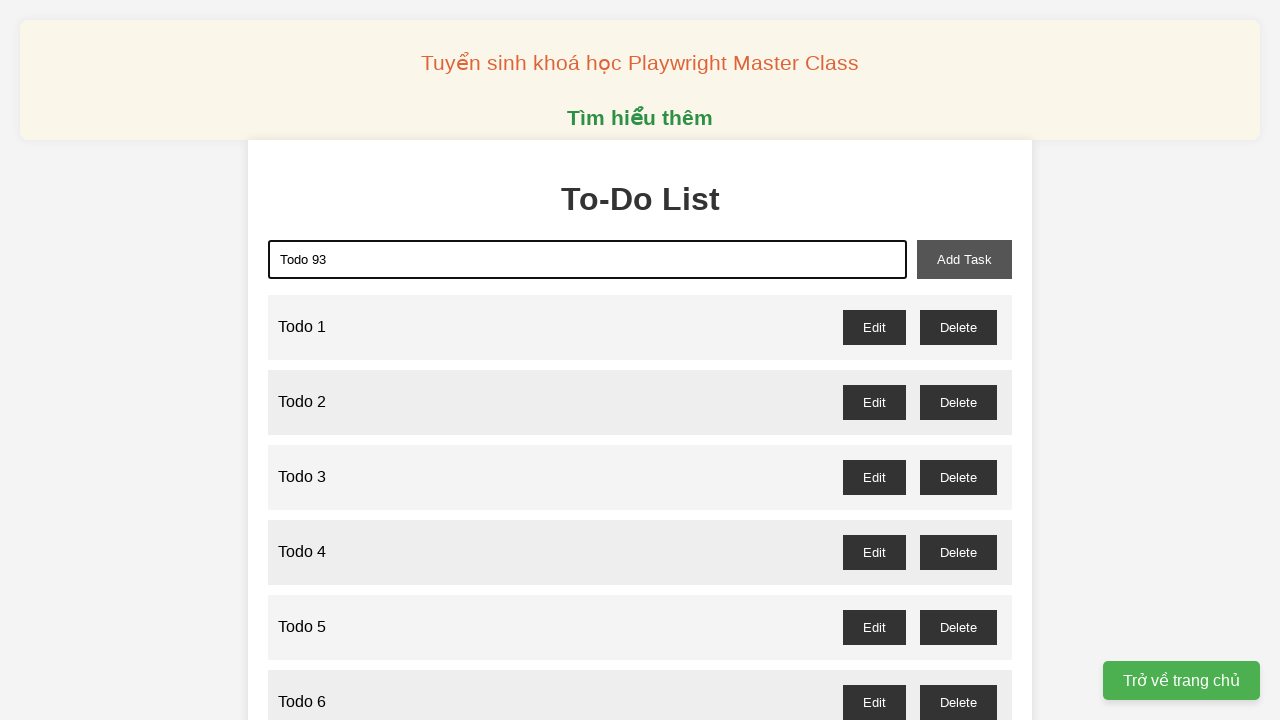

Clicked add task button to create task 93 of 100 at (964, 259) on xpath=//button[@id='add-task']
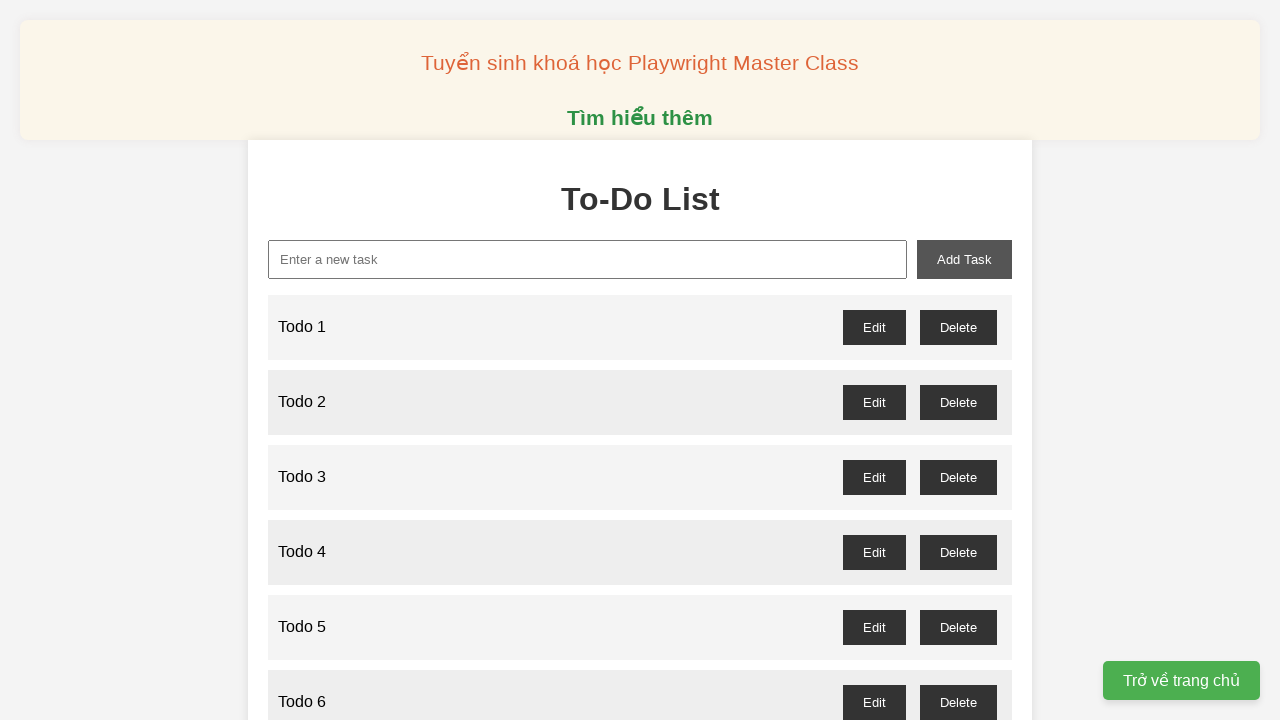

Filled task input field with 'Todo 94' on xpath=//input[@id='new-task']
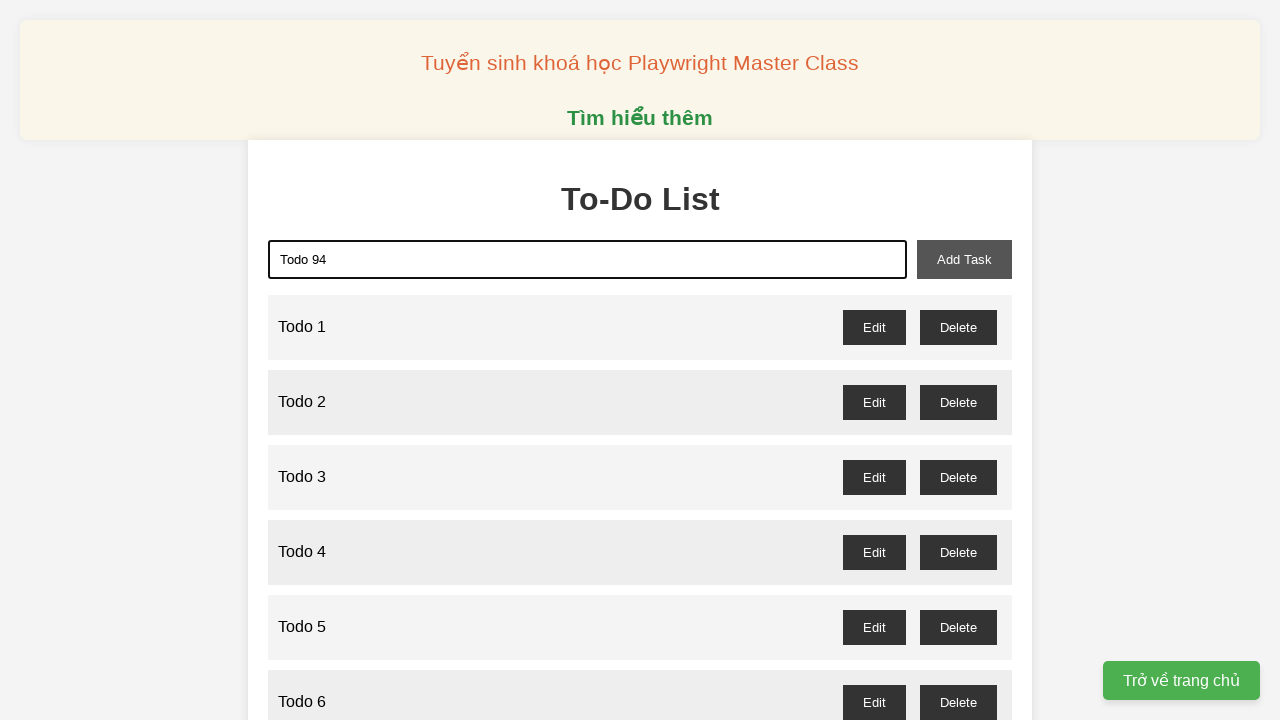

Clicked add task button to create task 94 of 100 at (964, 259) on xpath=//button[@id='add-task']
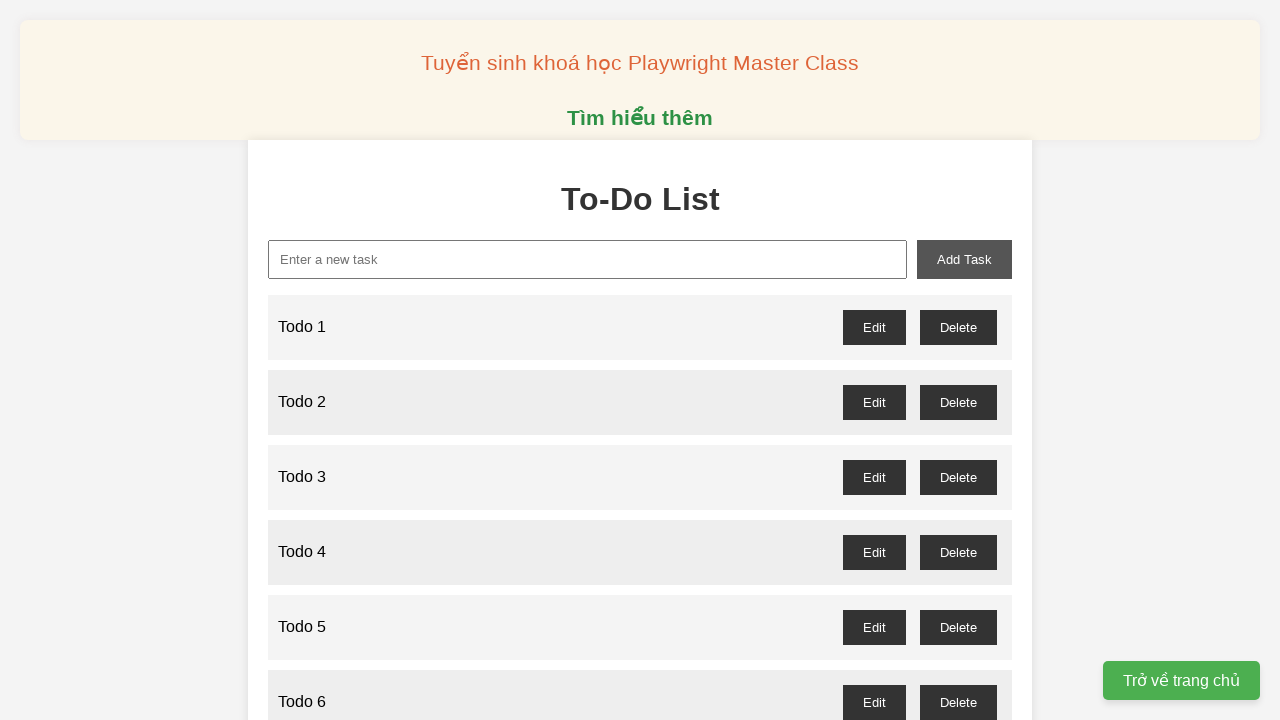

Filled task input field with 'Todo 95' on xpath=//input[@id='new-task']
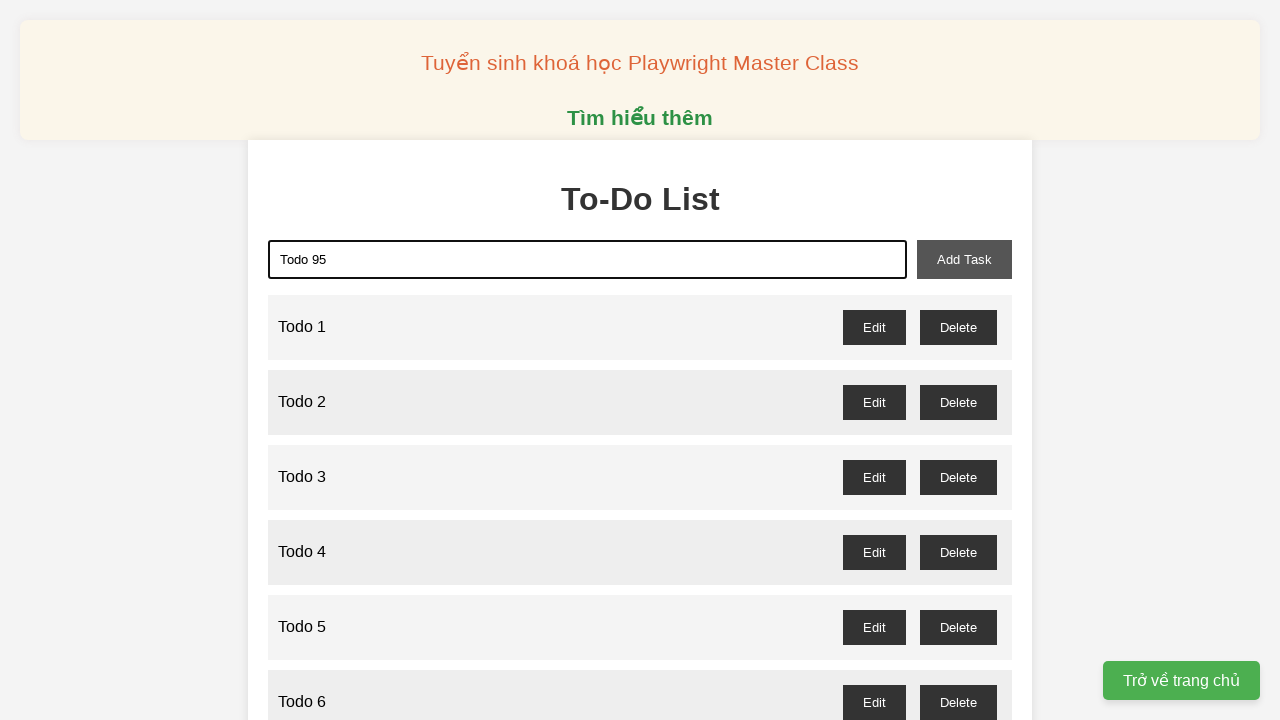

Clicked add task button to create task 95 of 100 at (964, 259) on xpath=//button[@id='add-task']
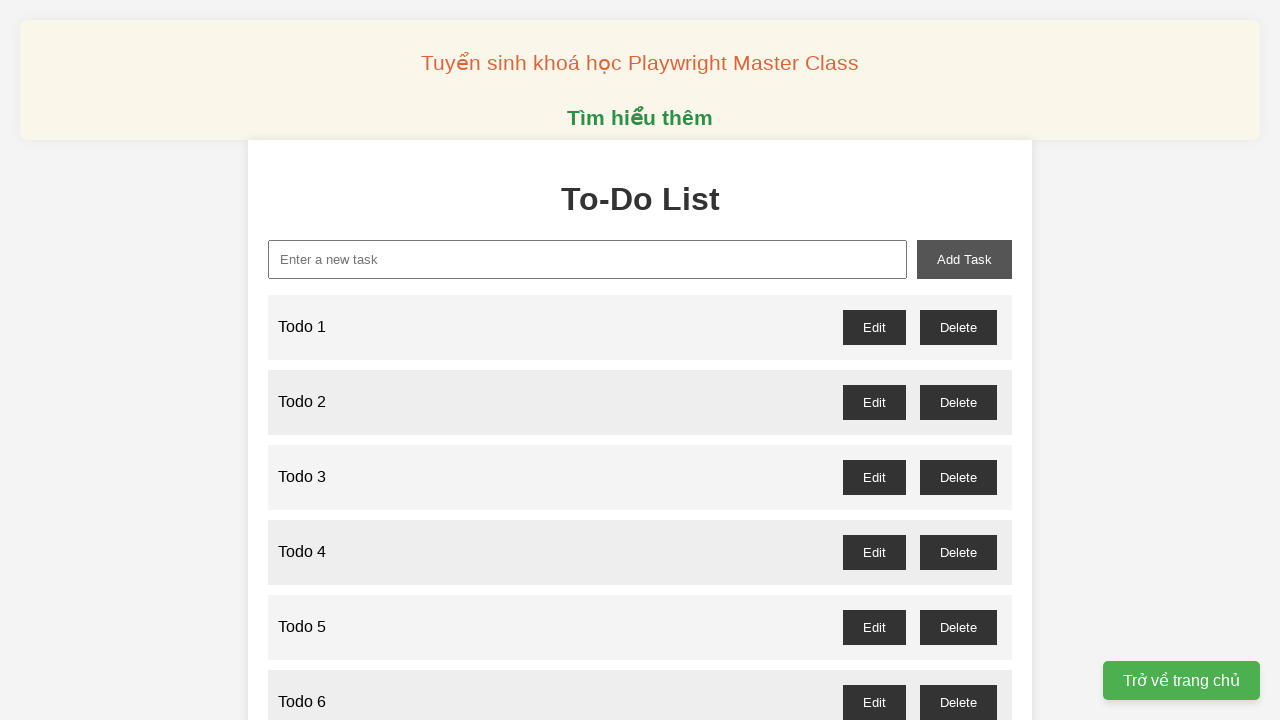

Filled task input field with 'Todo 96' on xpath=//input[@id='new-task']
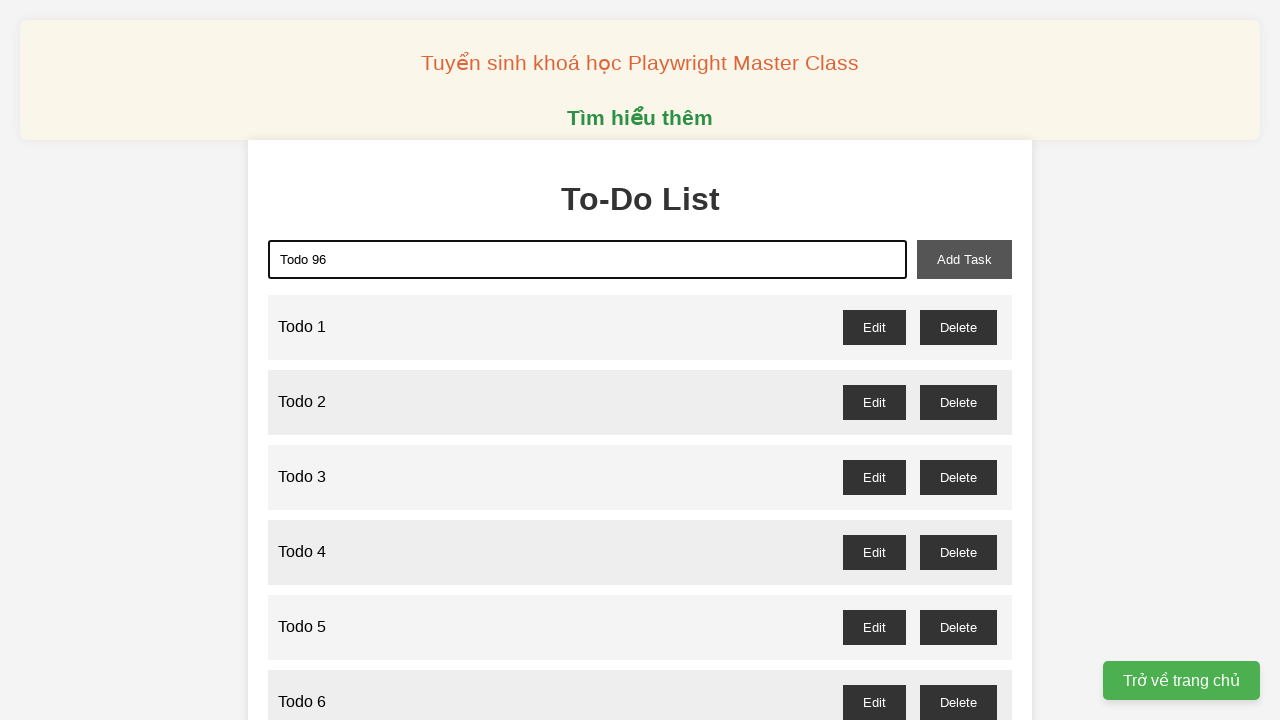

Clicked add task button to create task 96 of 100 at (964, 259) on xpath=//button[@id='add-task']
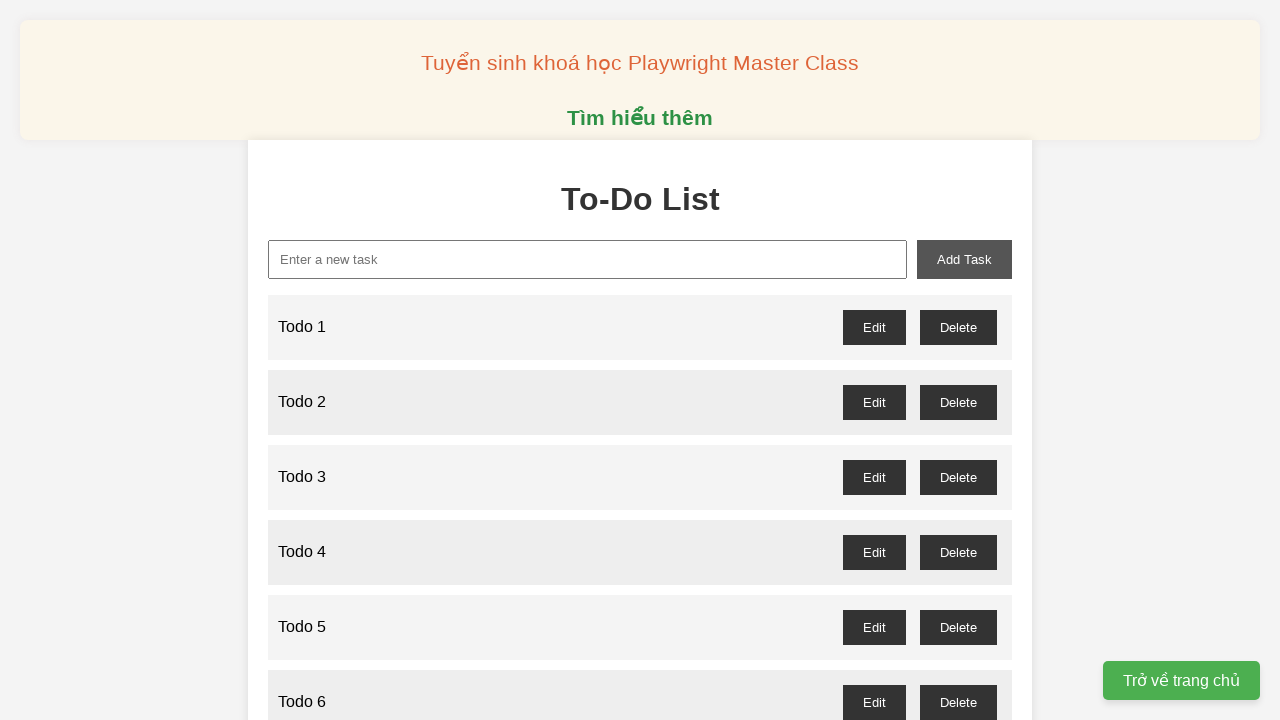

Filled task input field with 'Todo 97' on xpath=//input[@id='new-task']
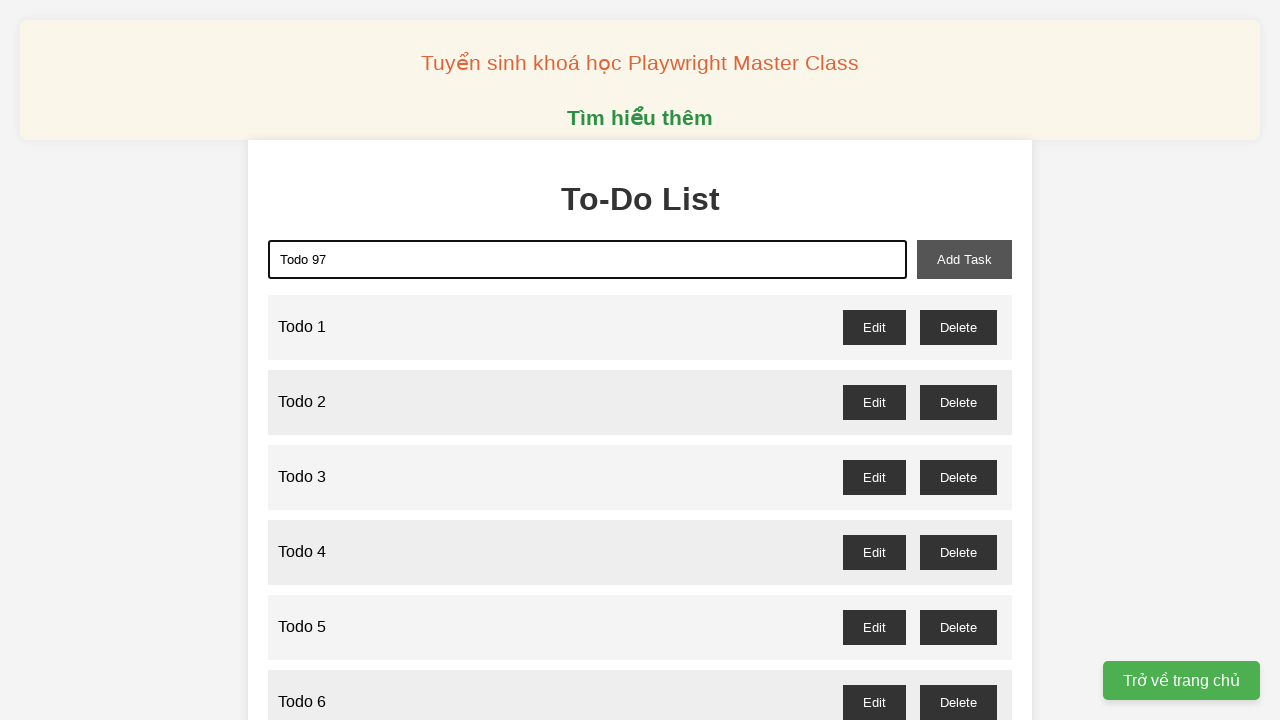

Clicked add task button to create task 97 of 100 at (964, 259) on xpath=//button[@id='add-task']
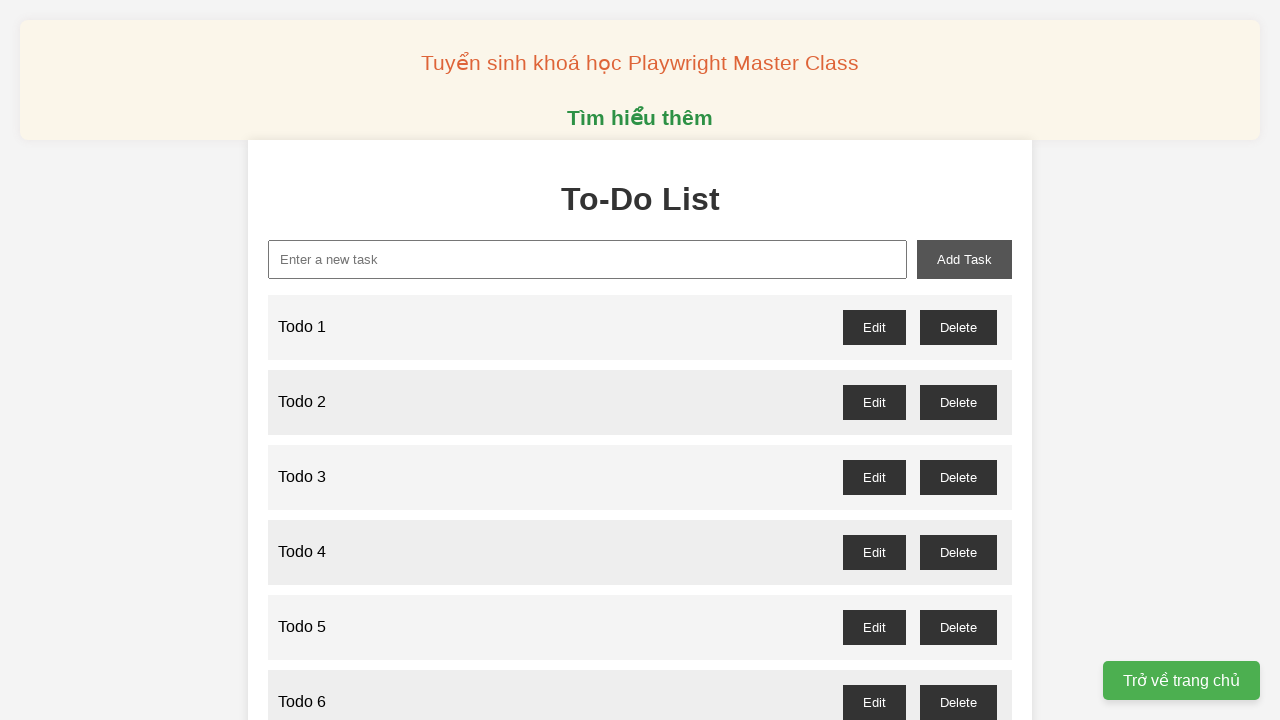

Filled task input field with 'Todo 98' on xpath=//input[@id='new-task']
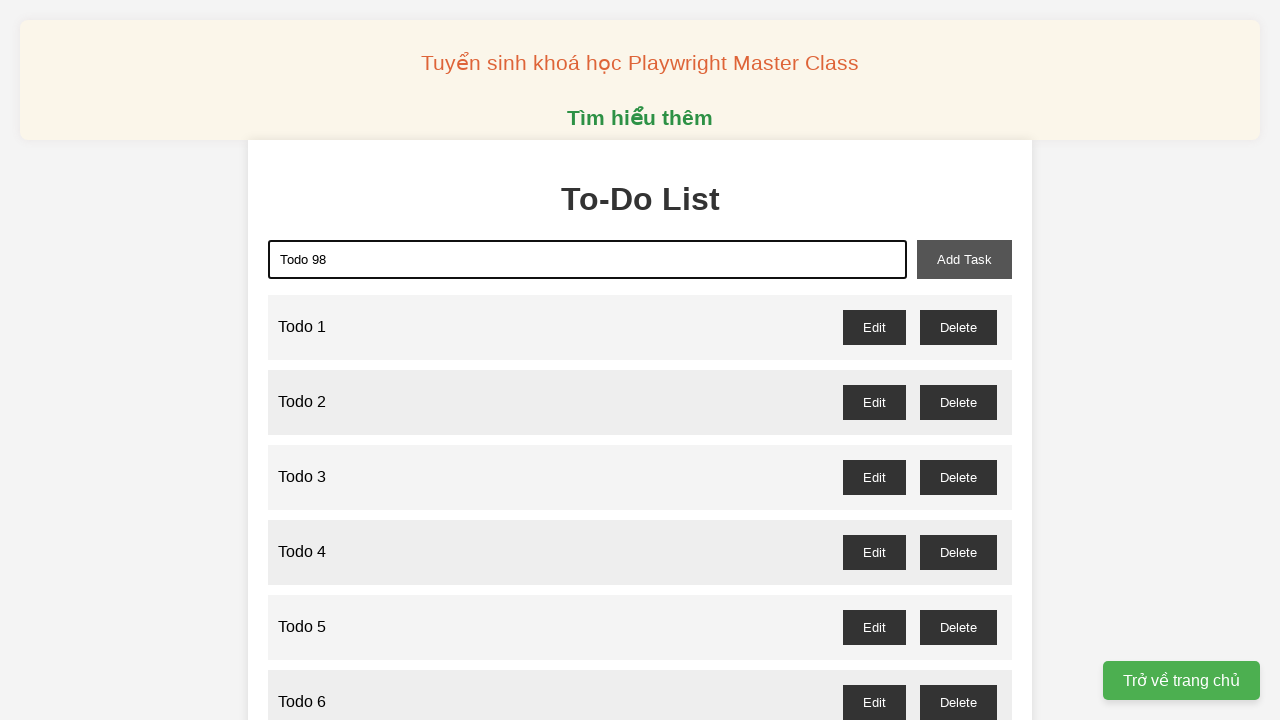

Clicked add task button to create task 98 of 100 at (964, 259) on xpath=//button[@id='add-task']
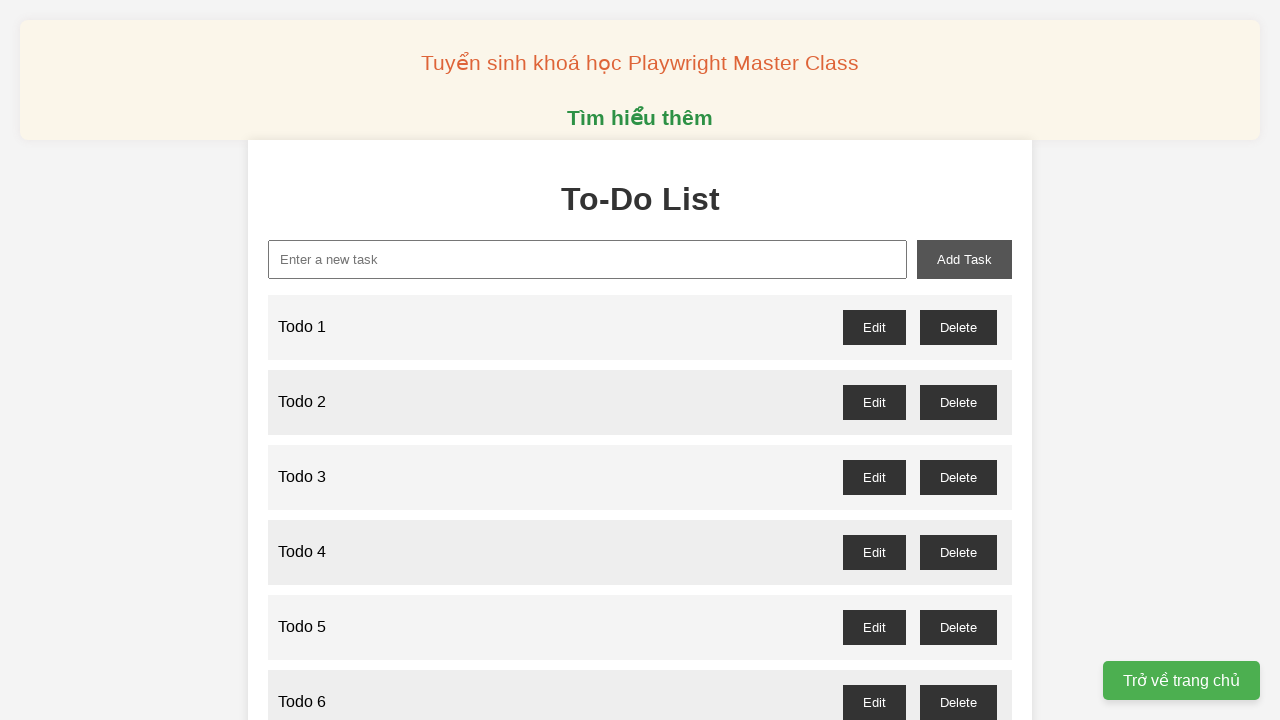

Filled task input field with 'Todo 99' on xpath=//input[@id='new-task']
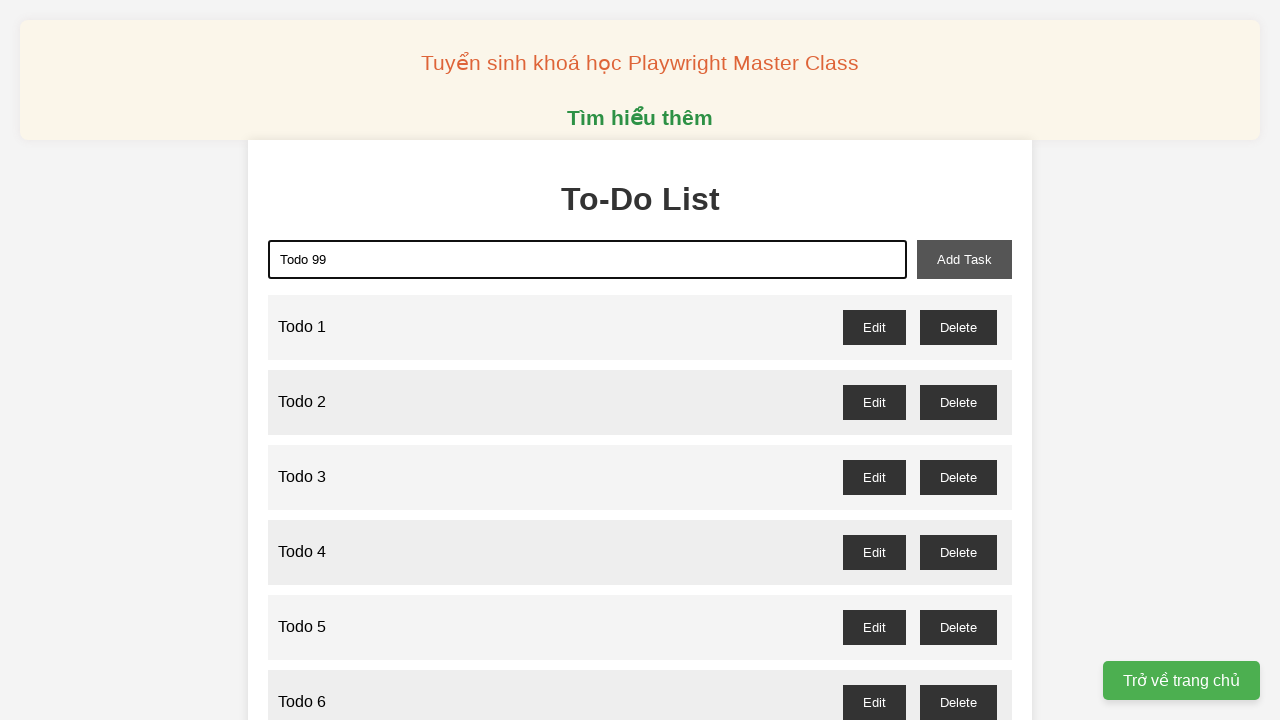

Clicked add task button to create task 99 of 100 at (964, 259) on xpath=//button[@id='add-task']
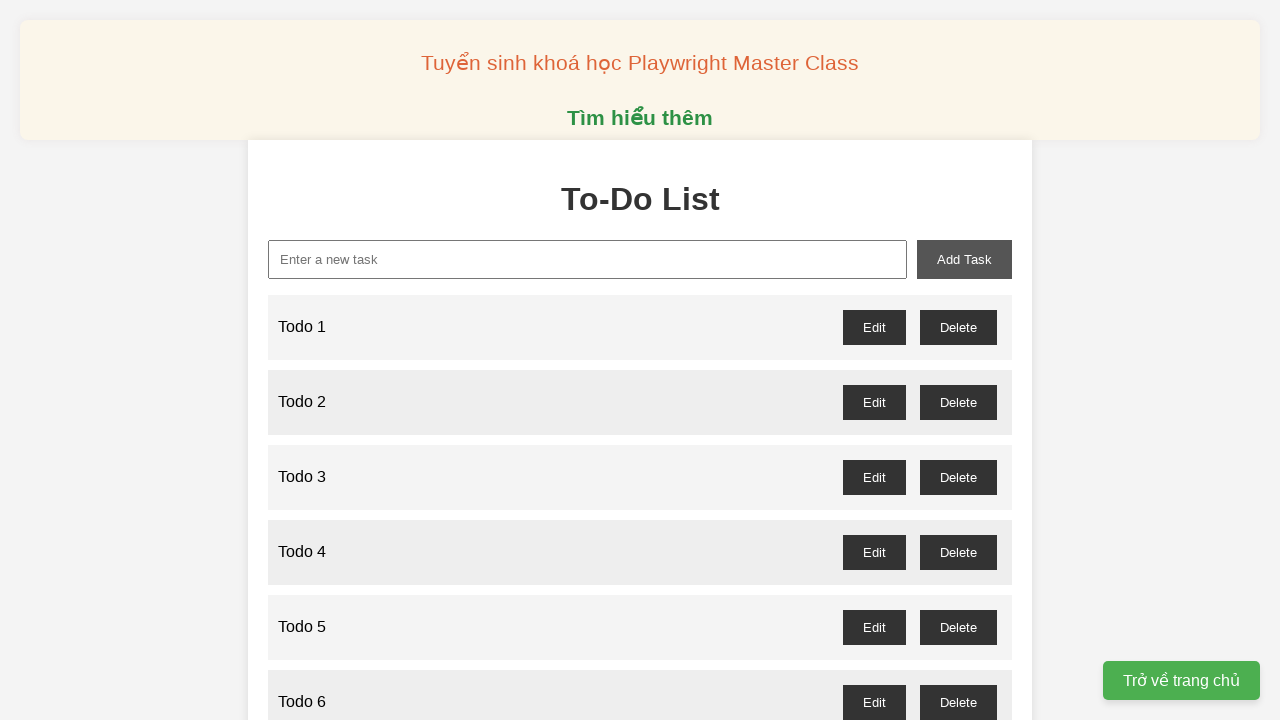

Filled task input field with 'Todo 100' on xpath=//input[@id='new-task']
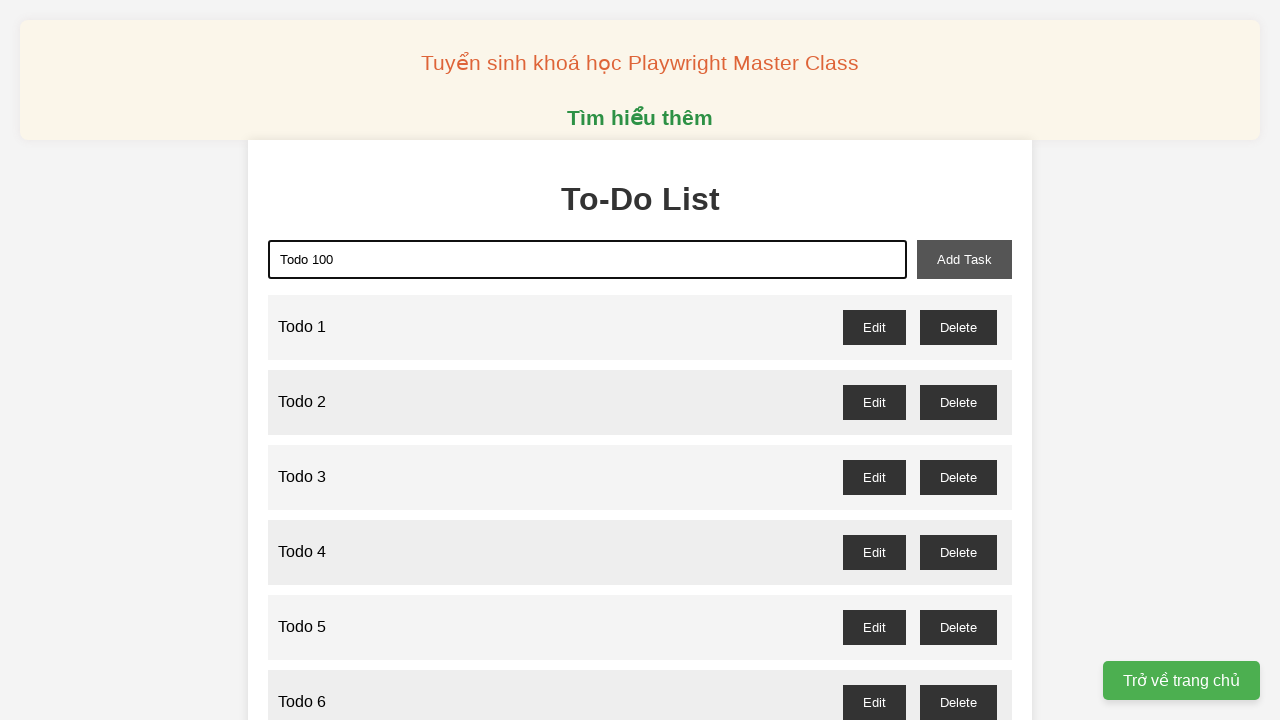

Clicked add task button to create task 100 of 100 at (964, 259) on xpath=//button[@id='add-task']
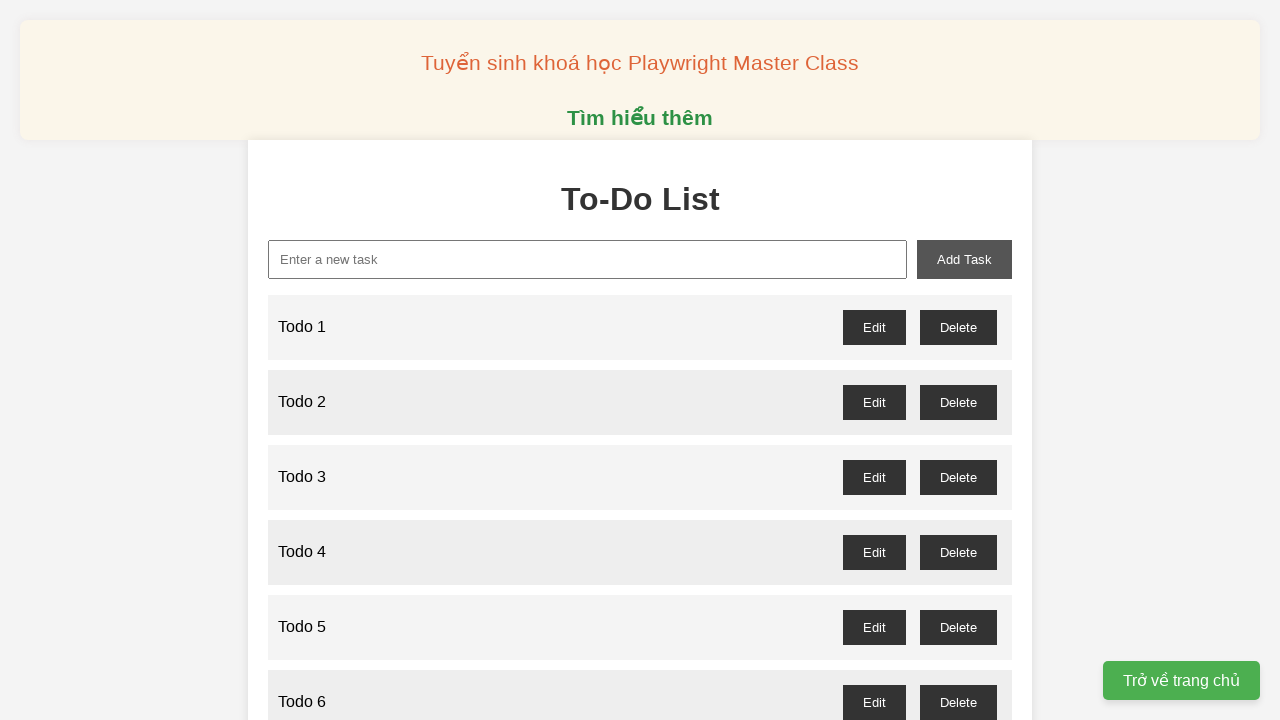

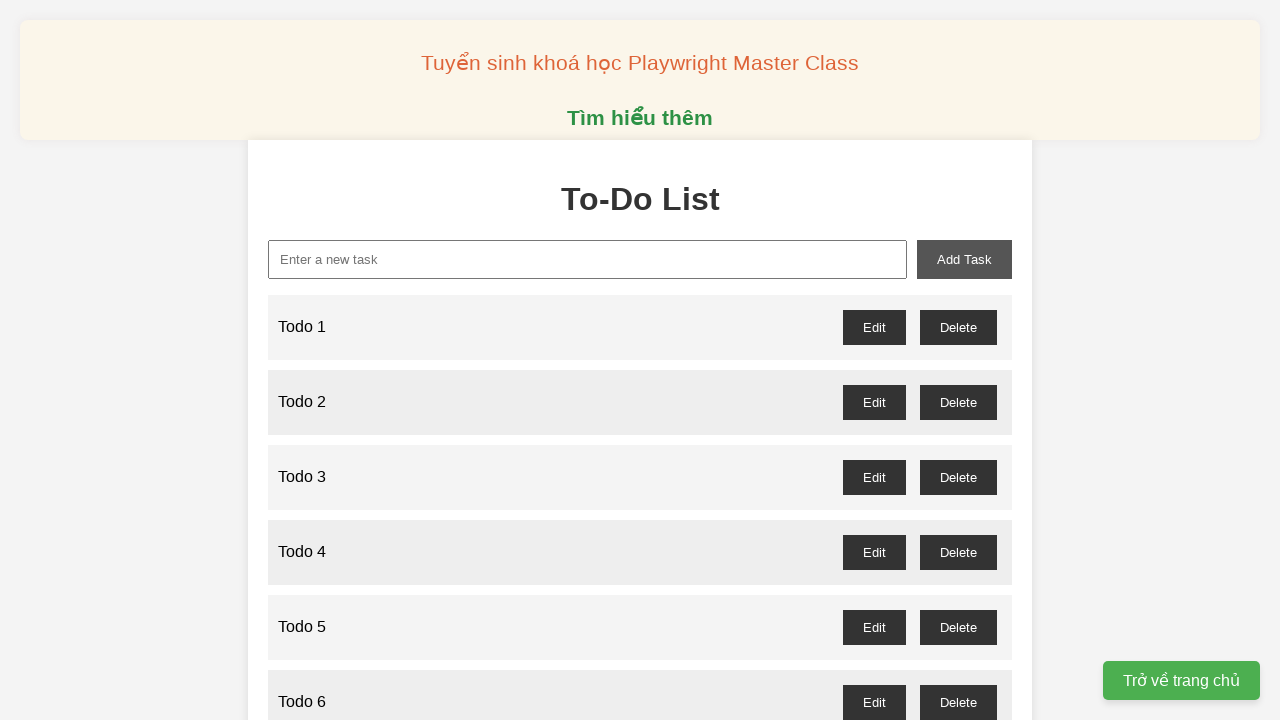